Navigates to Qualitrix website and iterates through all links on the page to verify they are present and accessible

Starting URL: https://qualitrix.com

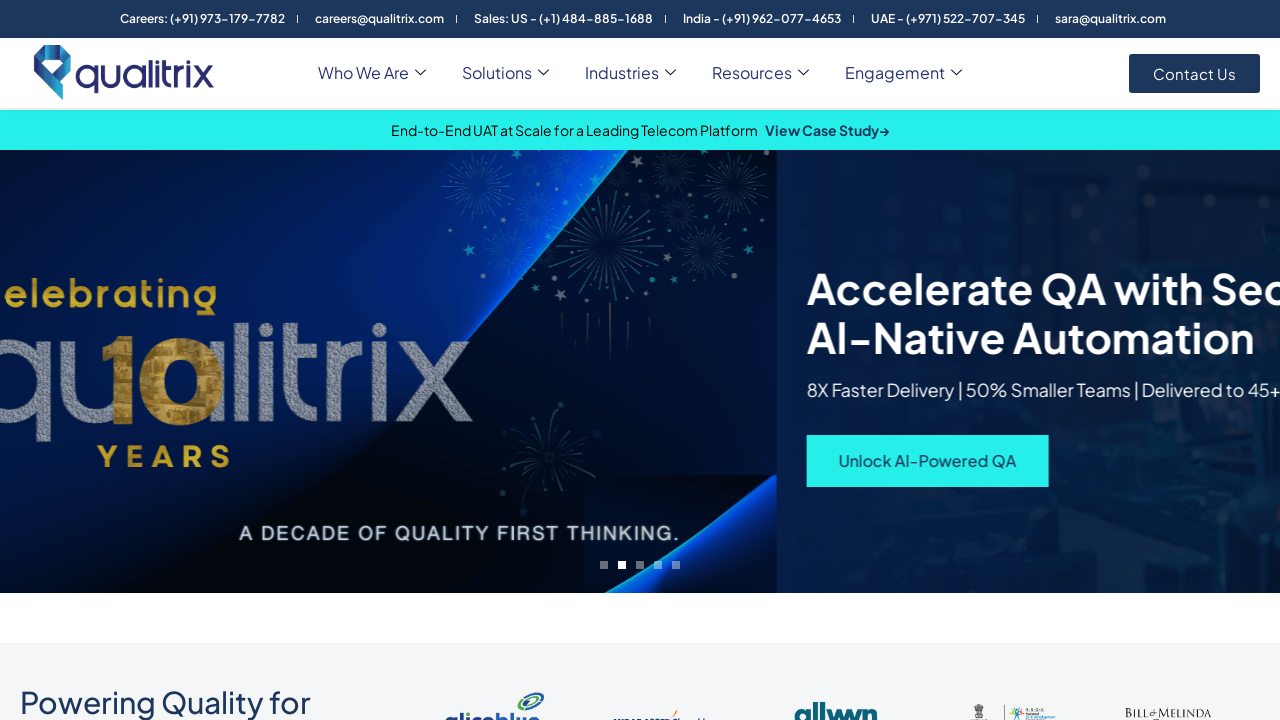

Waited for page to fully load (networkidle state)
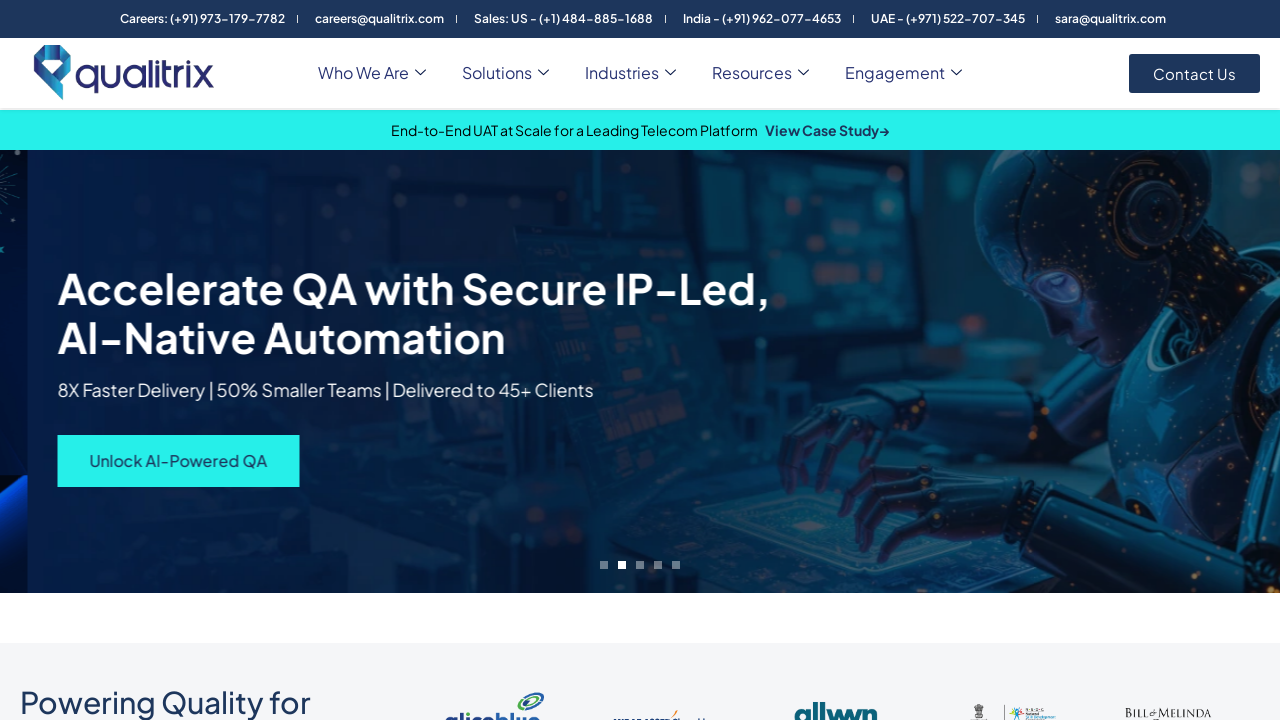

Retrieved all links from the page
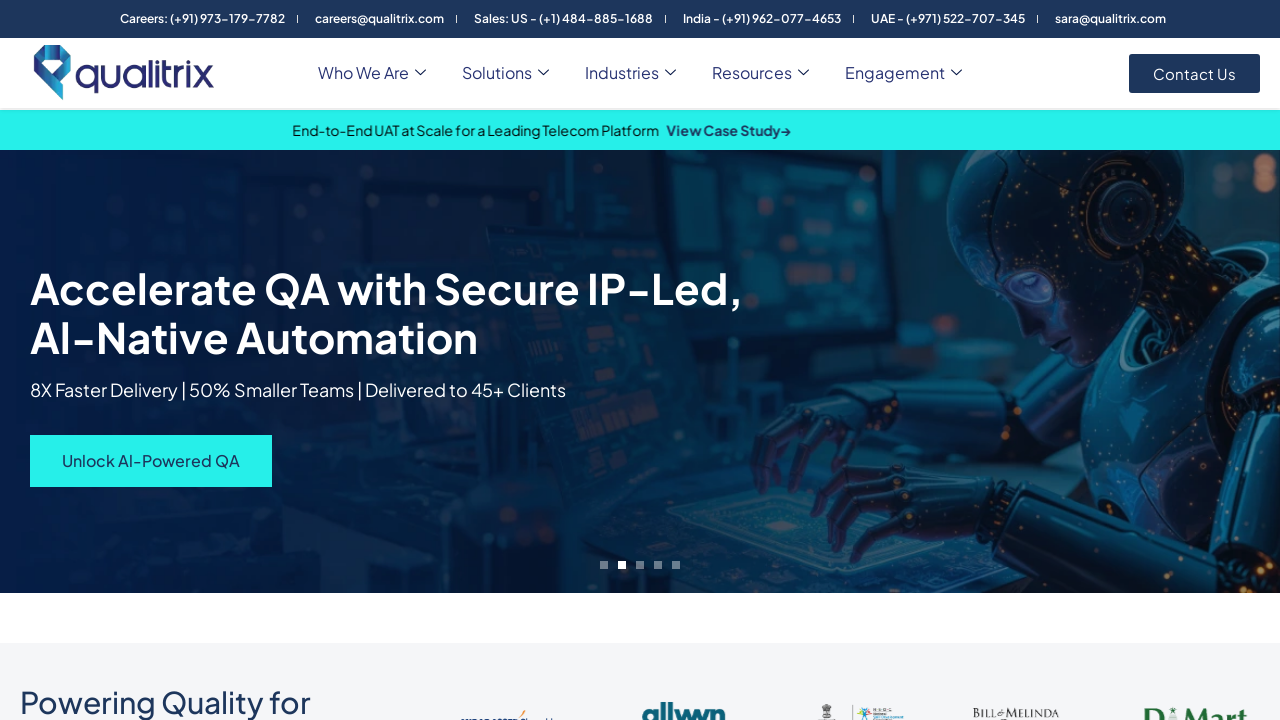

Accessed link 1: 'Careers: (+91) 973-179-7782'
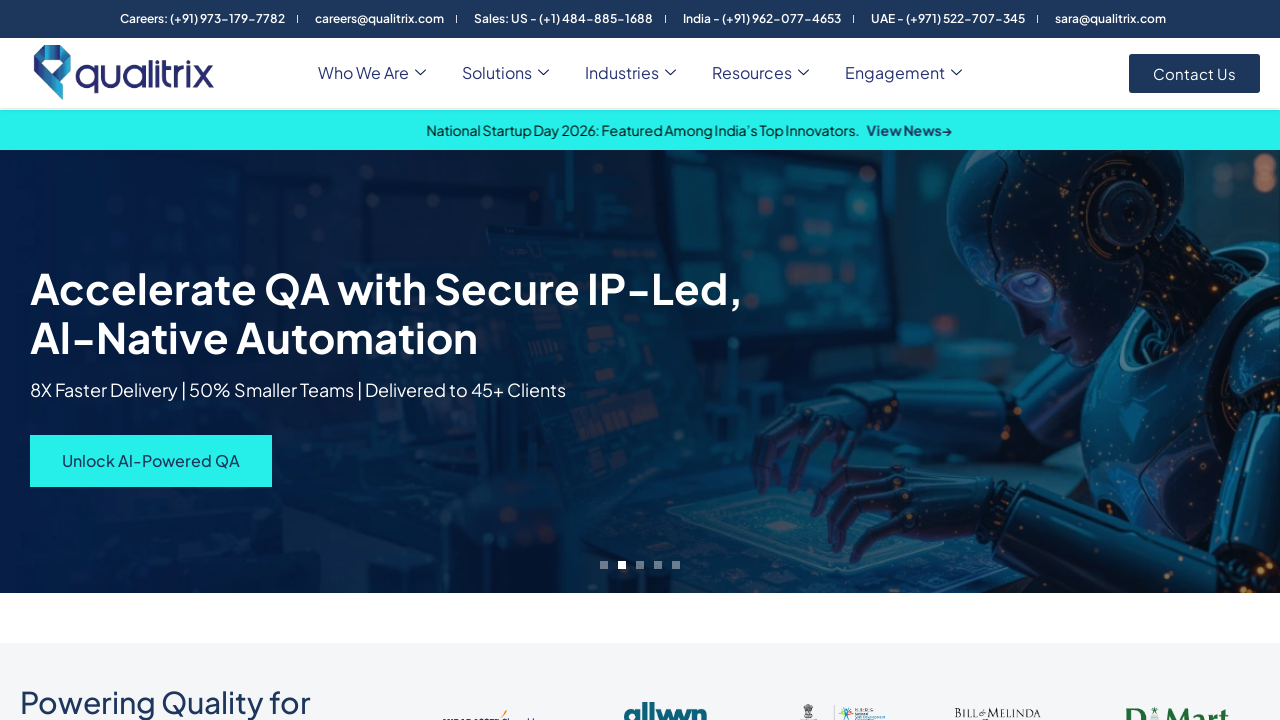

Accessed link 2: 'careers@qualitrix.com'
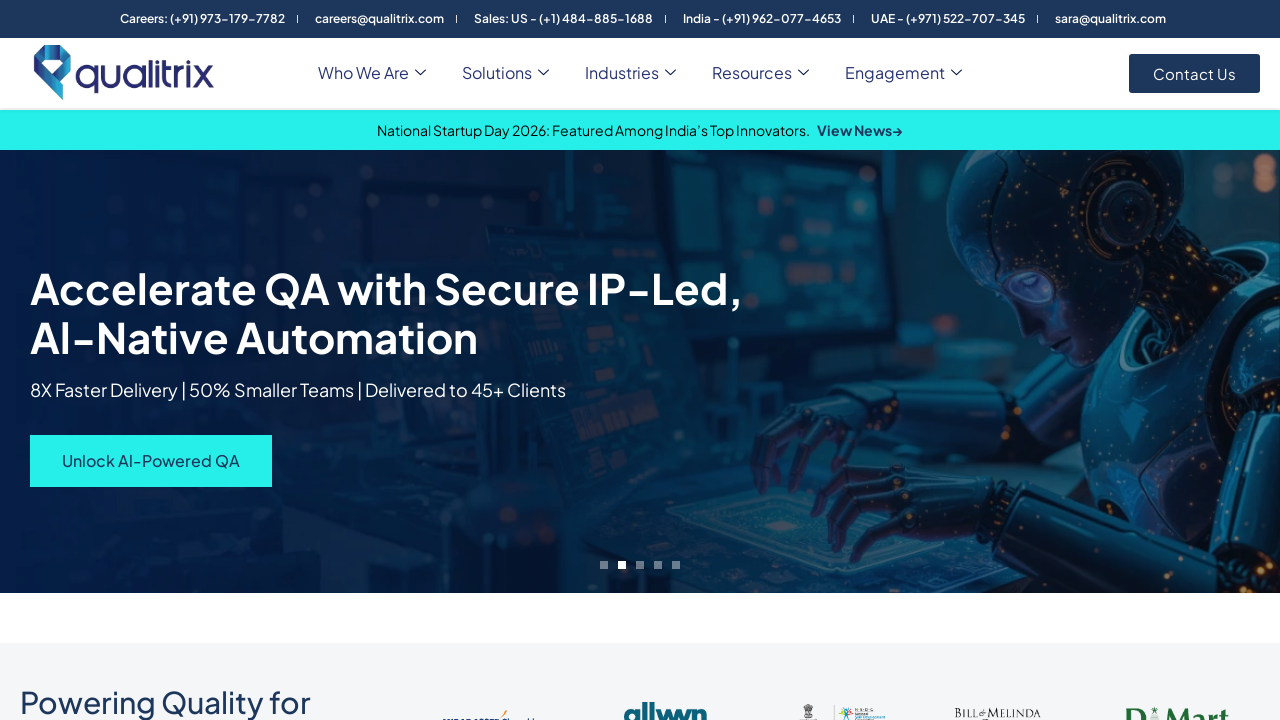

Accessed link 3: 'Sales: US - (+1) 484-885-1688'
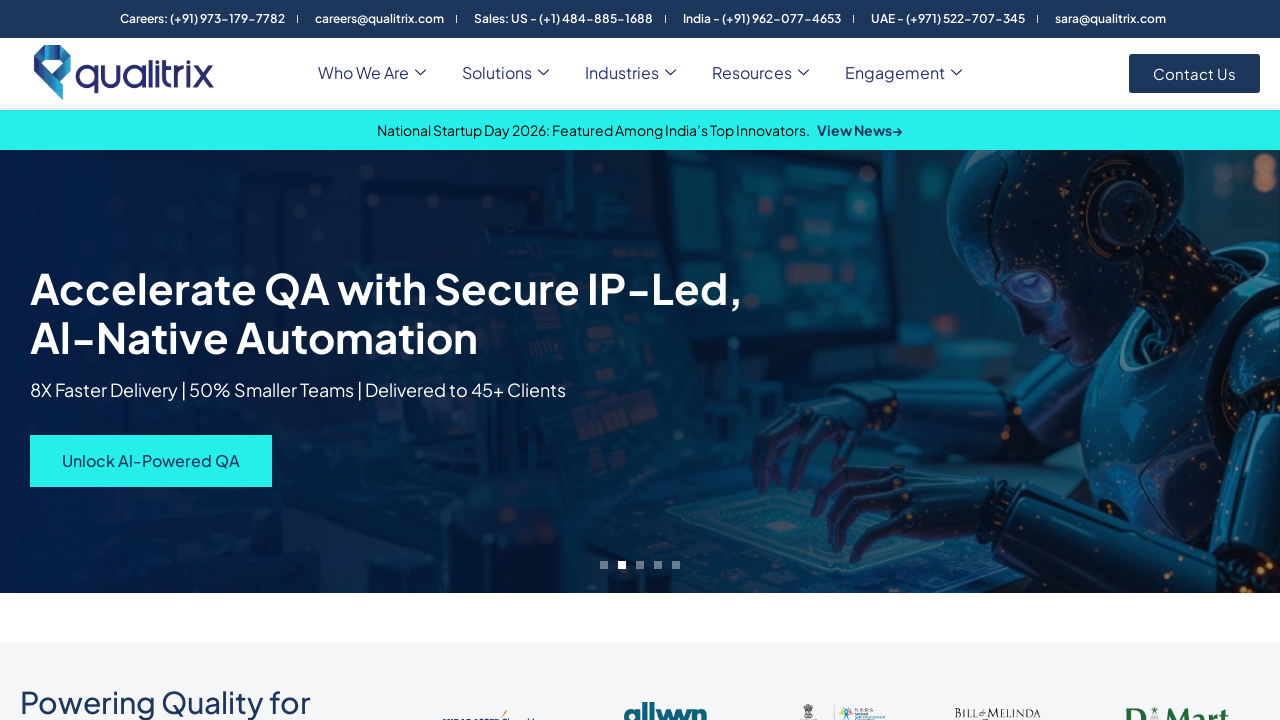

Accessed link 4: 'India - (+91) 962-077-4653'
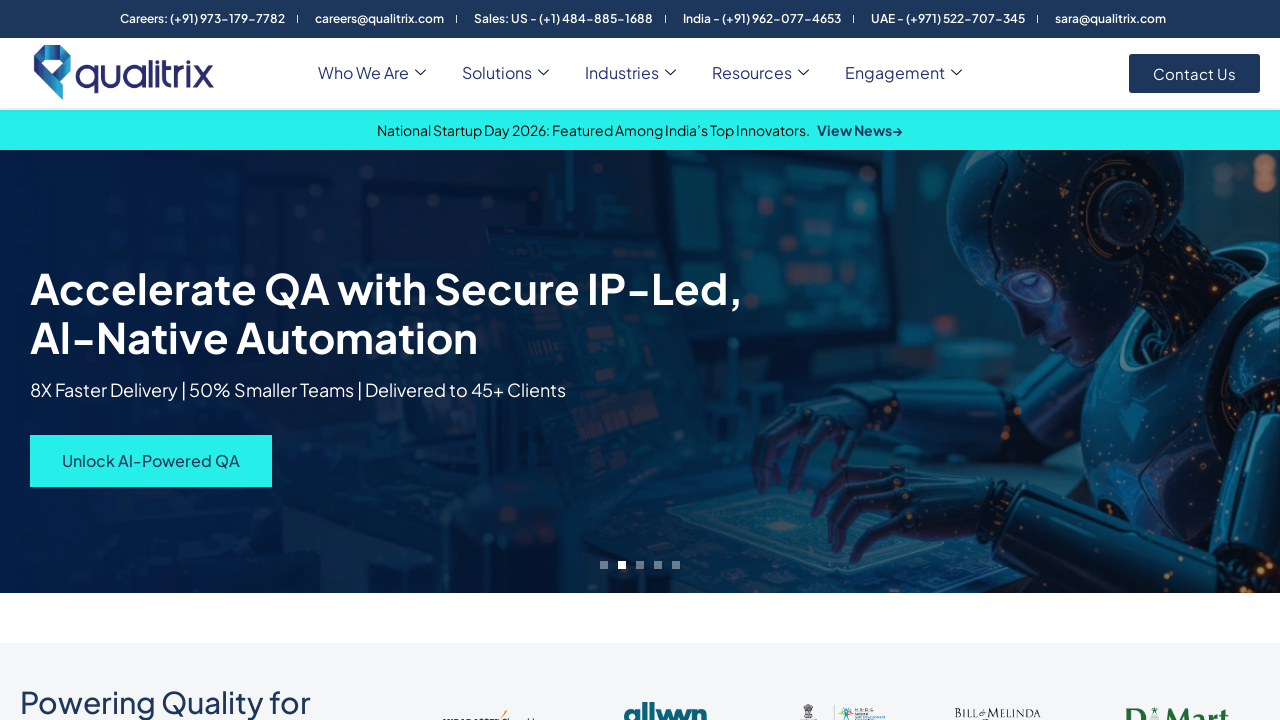

Accessed link 5: 'UAE - (+971) 522-707-345'
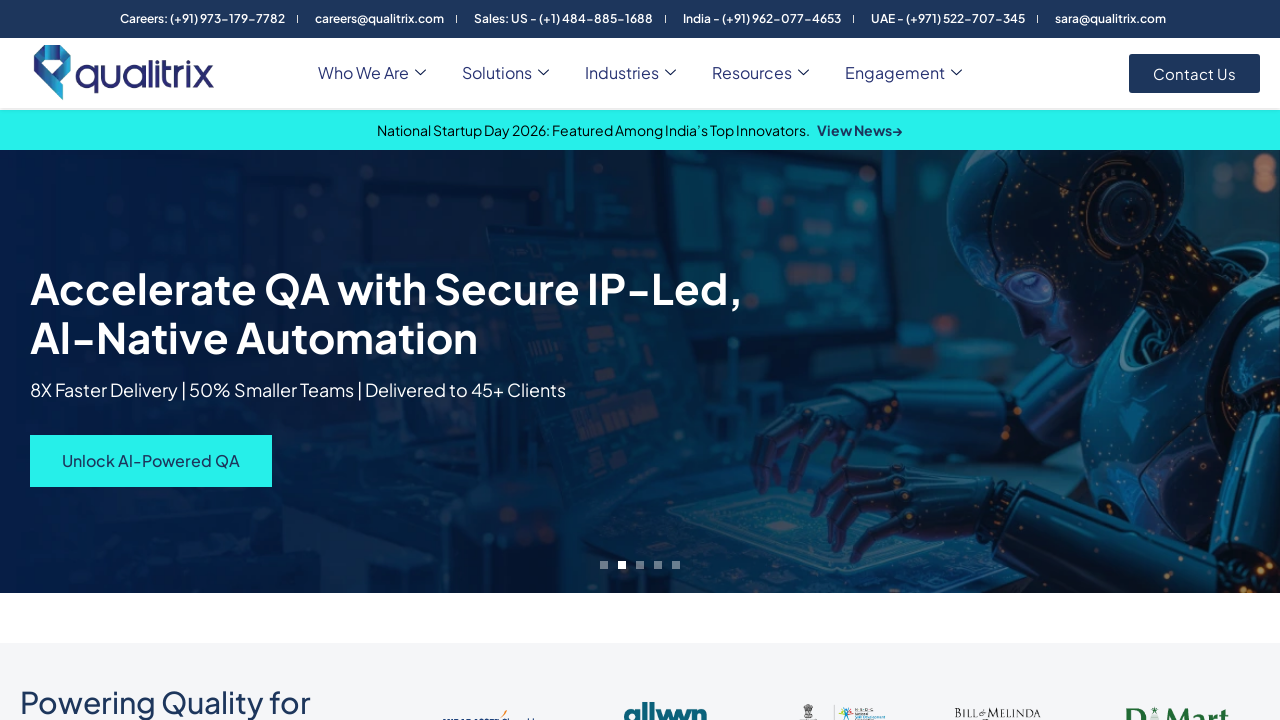

Accessed link 6: 'sara@qualitrix.com'
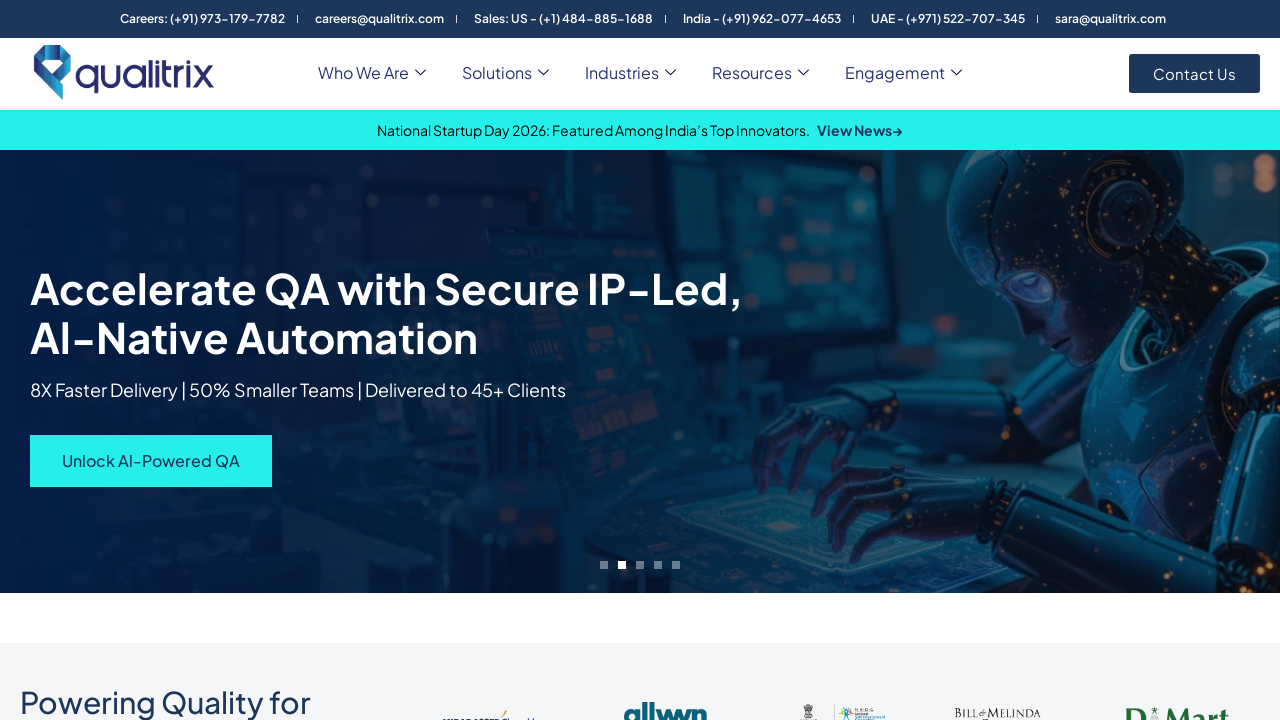

Accessed link 7: ''
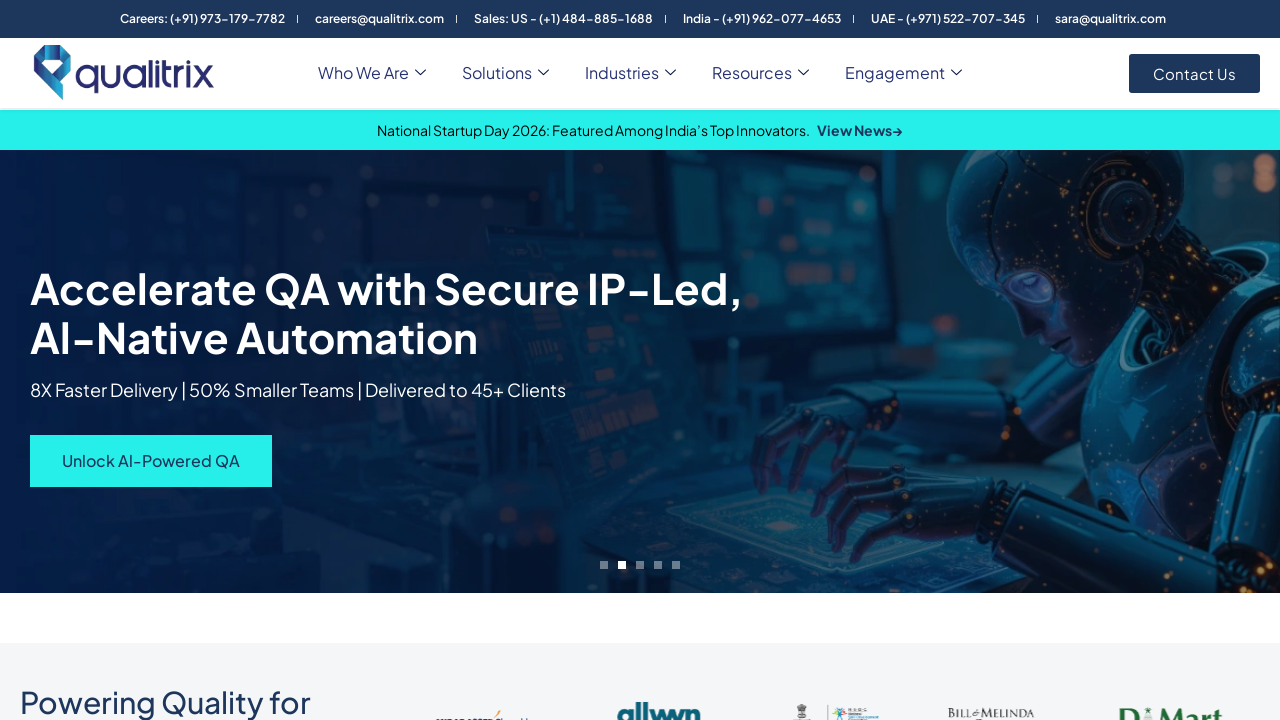

Accessed link 8: 'Who We Are'
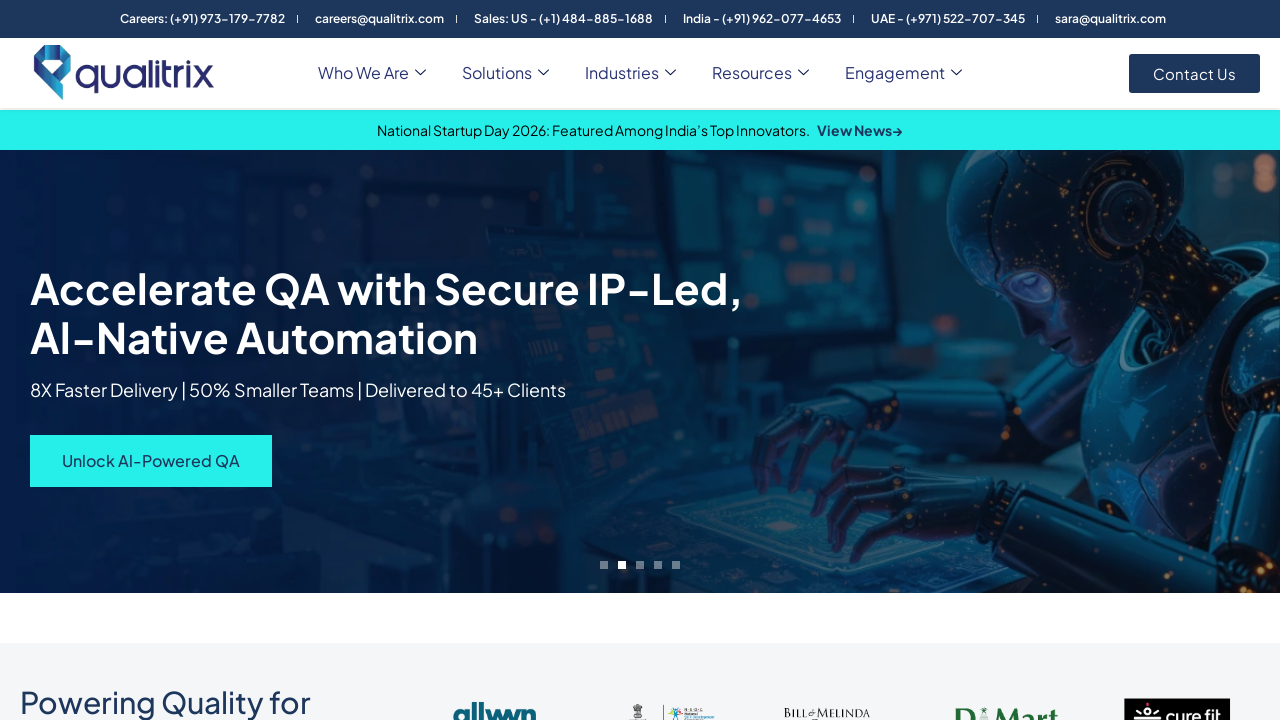

Accessed link 9: 'About Us'
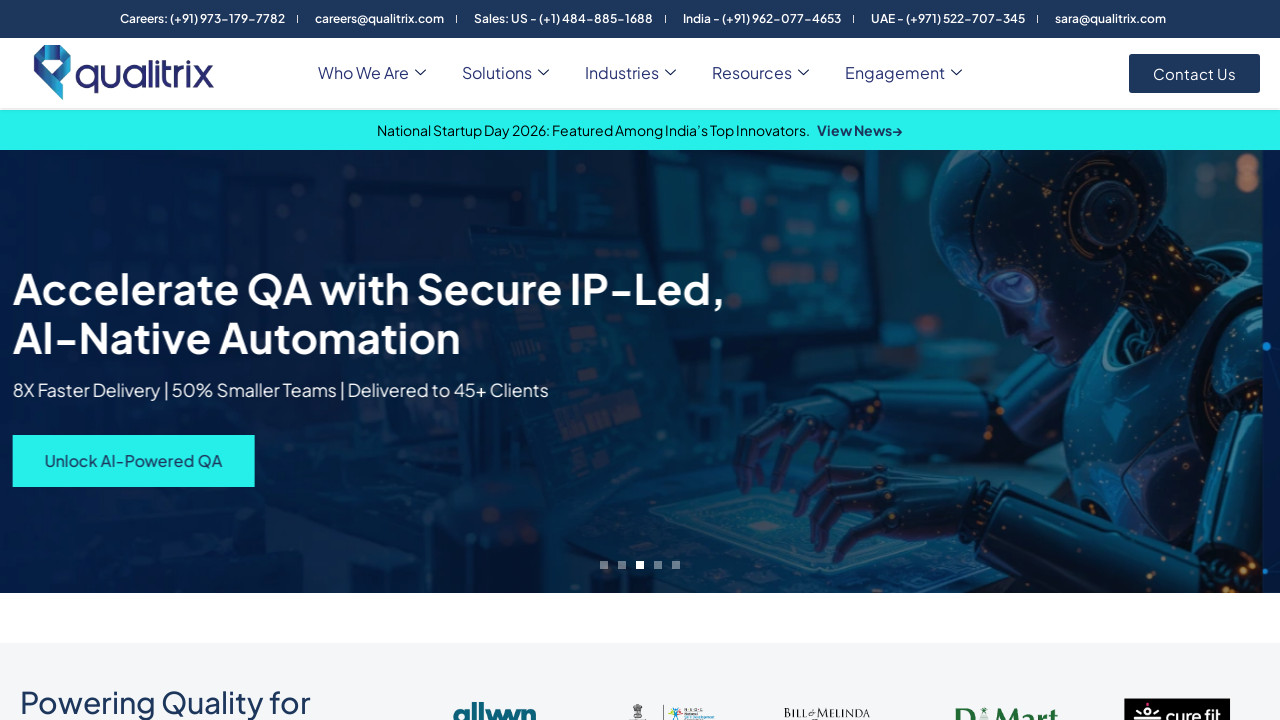

Accessed link 10: 'Partners'
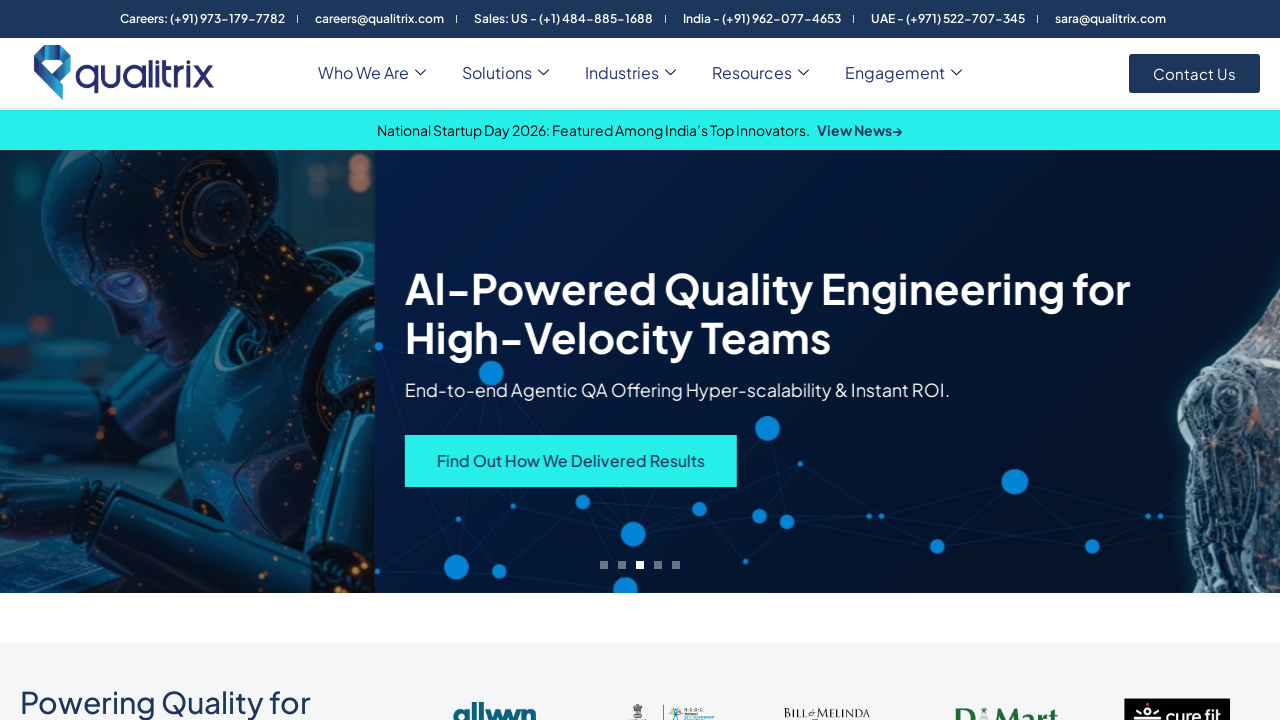

Accessed link 11: 'Customers'
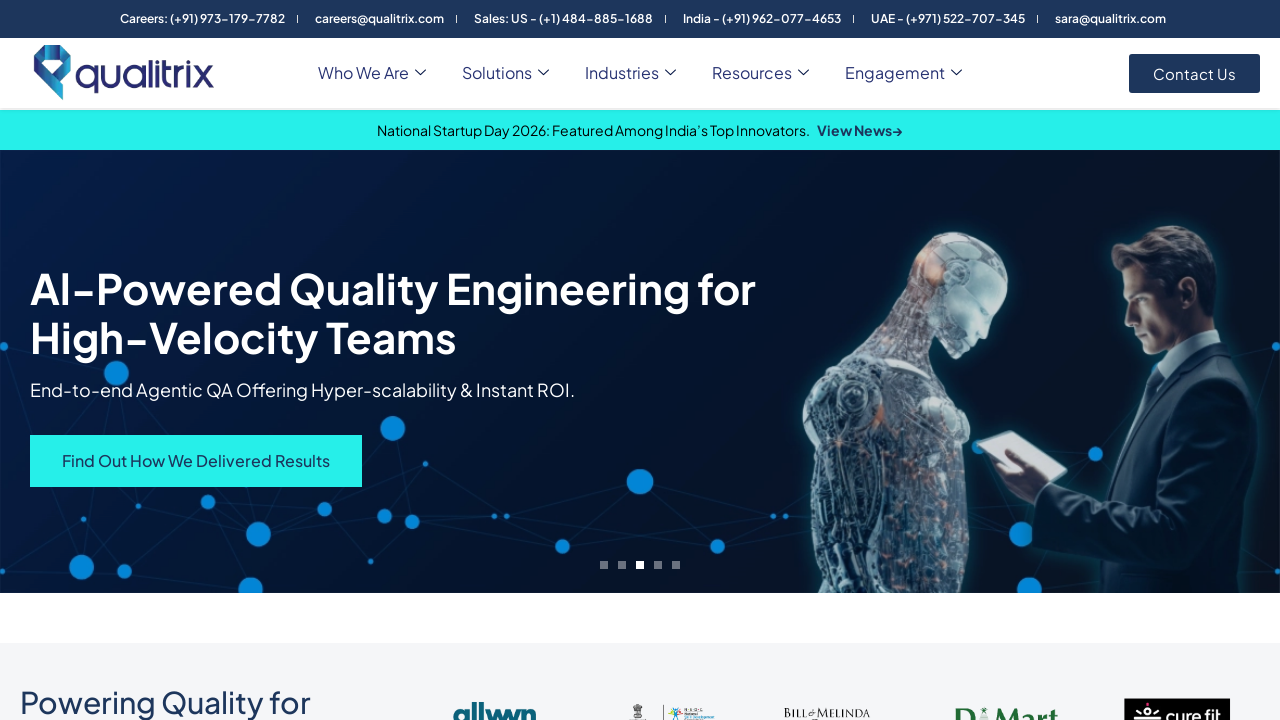

Accessed link 12: 'Gallery'
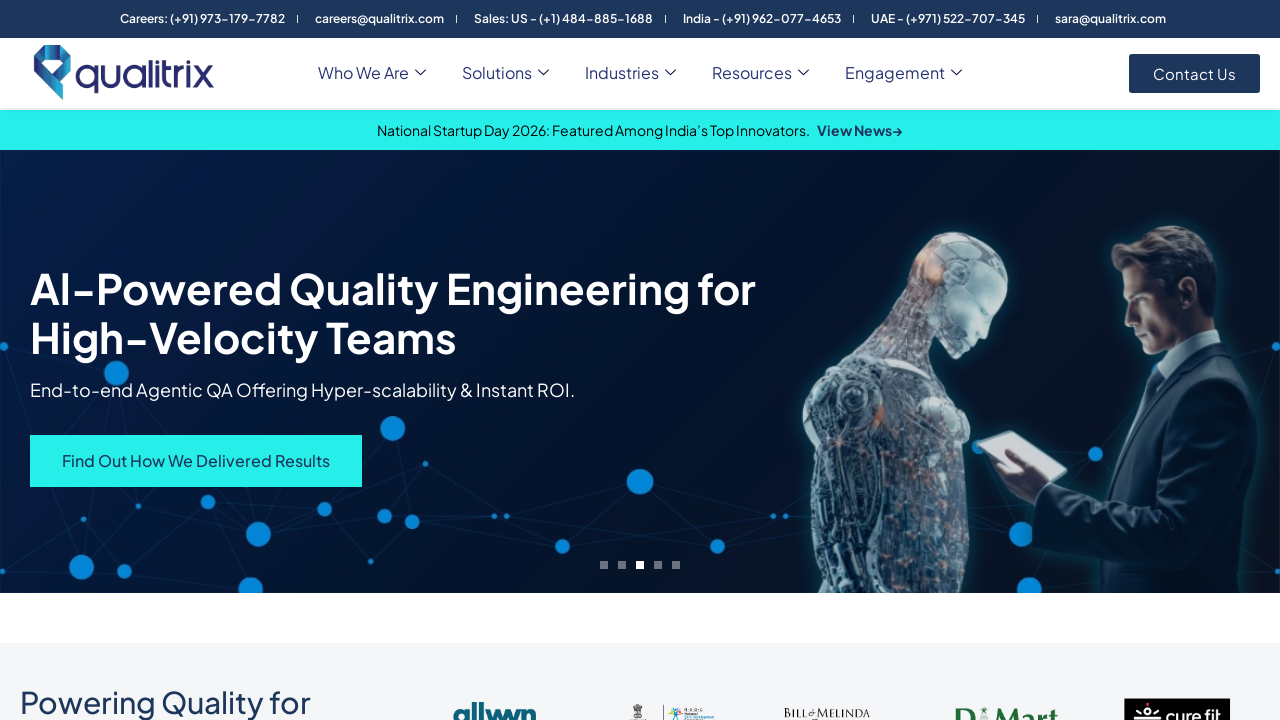

Accessed link 13: 'Career'
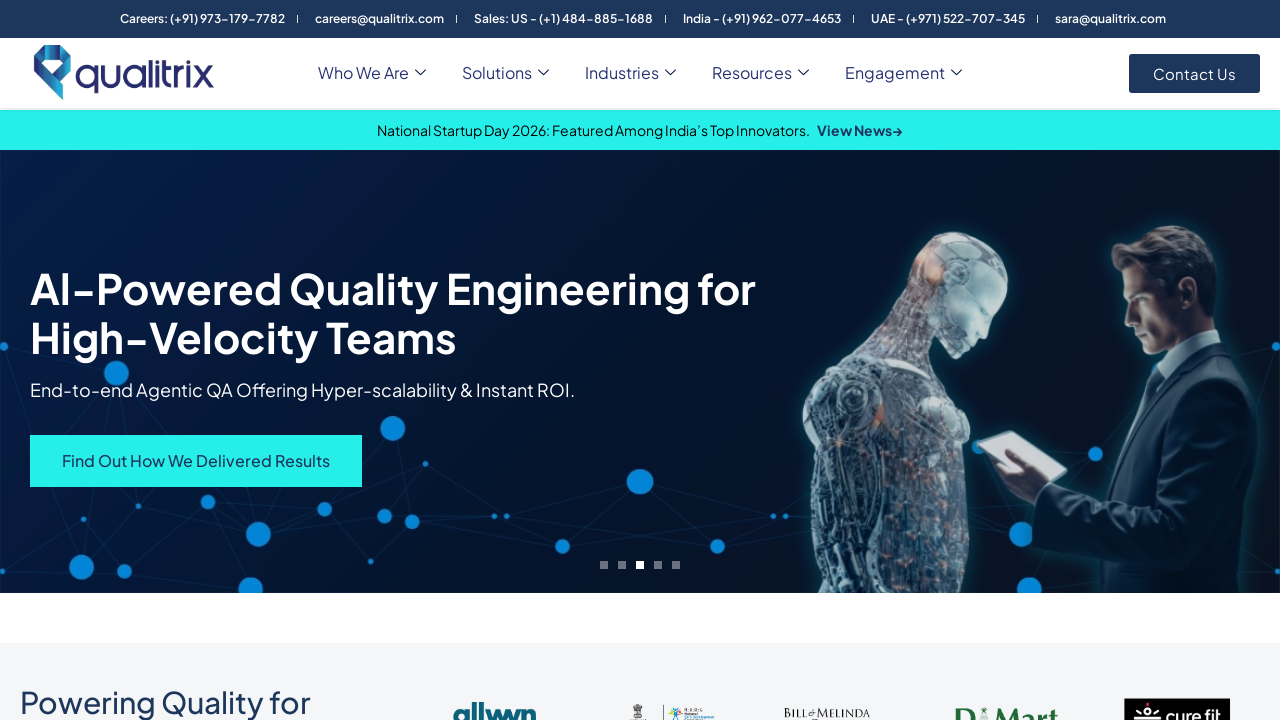

Accessed link 14: 'Solutions'
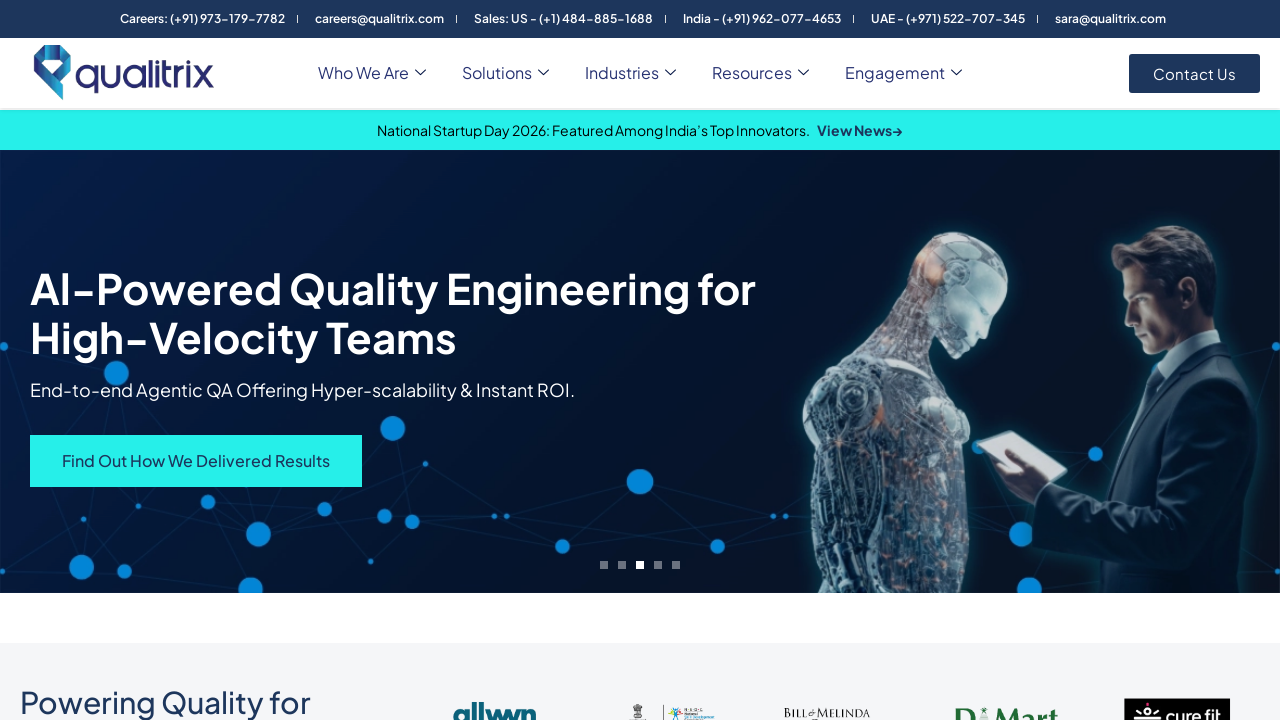

Accessed link 15: 'Test as a Service'
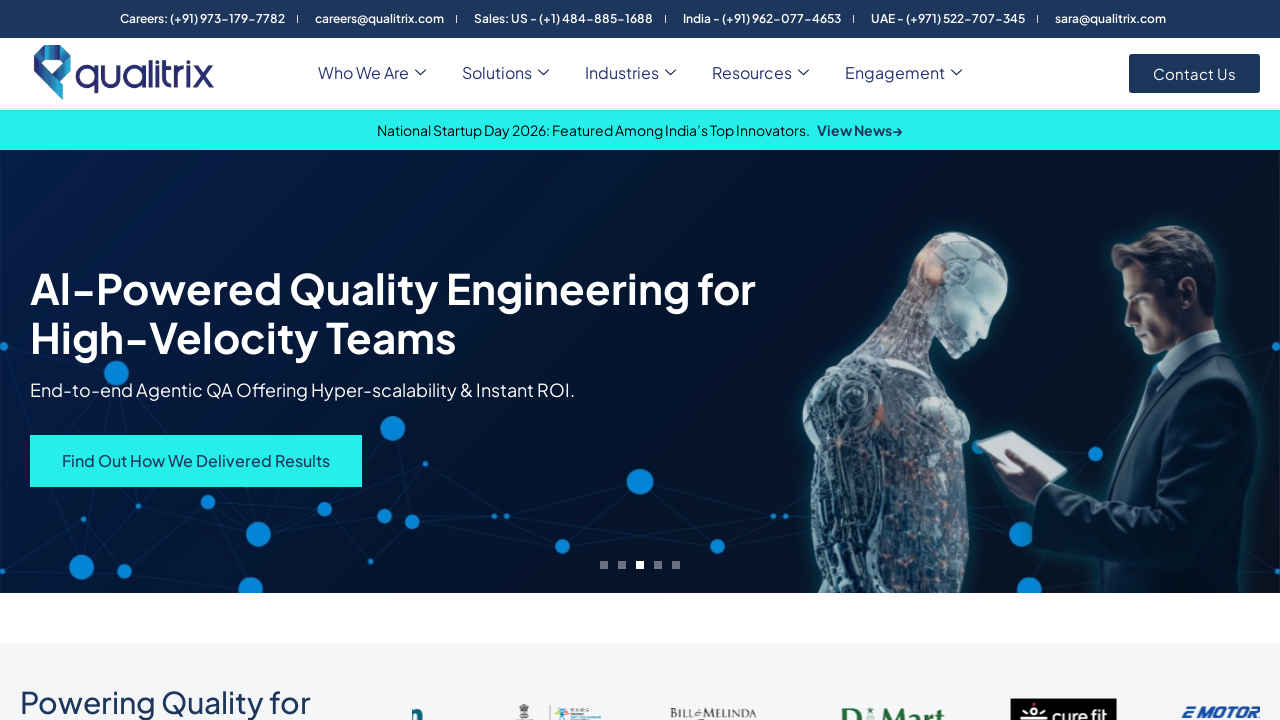

Accessed link 16: 'HyperAutomation'
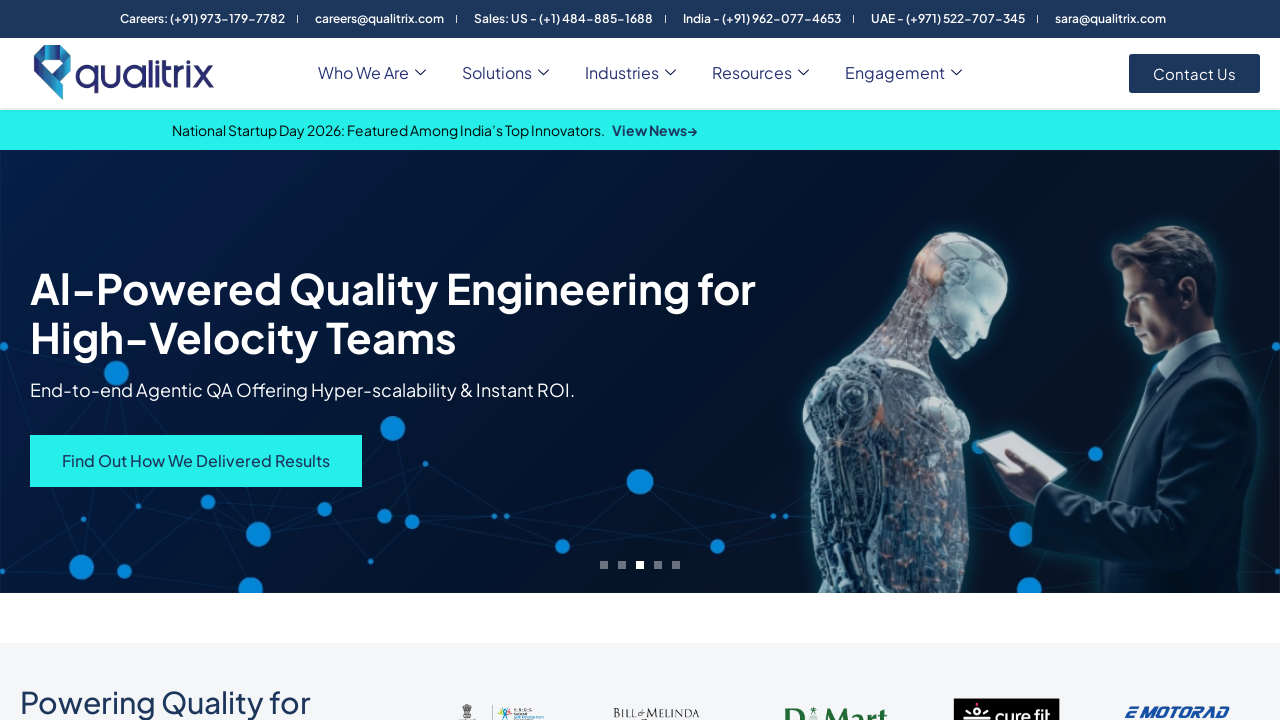

Accessed link 17: 'Core Testing Services'
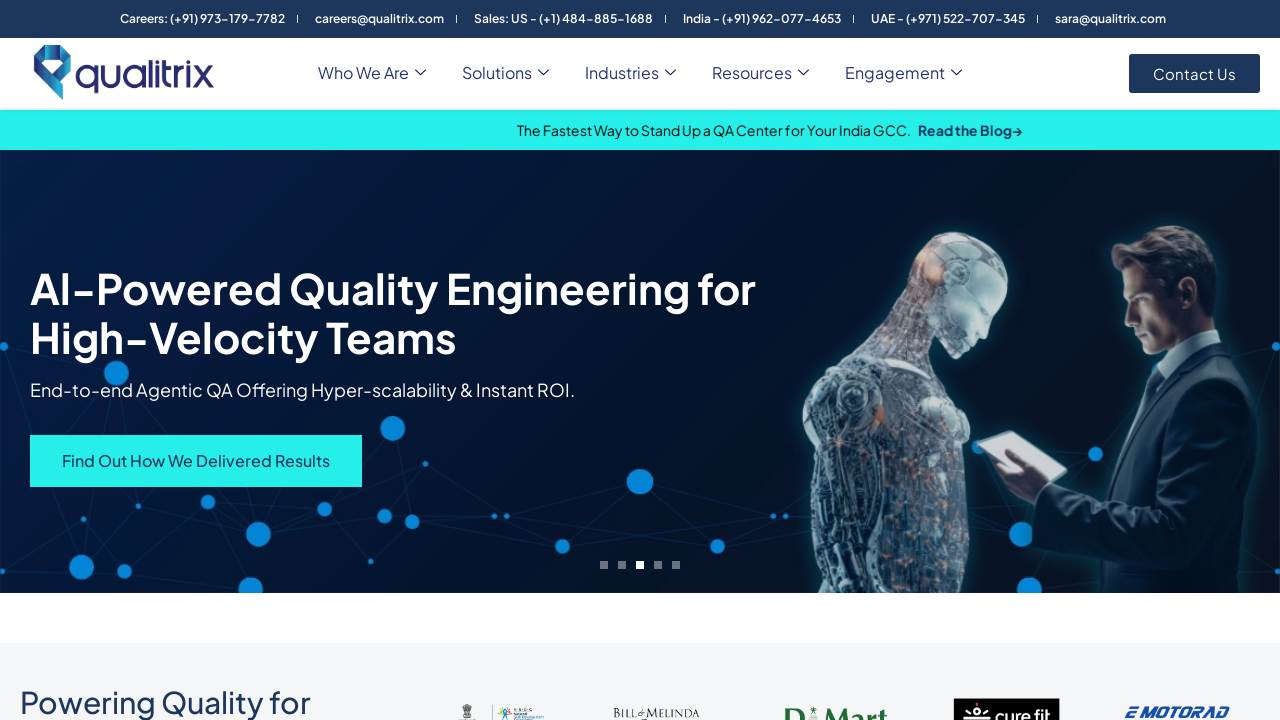

Accessed link 18: 'AI/ML Testing'
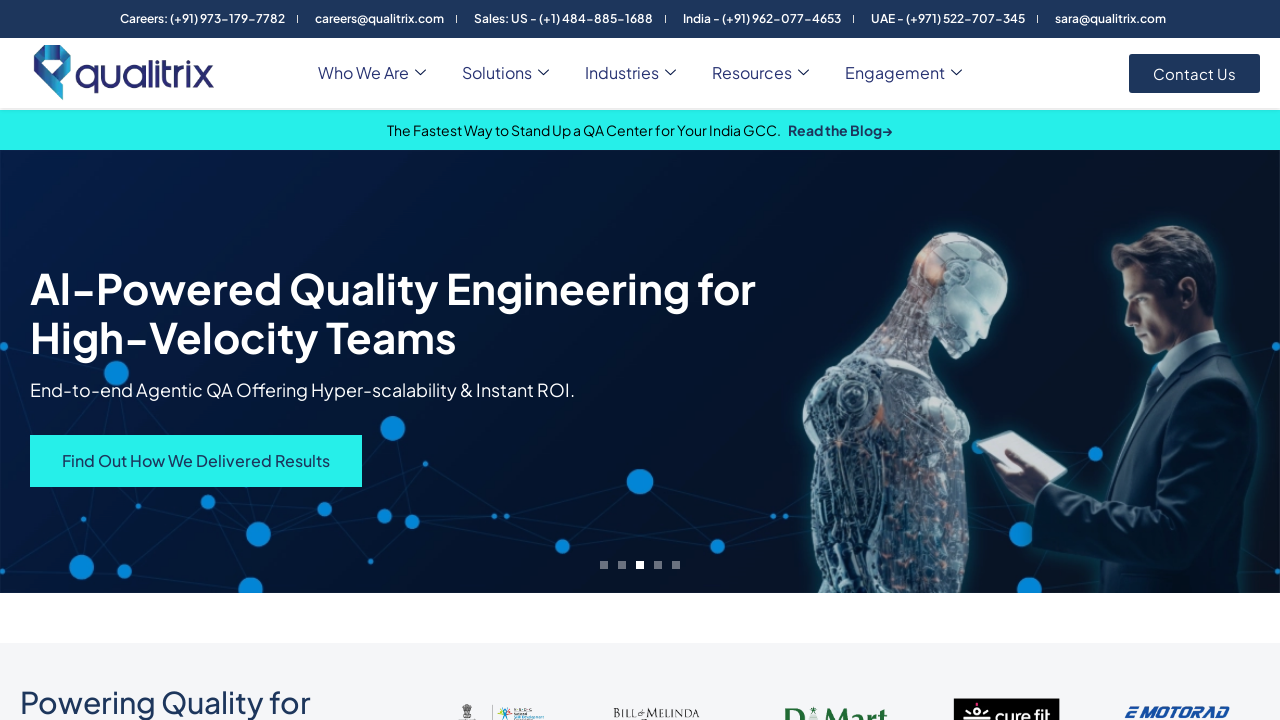

Accessed link 19: 'User Testing'
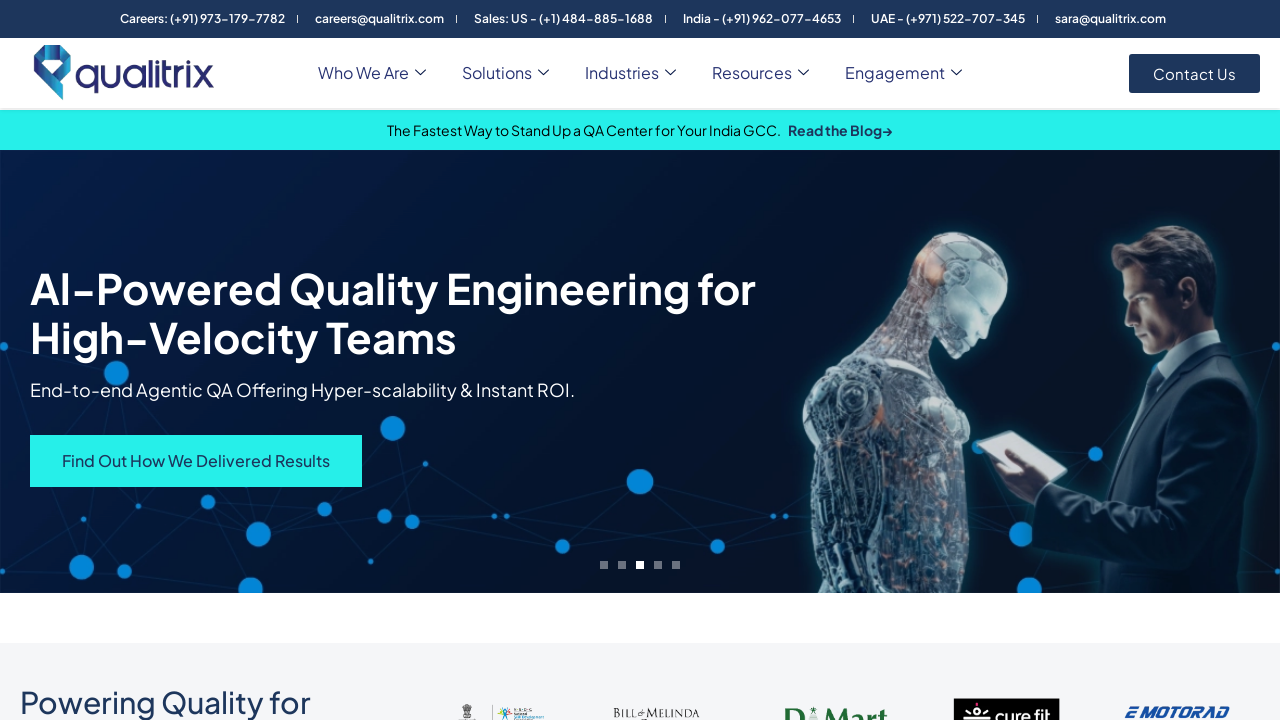

Accessed link 20: 'Test Consulting'
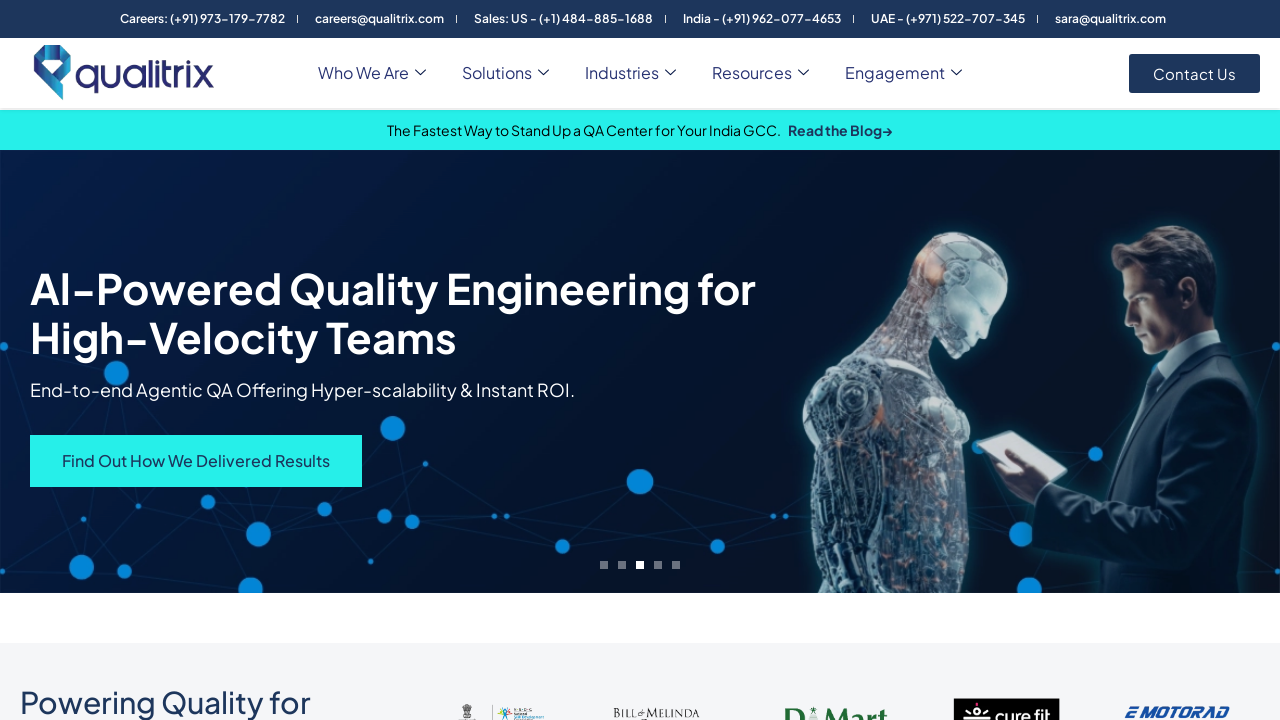

Accessed link 21: 'Engineering Driven QA'
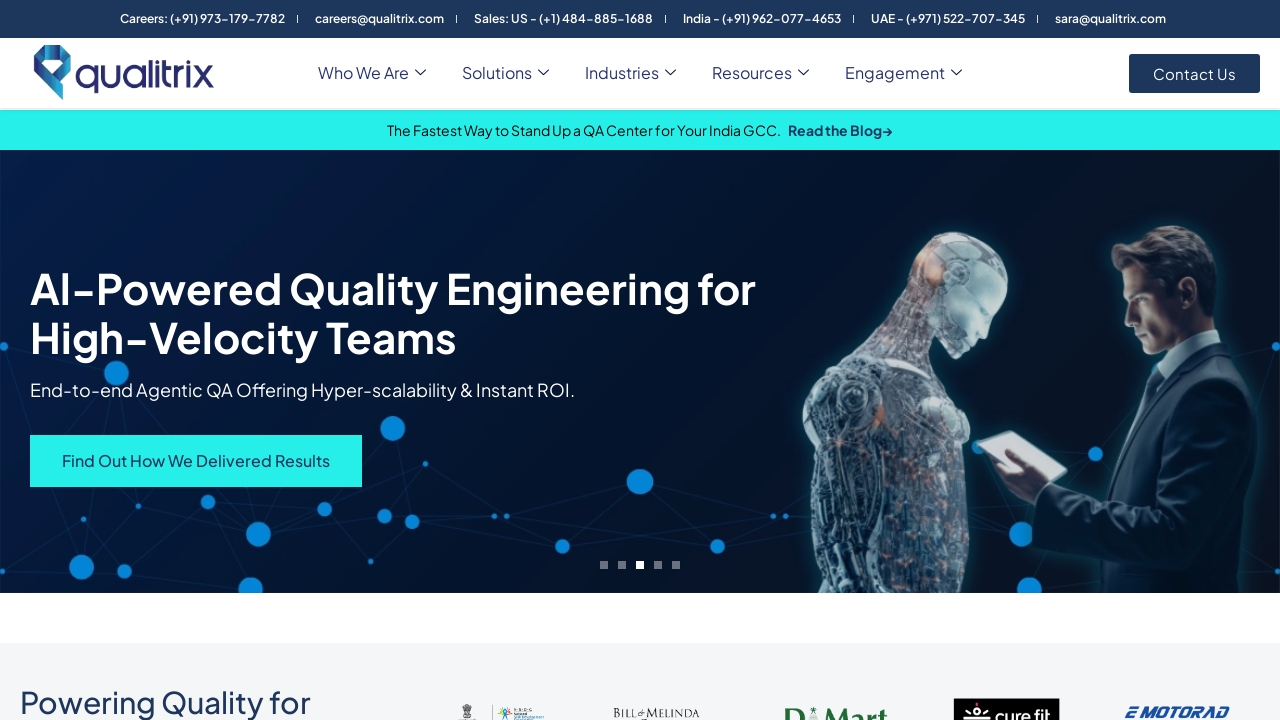

Accessed link 22: 'AI in Testing'
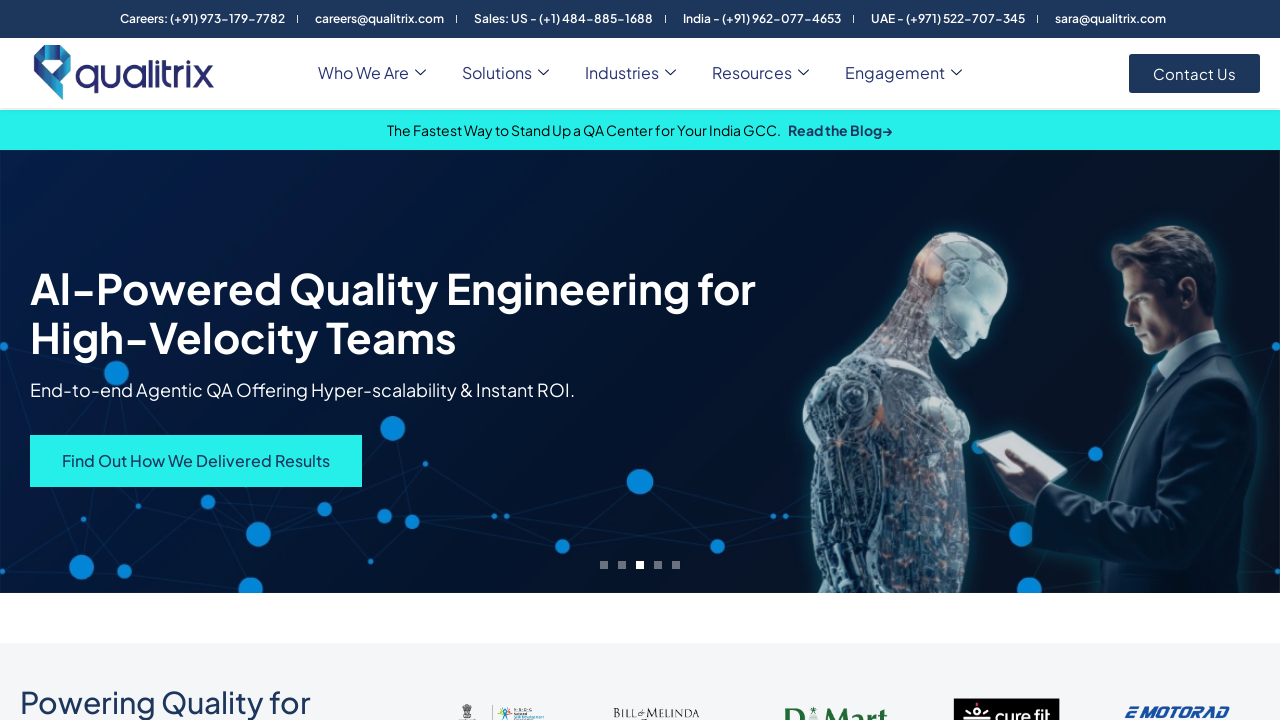

Accessed link 23: 'Test Automation Strategy'
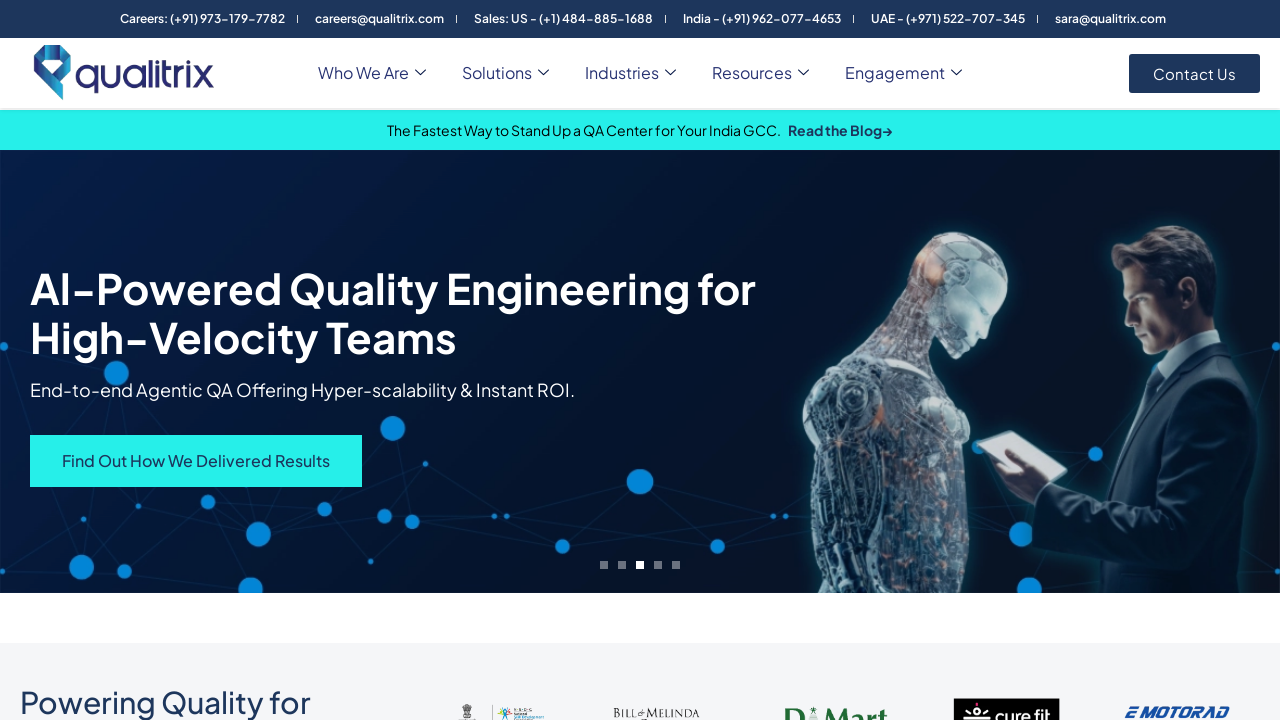

Accessed link 24: 'AI Risk & Regulatory Compliance'
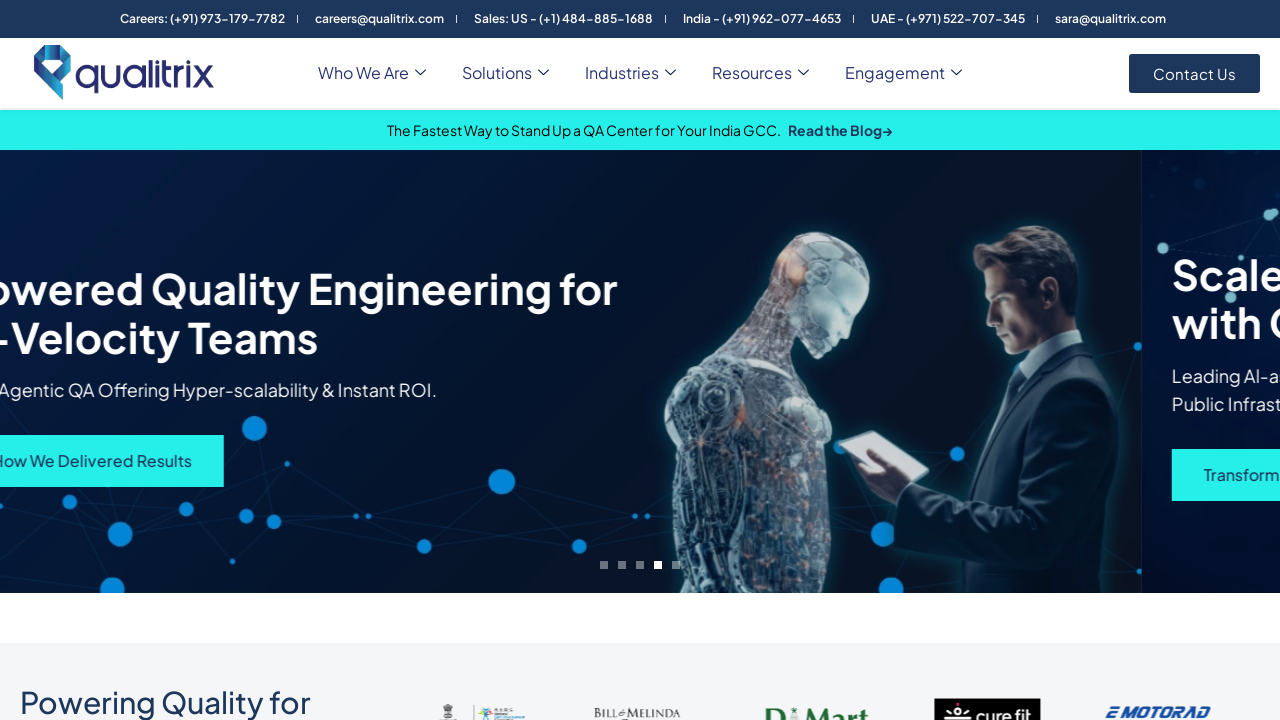

Accessed link 25: 'Testing-as-a-service'
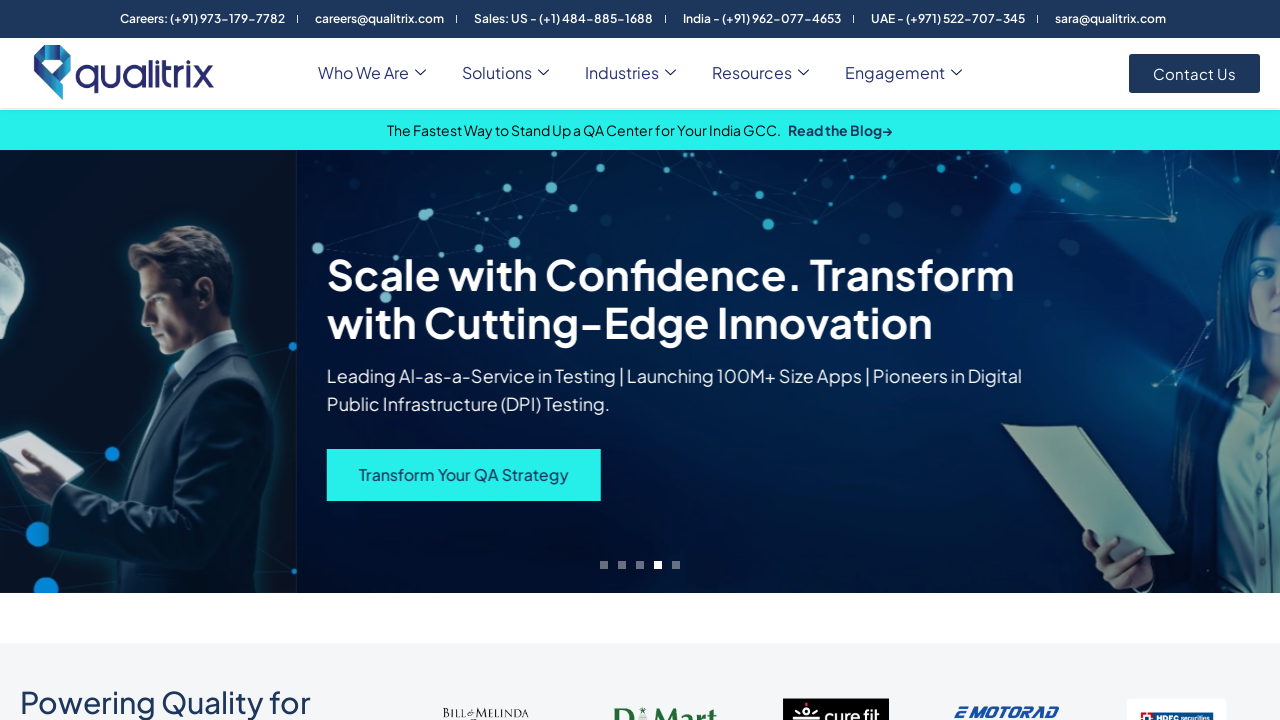

Accessed link 26: 'HyperAutomation'
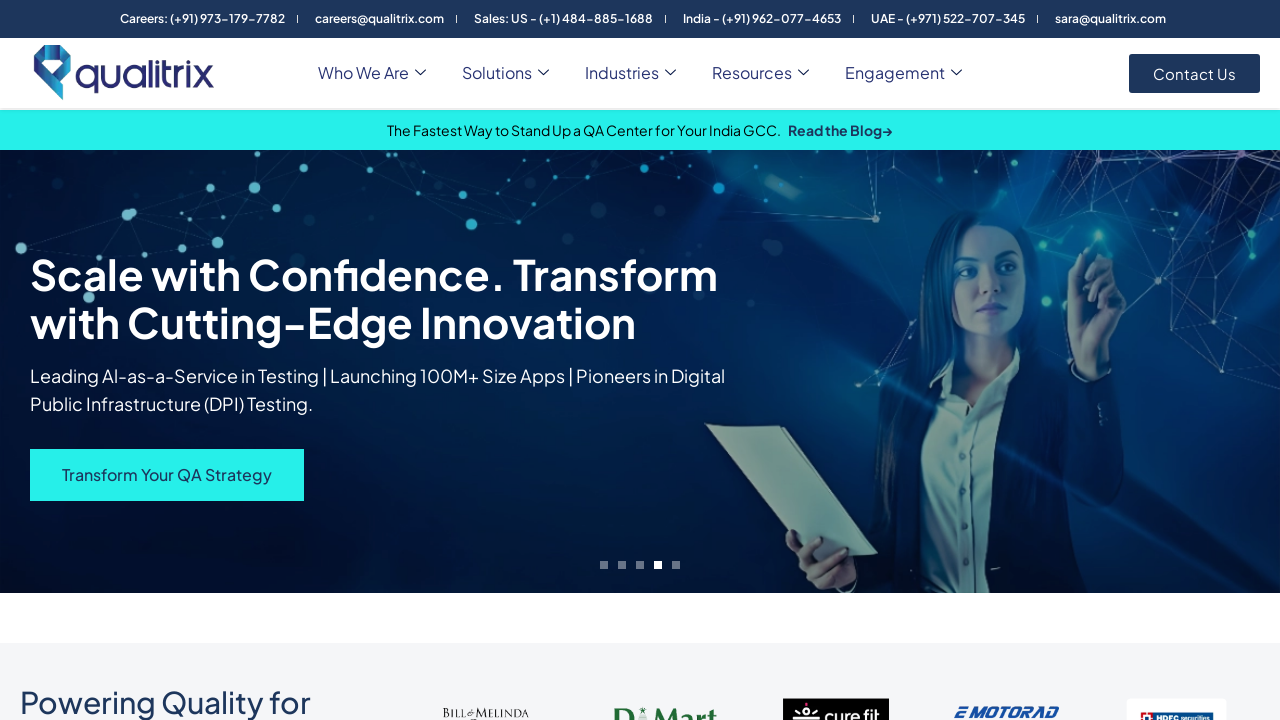

Accessed link 27: 'Core Testing Services'
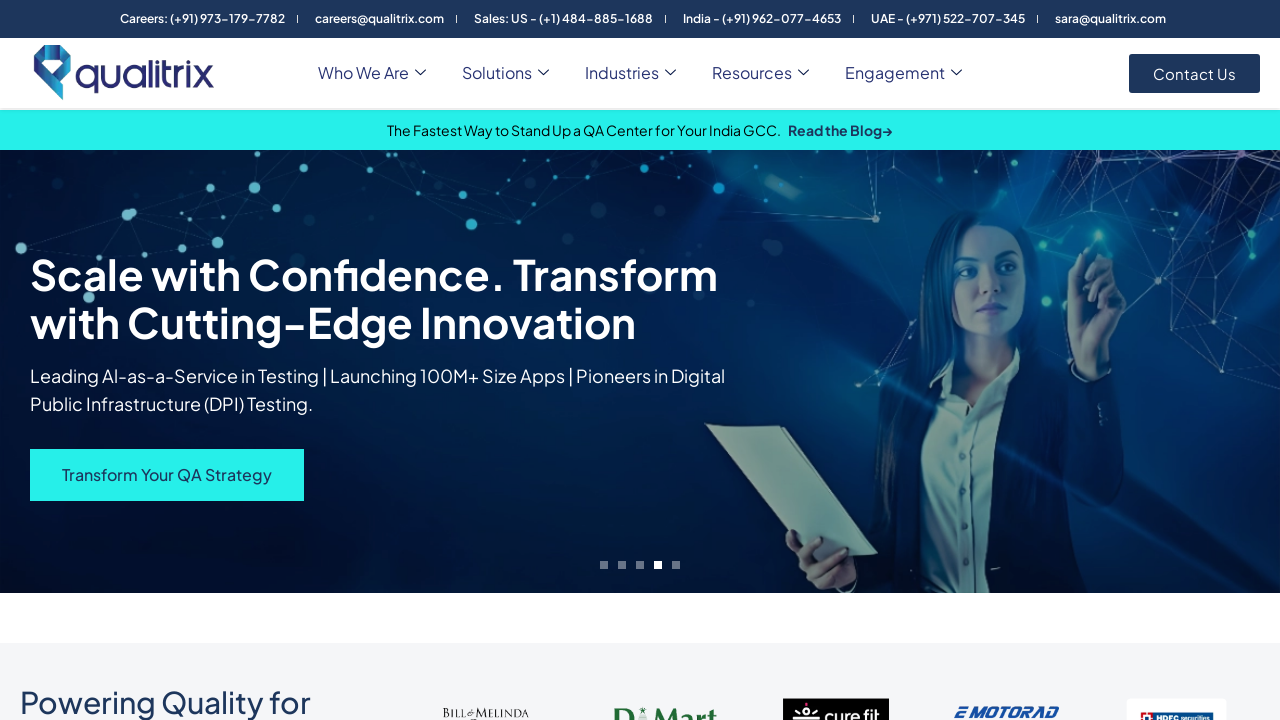

Accessed link 28: 'AI/ML Testing'
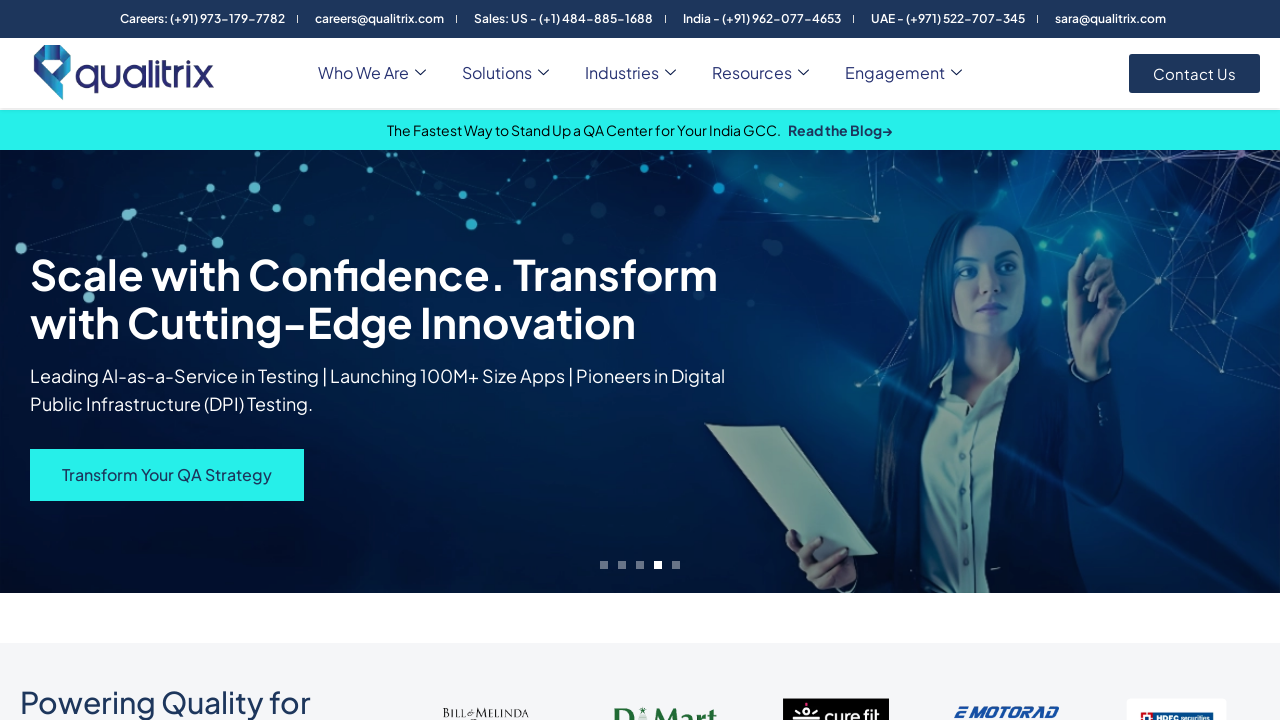

Accessed link 29: 'User Testing'
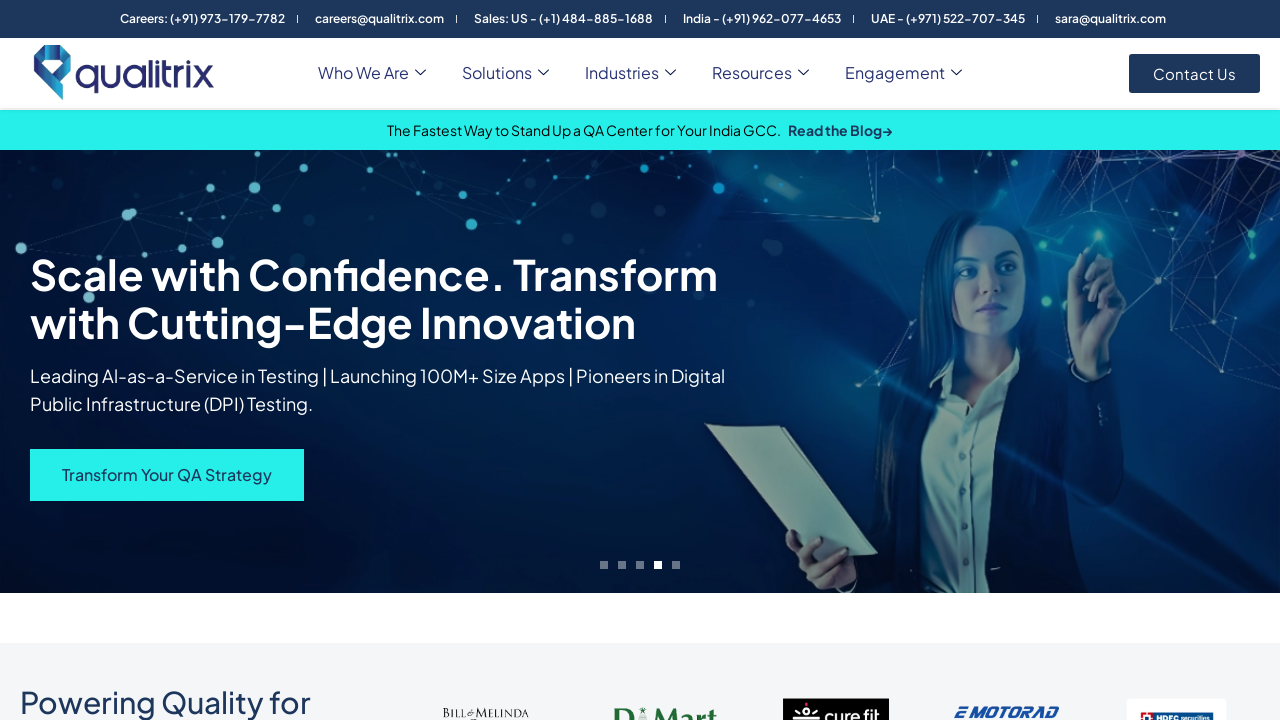

Accessed link 30: 'Performance Testing'
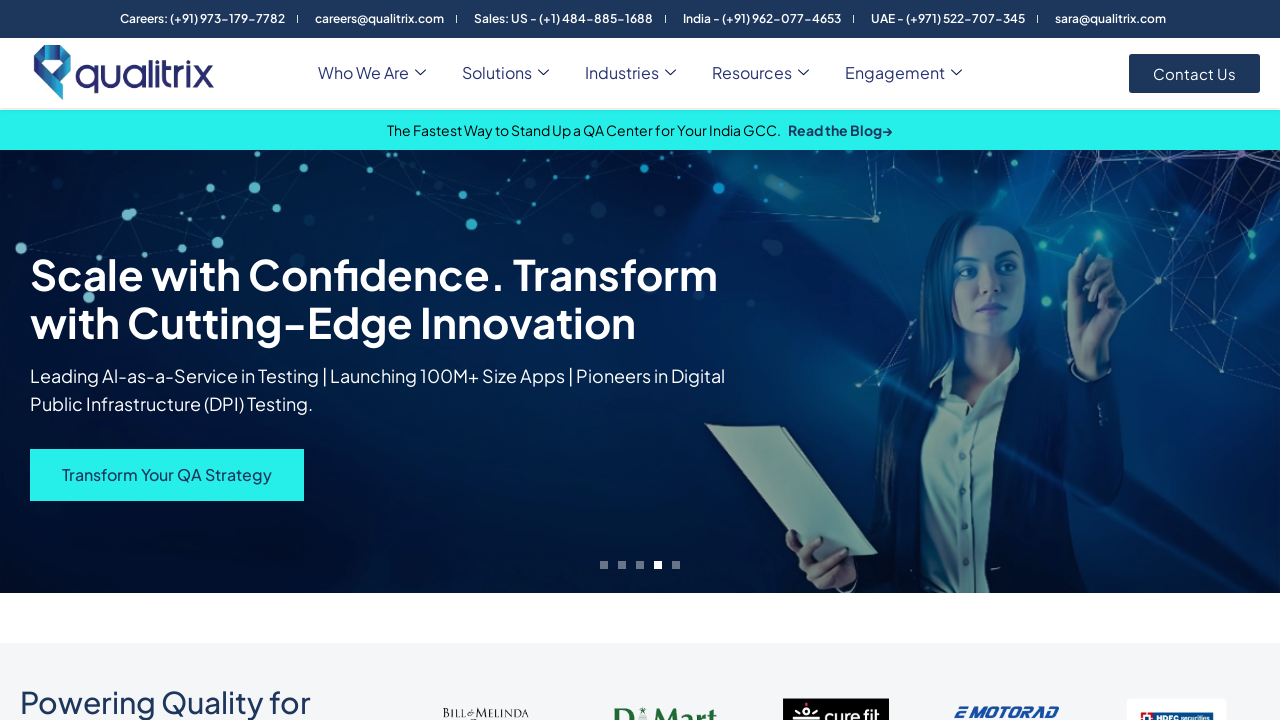

Accessed link 31: 'Security Testing'
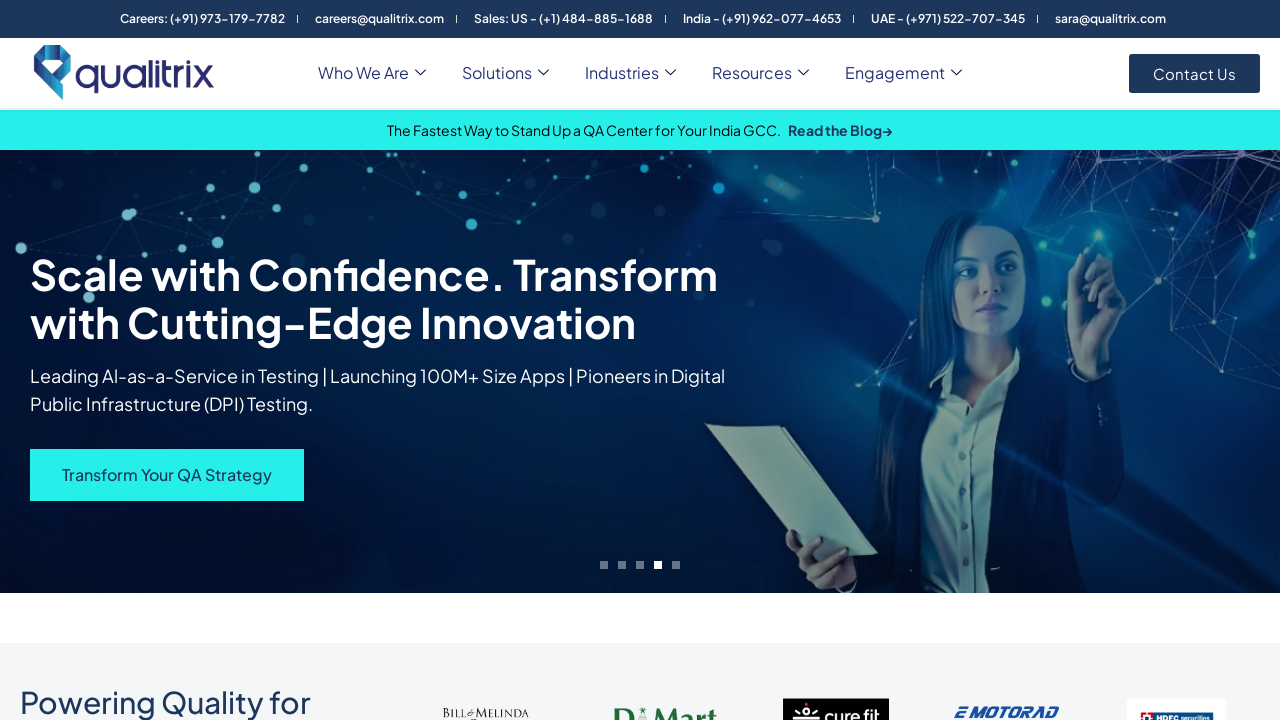

Accessed link 32: 'Salesforce Testing'
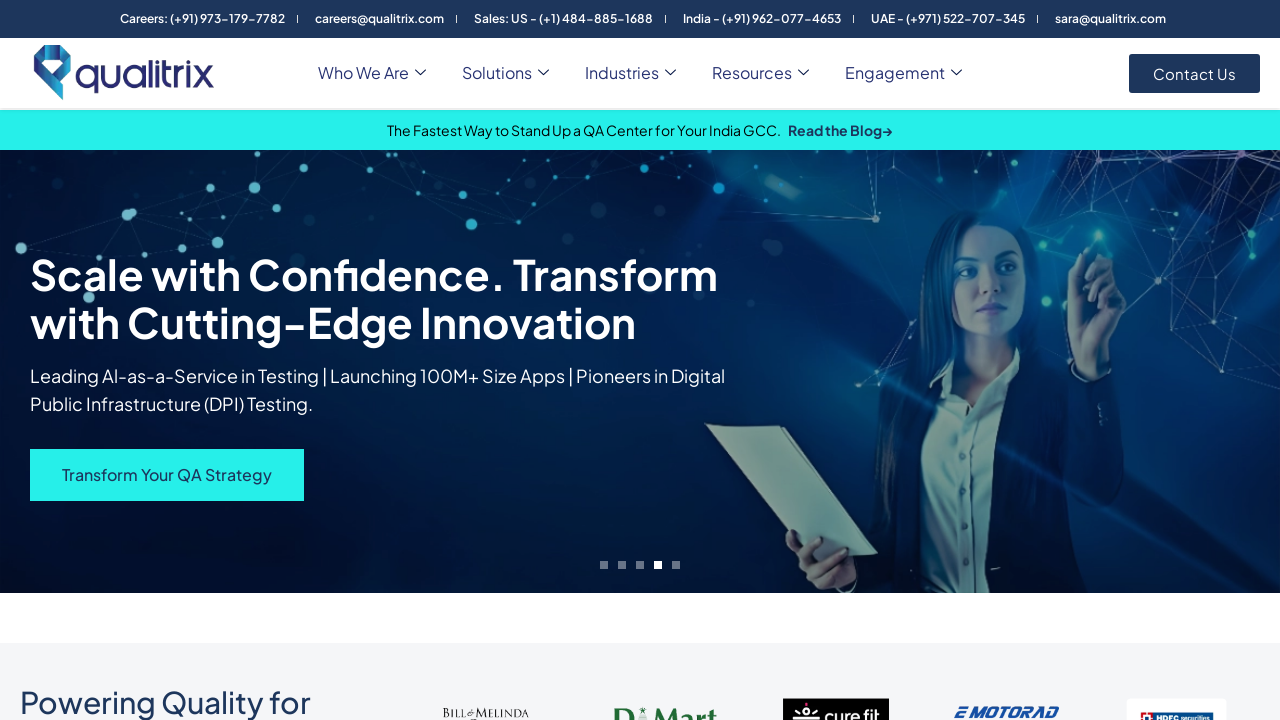

Accessed link 33: 'Oprimes'
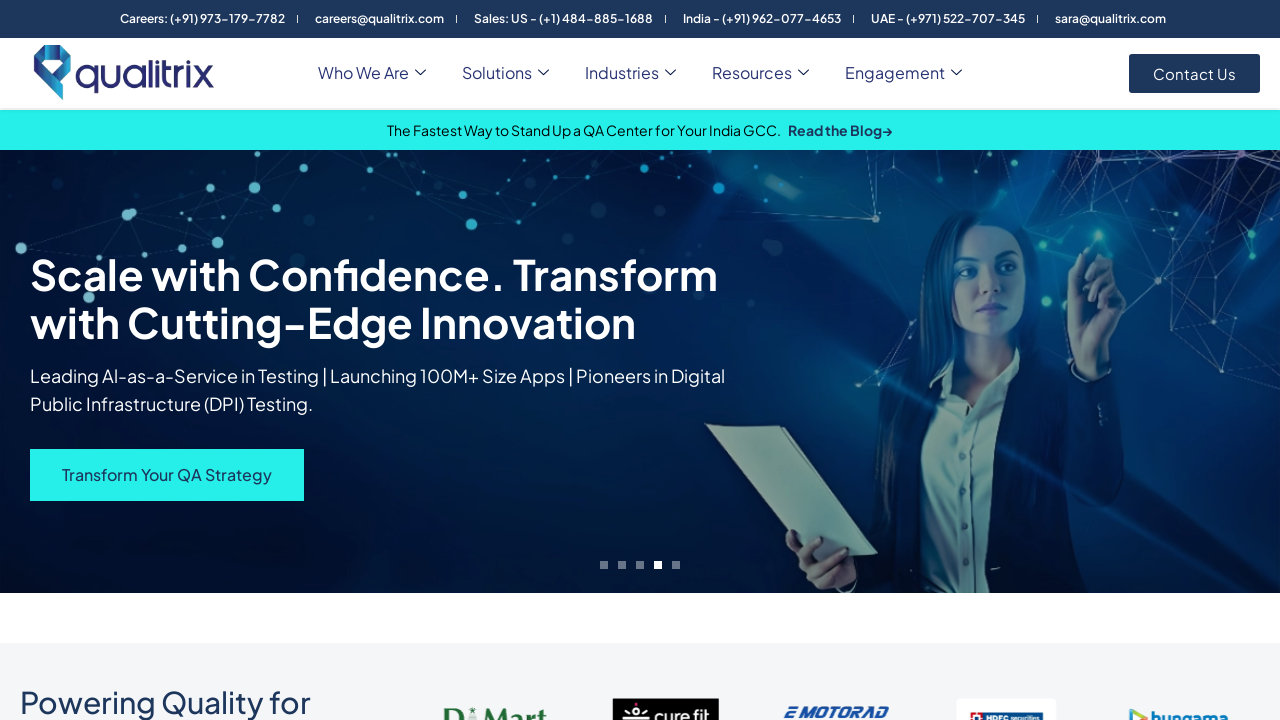

Accessed link 34: ''
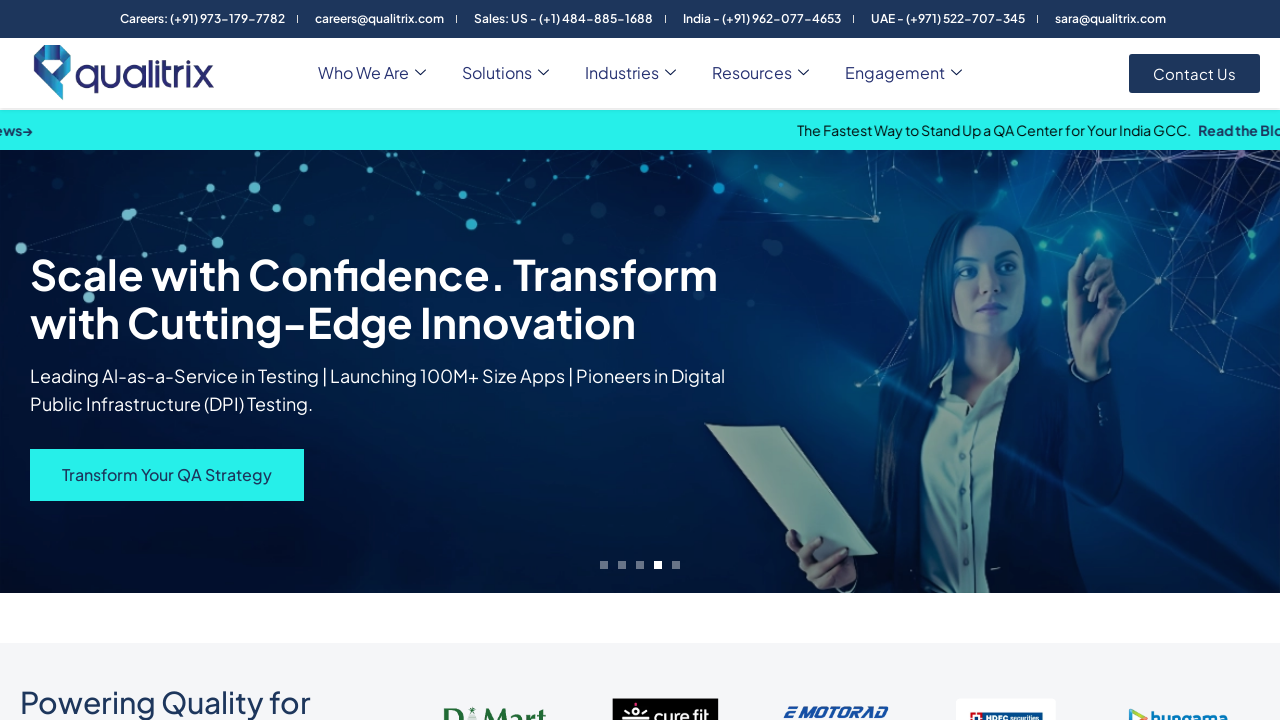

Accessed link 35: 'No Grunt'
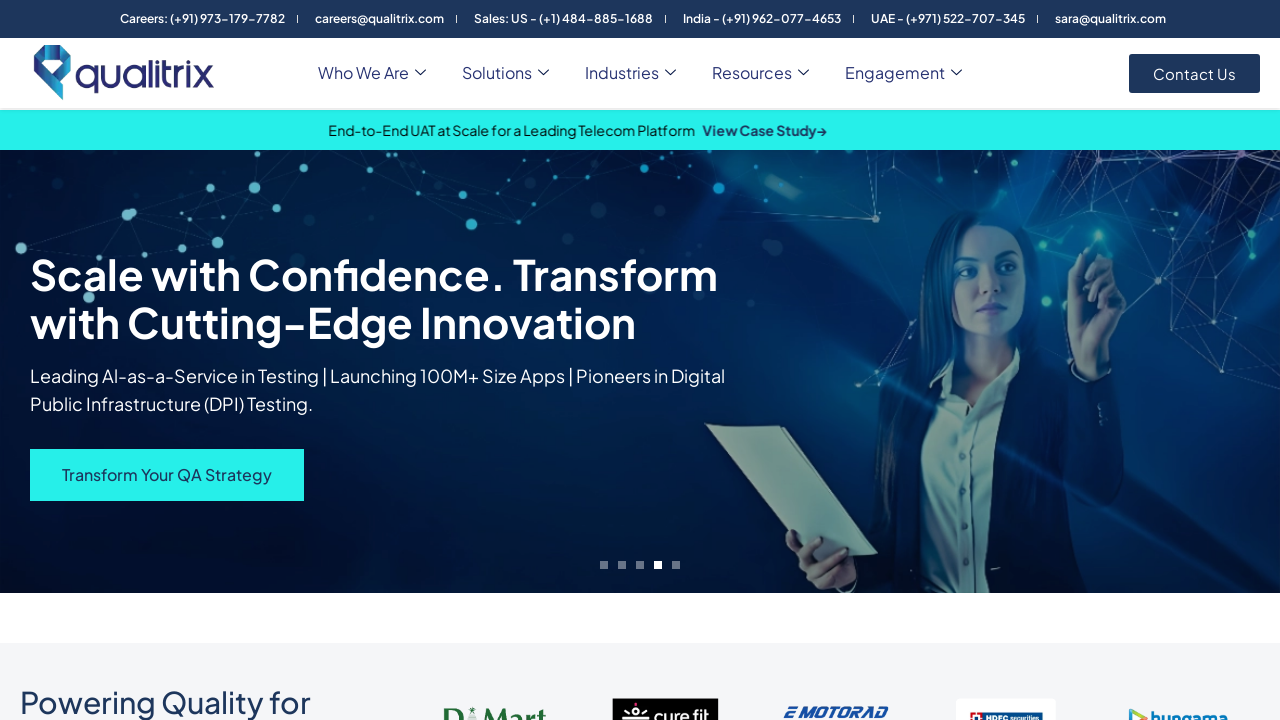

Accessed link 36: ''
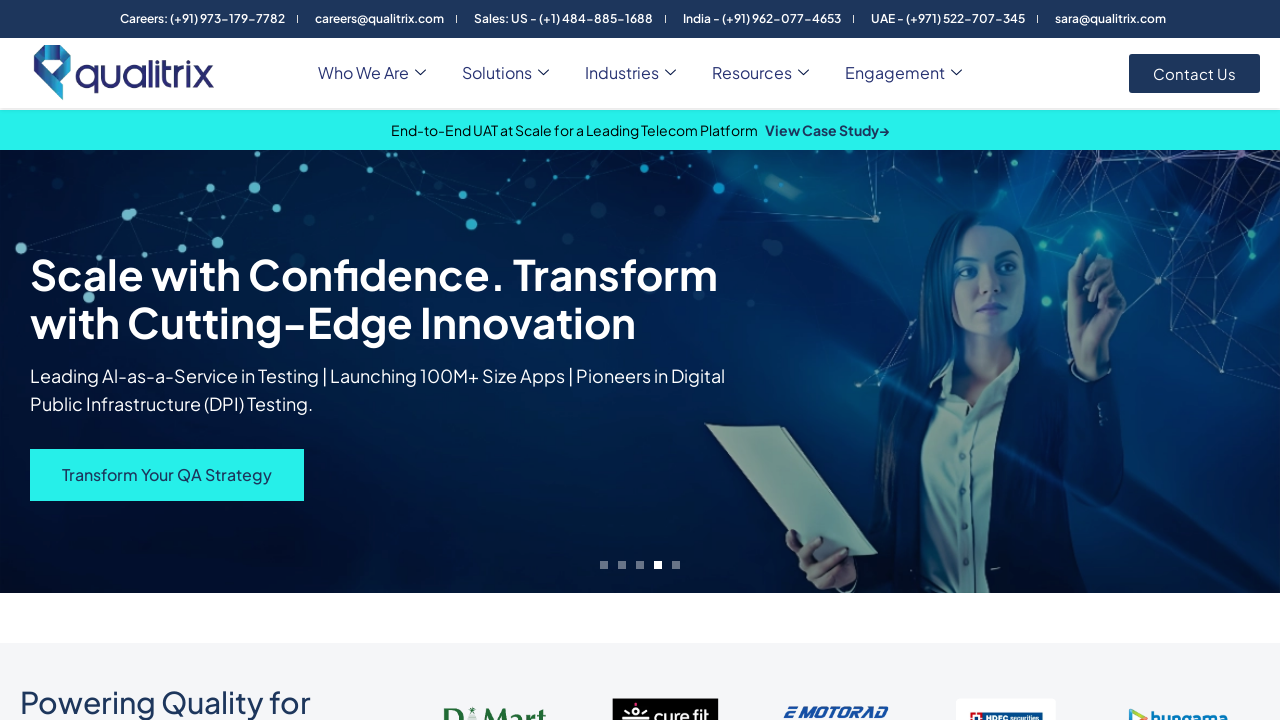

Accessed link 37: 'Modernization Consulting'
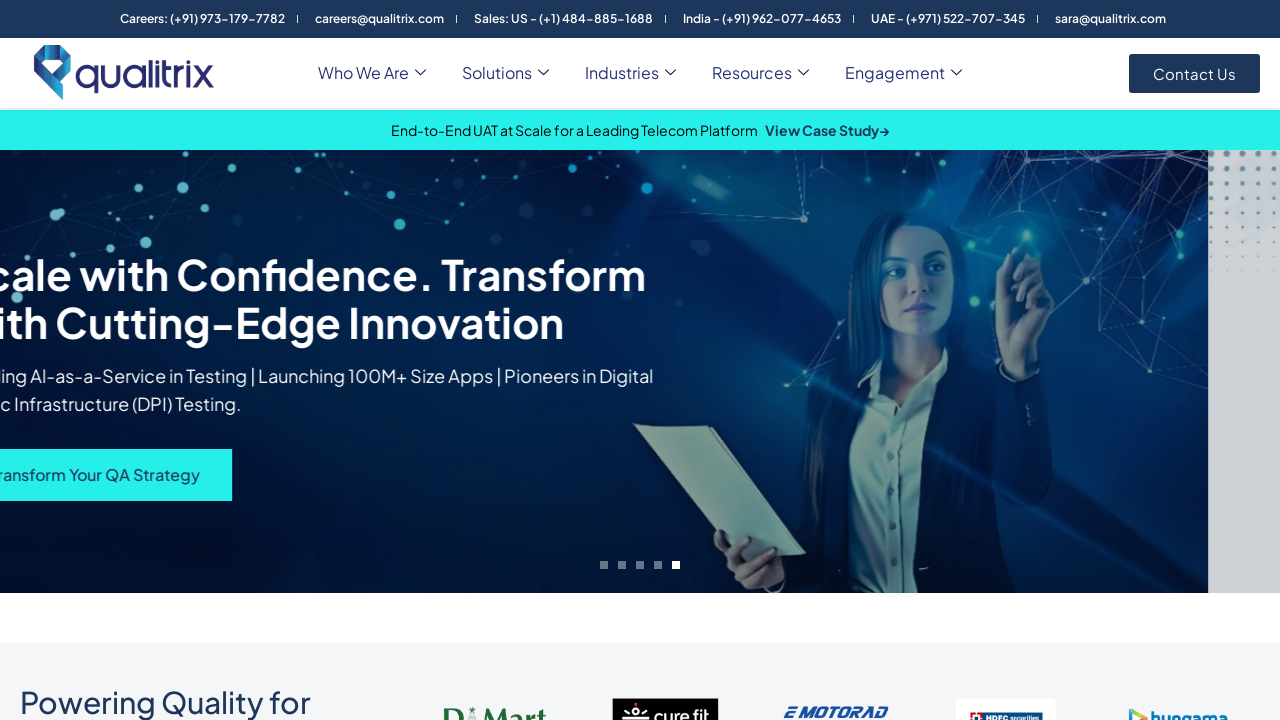

Accessed link 38: 'Engineering Driven QA'
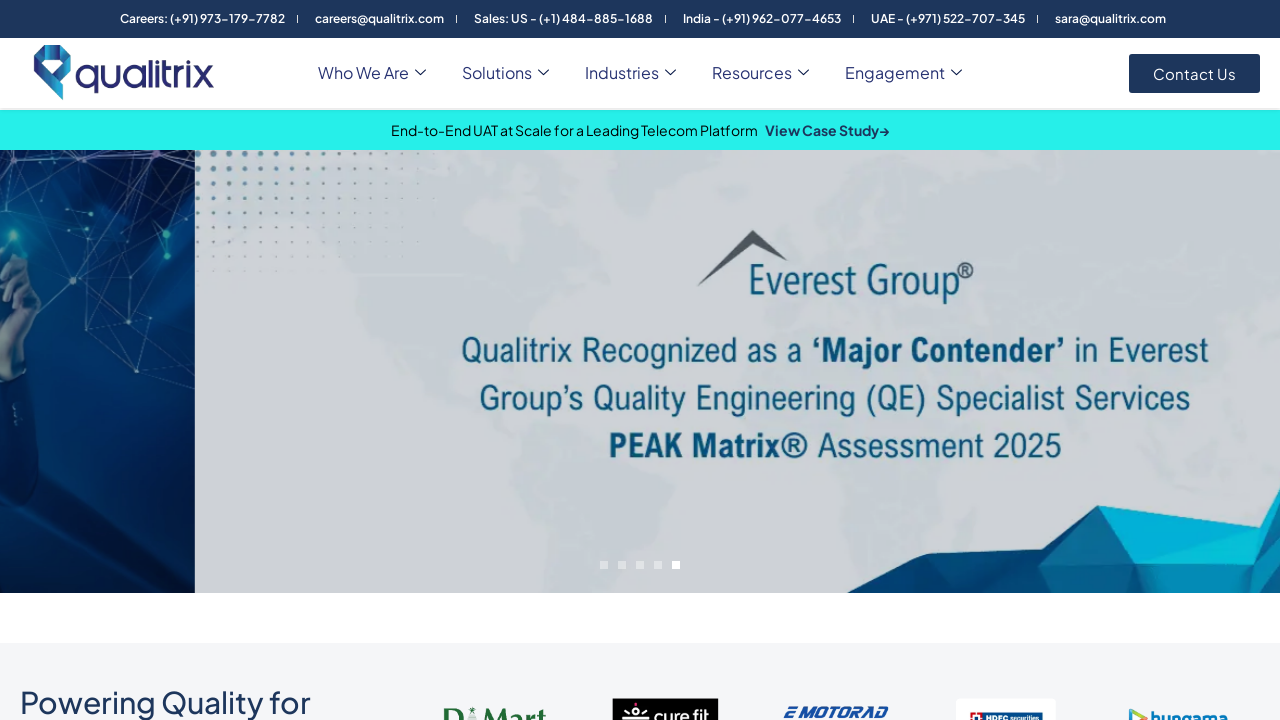

Accessed link 39: 'AI in Testing'
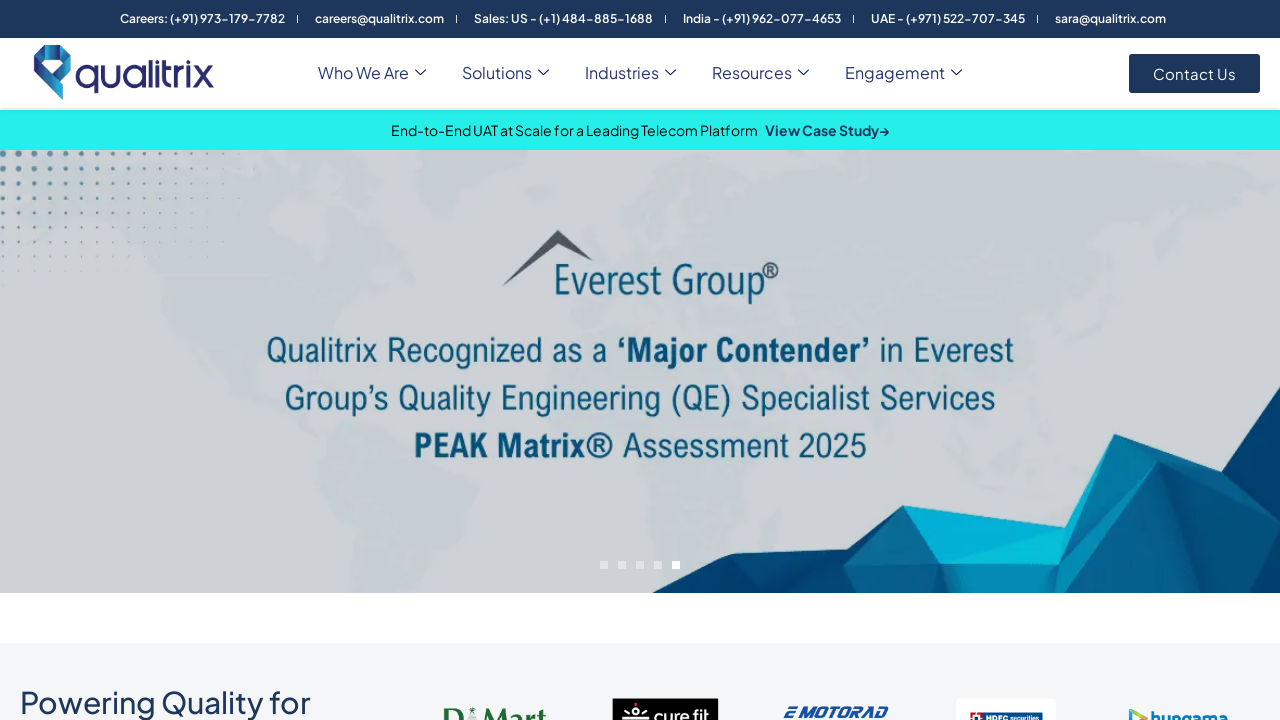

Accessed link 40: 'Test Automation Strategy'
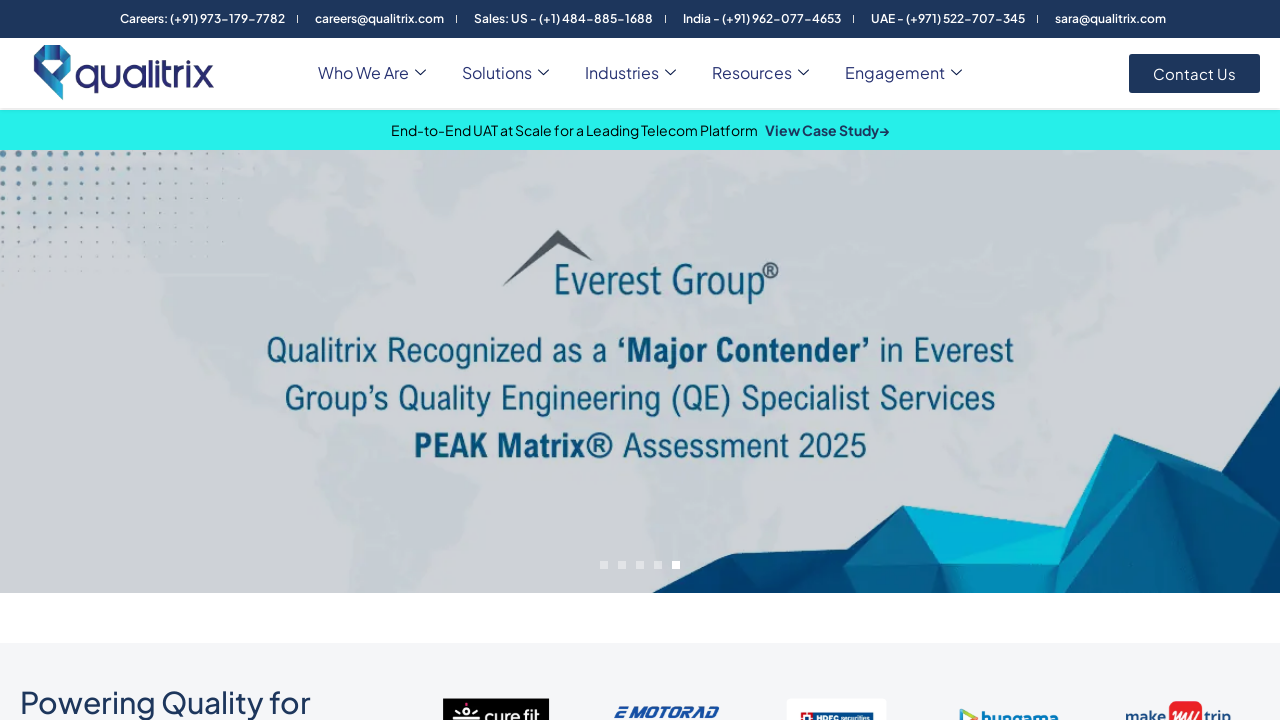

Accessed link 41: 'AI Risk & Regulatory Compliance'
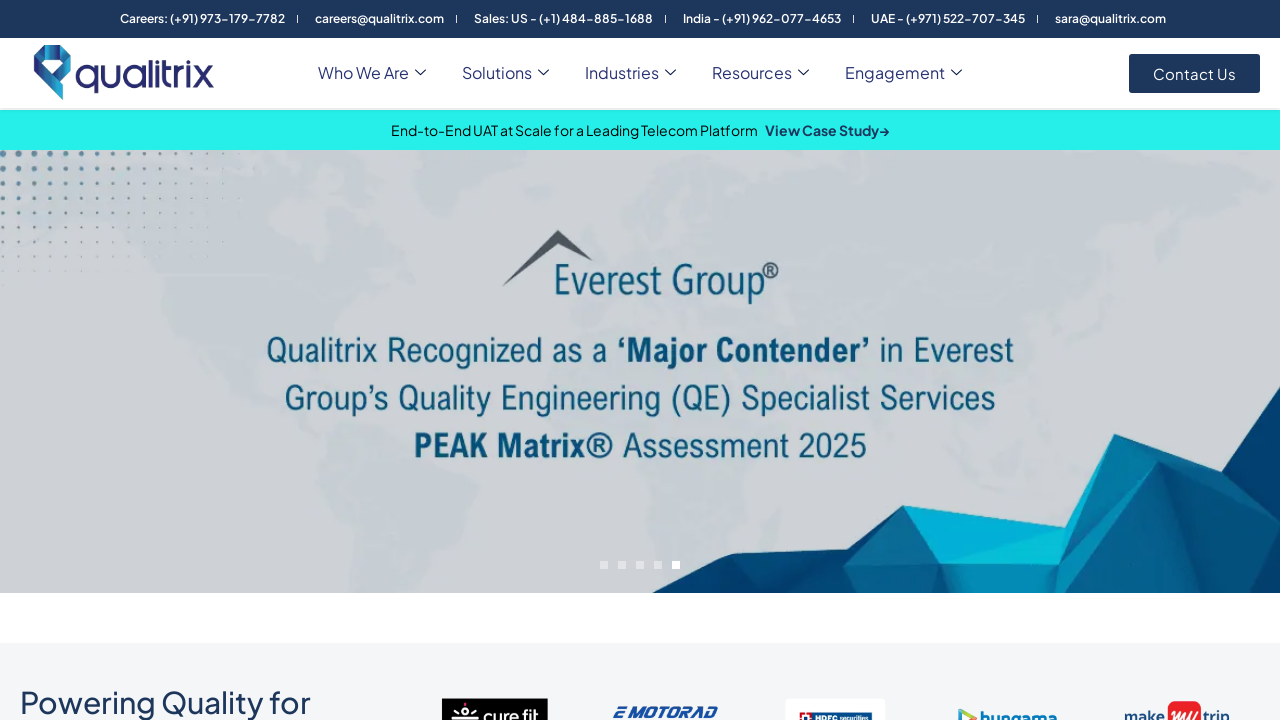

Accessed link 42: 'Quality Engineering'
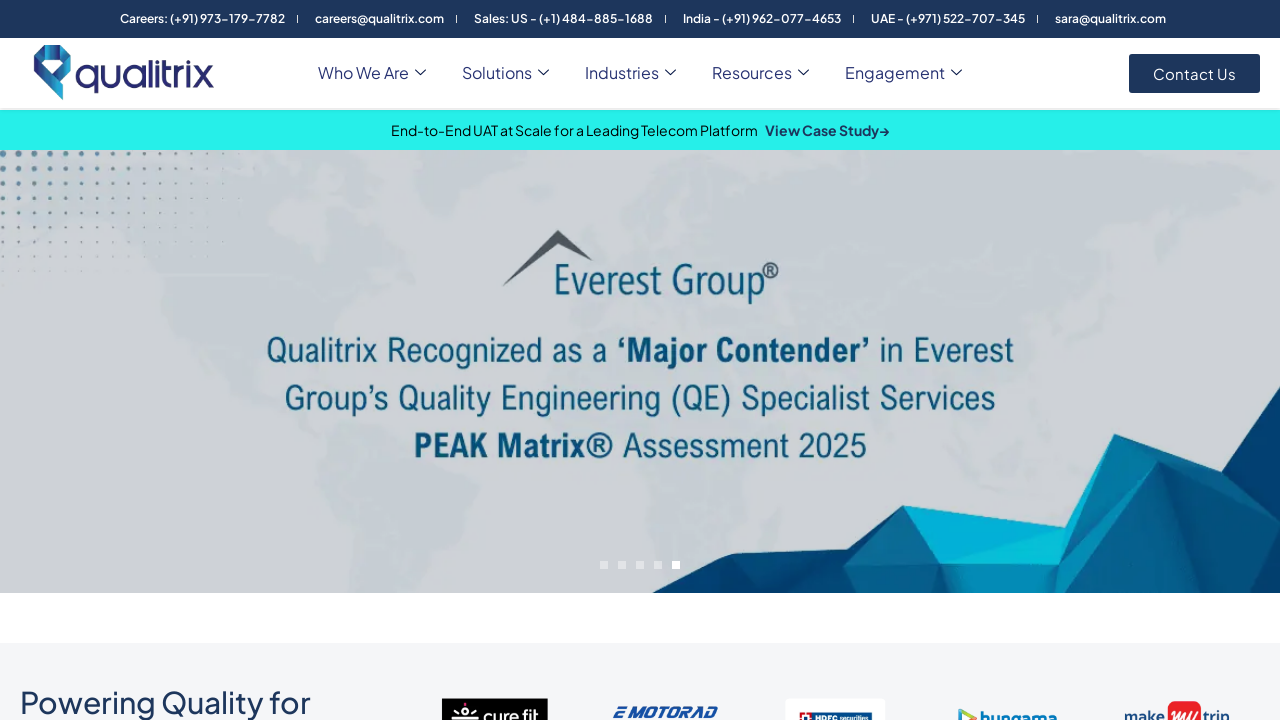

Accessed link 43: 'HyperAutomation'
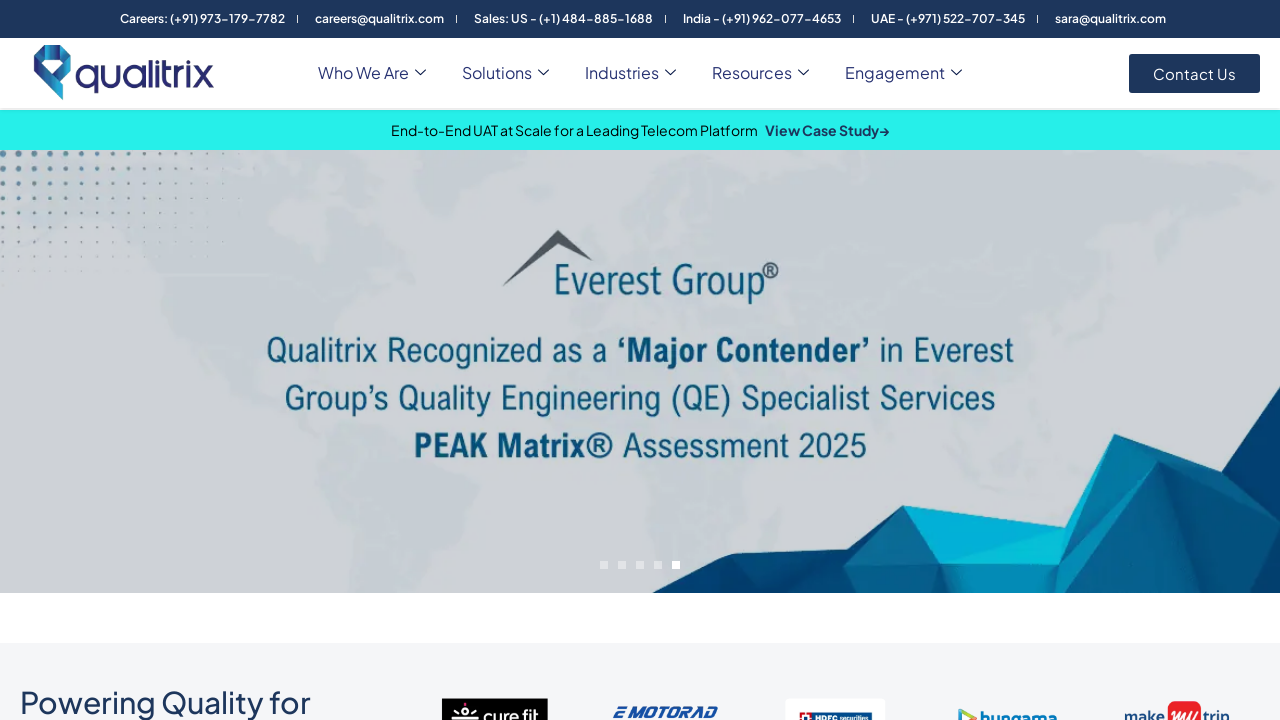

Accessed link 44: 'Core Testing Services'
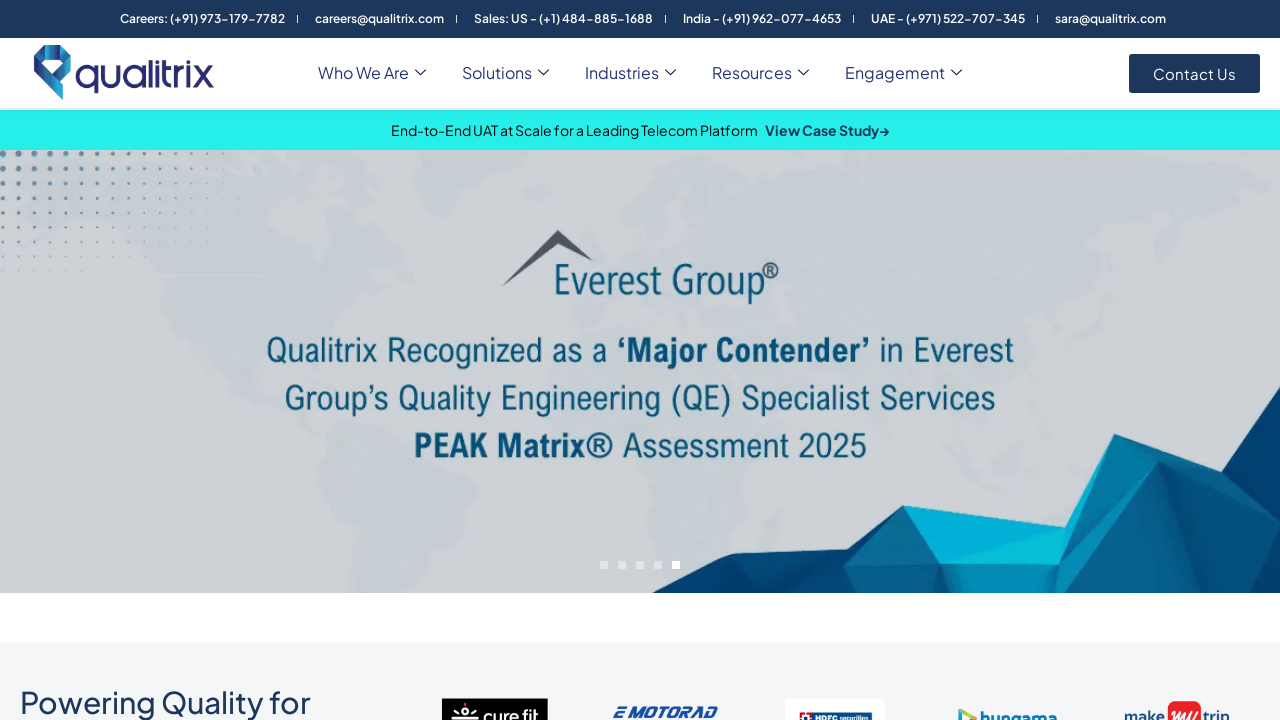

Accessed link 45: 'AI/ML Testing'
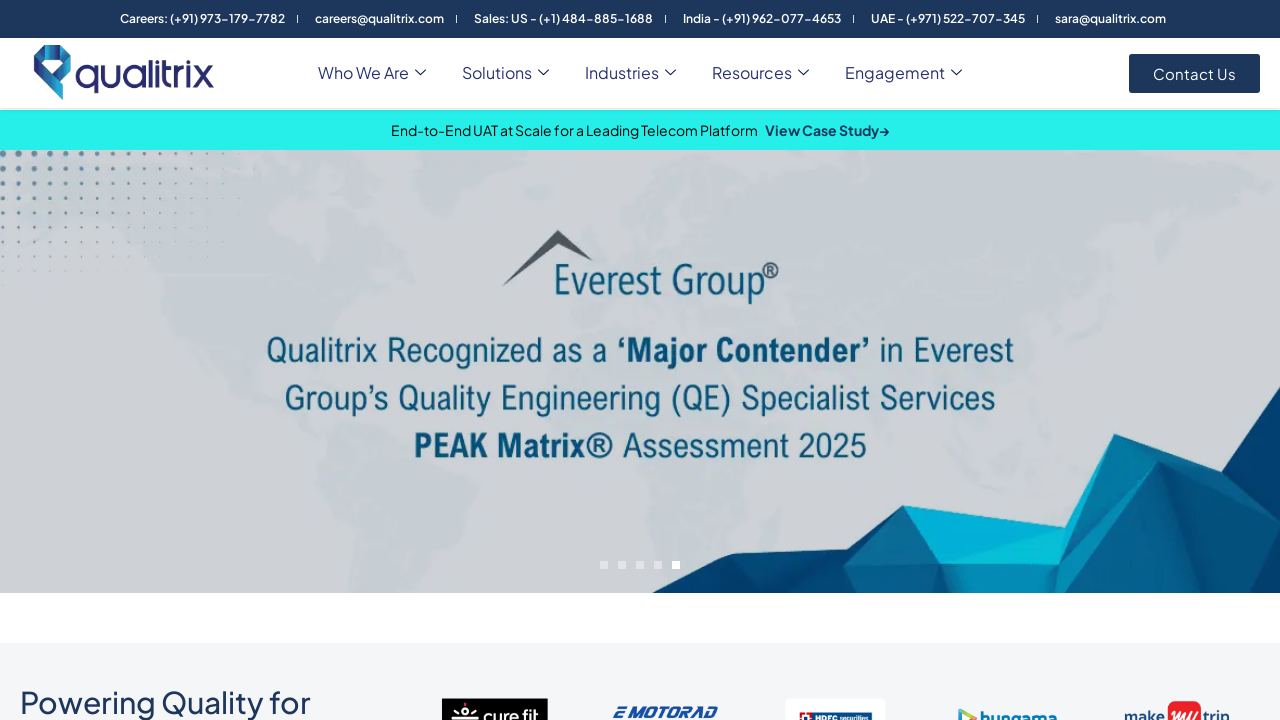

Accessed link 46: 'User Testing'
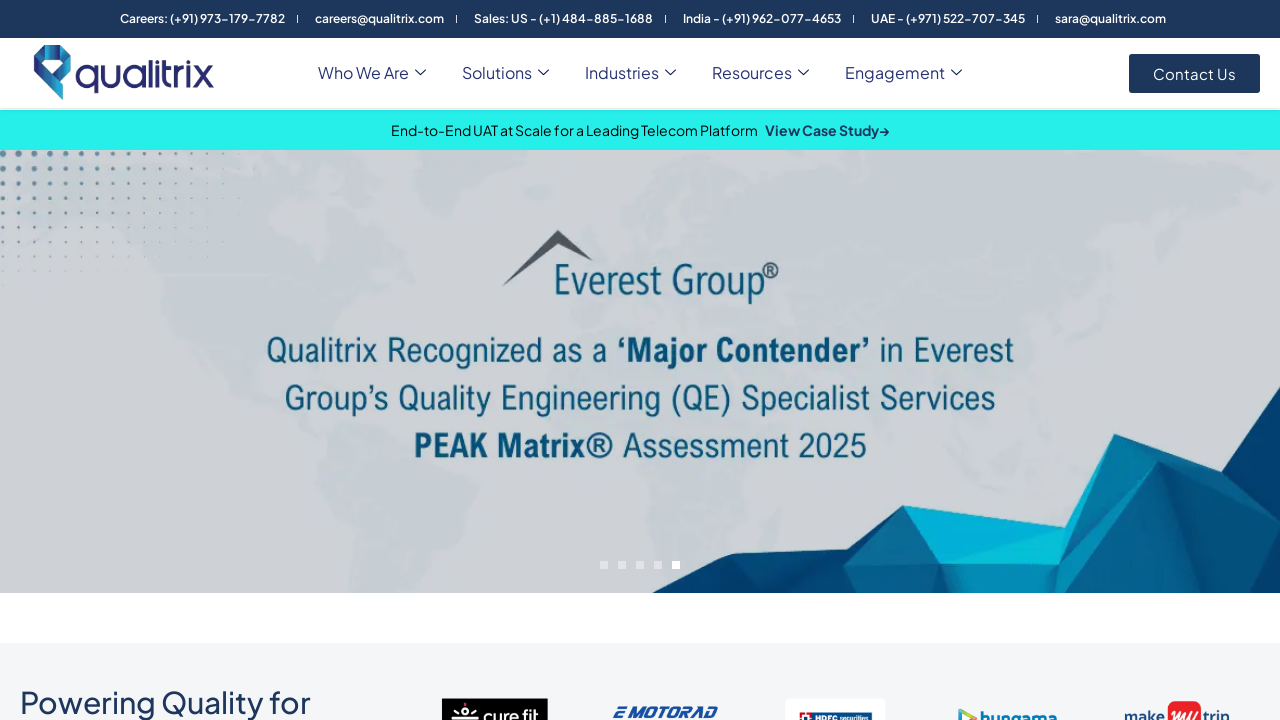

Accessed link 47: 'Performance Testing'
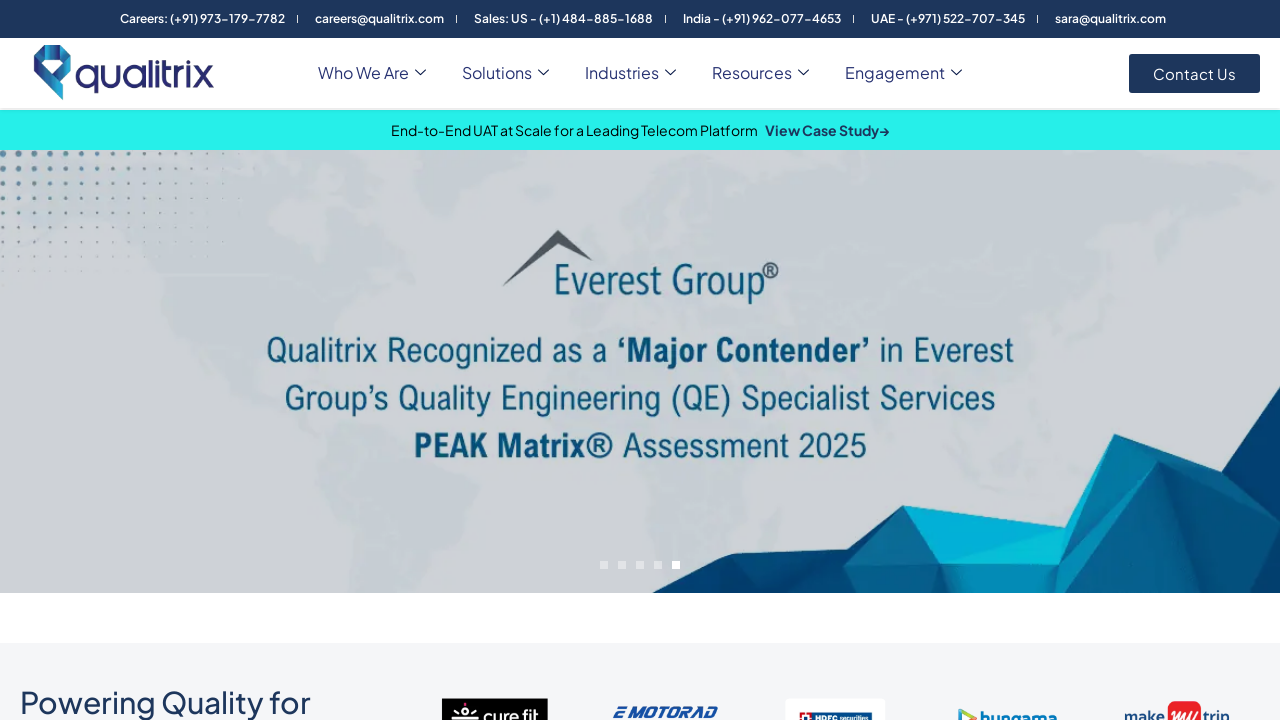

Accessed link 48: 'Security Testing'
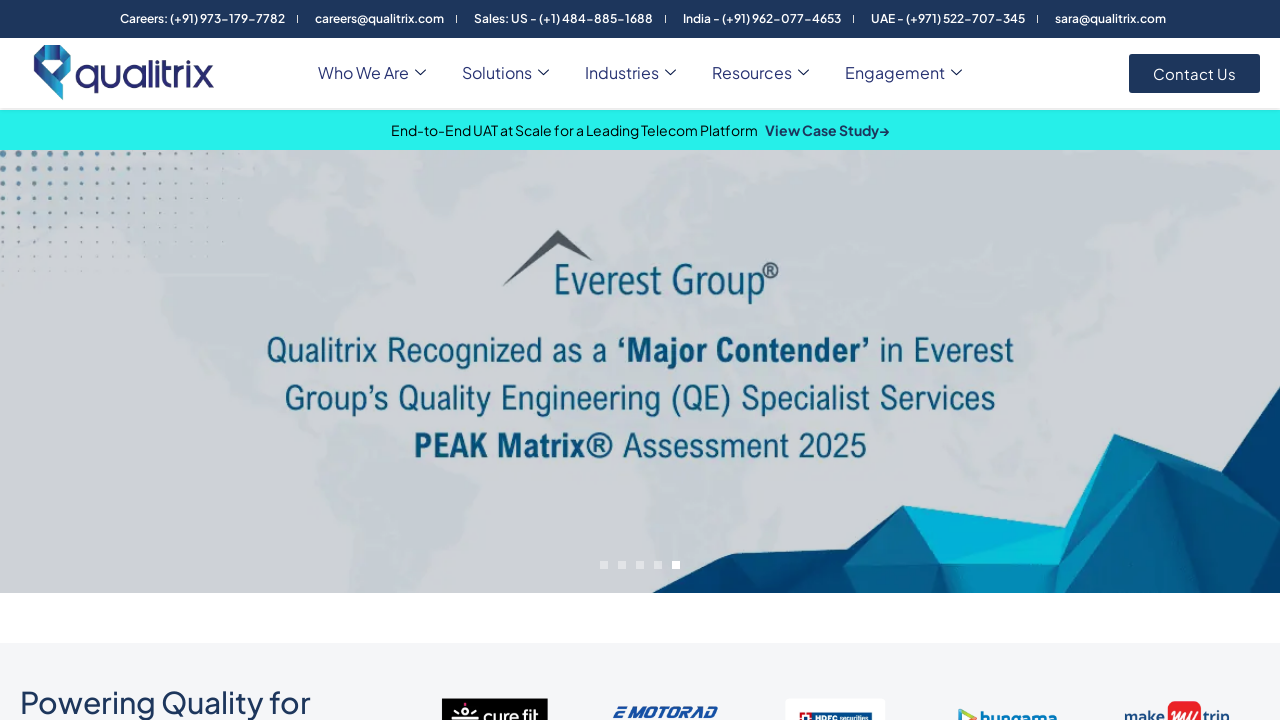

Accessed link 49: 'Salesforce Testing'
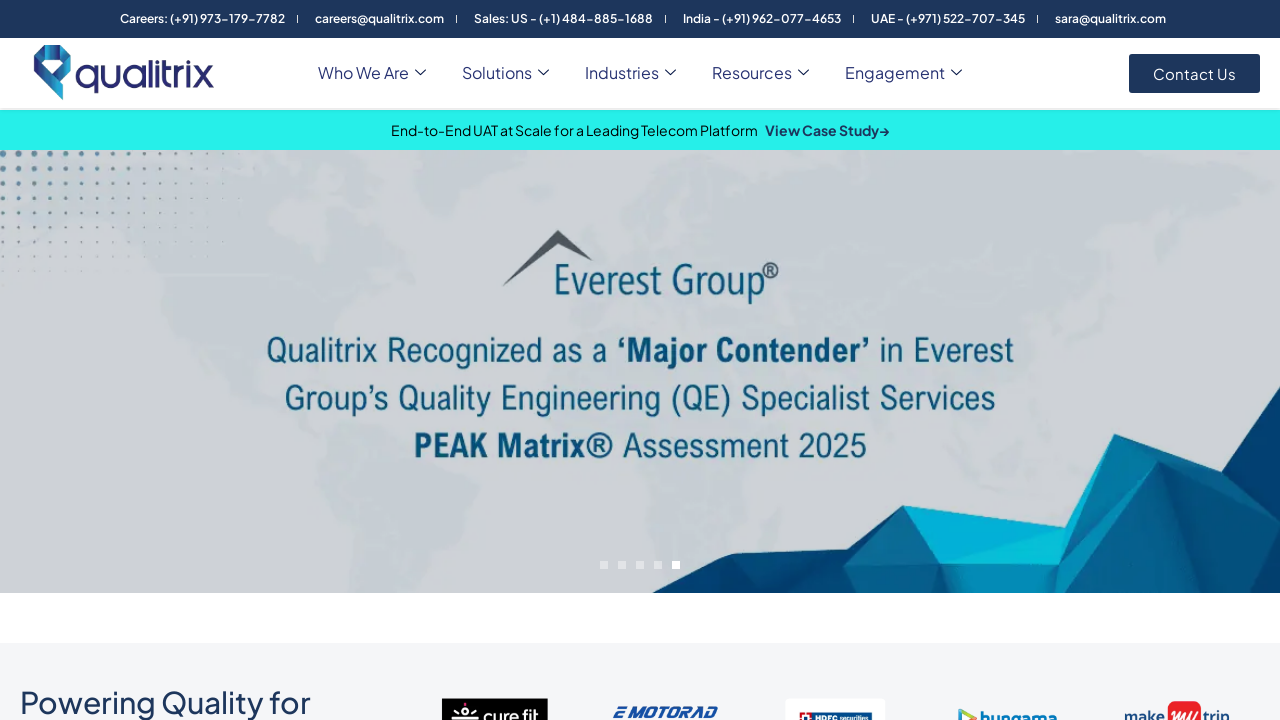

Accessed link 50: 'Oprimes'
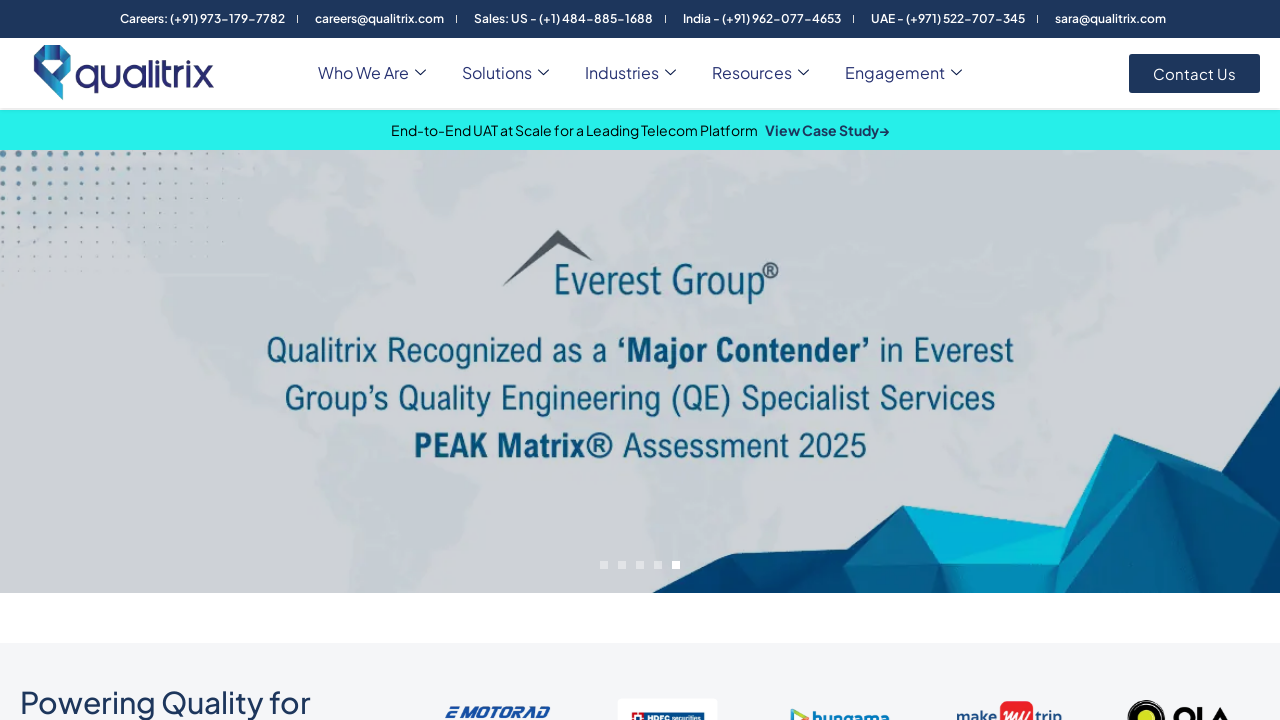

Accessed link 51: ''
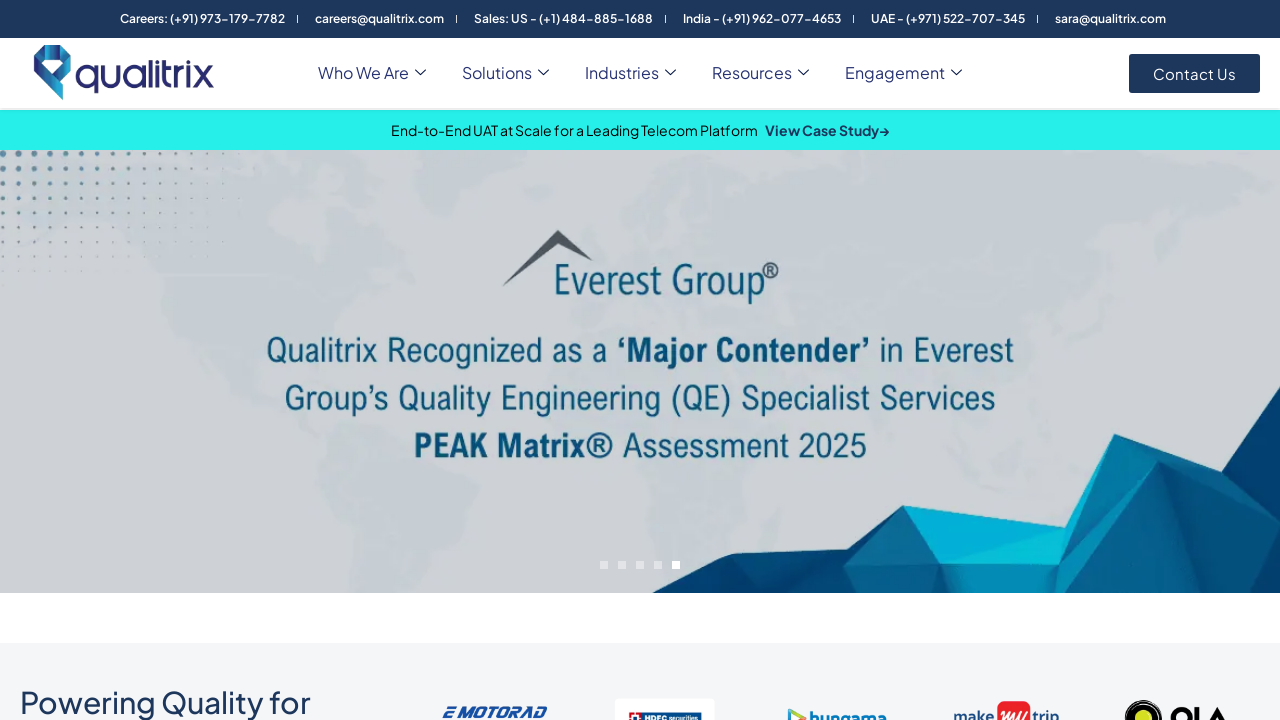

Accessed link 52: 'No Grunt'
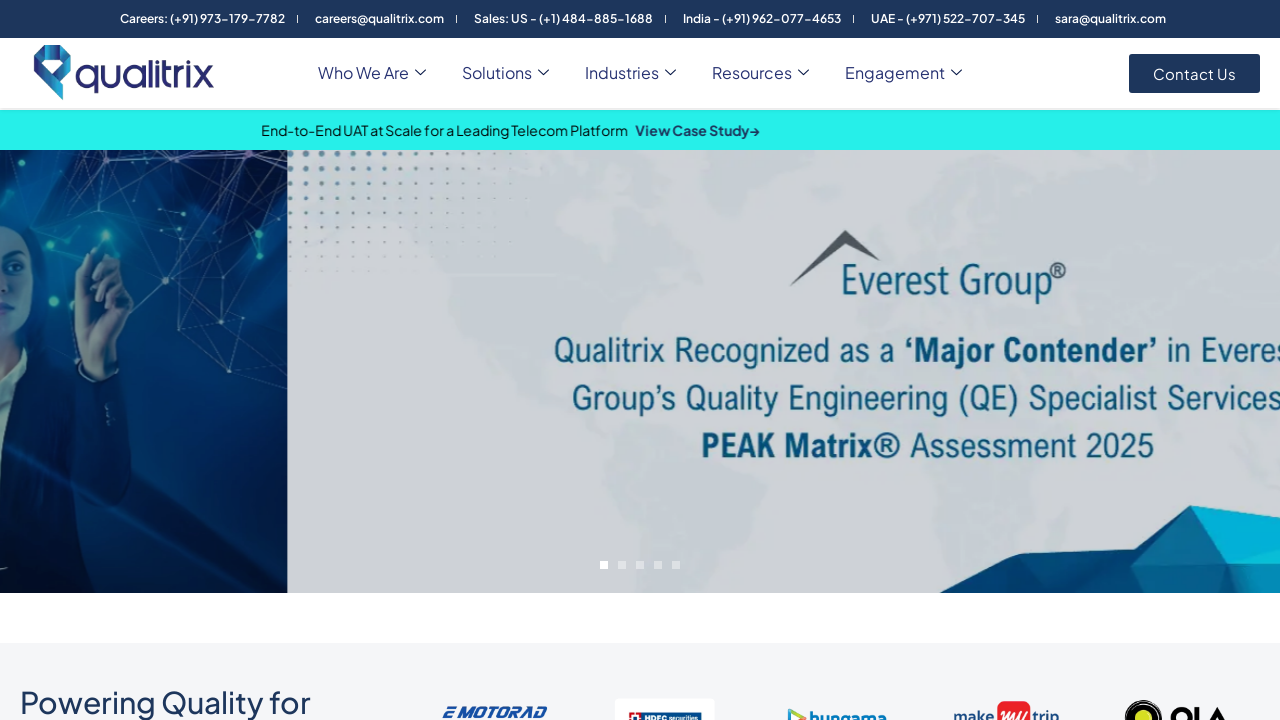

Accessed link 53: ''
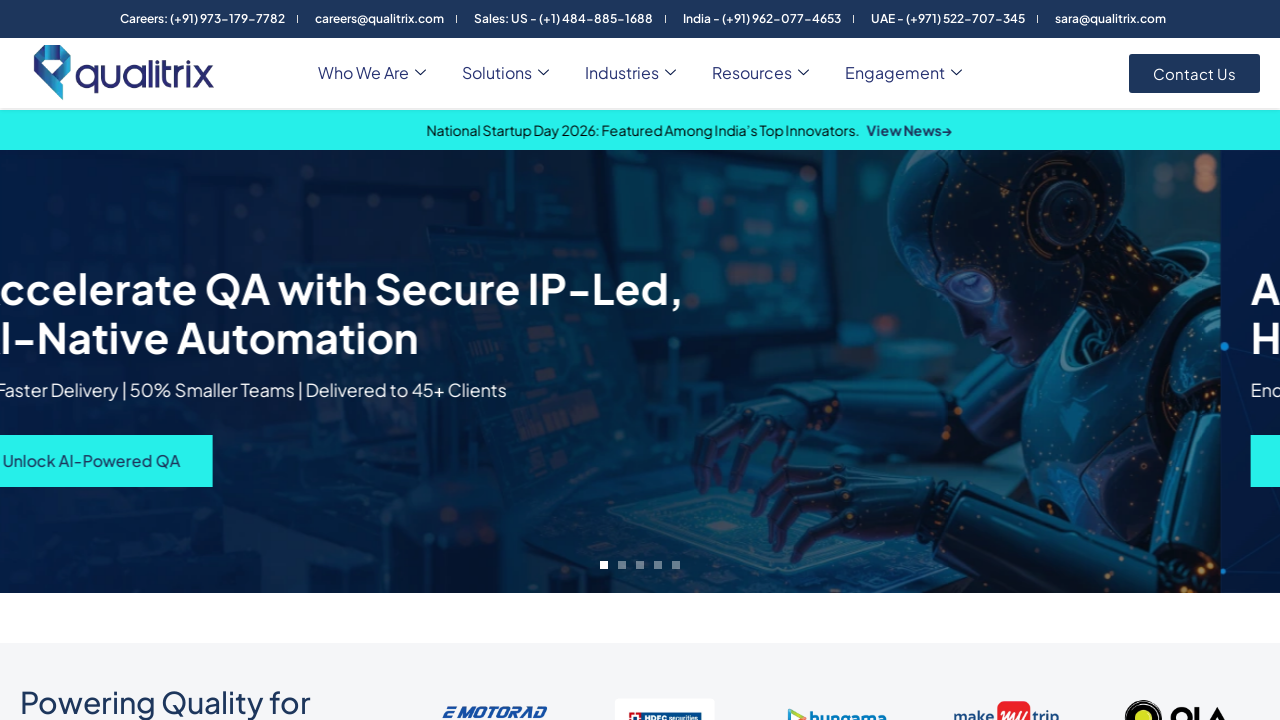

Accessed link 54: 'Industries'
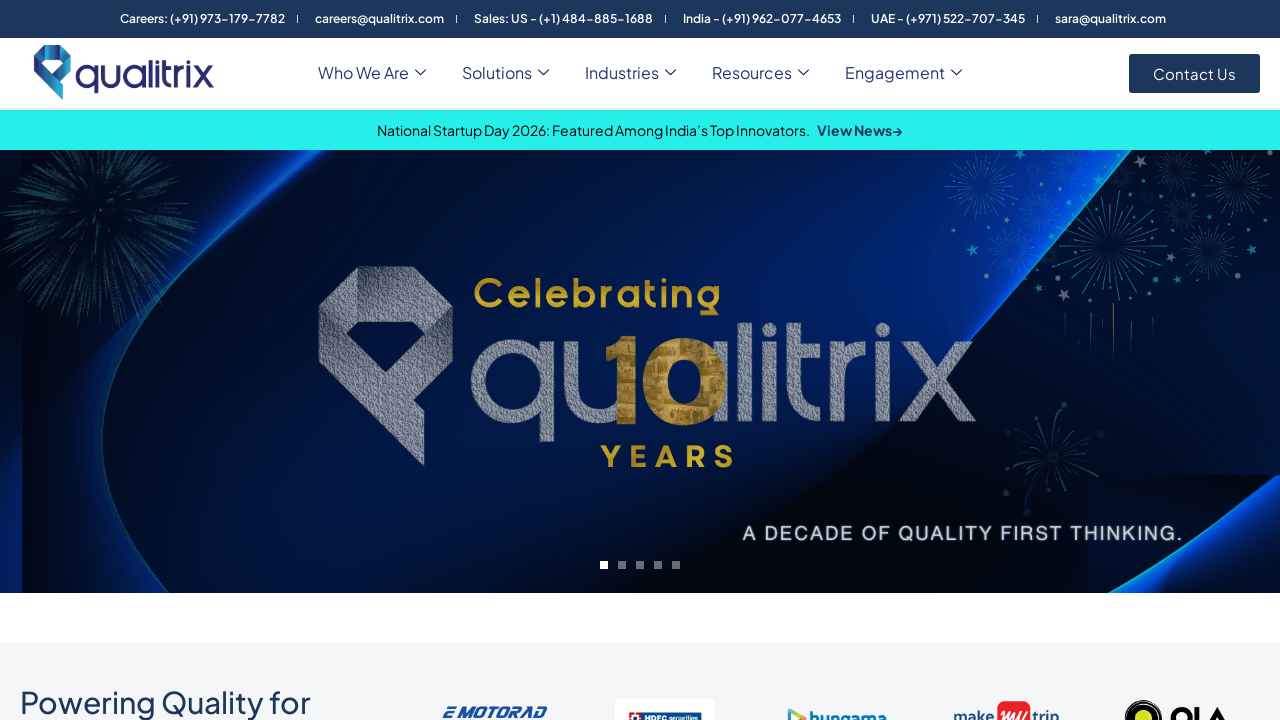

Accessed link 55: 'Financial Services'
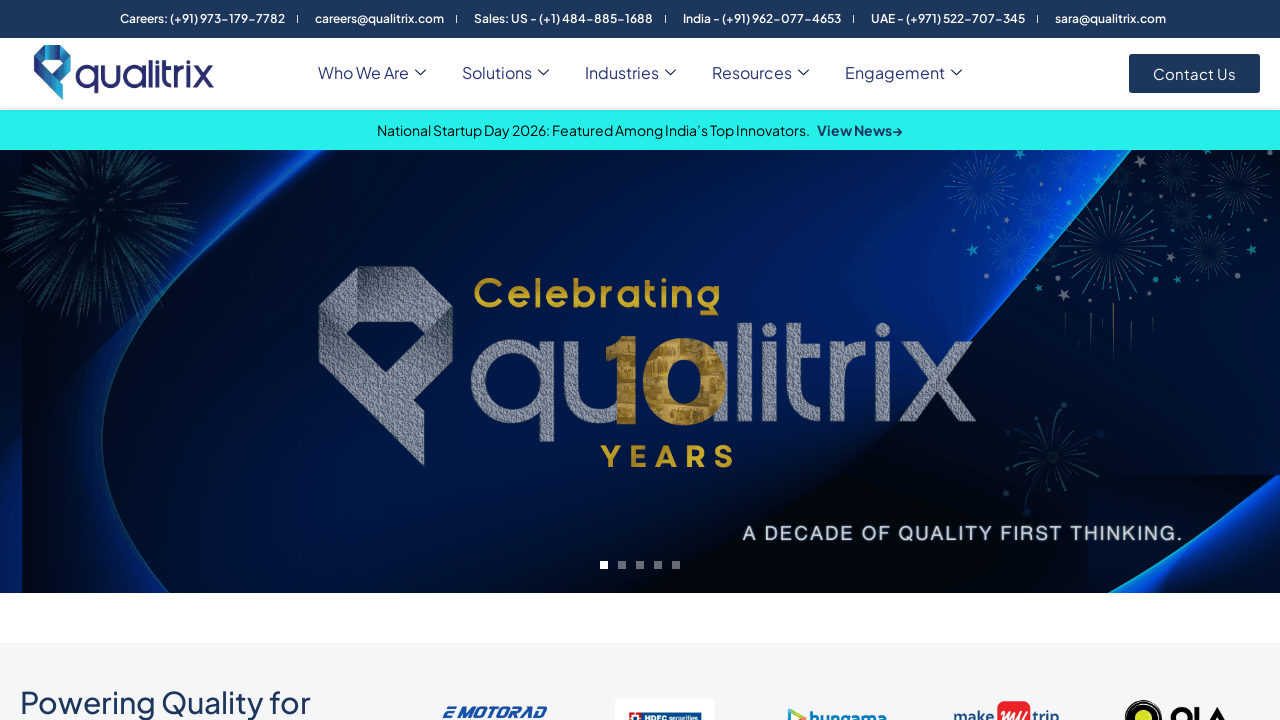

Accessed link 56: 'Comms., Media & Internet'
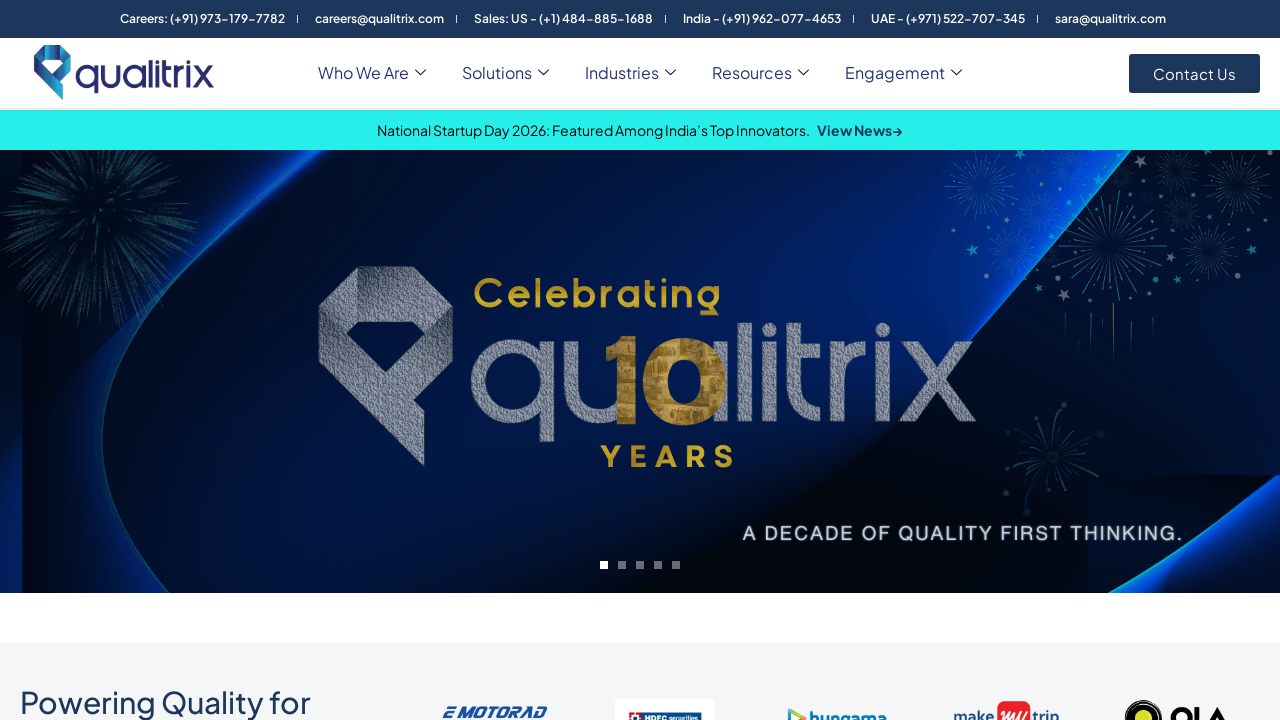

Accessed link 57: 'Healthcare'
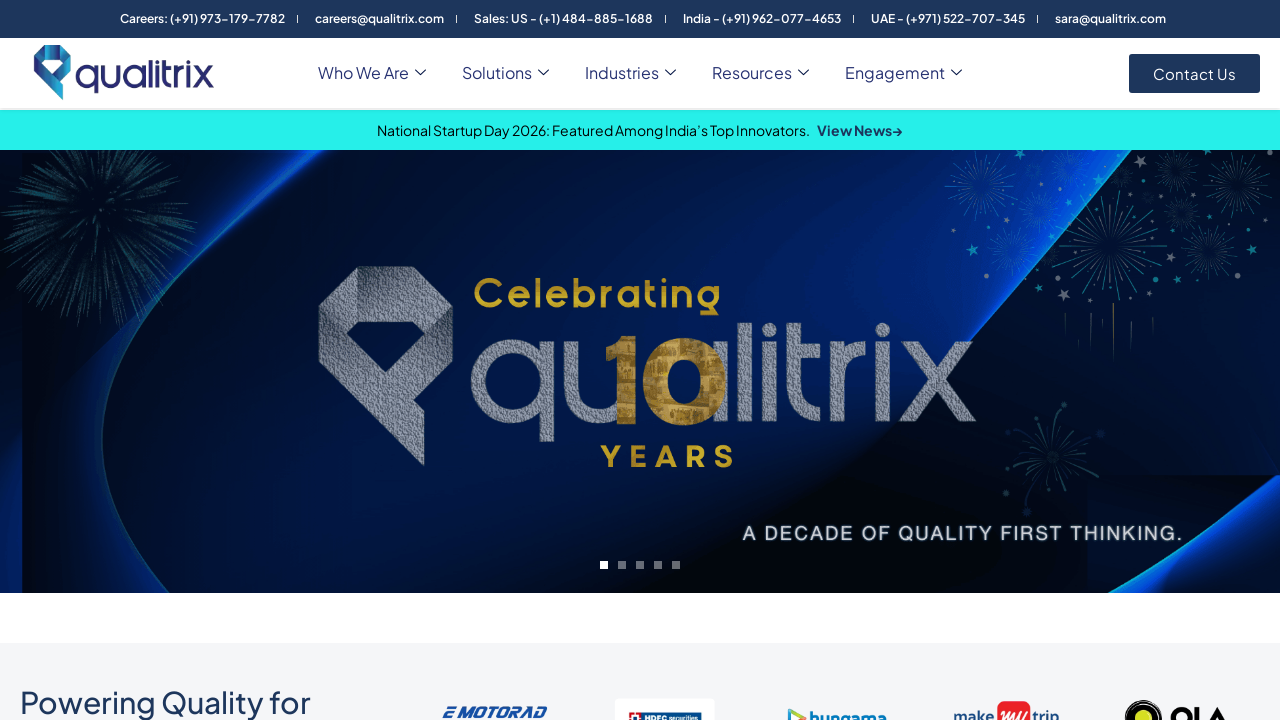

Accessed link 58: 'Global Capability Centers (GCC)'
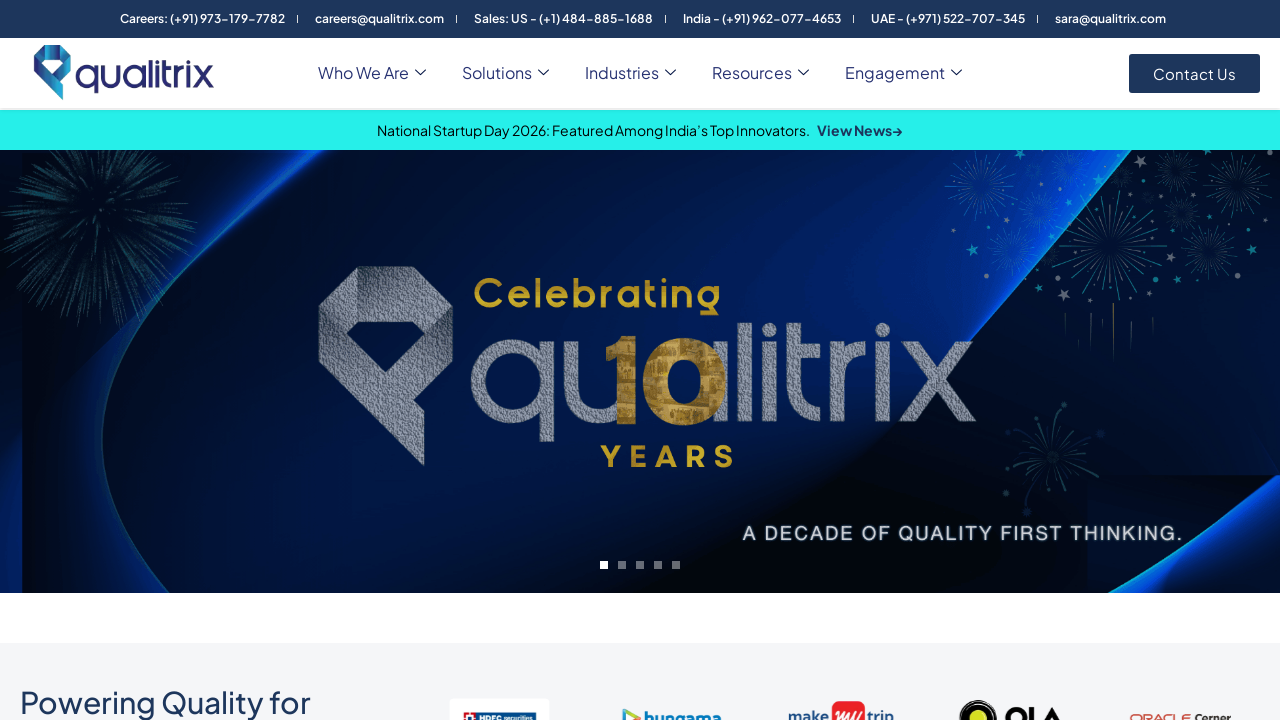

Accessed link 59: 'Govt. Tech & Education'
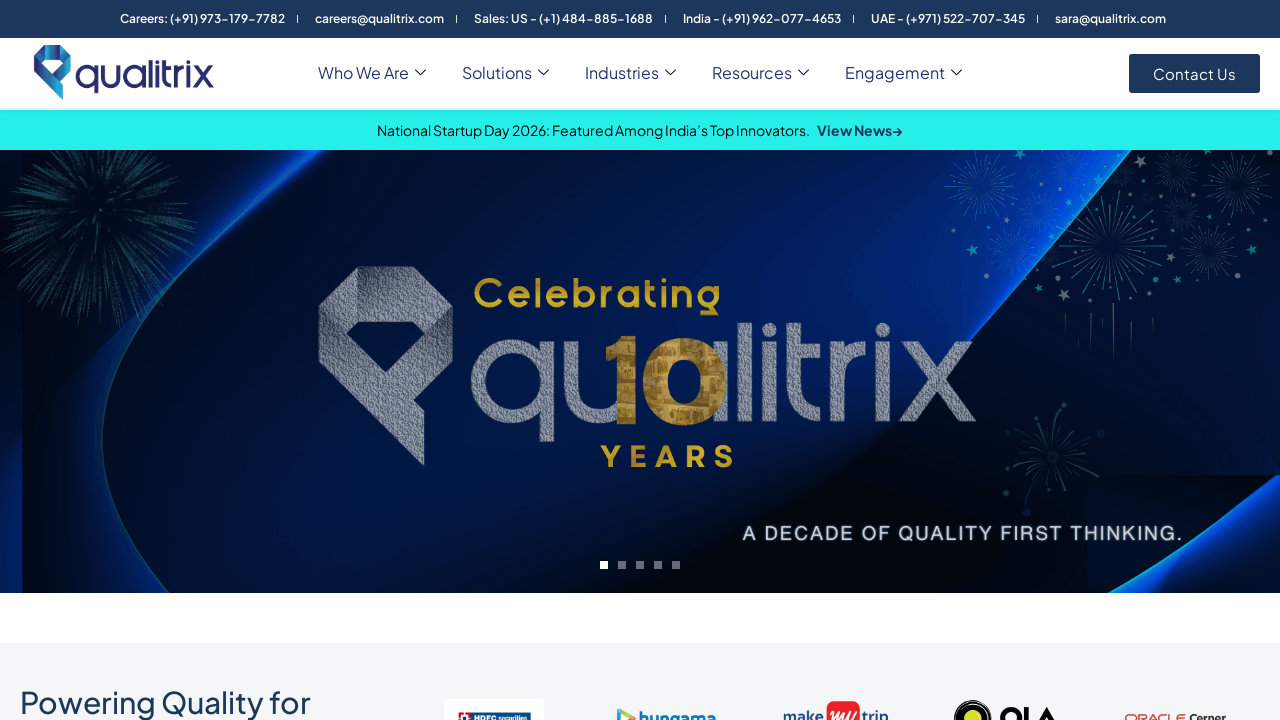

Accessed link 60: 'Resources'
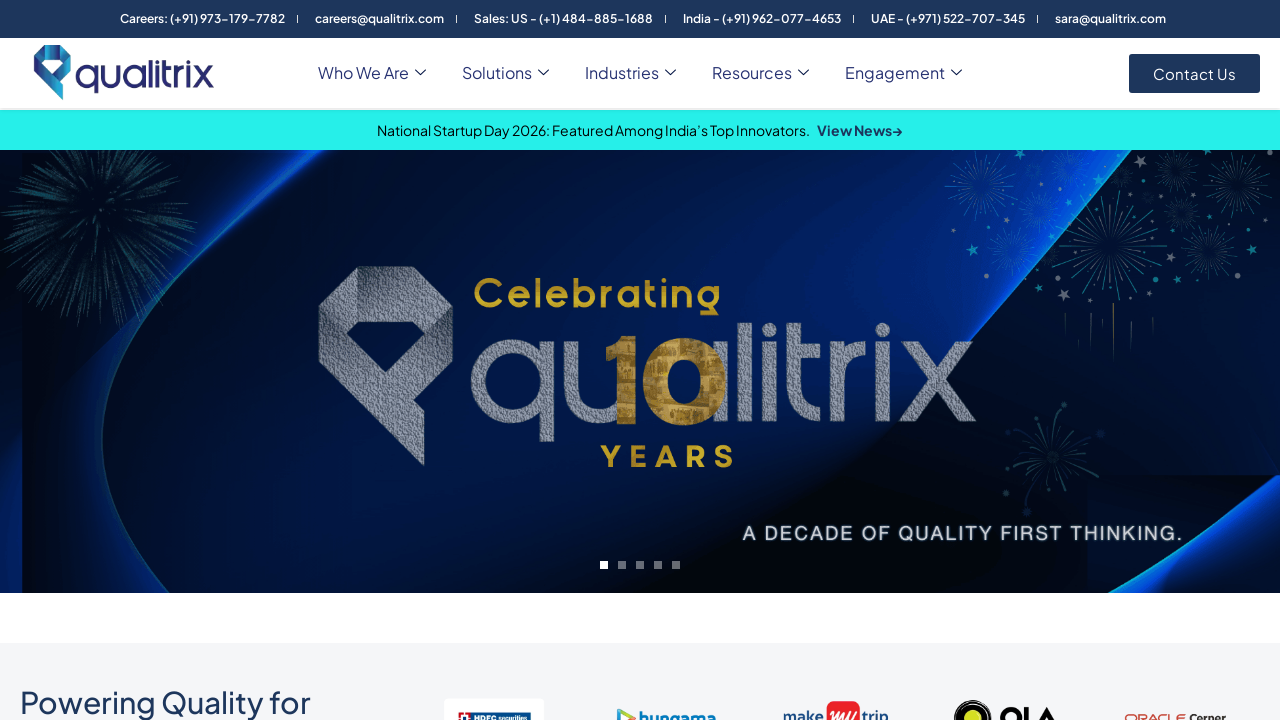

Accessed link 61: 'Blogs'
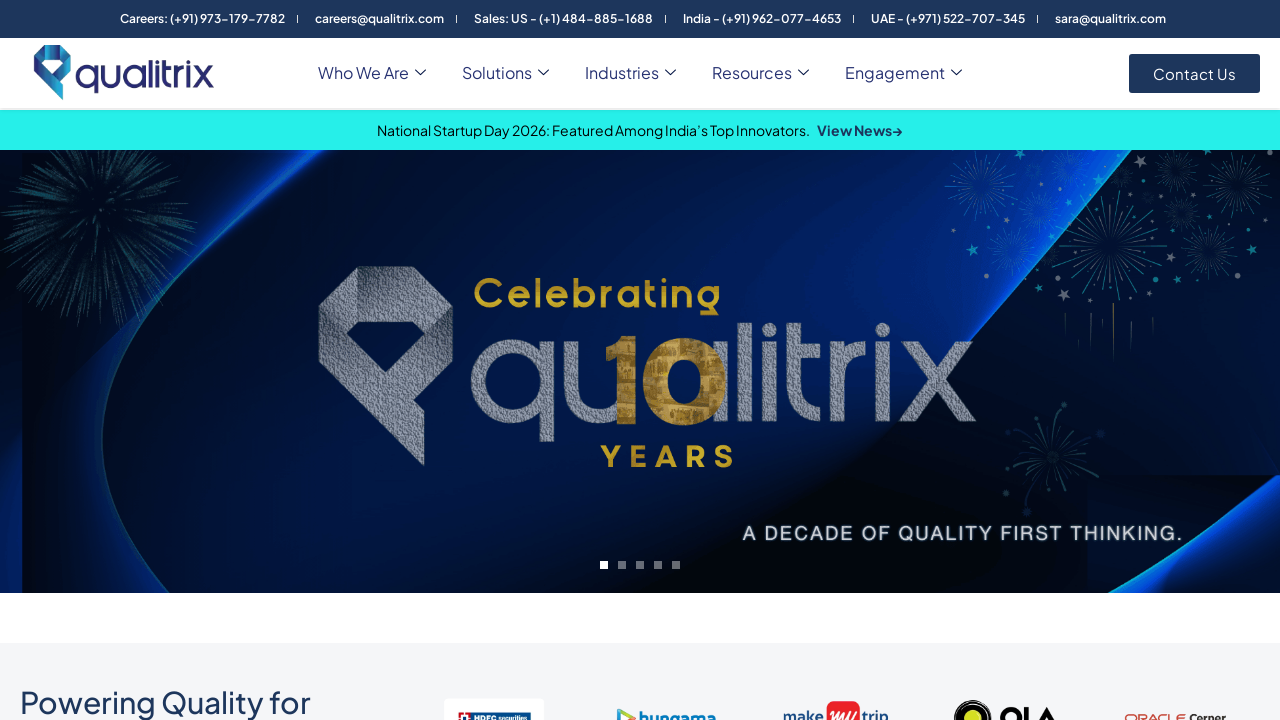

Accessed link 62: 'Case Studies'
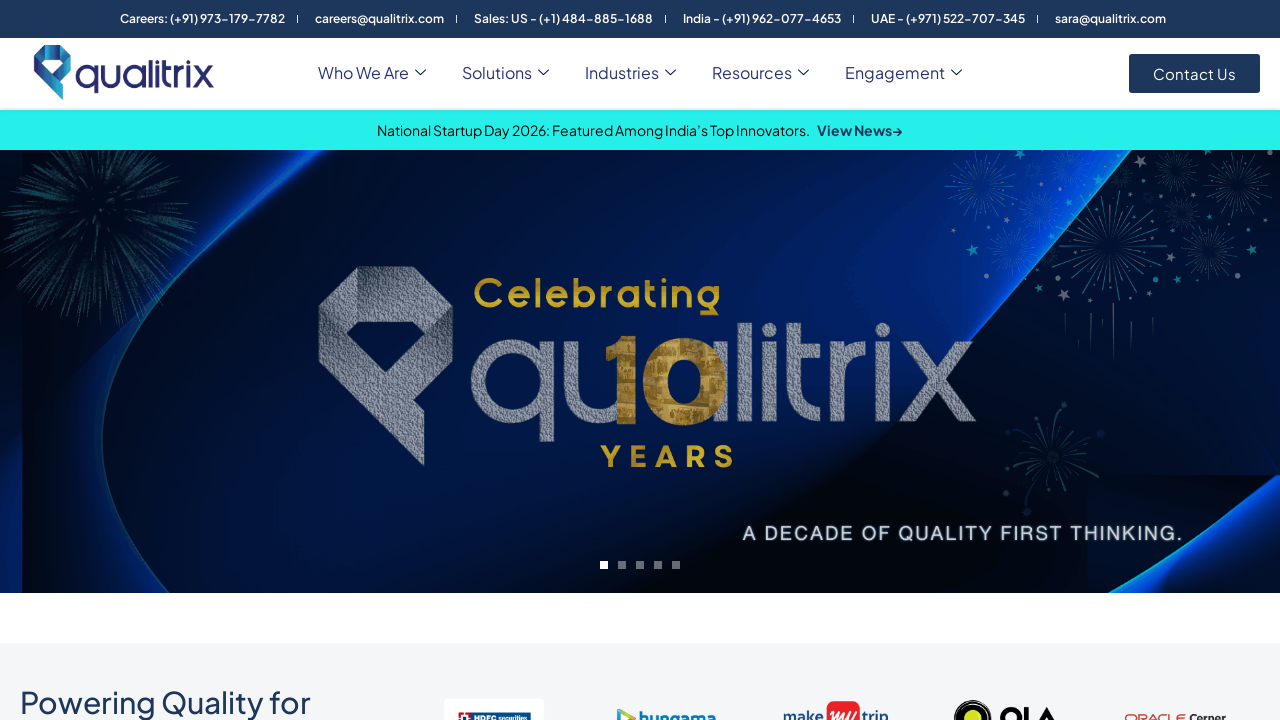

Accessed link 63: 'Whitepaper/Reports'
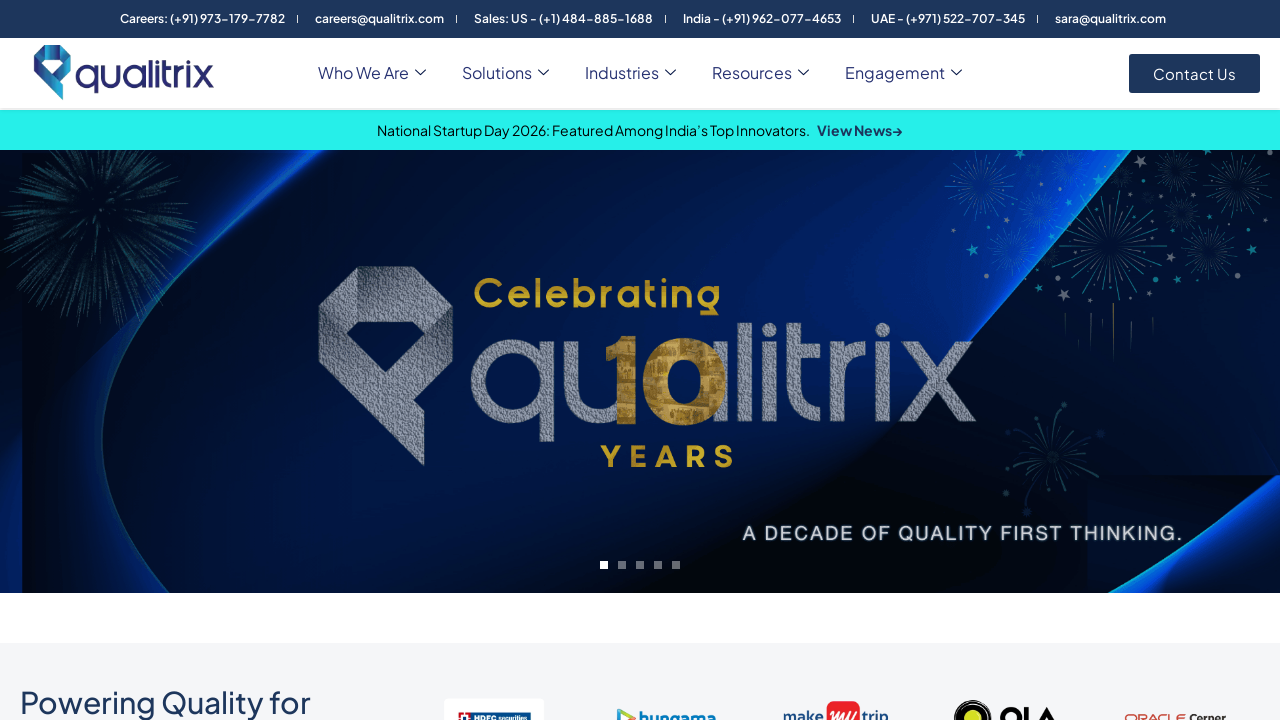

Accessed link 64: 'News & Events'
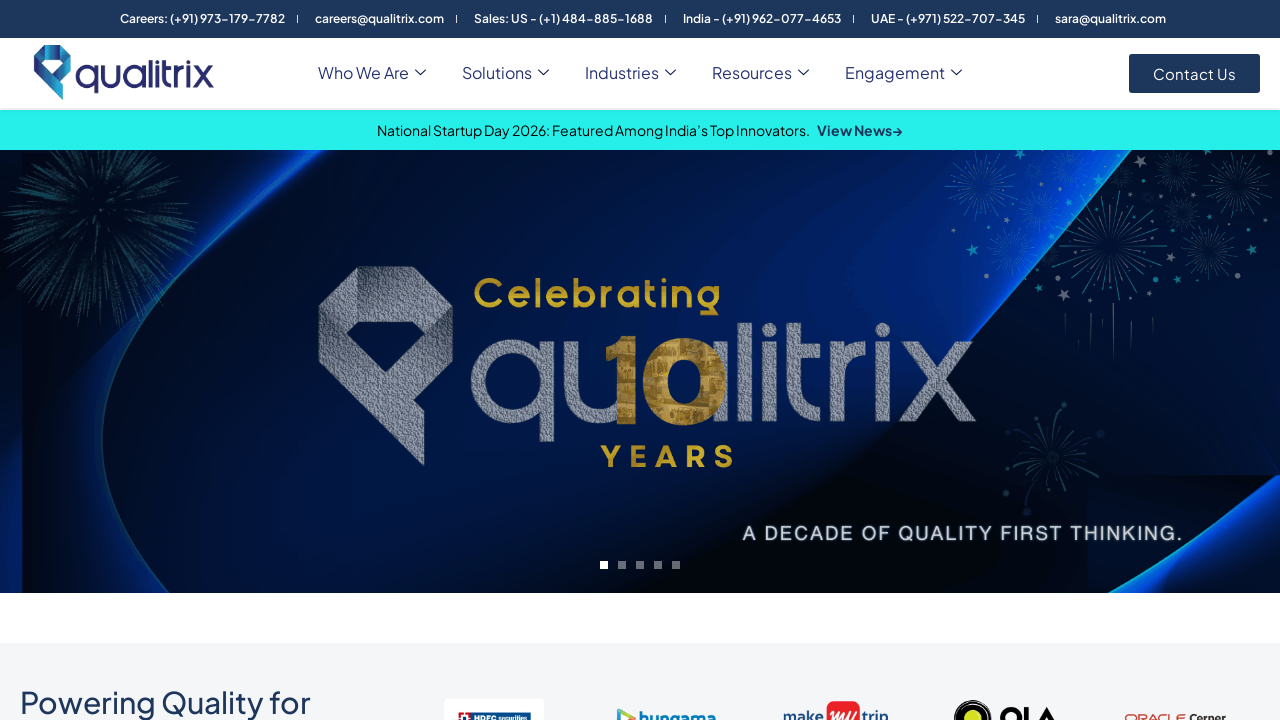

Accessed link 65: 'Engagement'
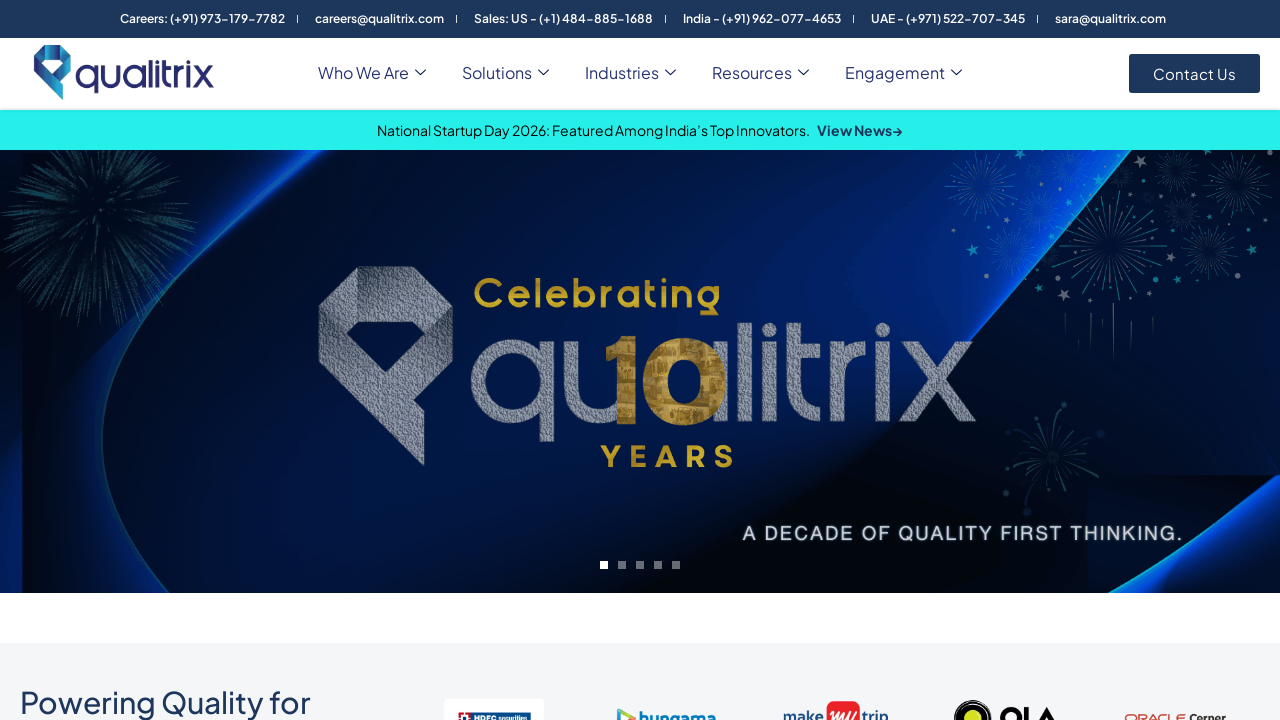

Accessed link 66: 'TCoE Setup & Modernization'
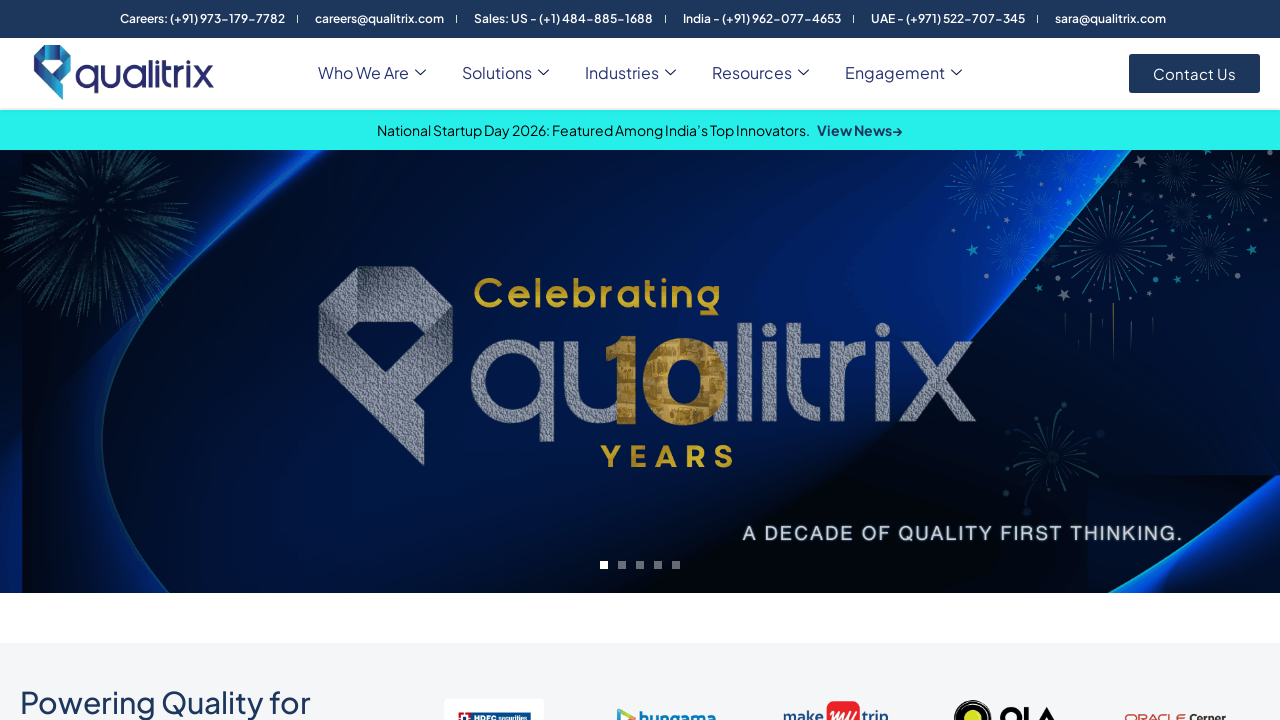

Accessed link 67: 'Managed Capacity'
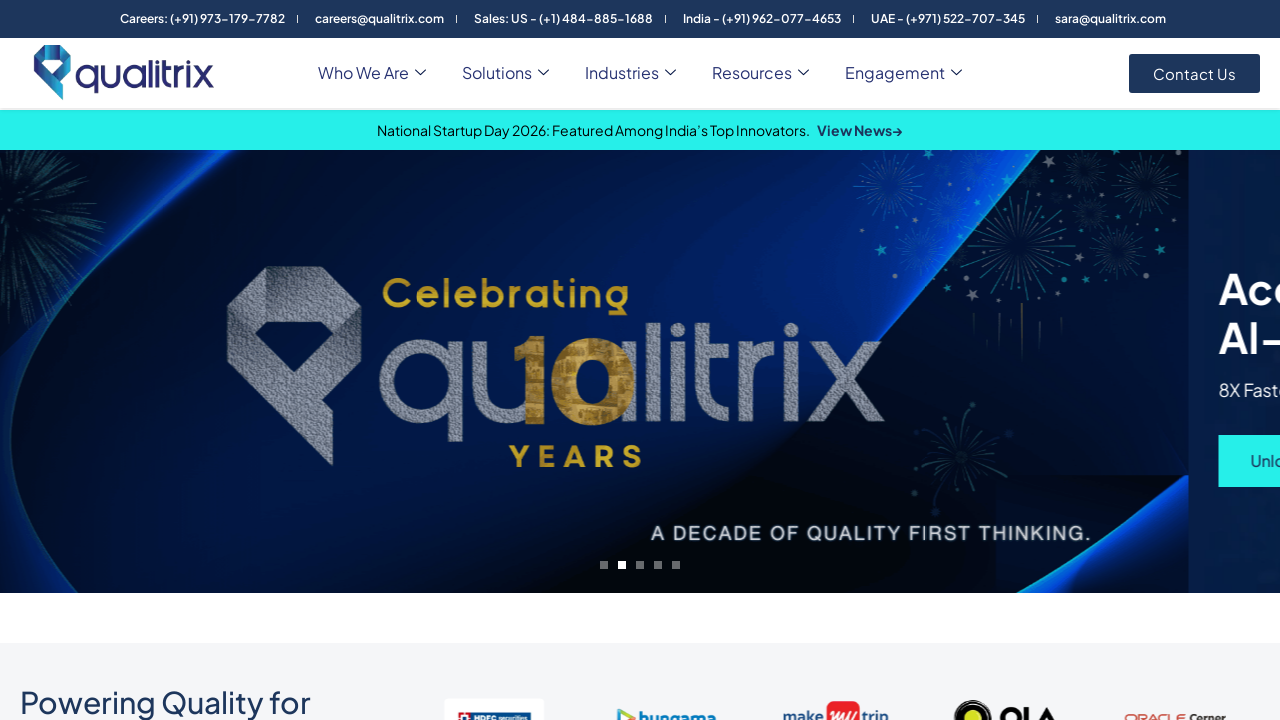

Accessed link 68: 'Managed Services'
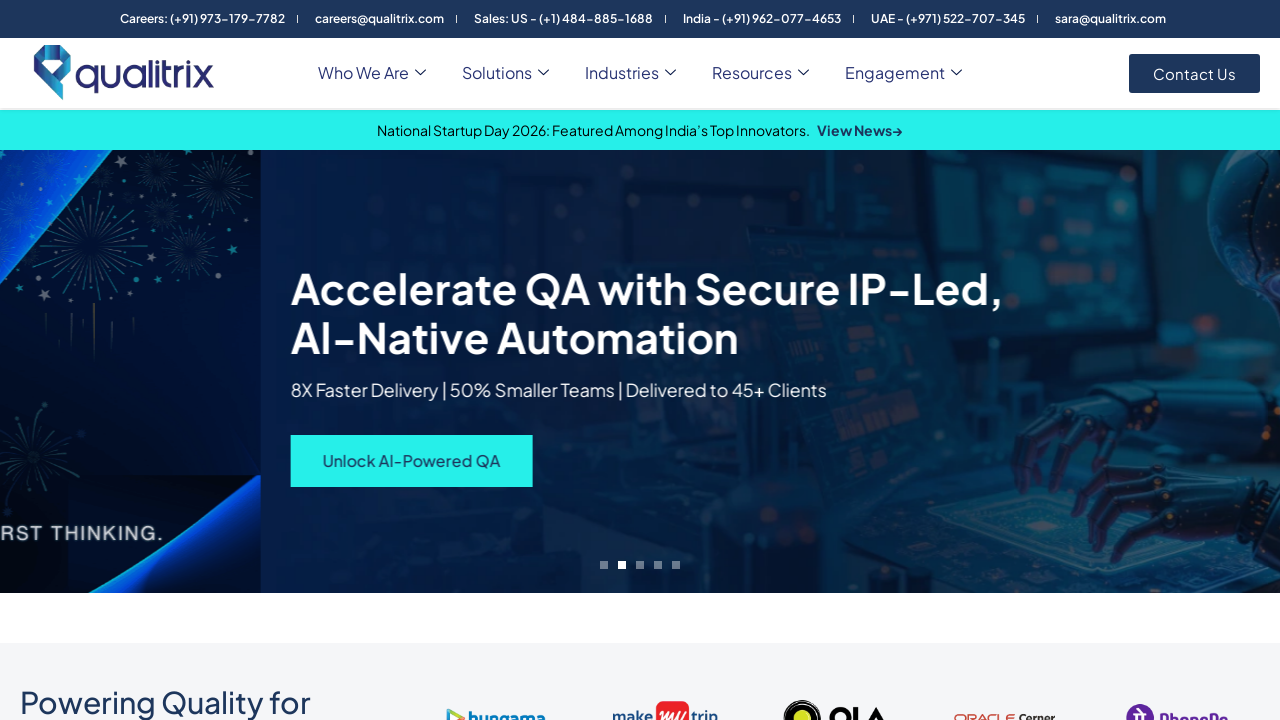

Accessed link 69: 'Professional Services'
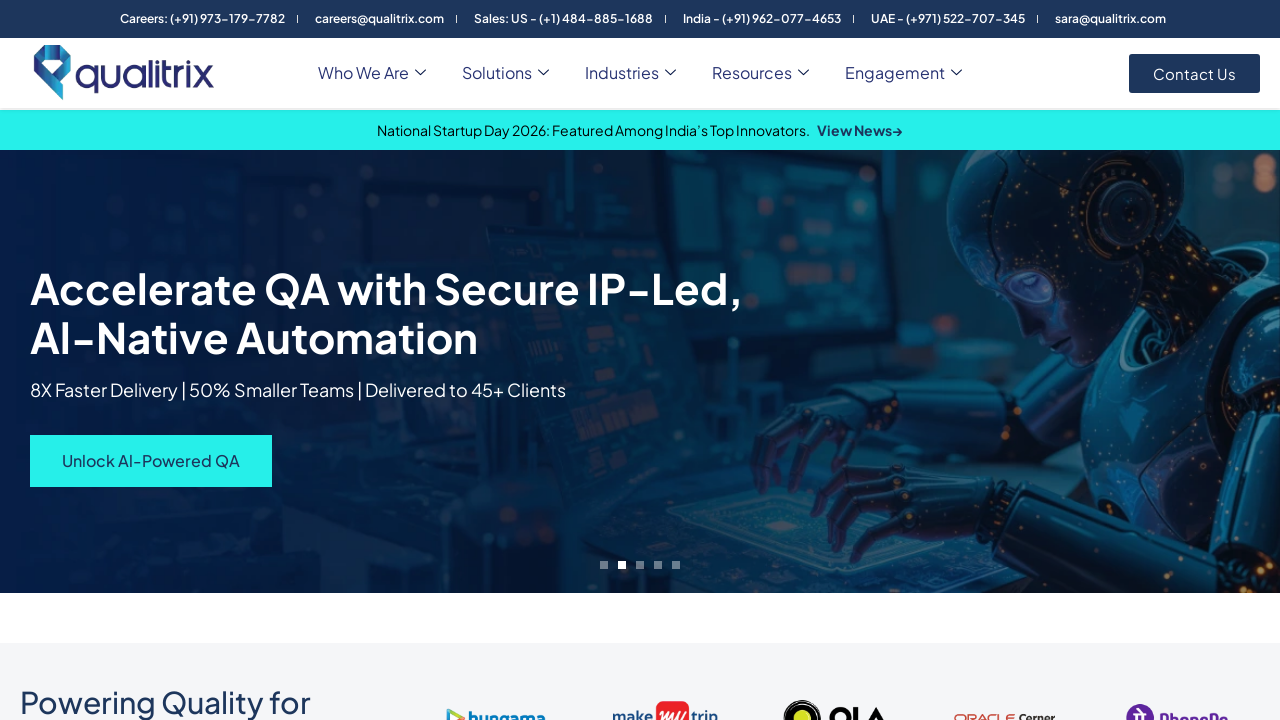

Accessed link 70: 'TCoE Setup & Modernization'
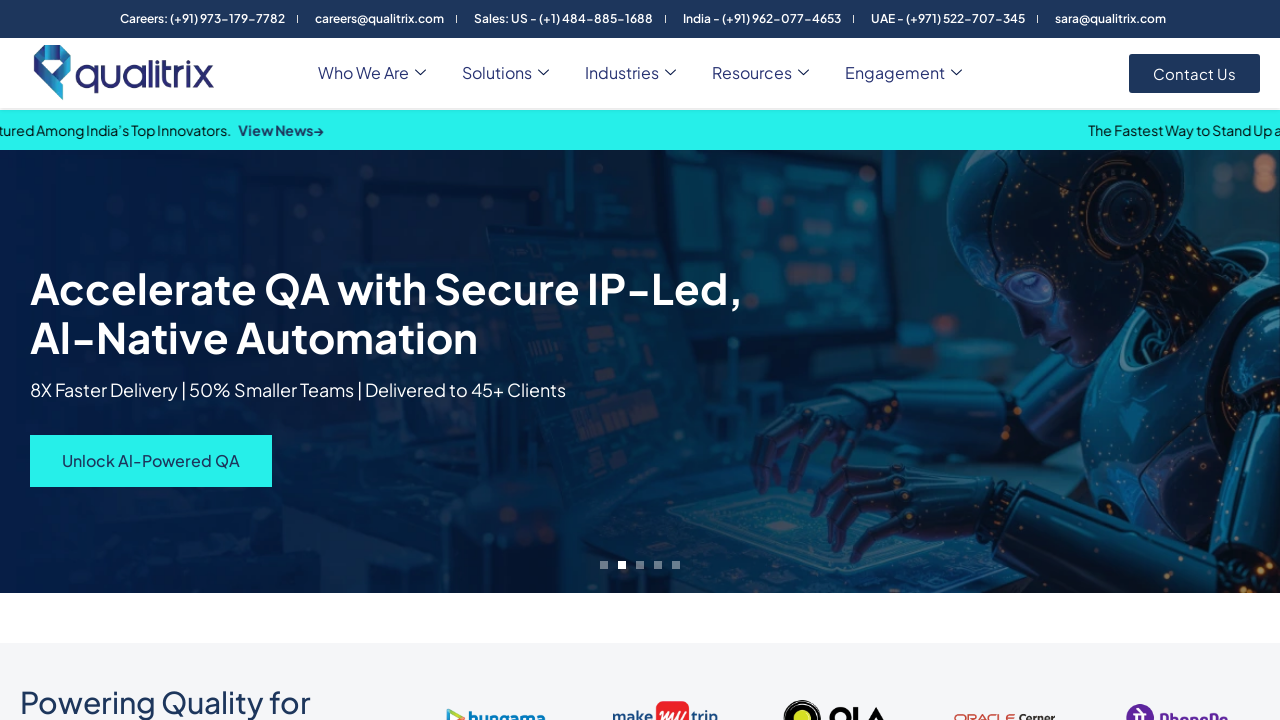

Accessed link 71: 'Managed Capacity'
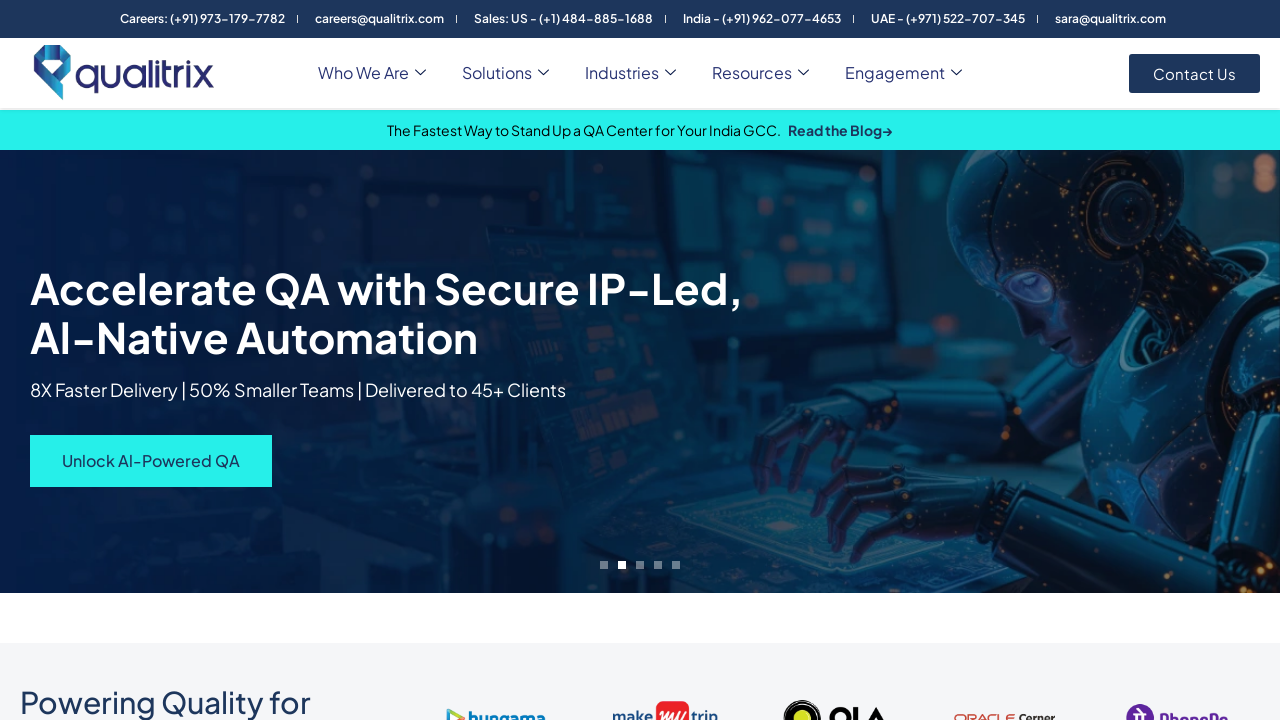

Accessed link 72: 'Managed Services'
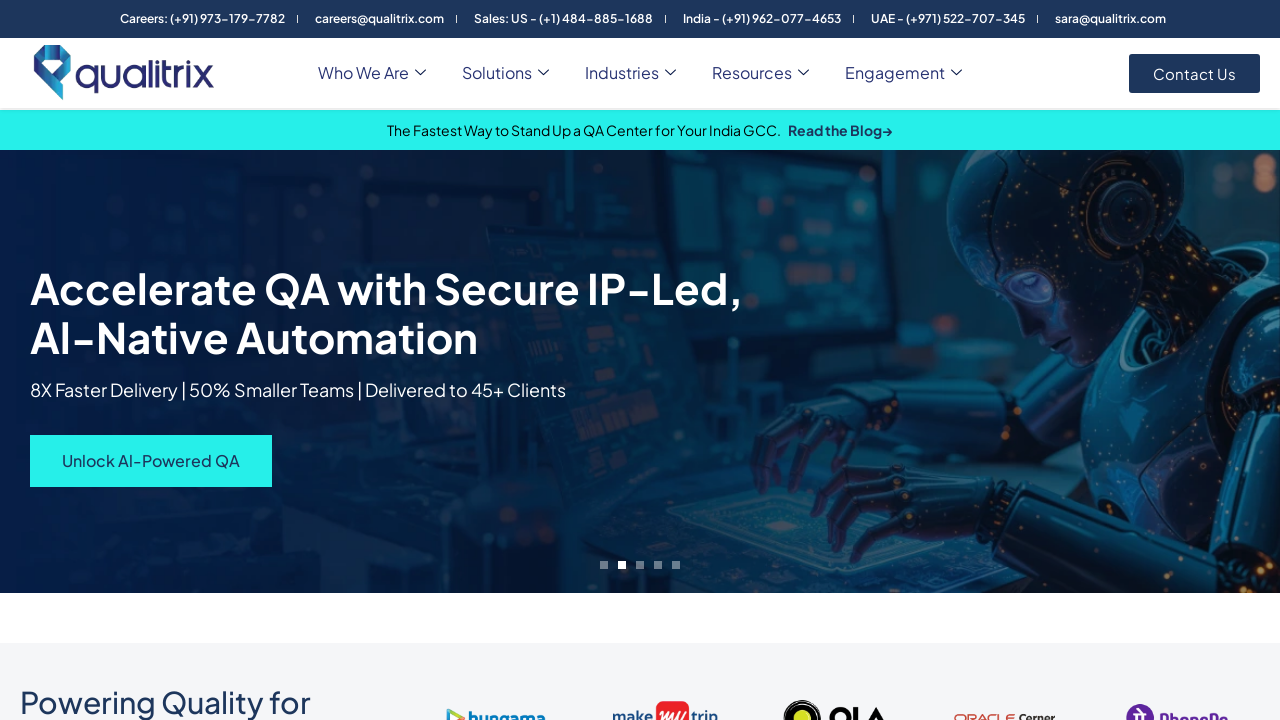

Accessed link 73: 'Professional Services'
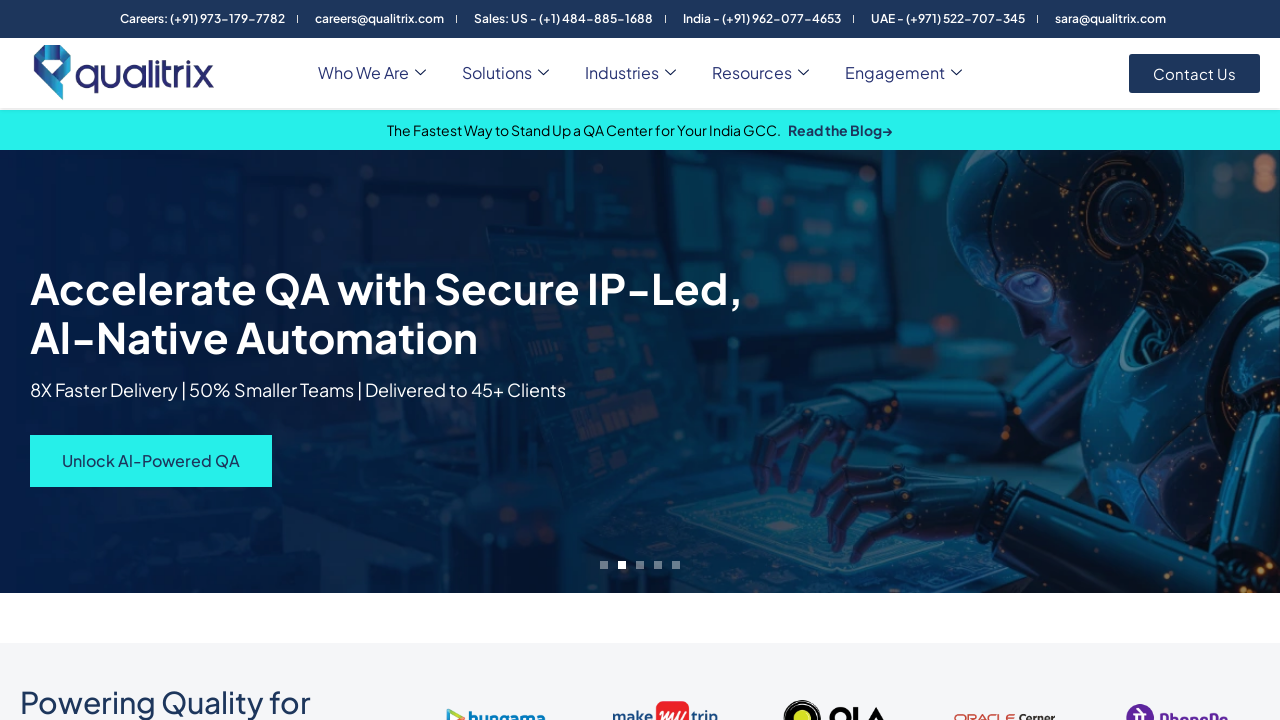

Accessed link 74: 'Contact Us'
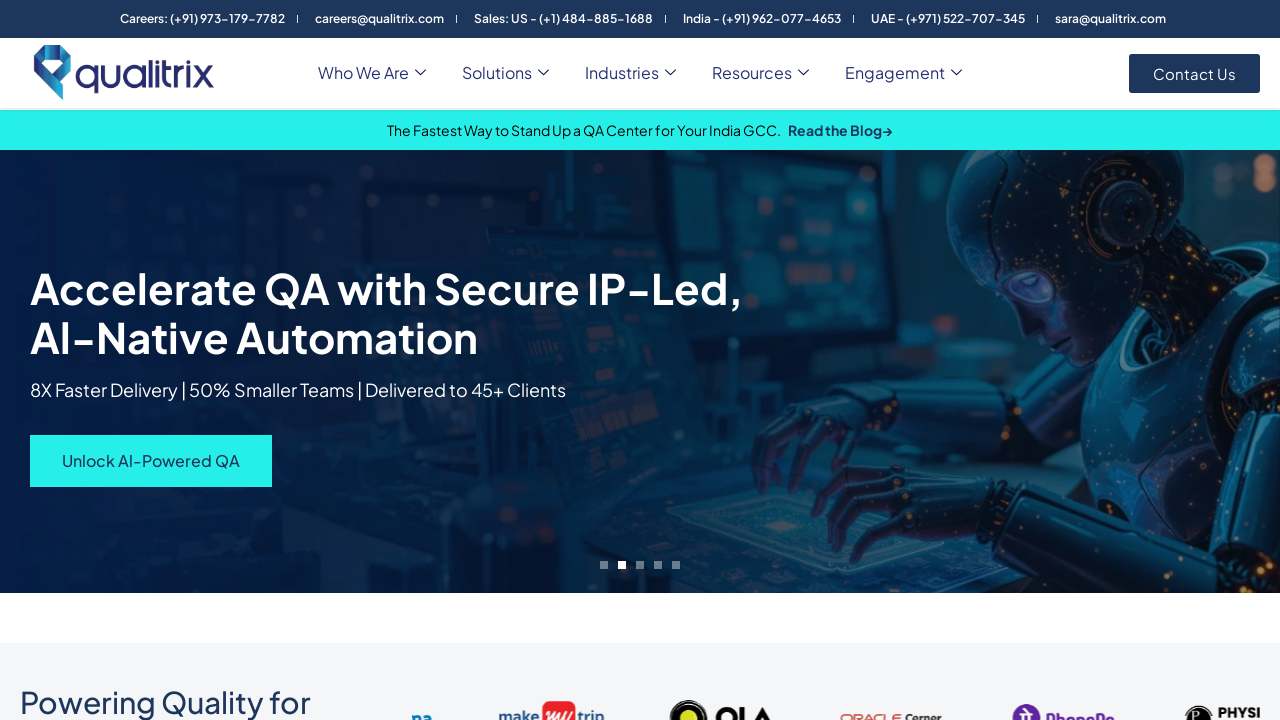

Accessed link 75: ''
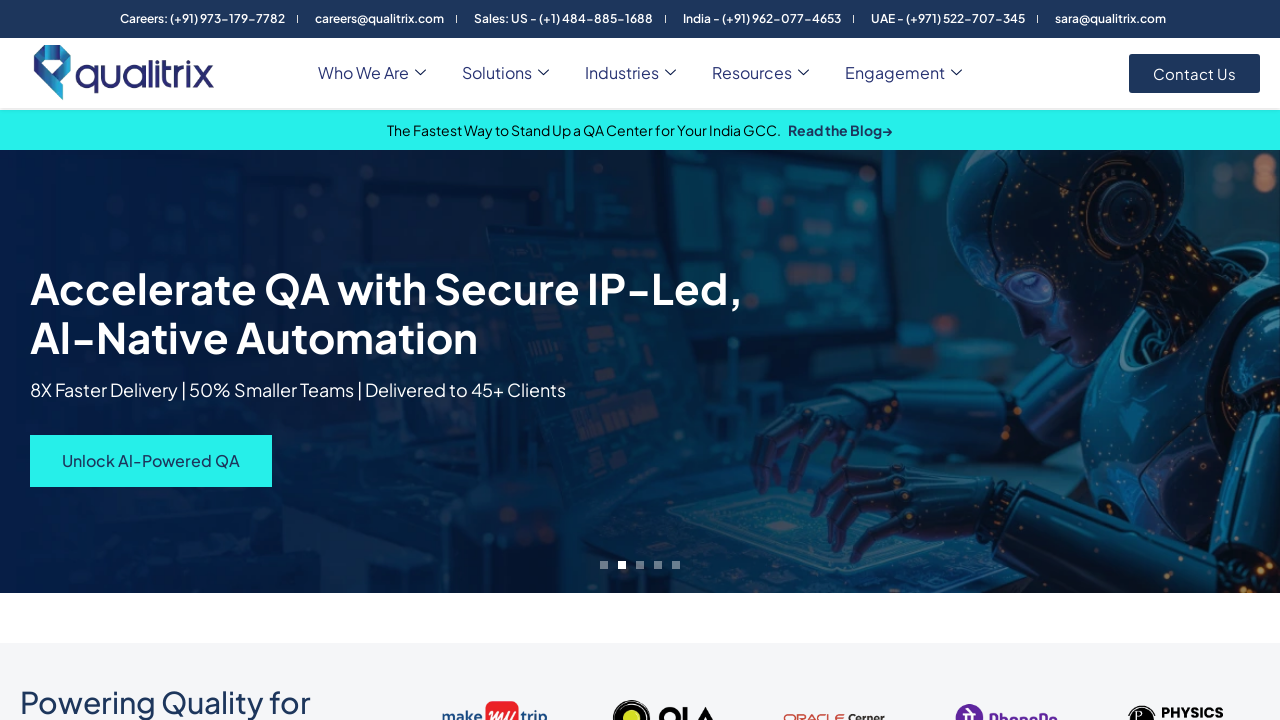

Accessed link 76: 'Contact Us'
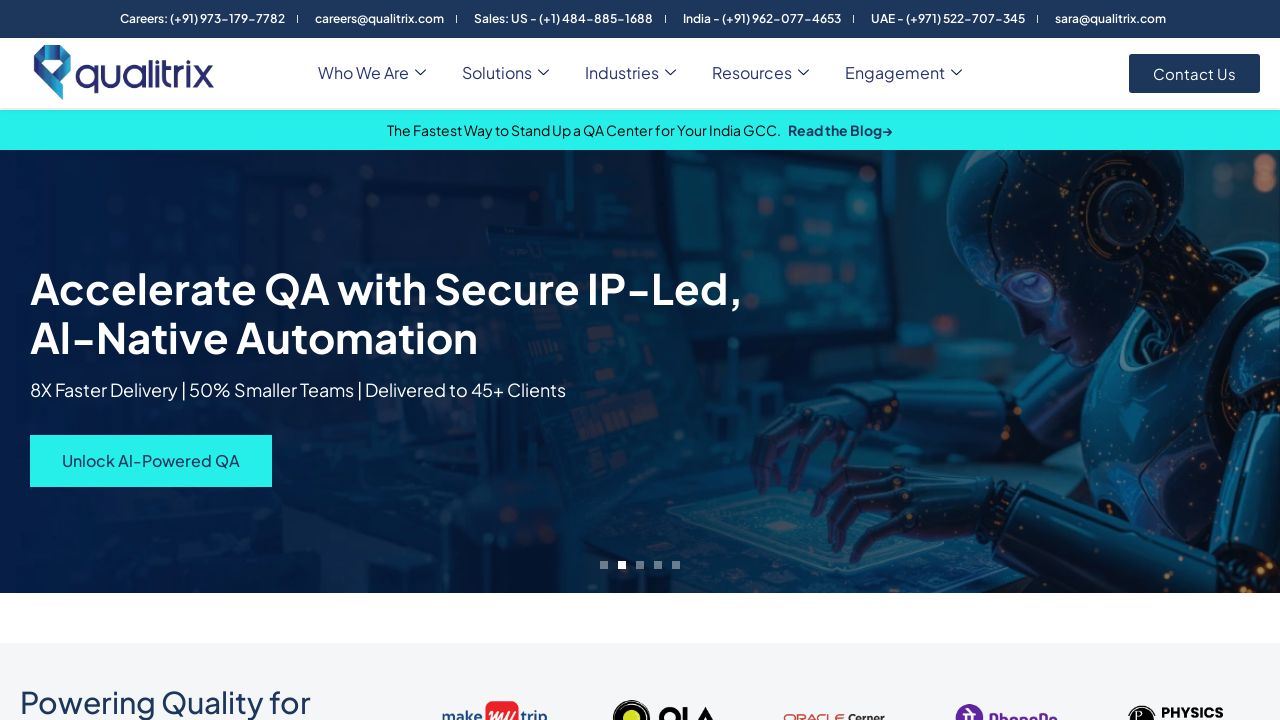

Accessed link 77: 'Careers: (+91) 973-179-7782'
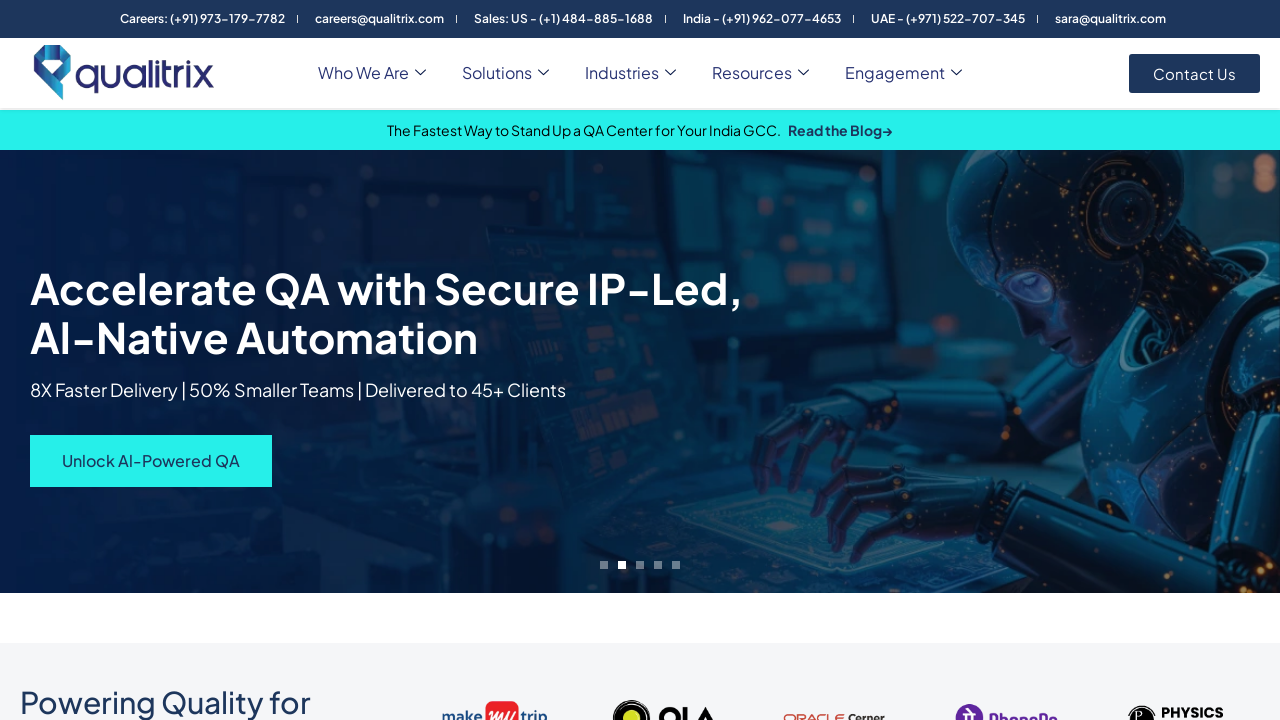

Accessed link 78: 'careers@qualitrix.com'
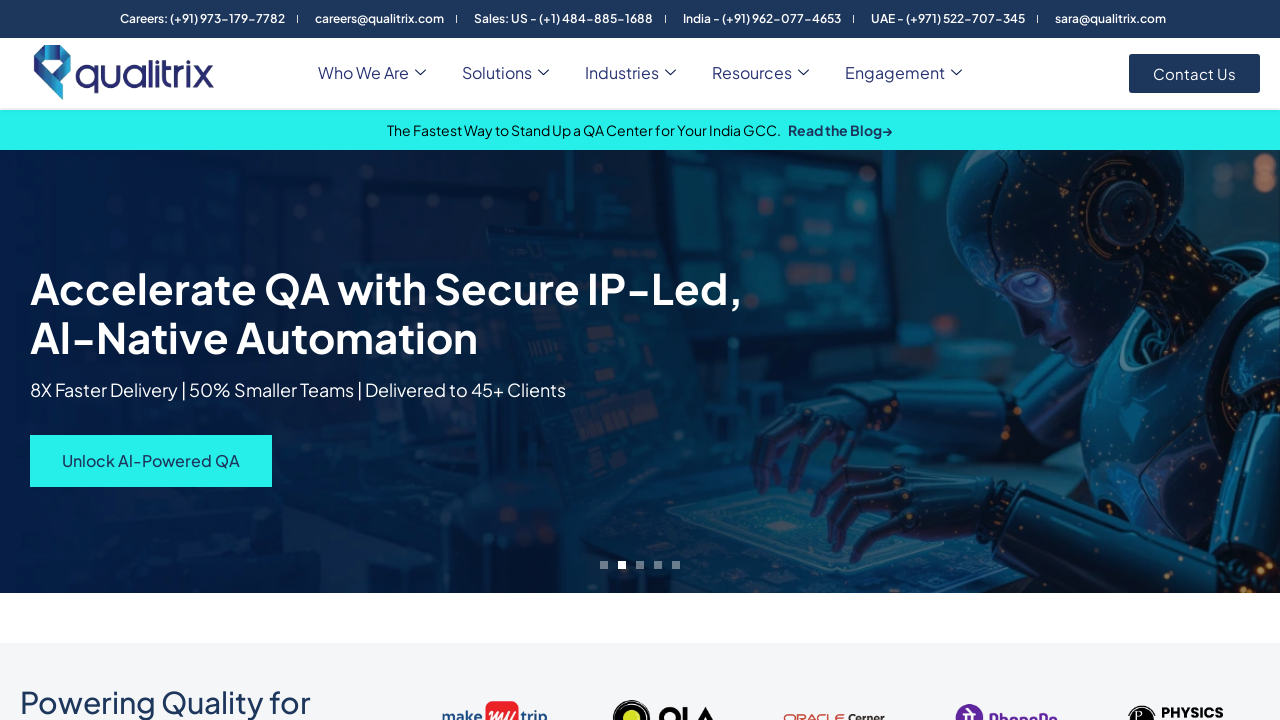

Accessed link 79: 'Sales: US - (+1) 484-885-1688'
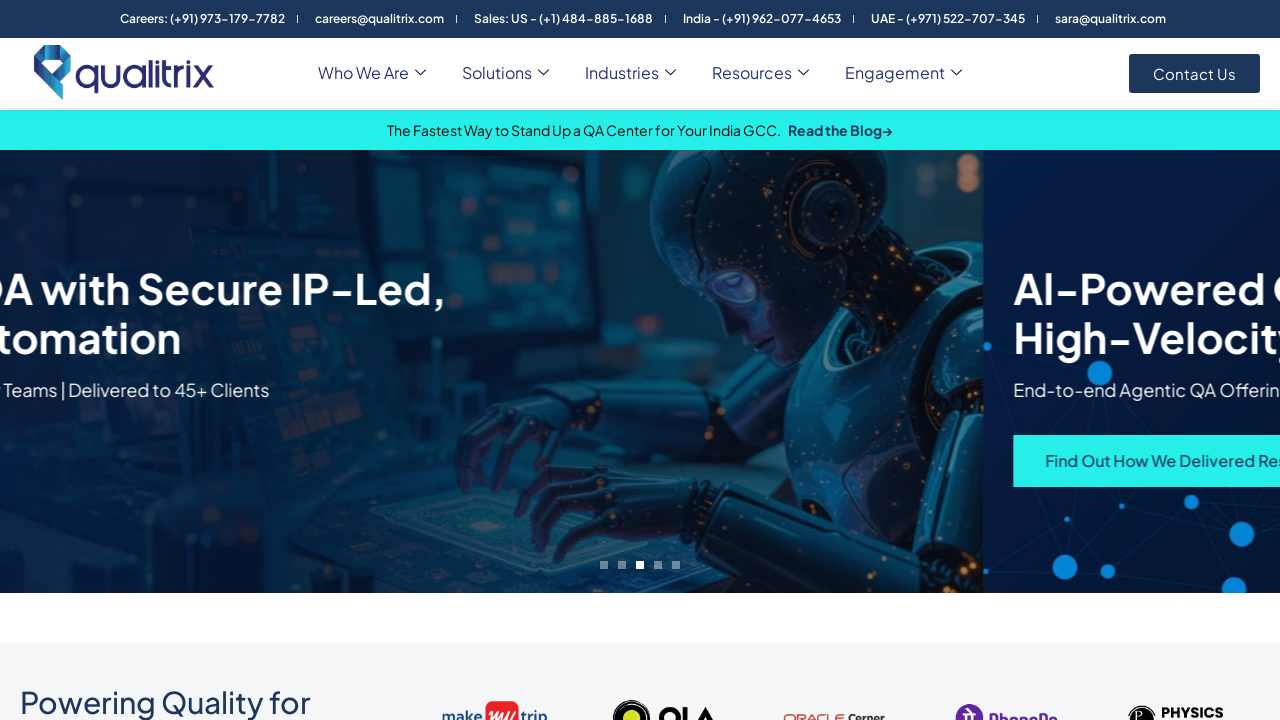

Accessed link 80: 'India - (+91) 962-077-4653'
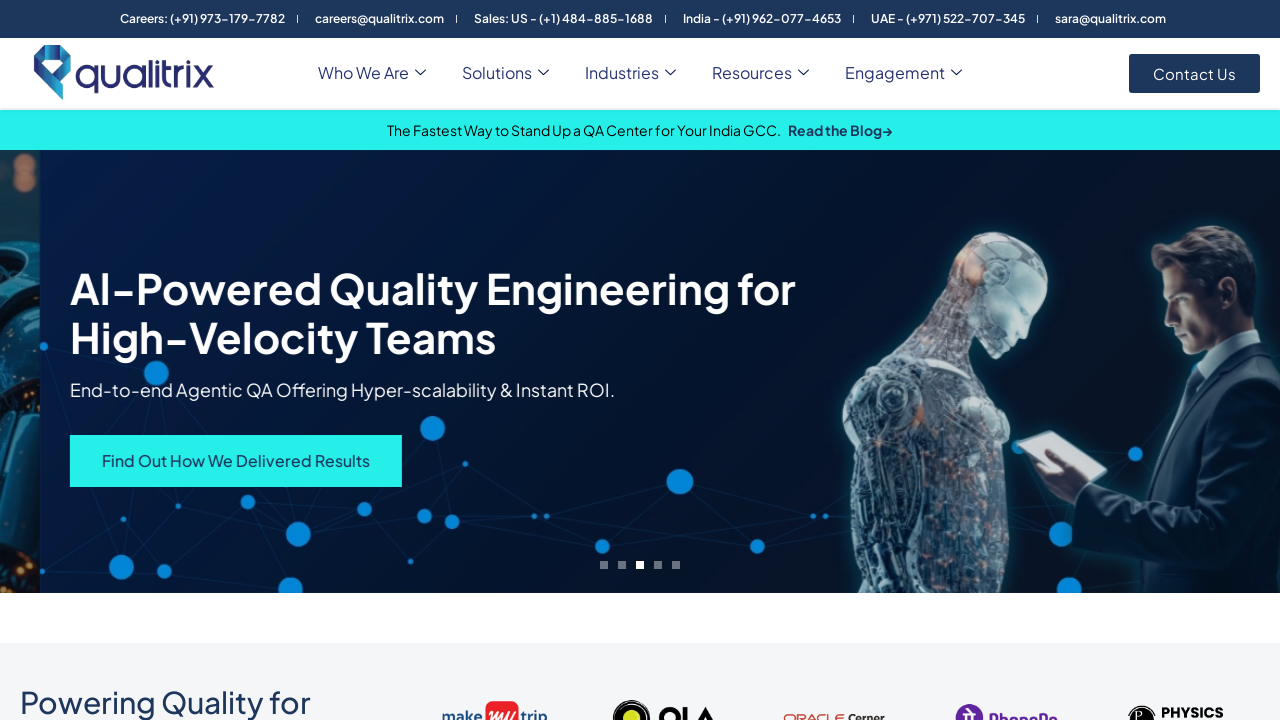

Accessed link 81: 'UAE - (+971) 522-707-345'
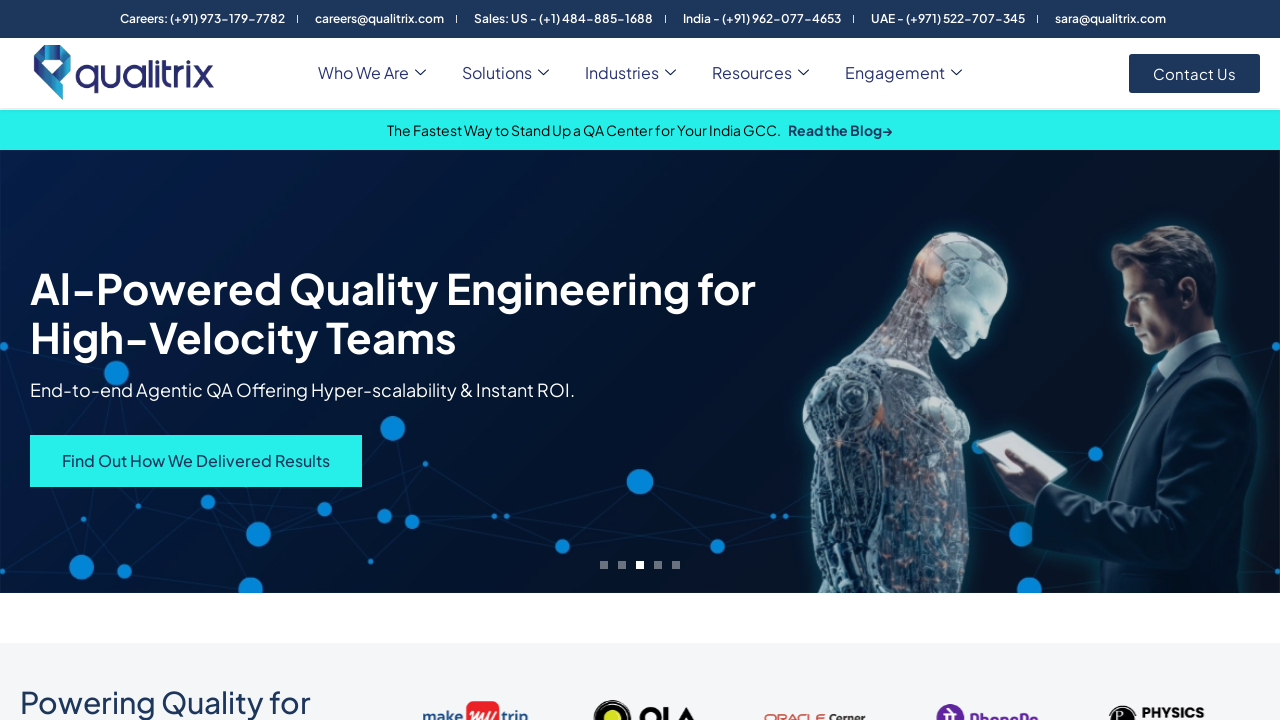

Accessed link 82: 'sara@qualitrix.com'
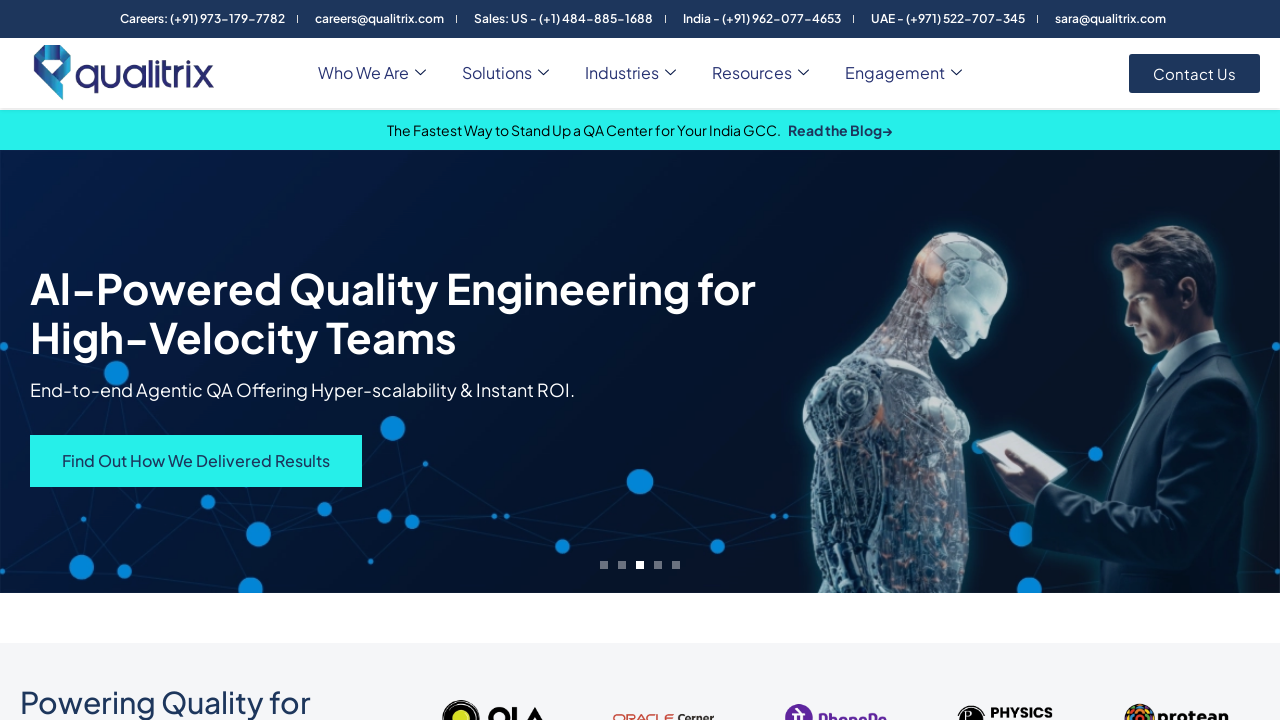

Accessed link 83: ''
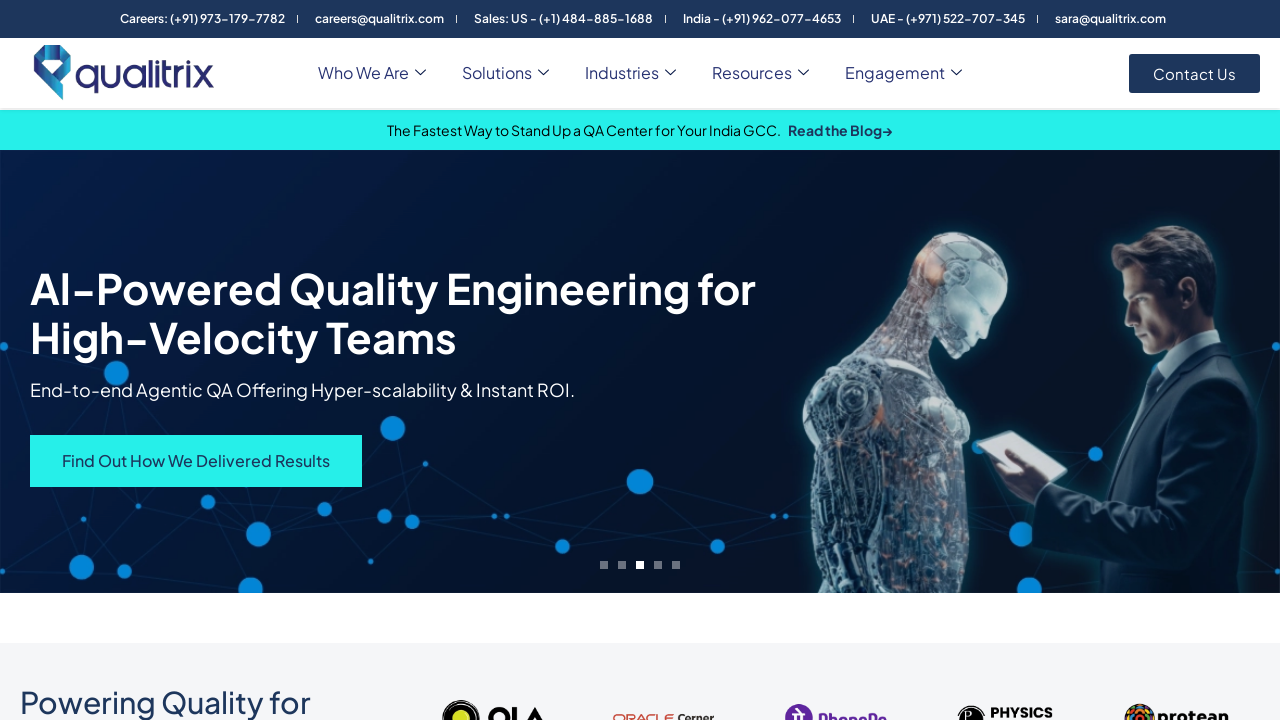

Accessed link 84: 'Who We Are'
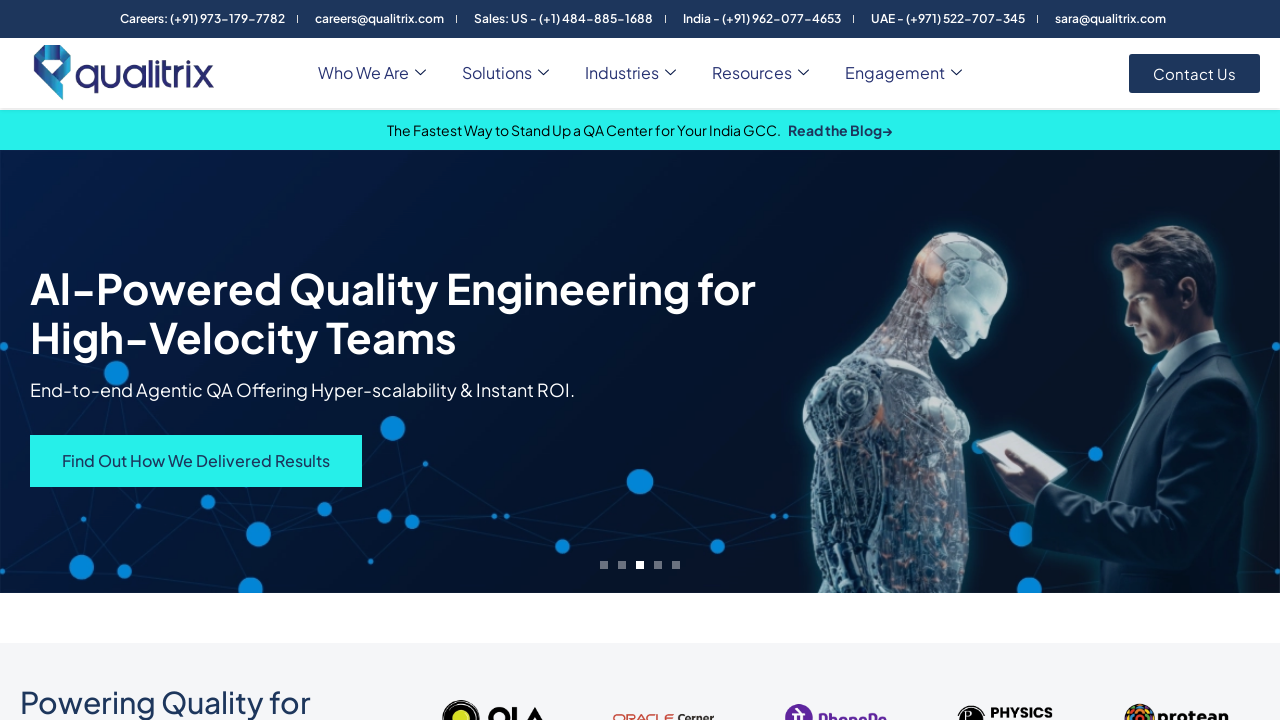

Accessed link 85: 'About Us'
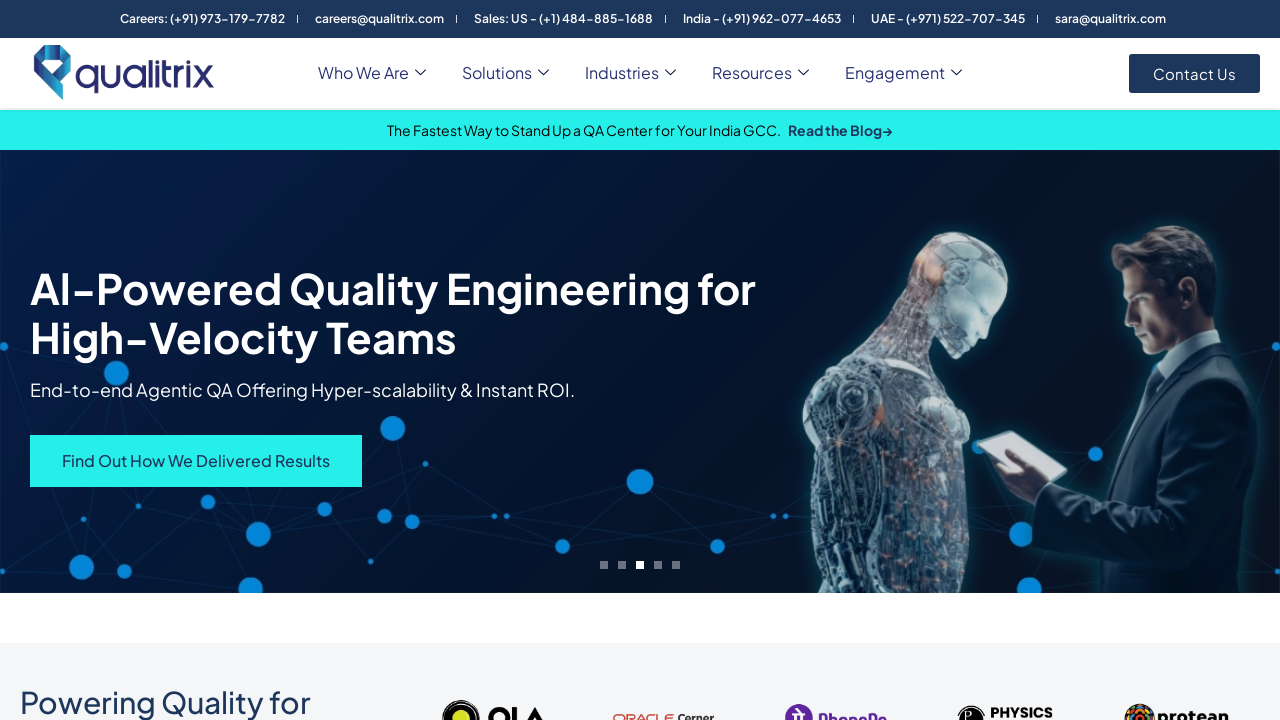

Accessed link 86: 'Partners'
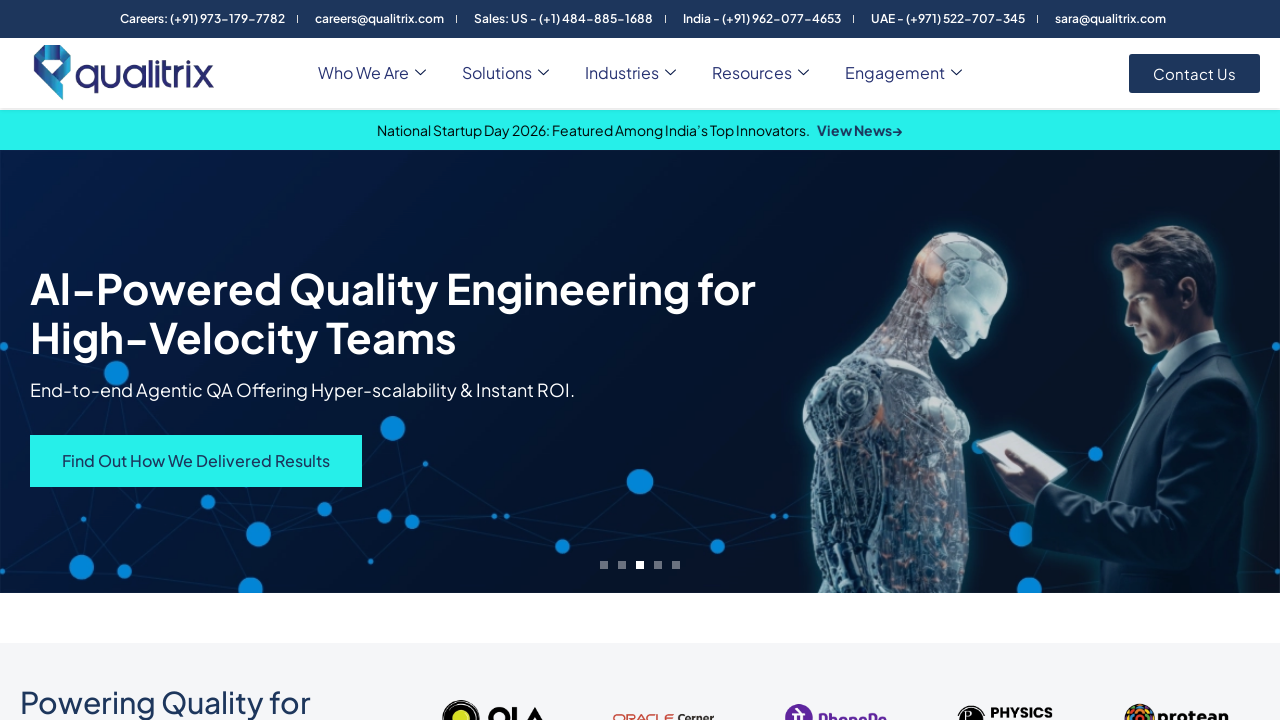

Accessed link 87: 'Customers'
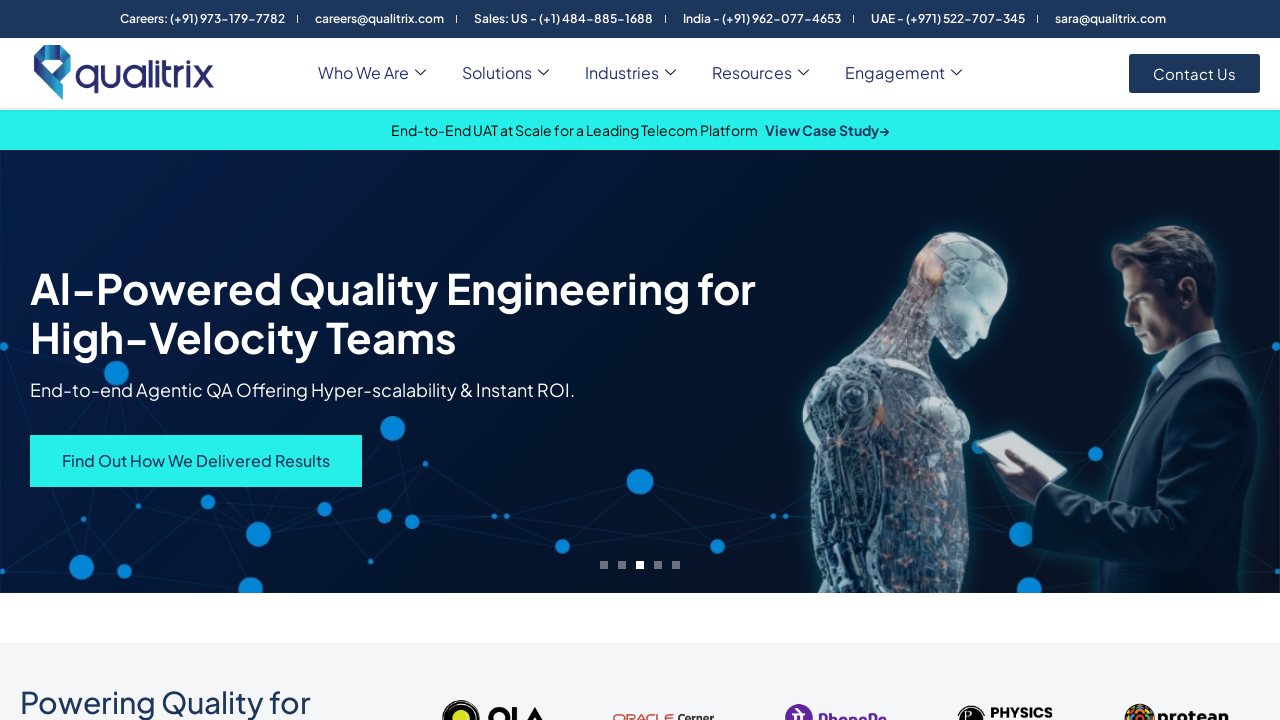

Accessed link 88: 'Gallery'
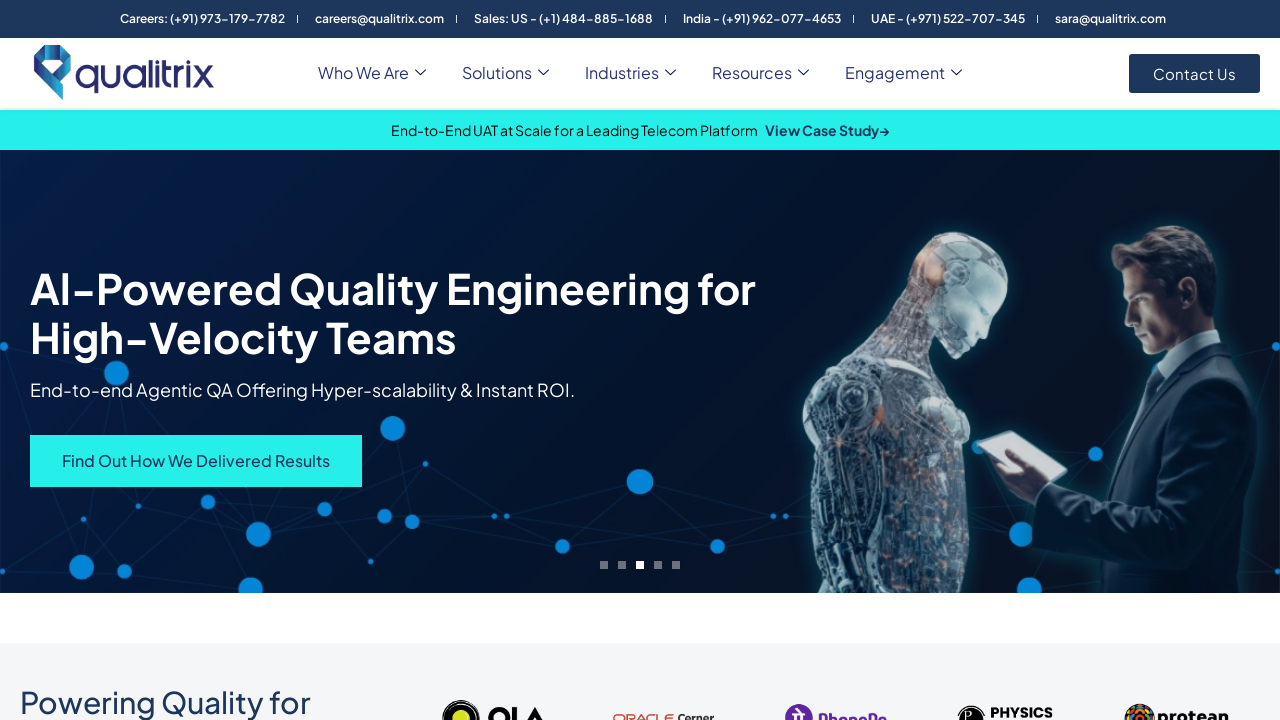

Accessed link 89: 'Career'
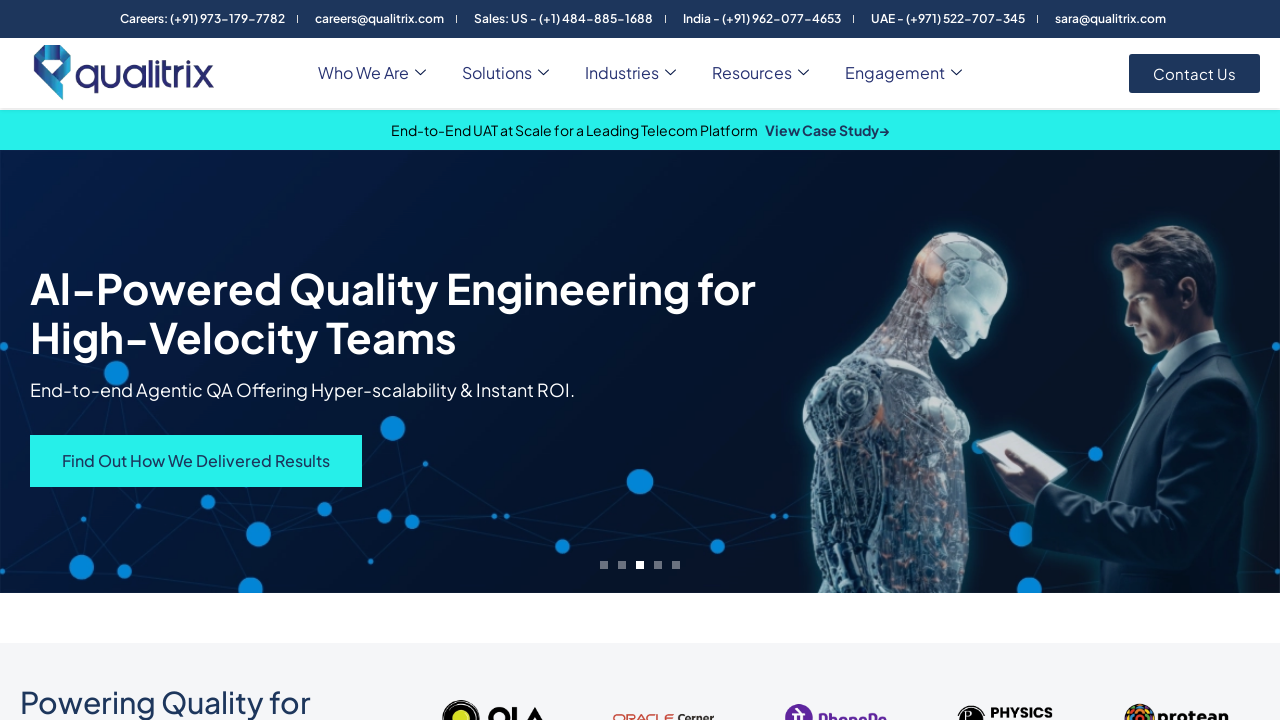

Accessed link 90: 'Solutions'
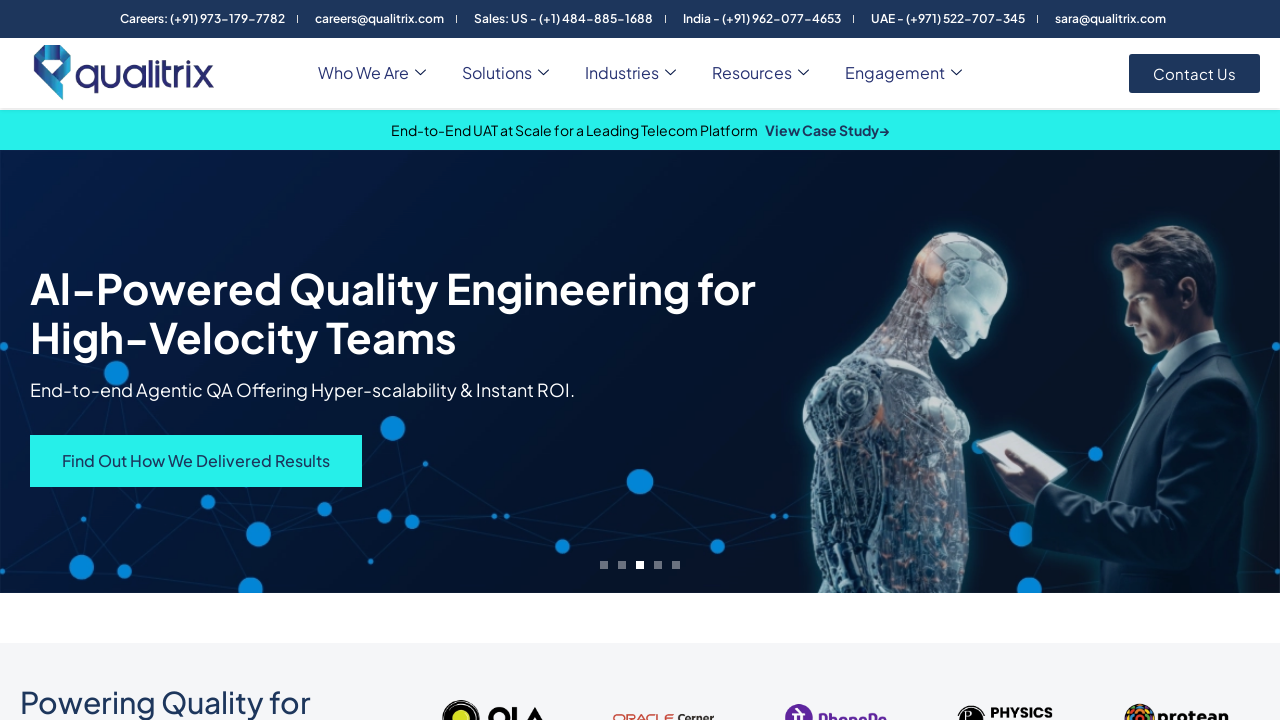

Accessed link 91: 'Test as a Service'
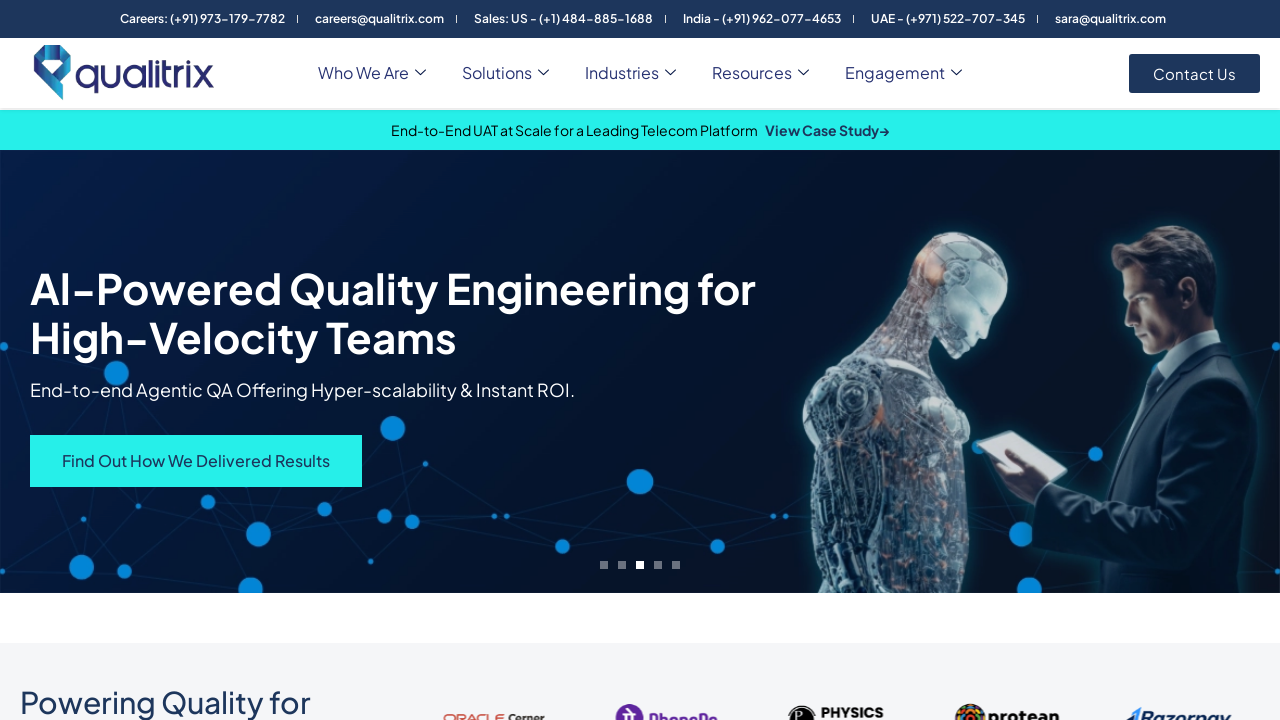

Accessed link 92: 'HyperAutomation'
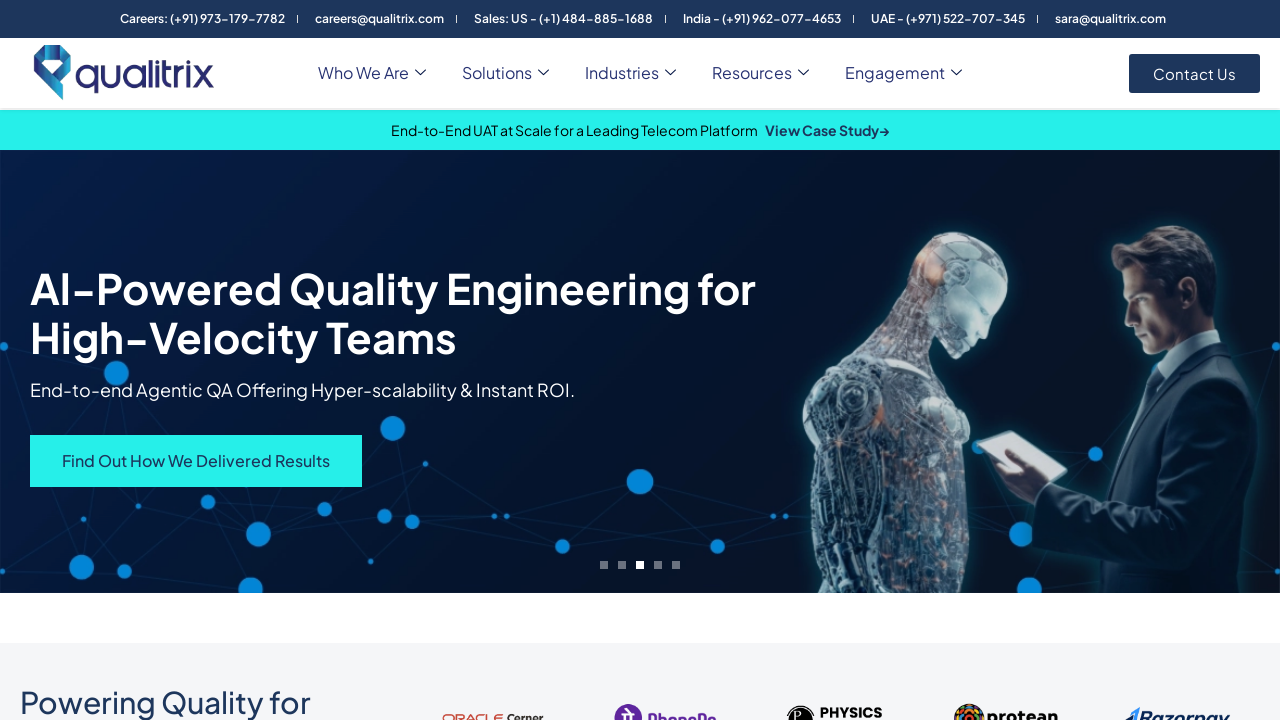

Accessed link 93: 'Core Testing Services'
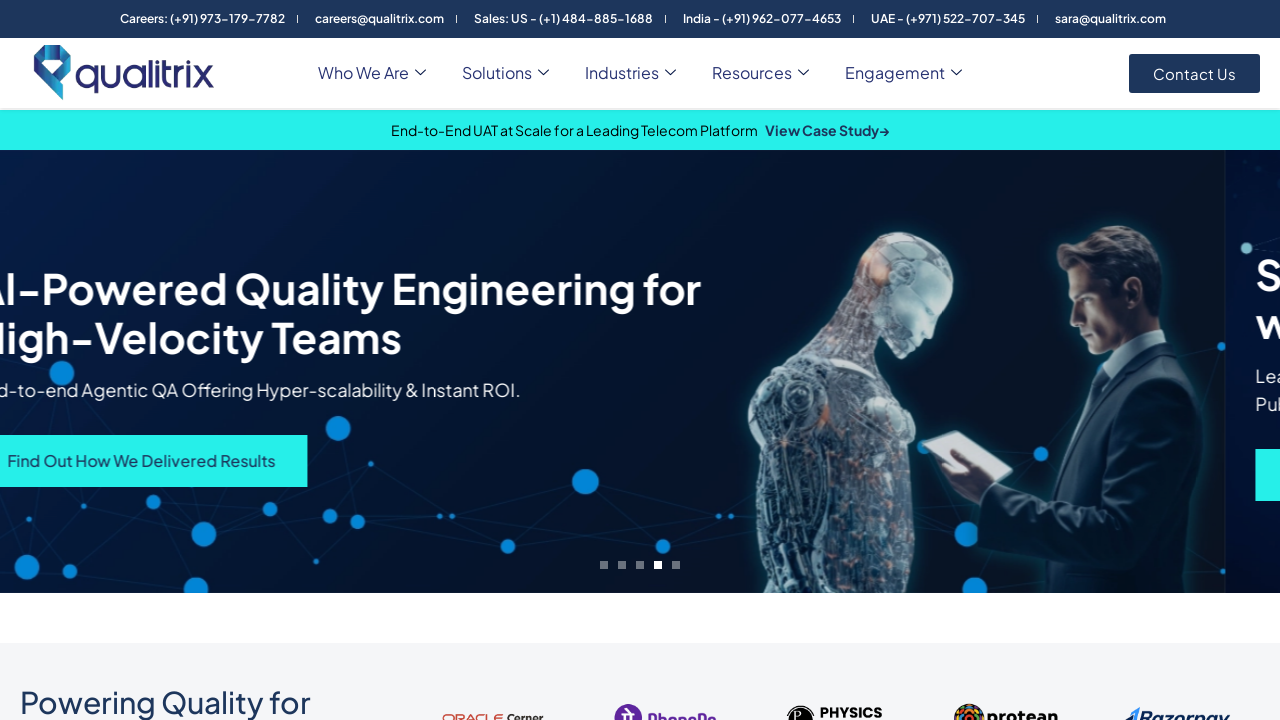

Accessed link 94: 'AI/ML Testing'
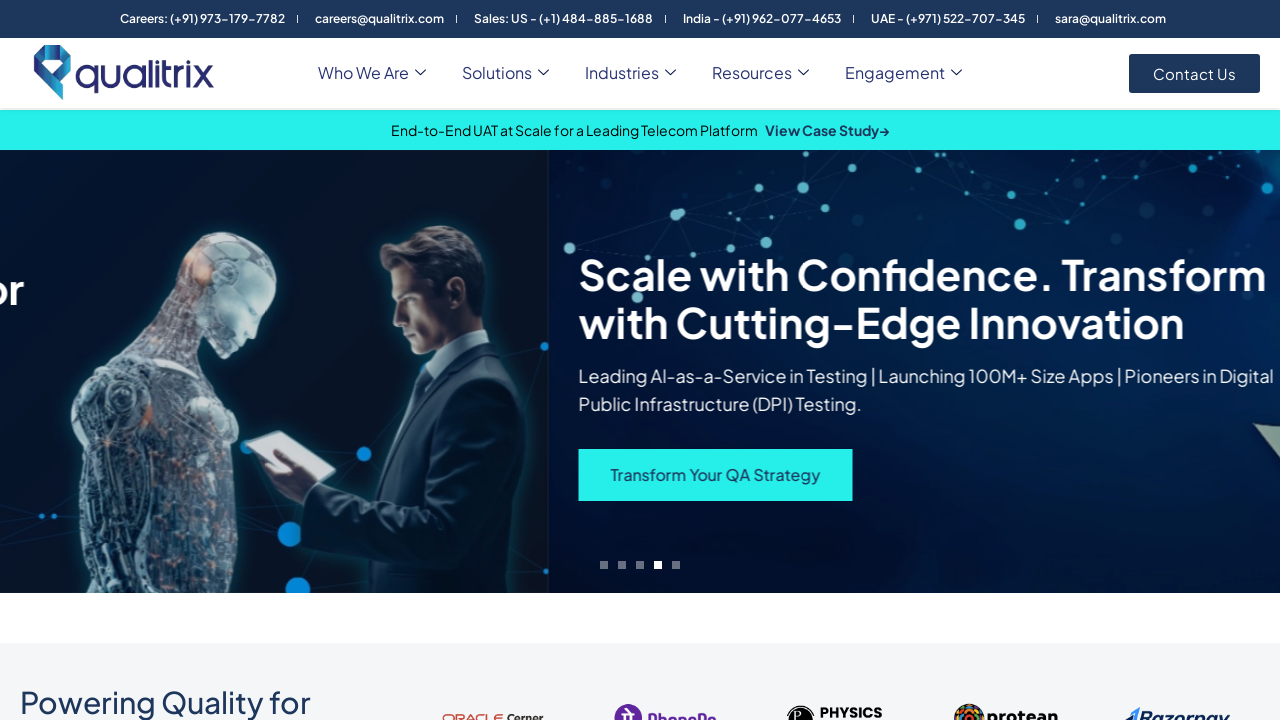

Accessed link 95: 'User Testing'
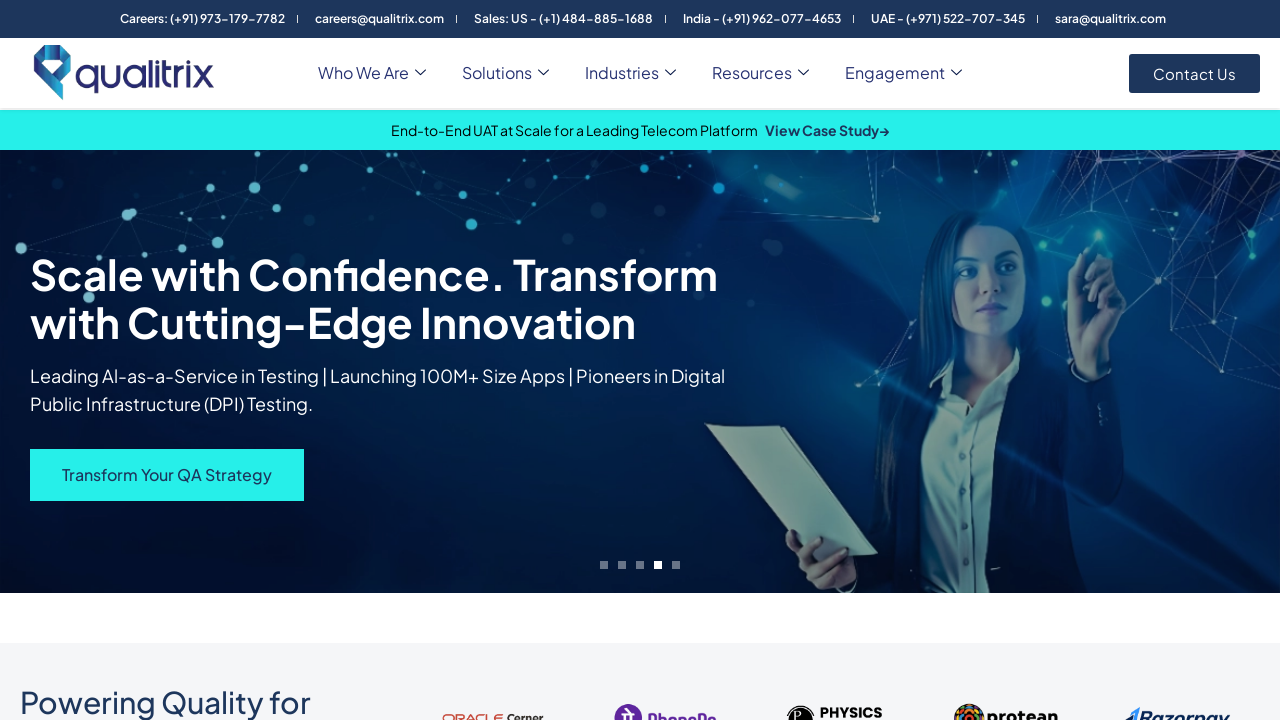

Accessed link 96: 'Test Consulting'
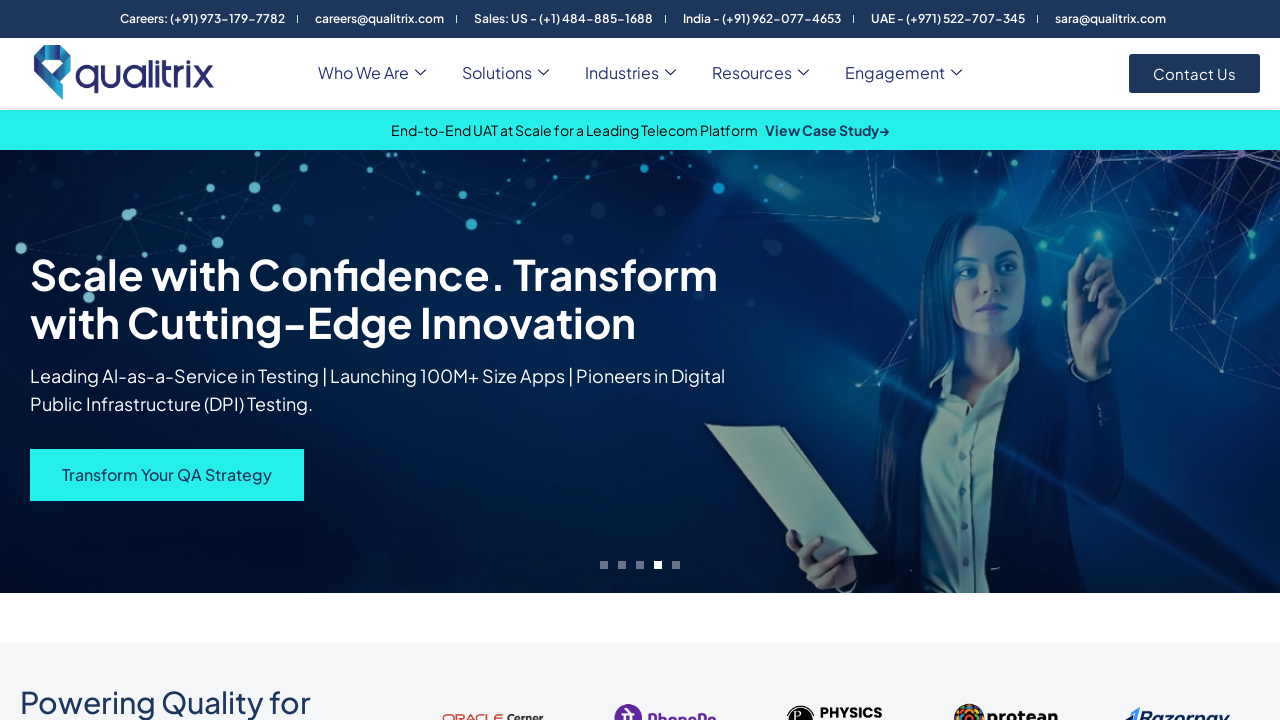

Accessed link 97: 'Engineering Driven QA'
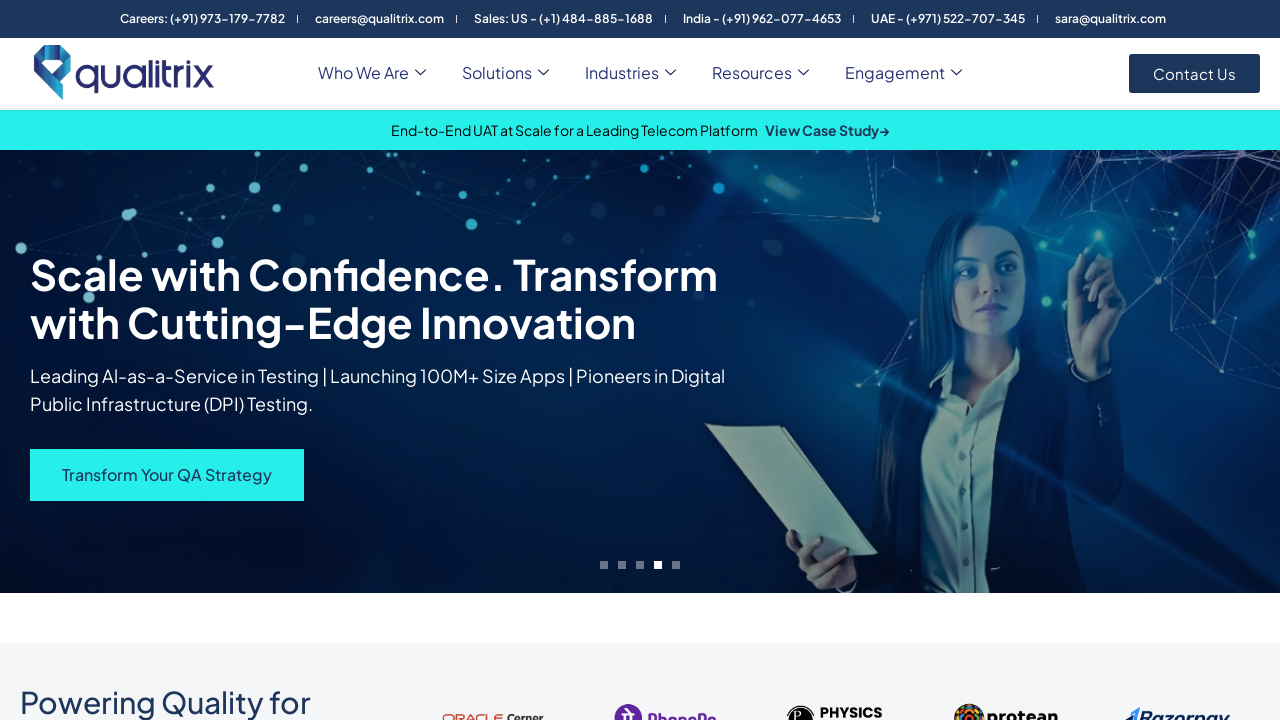

Accessed link 98: 'AI in Testing'
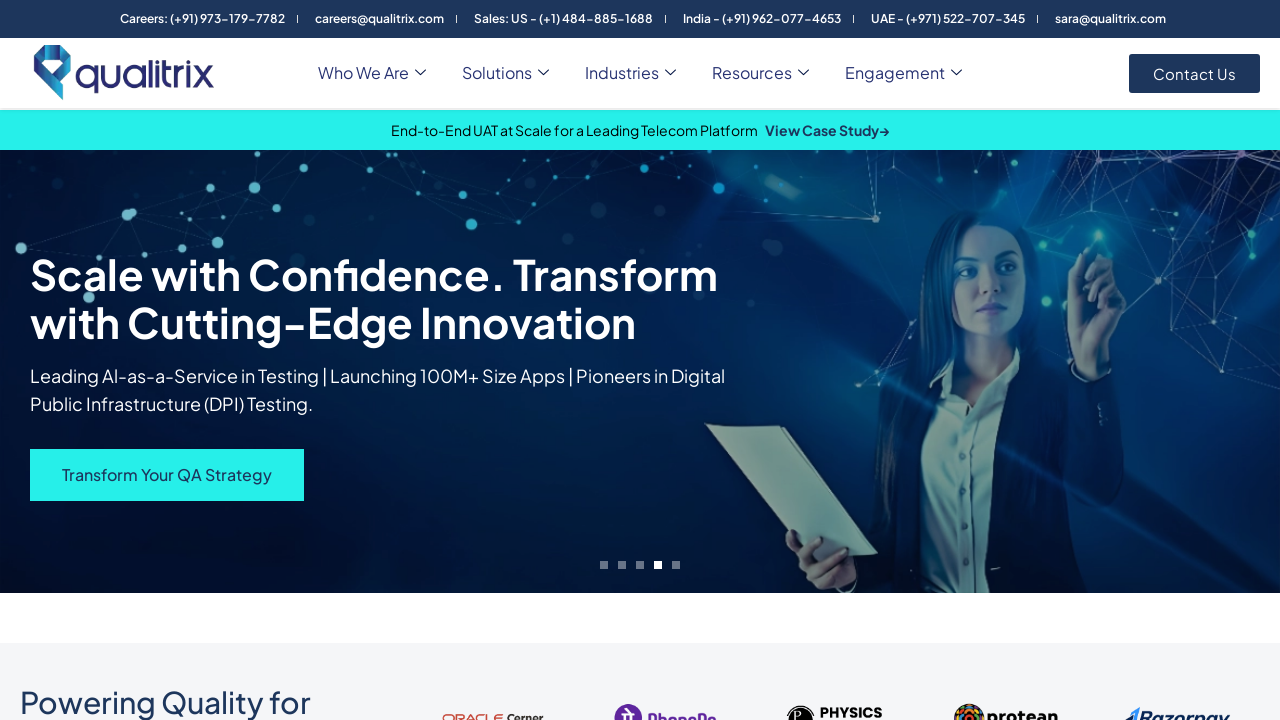

Accessed link 99: 'Test Automation Strategy'
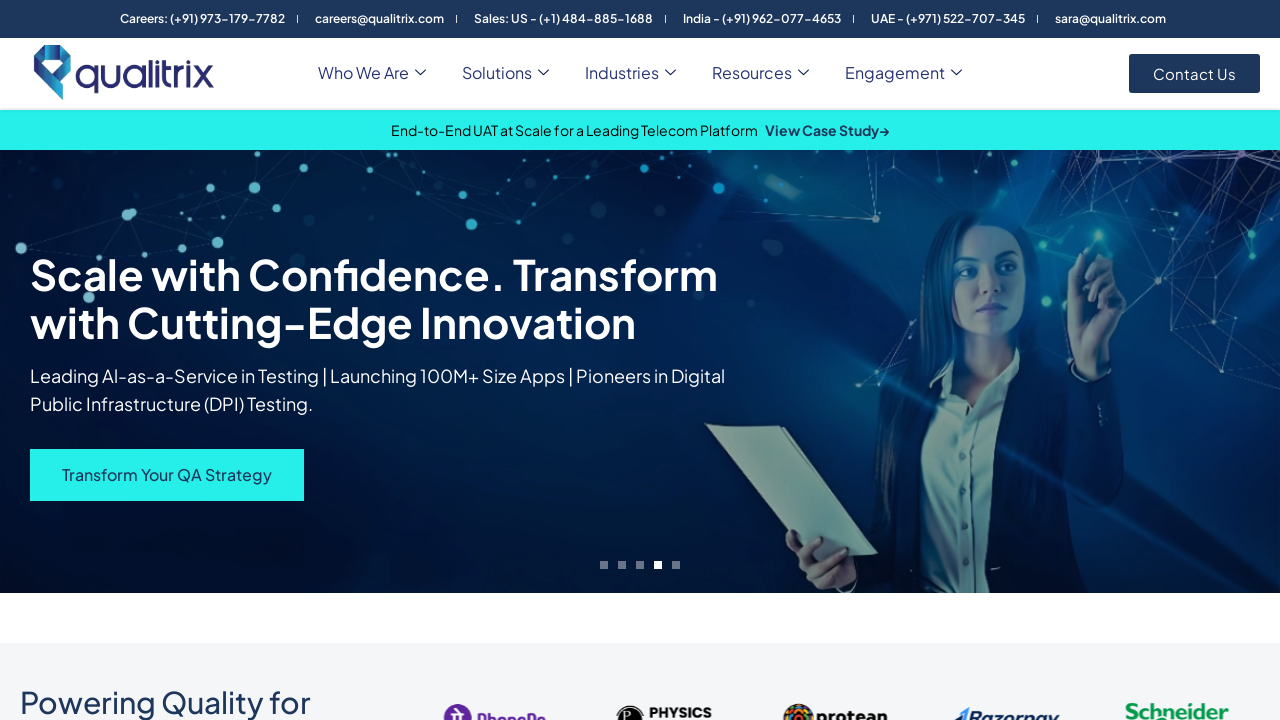

Accessed link 100: 'AI Risk & Regulatory Compliance'
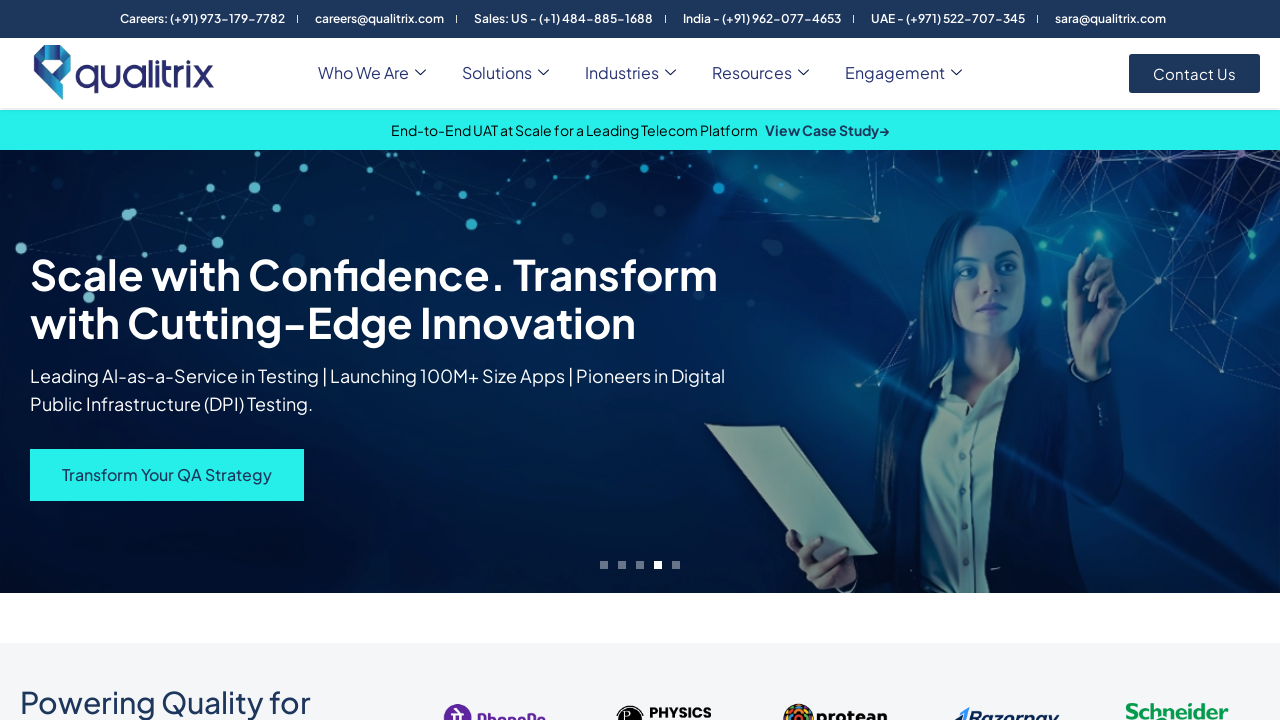

Accessed link 101: 'Testing-as-a-service'
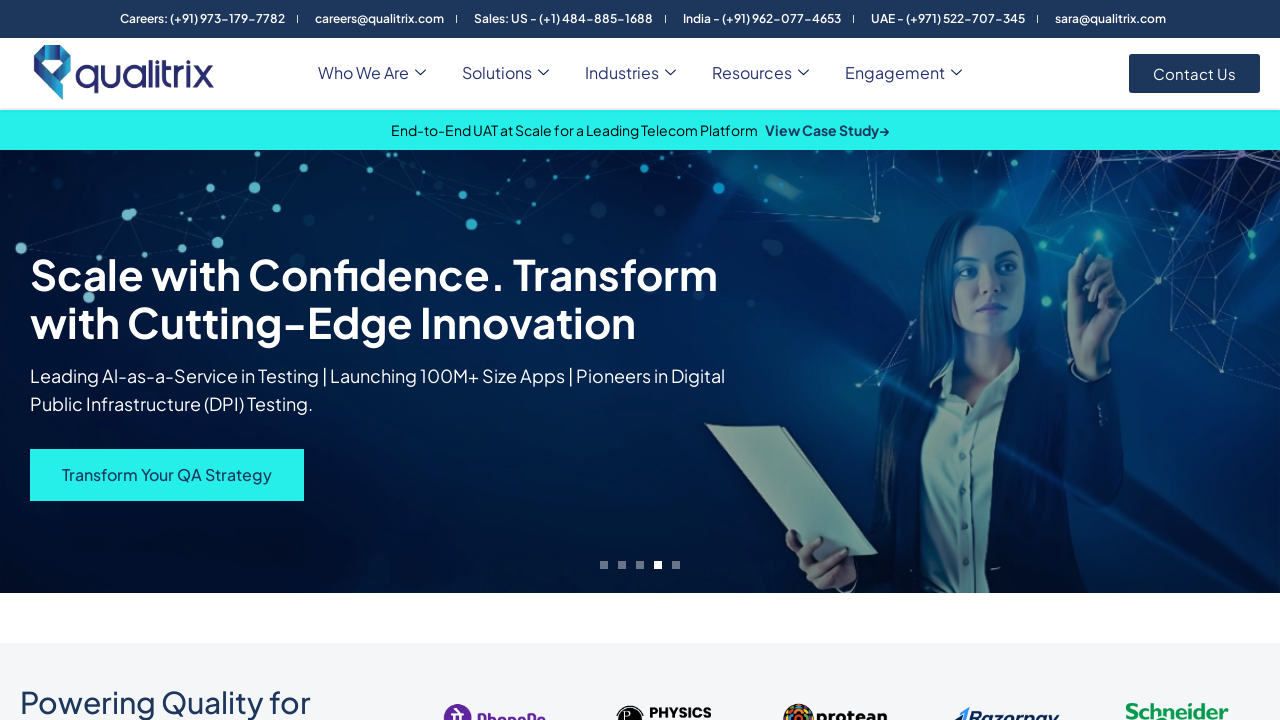

Accessed link 102: 'HyperAutomation'
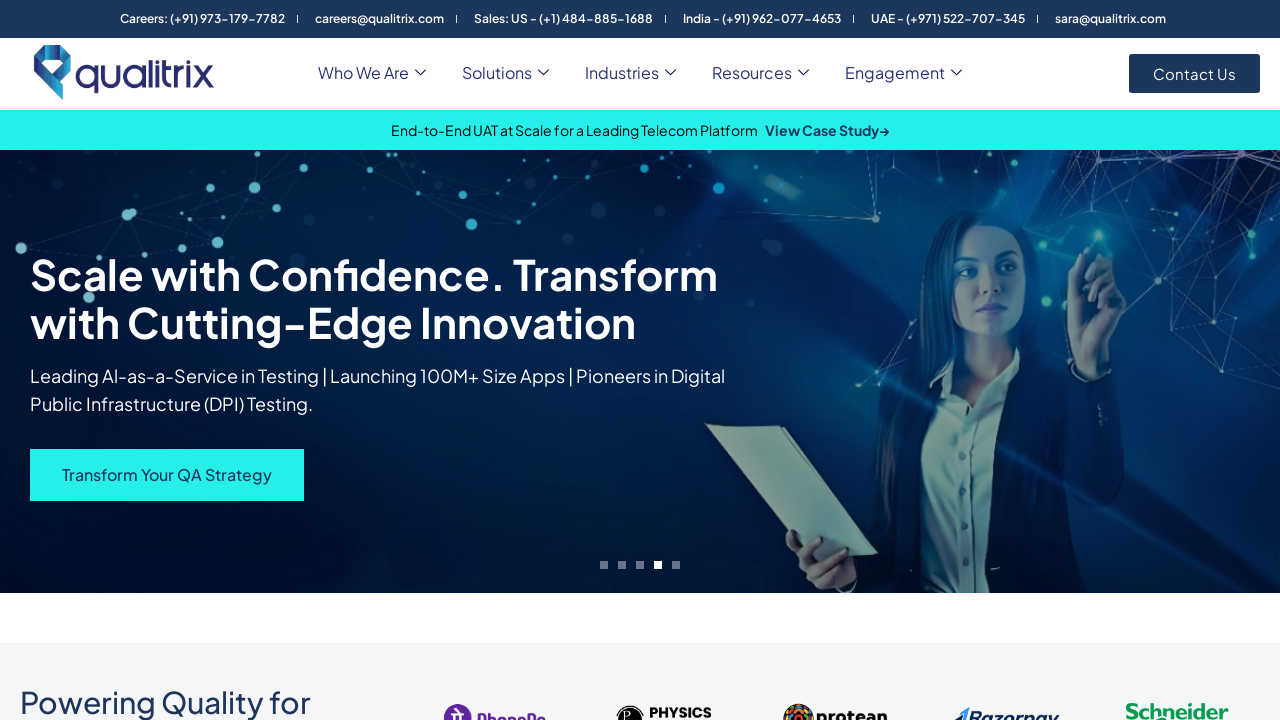

Accessed link 103: 'Core Testing Services'
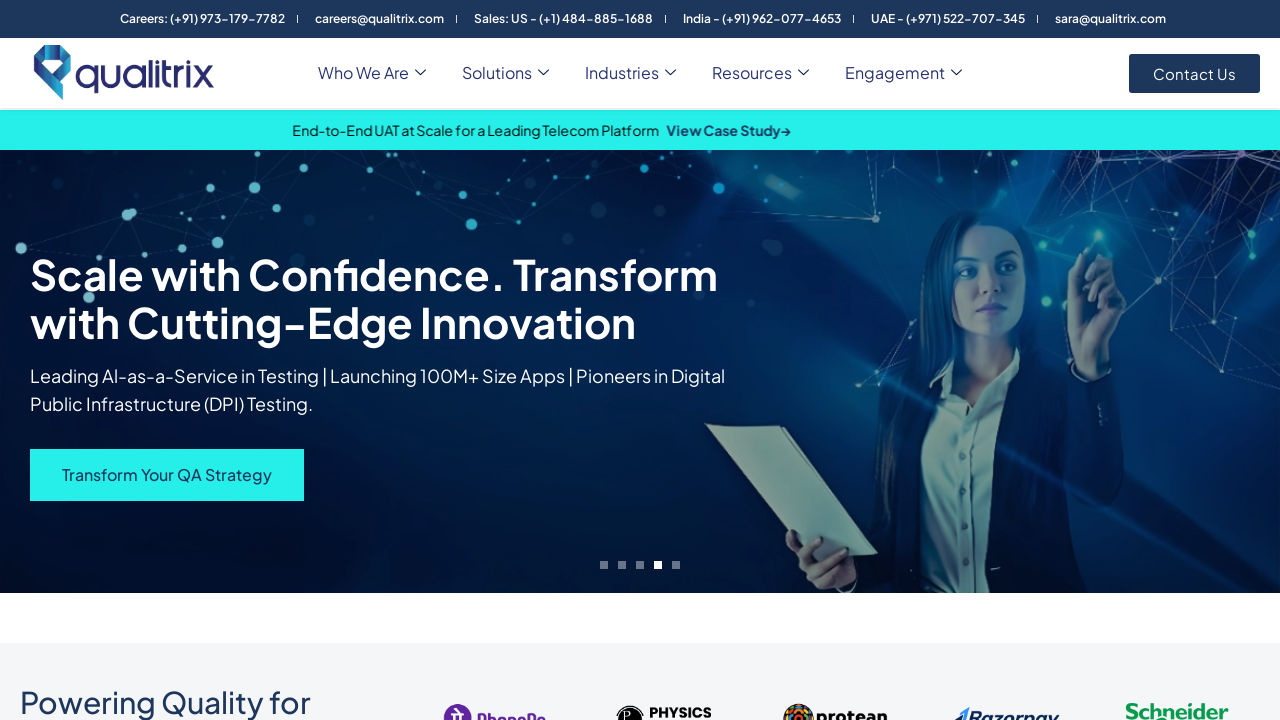

Accessed link 104: 'AI/ML Testing'
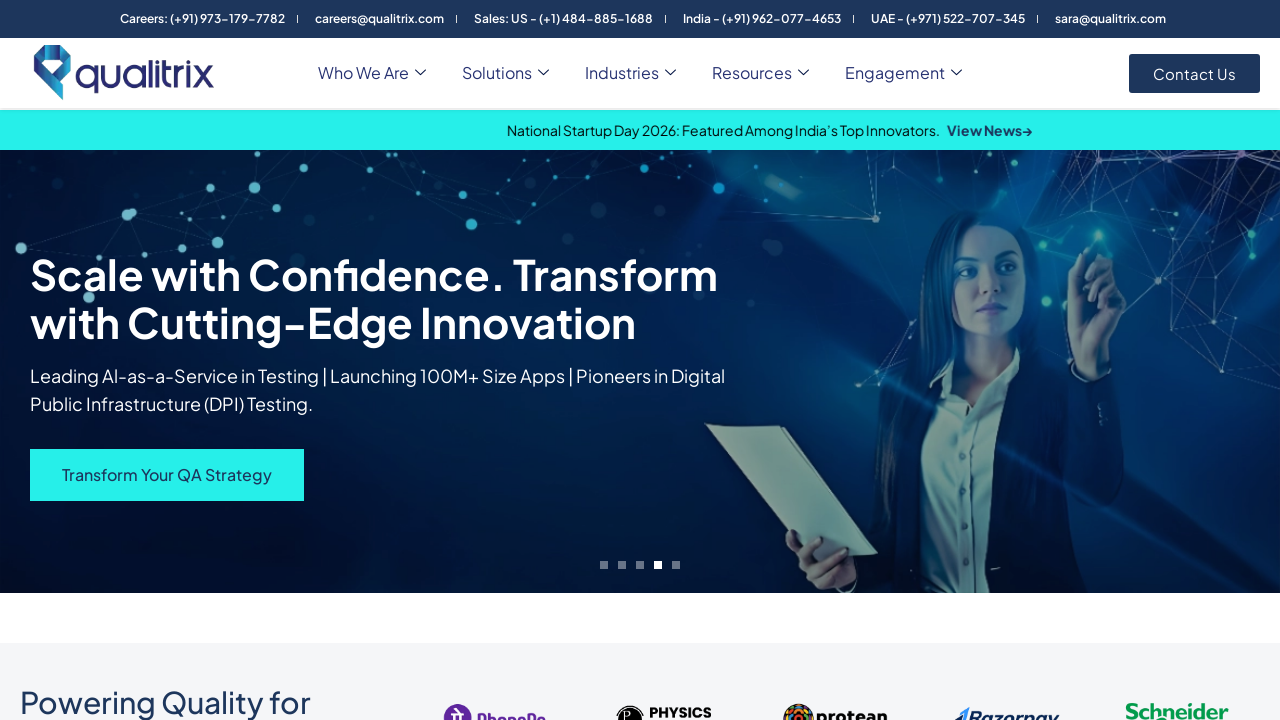

Accessed link 105: 'User Testing'
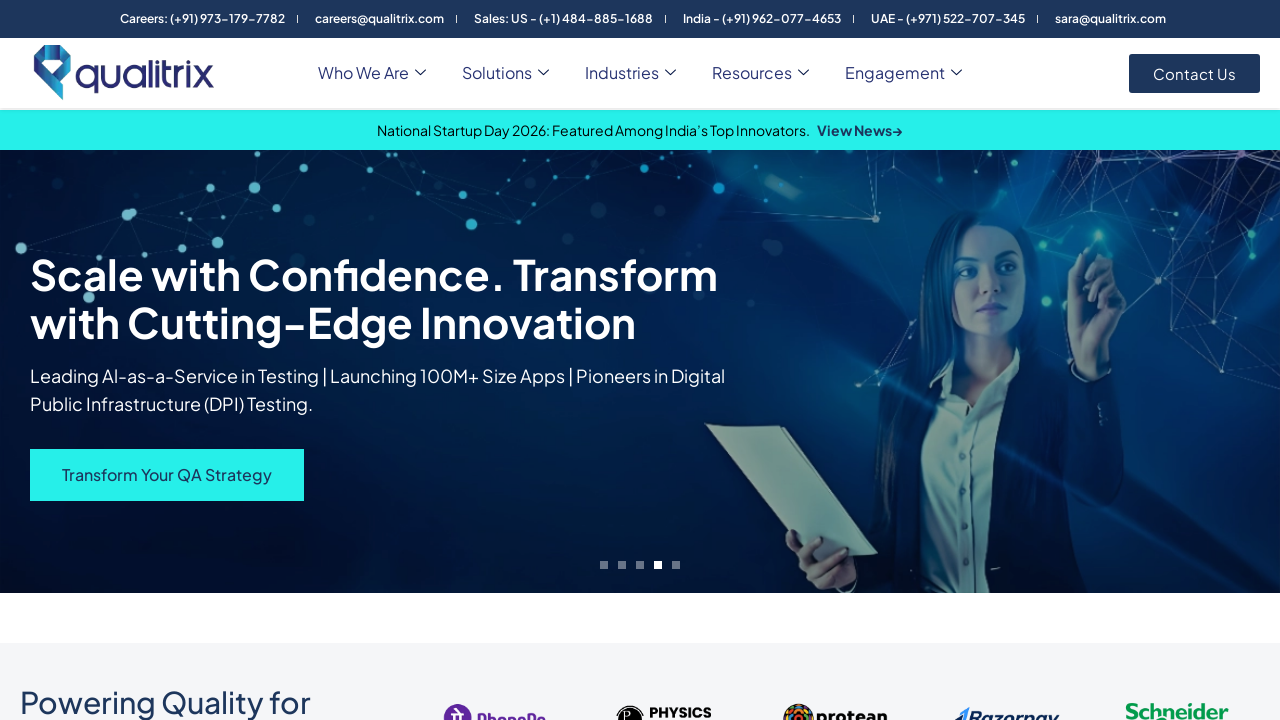

Accessed link 106: 'Performance Testing'
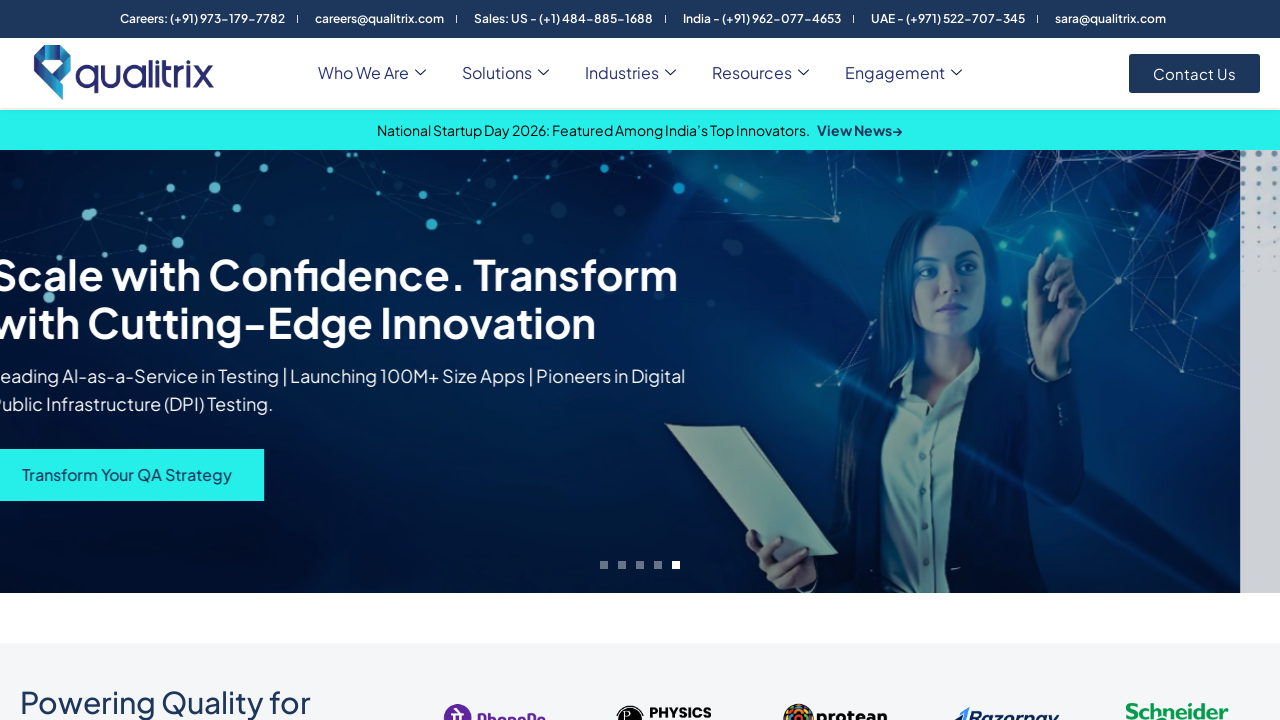

Accessed link 107: 'Security Testing'
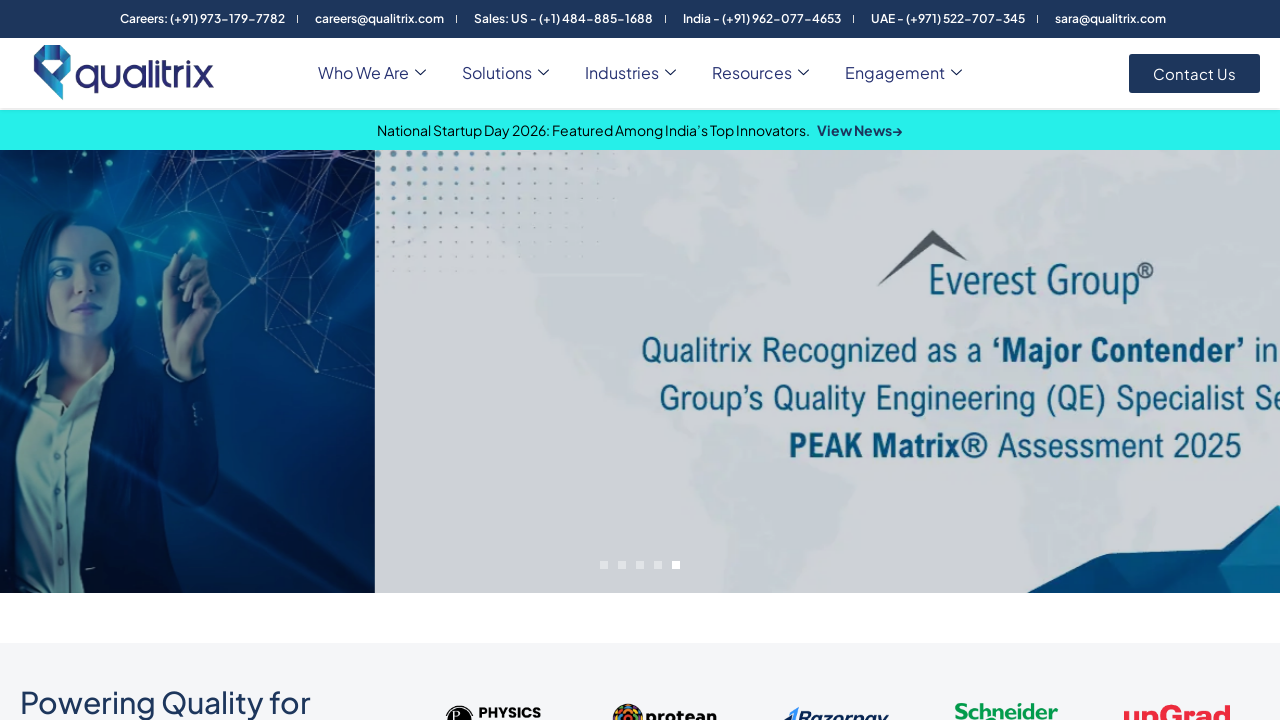

Accessed link 108: 'Salesforce Testing'
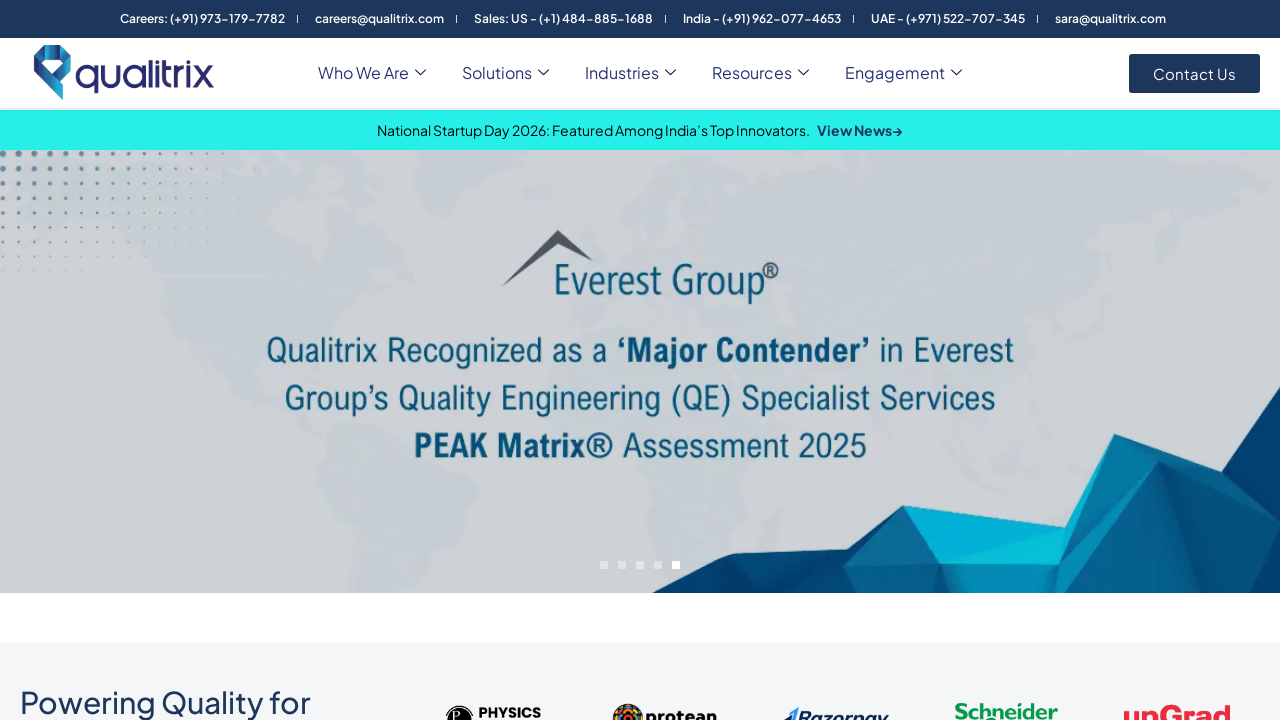

Accessed link 109: 'Oprimes'
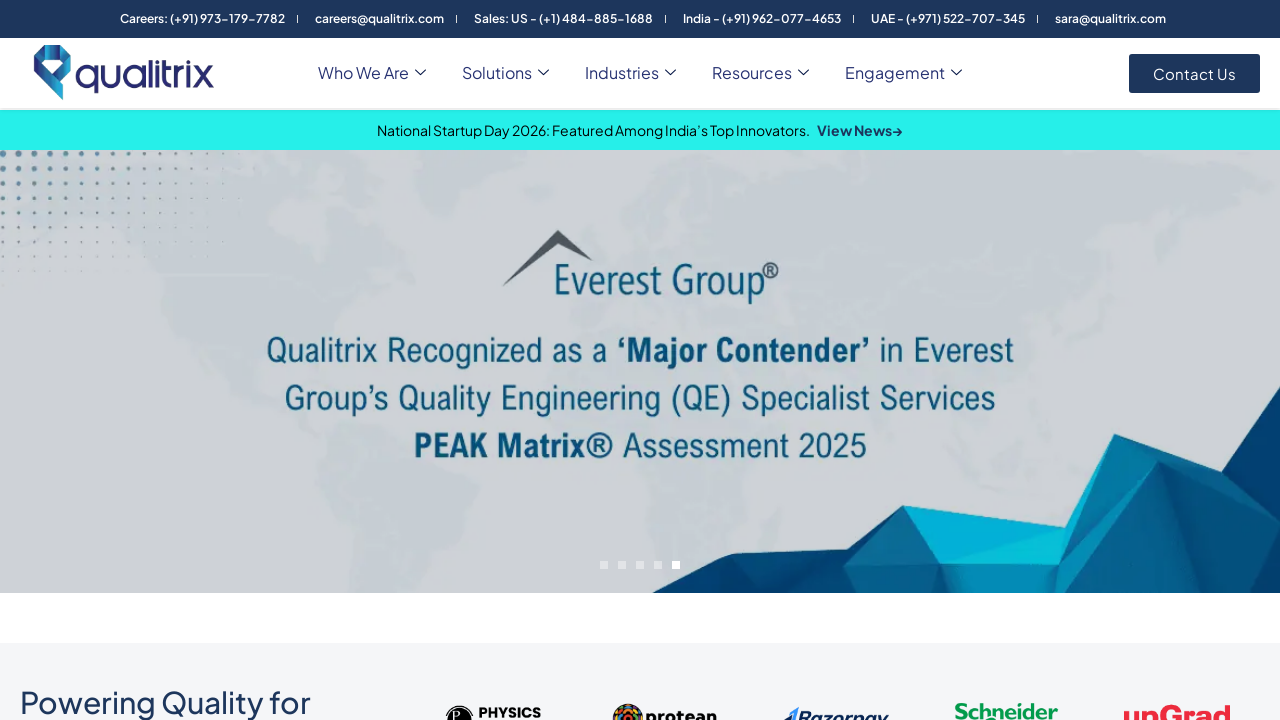

Accessed link 110: ''
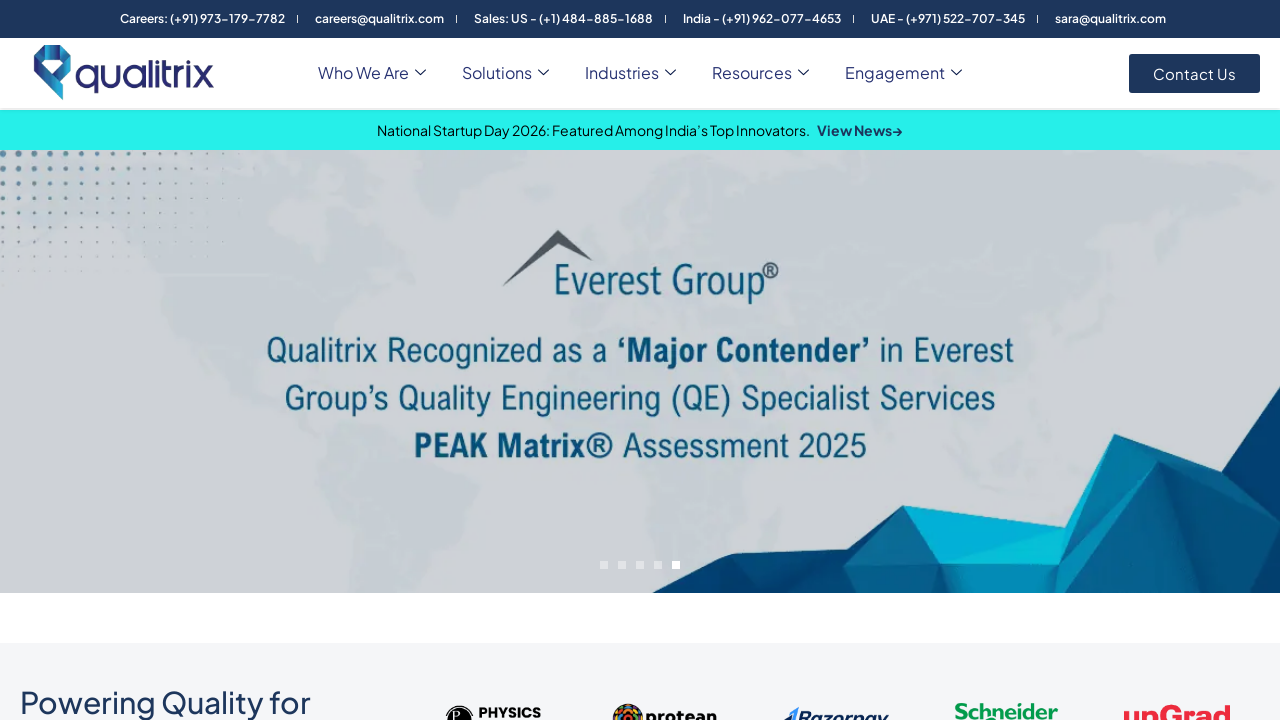

Accessed link 111: 'No Grunt'
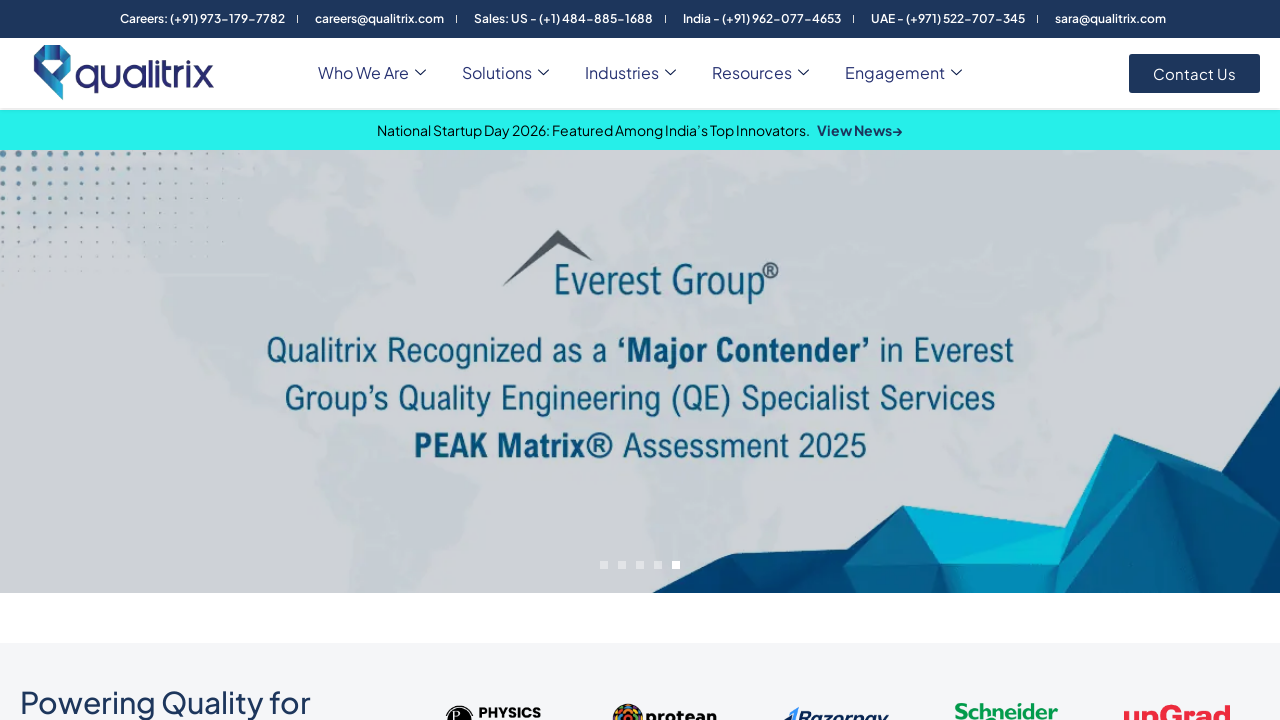

Accessed link 112: ''
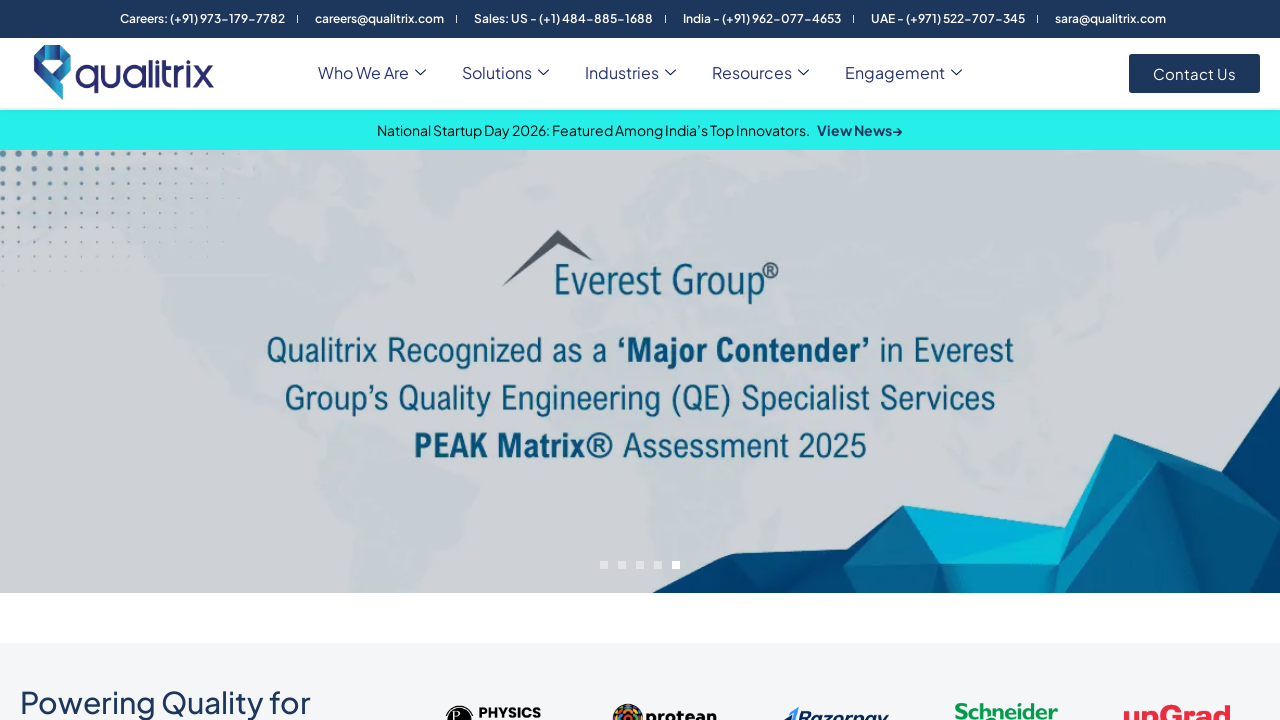

Accessed link 113: 'Modernization Consulting'
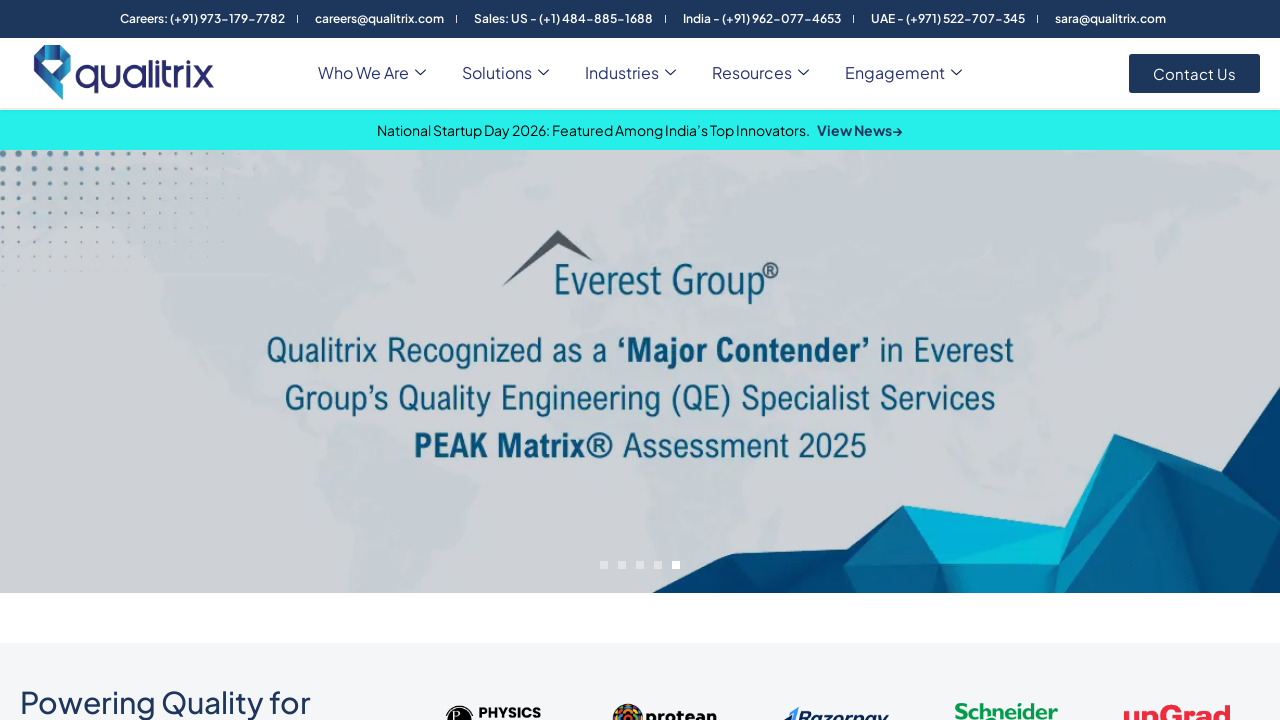

Accessed link 114: 'Engineering Driven QA'
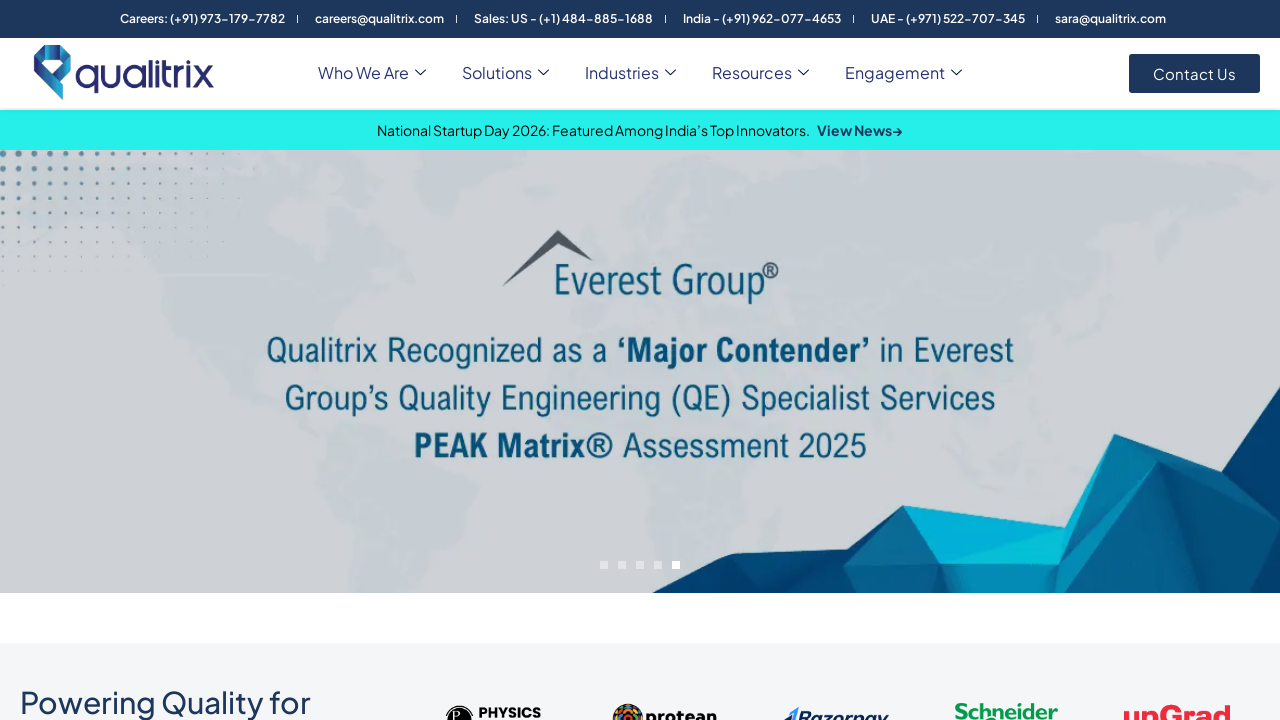

Accessed link 115: 'AI in Testing'
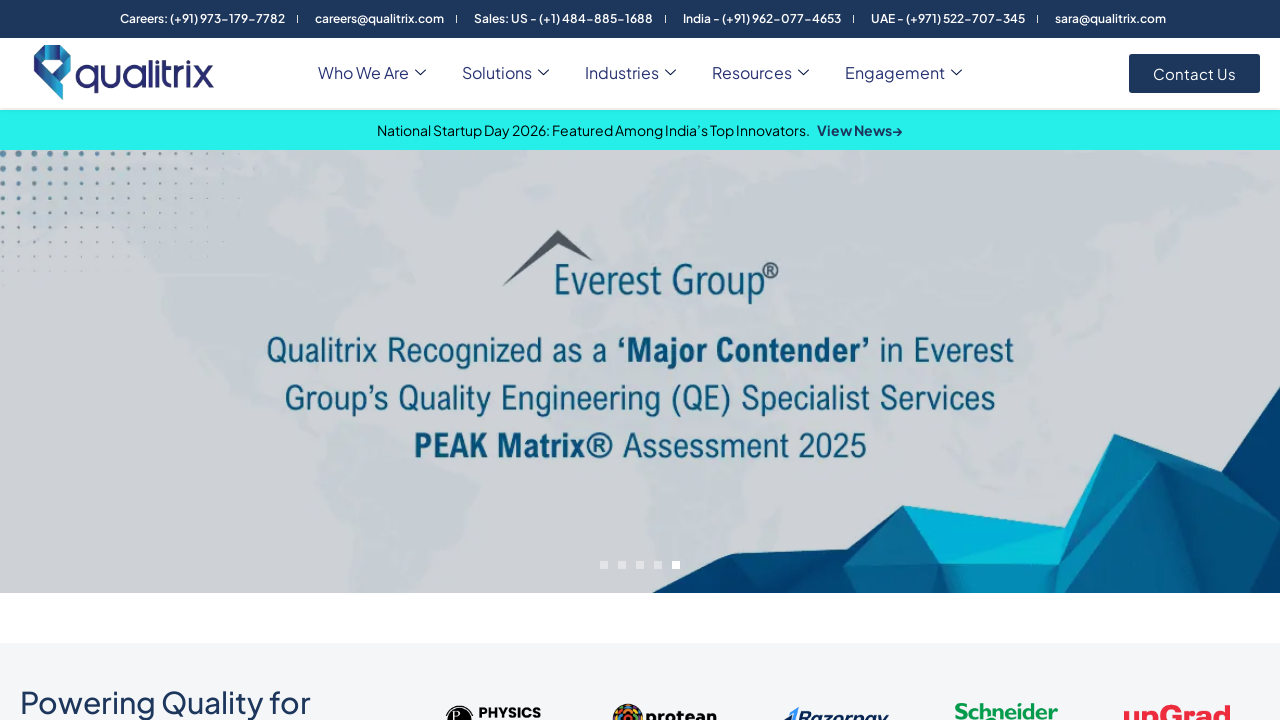

Accessed link 116: 'Test Automation Strategy'
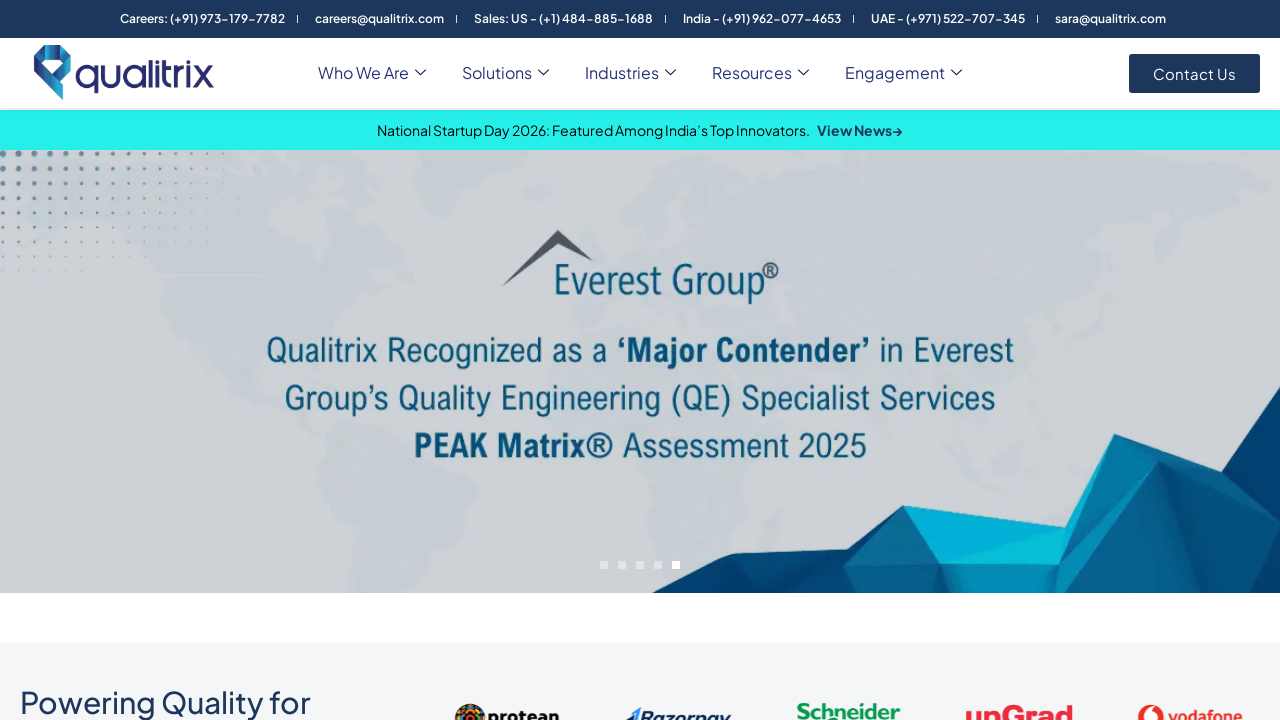

Accessed link 117: 'AI Risk & Regulatory Compliance'
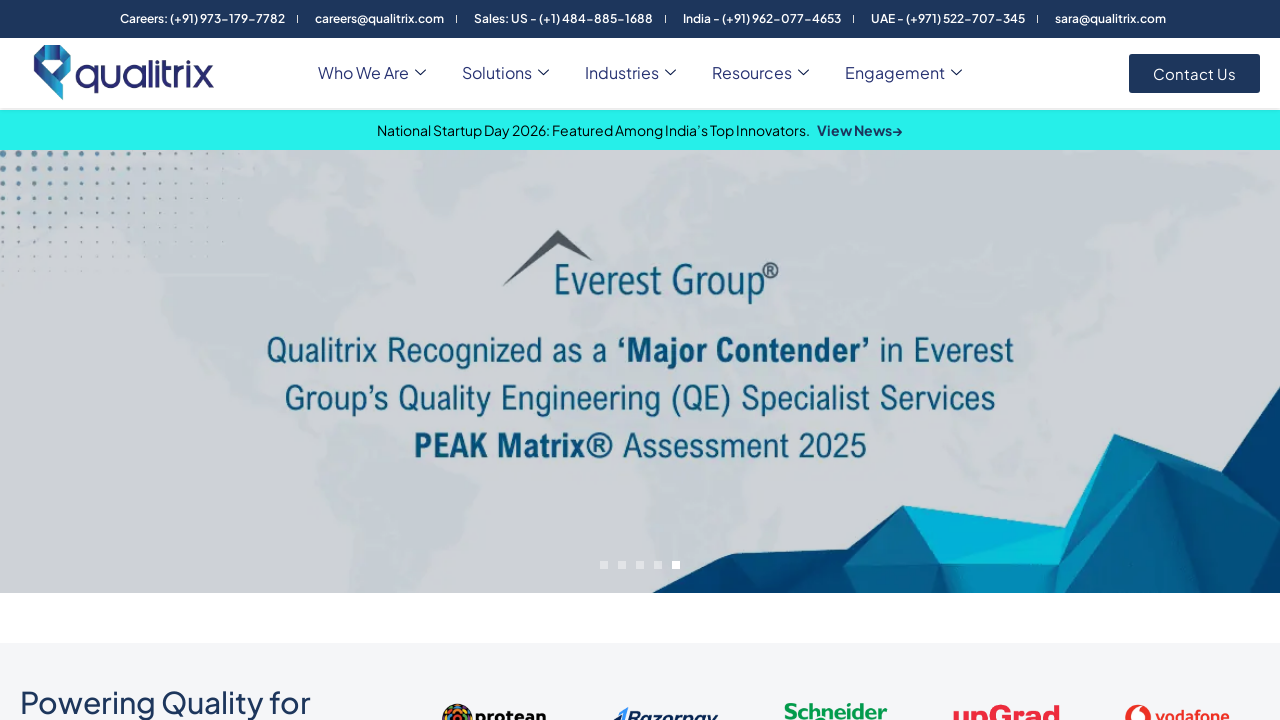

Accessed link 118: 'Quality Engineering'
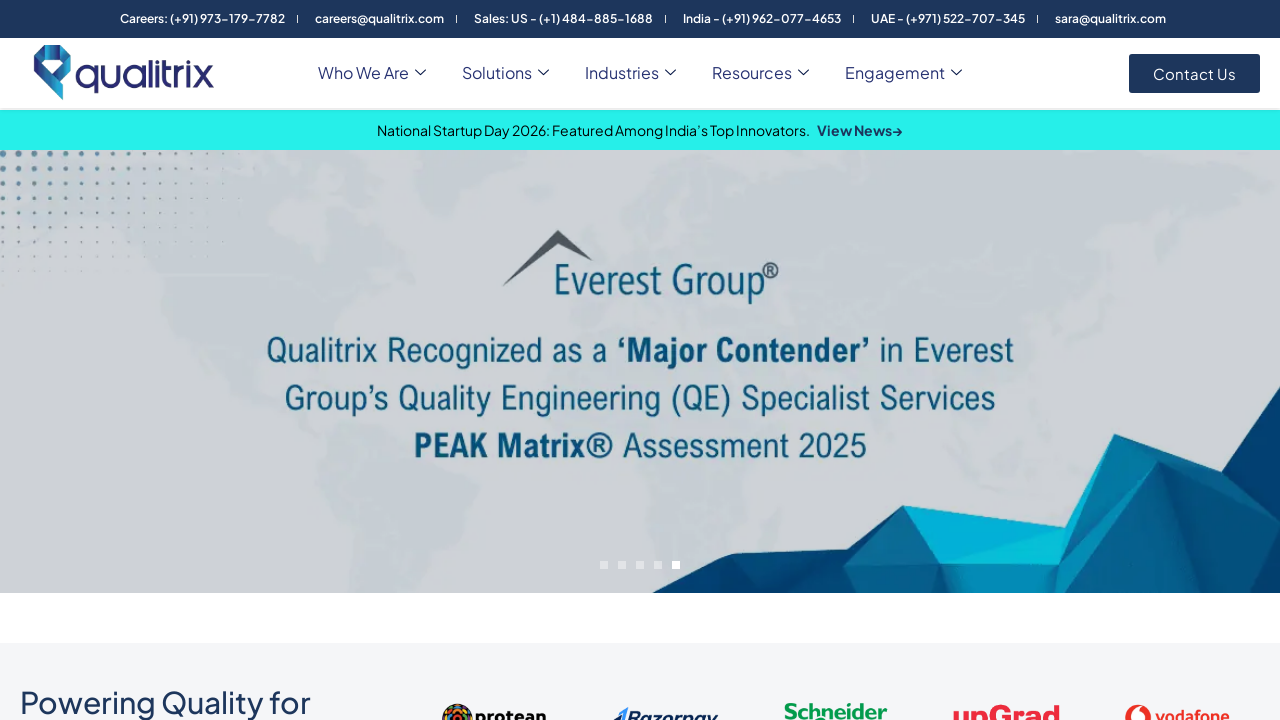

Accessed link 119: 'HyperAutomation'
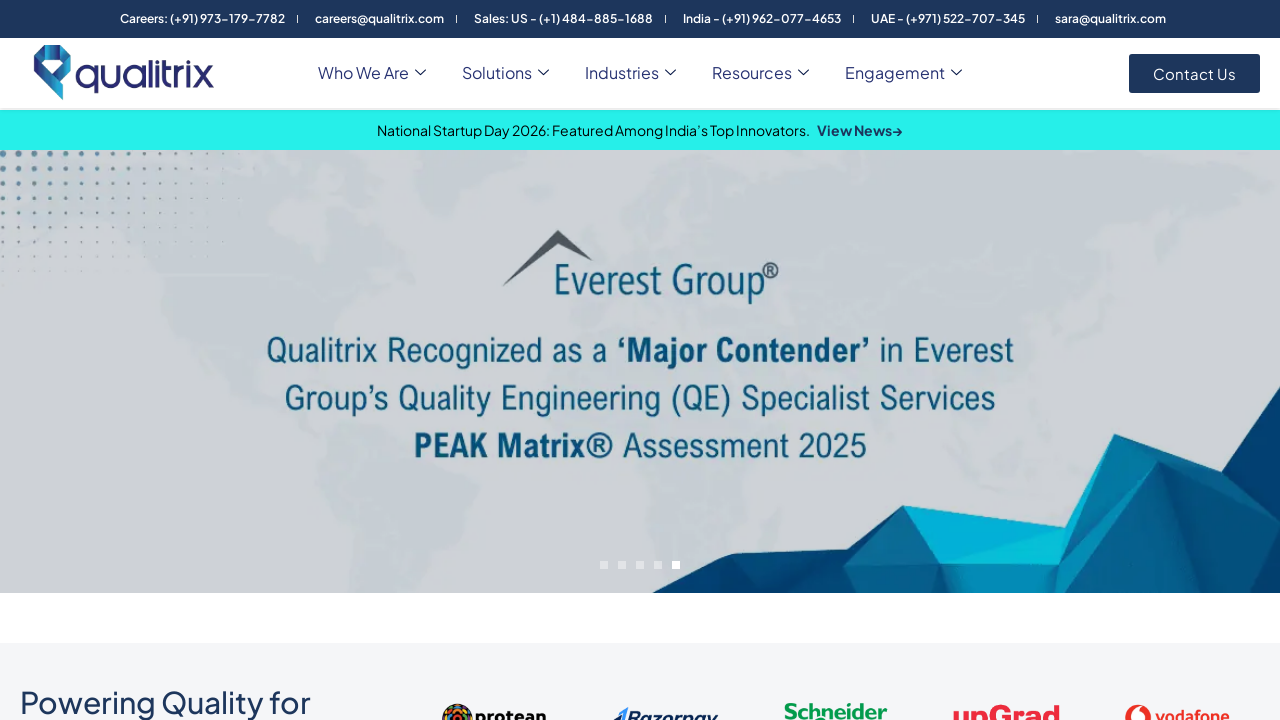

Accessed link 120: 'Core Testing Services'
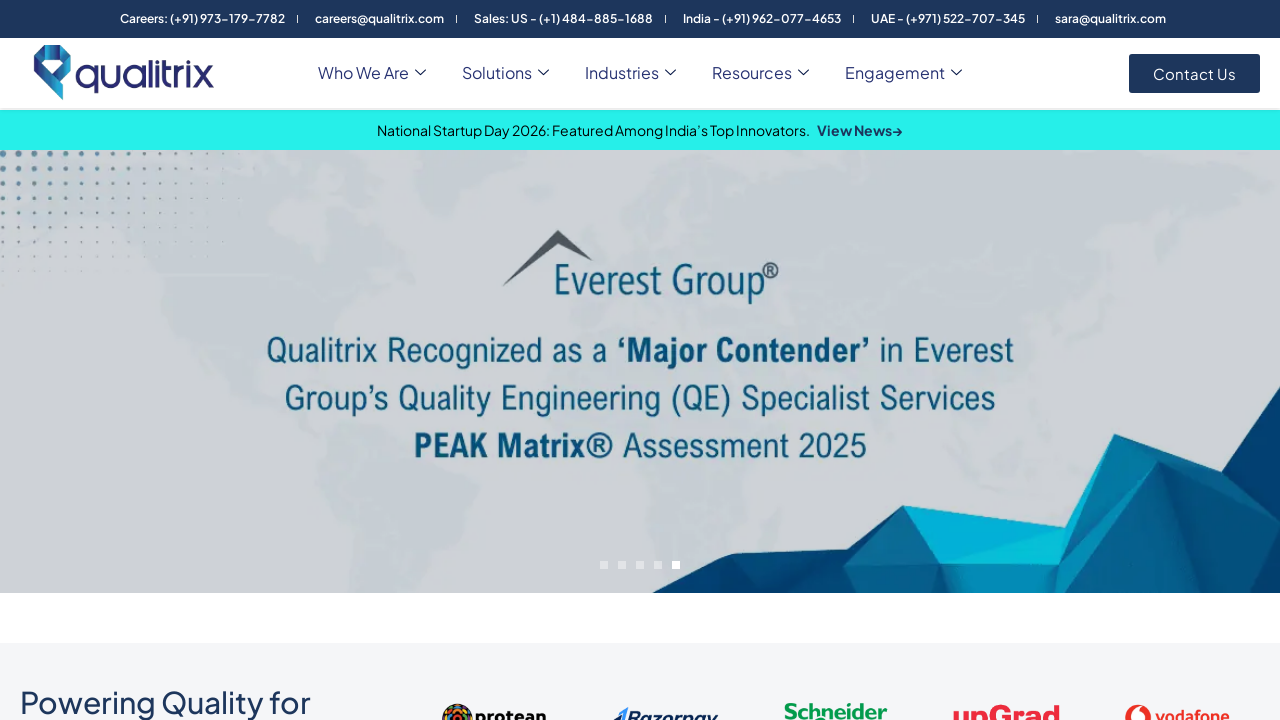

Accessed link 121: 'AI/ML Testing'
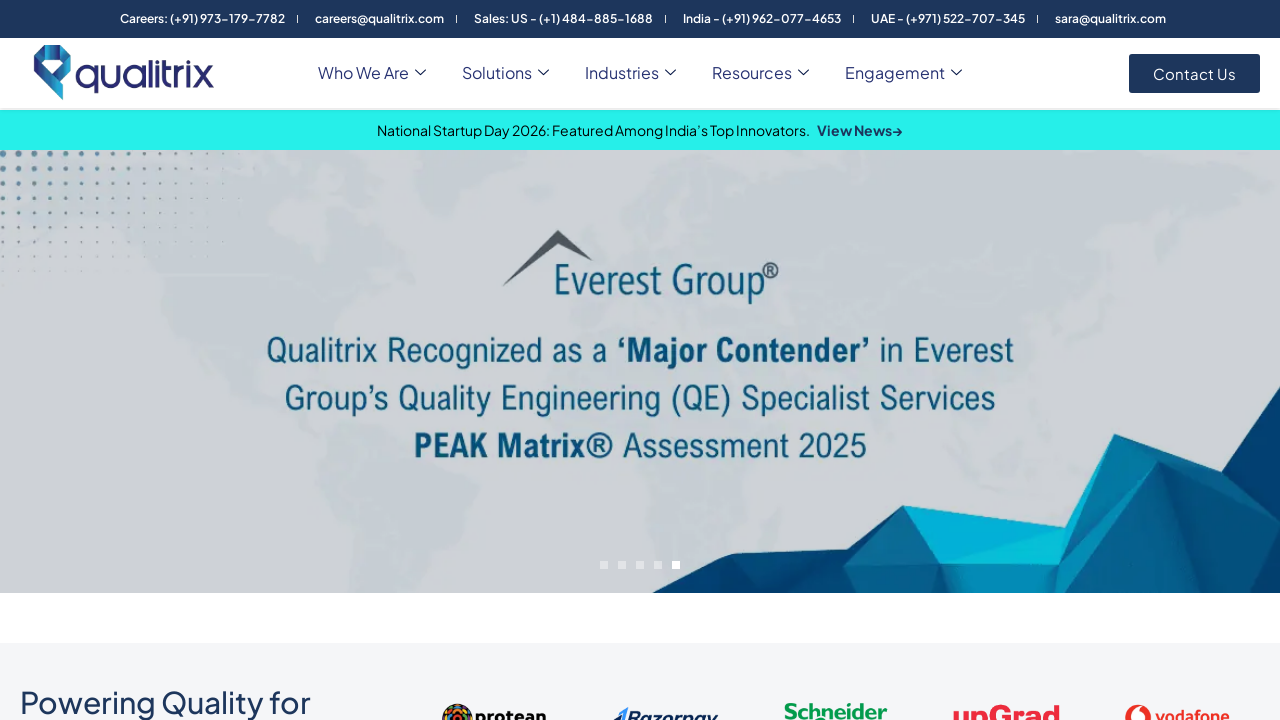

Accessed link 122: 'User Testing'
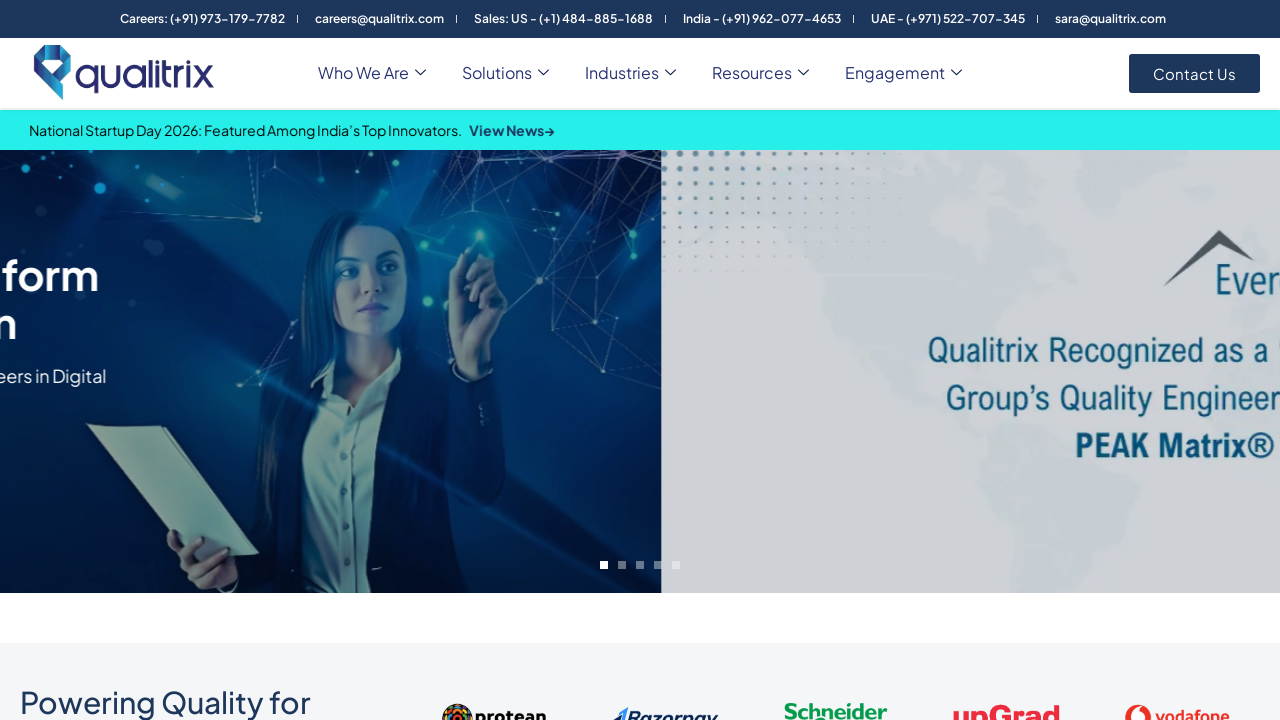

Accessed link 123: 'Performance Testing'
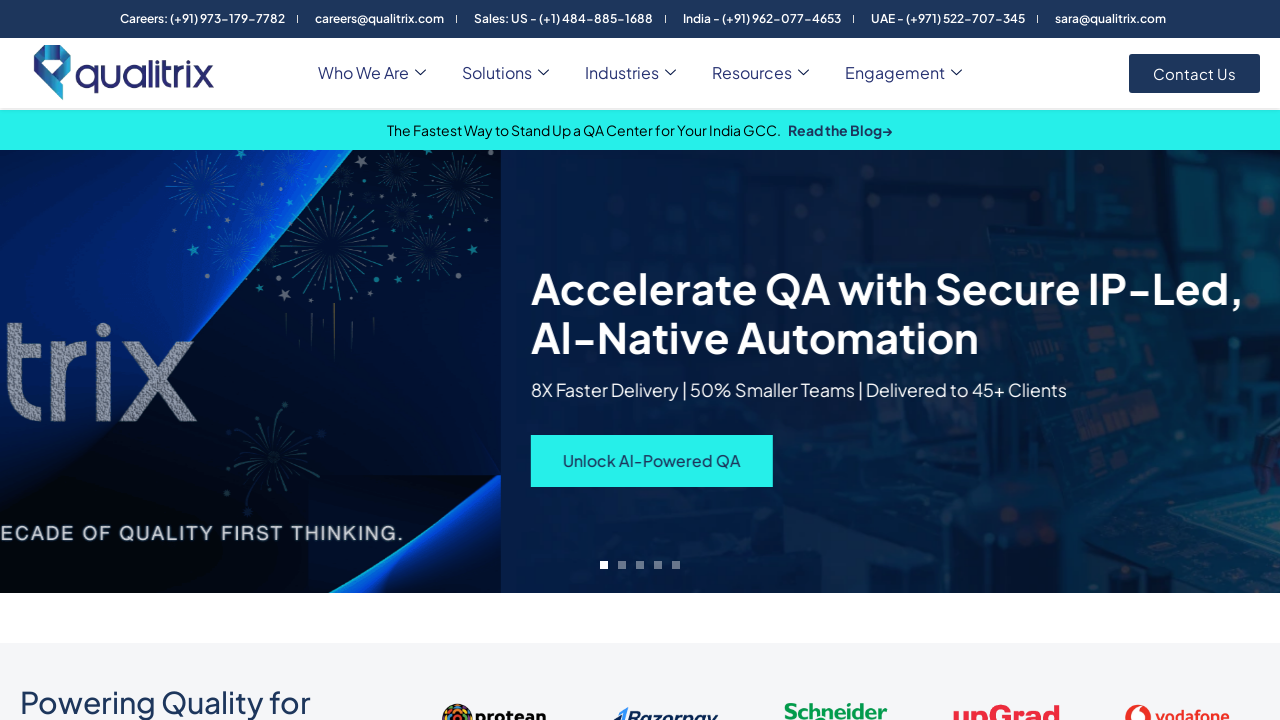

Accessed link 124: 'Security Testing'
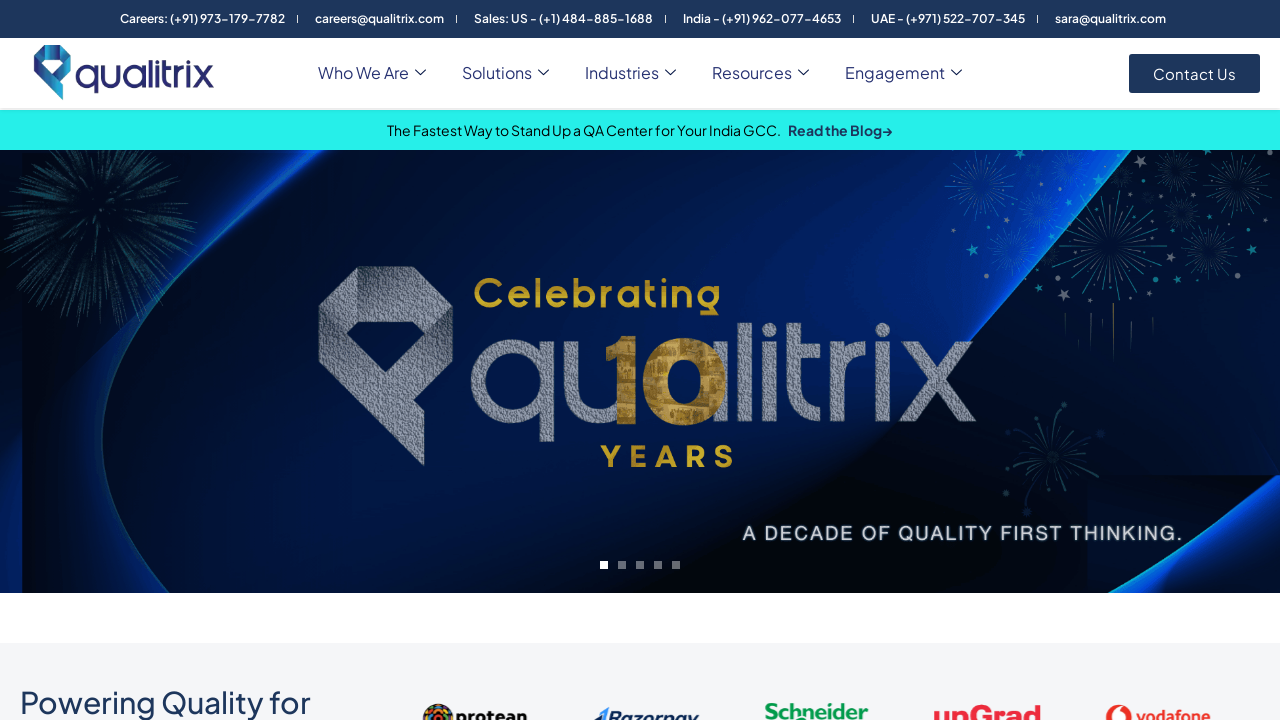

Accessed link 125: 'Salesforce Testing'
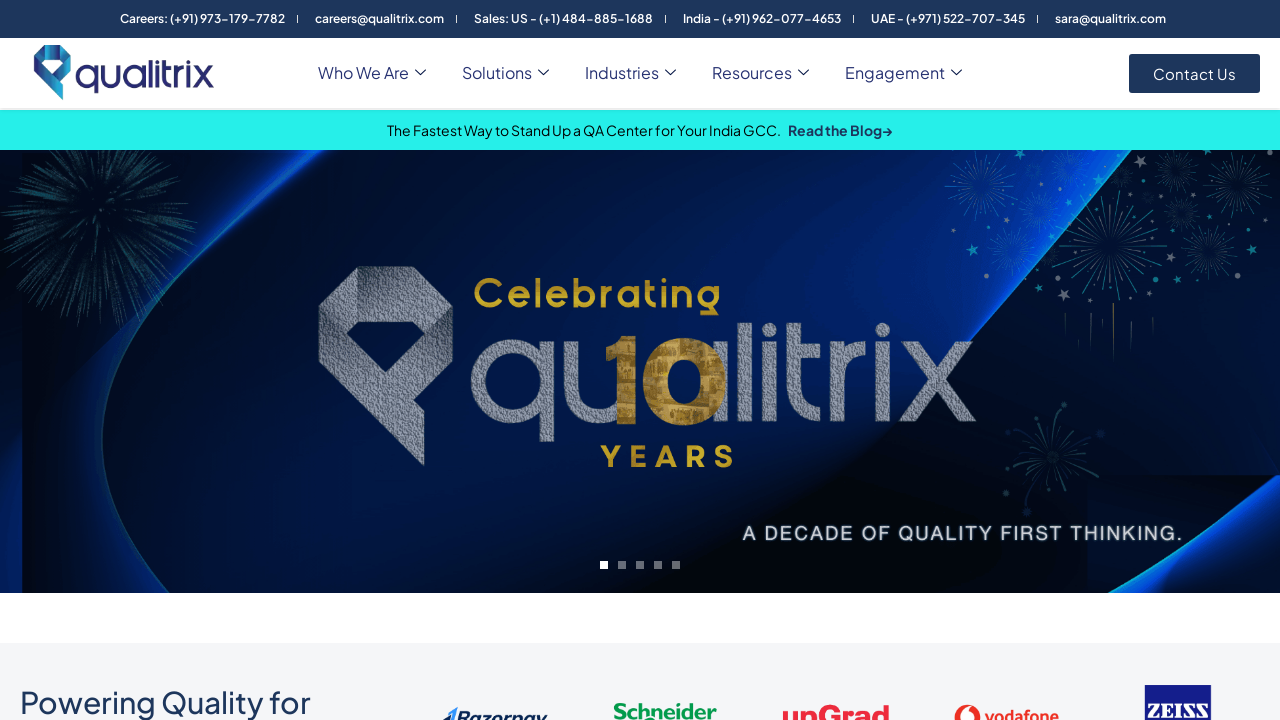

Accessed link 126: 'Oprimes'
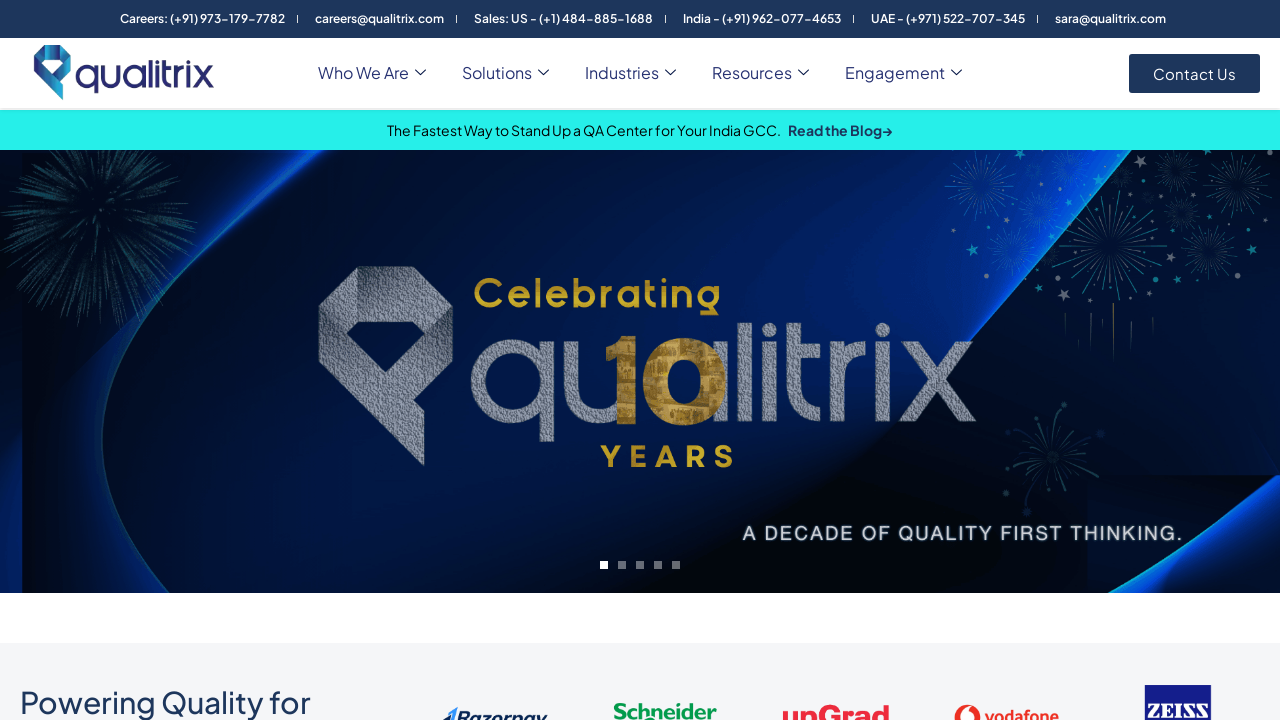

Accessed link 127: ''
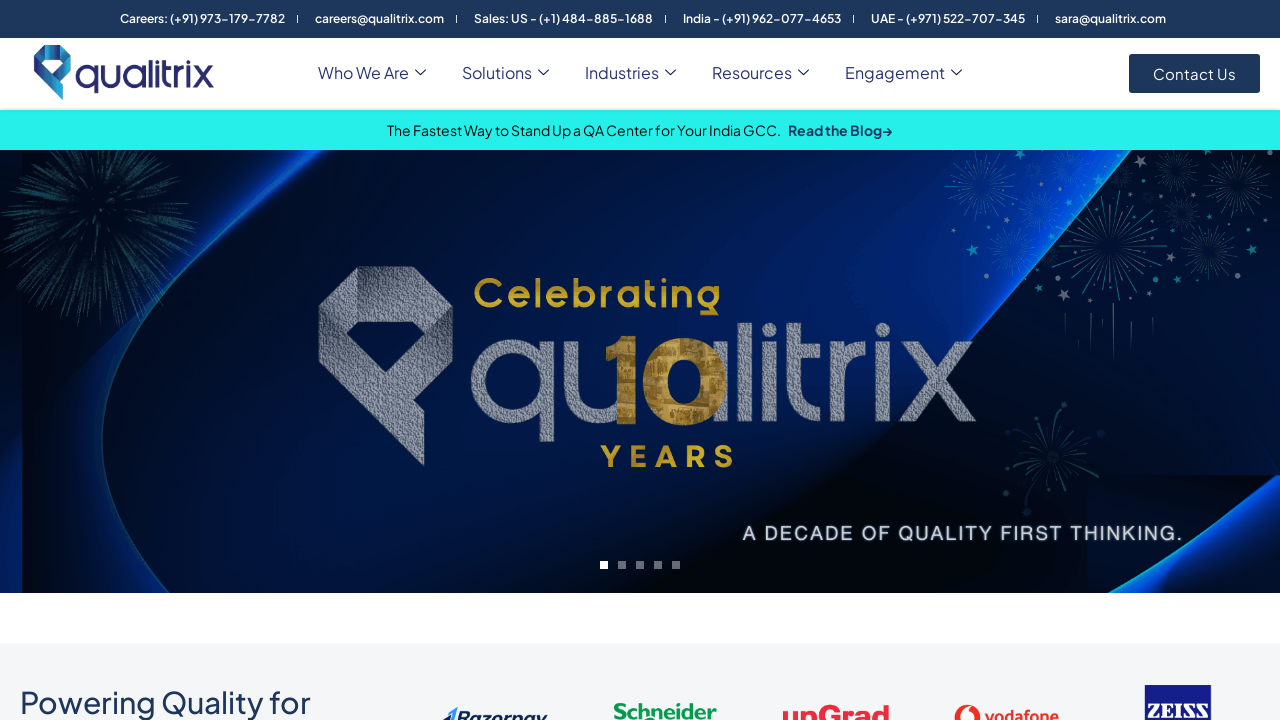

Accessed link 128: 'No Grunt'
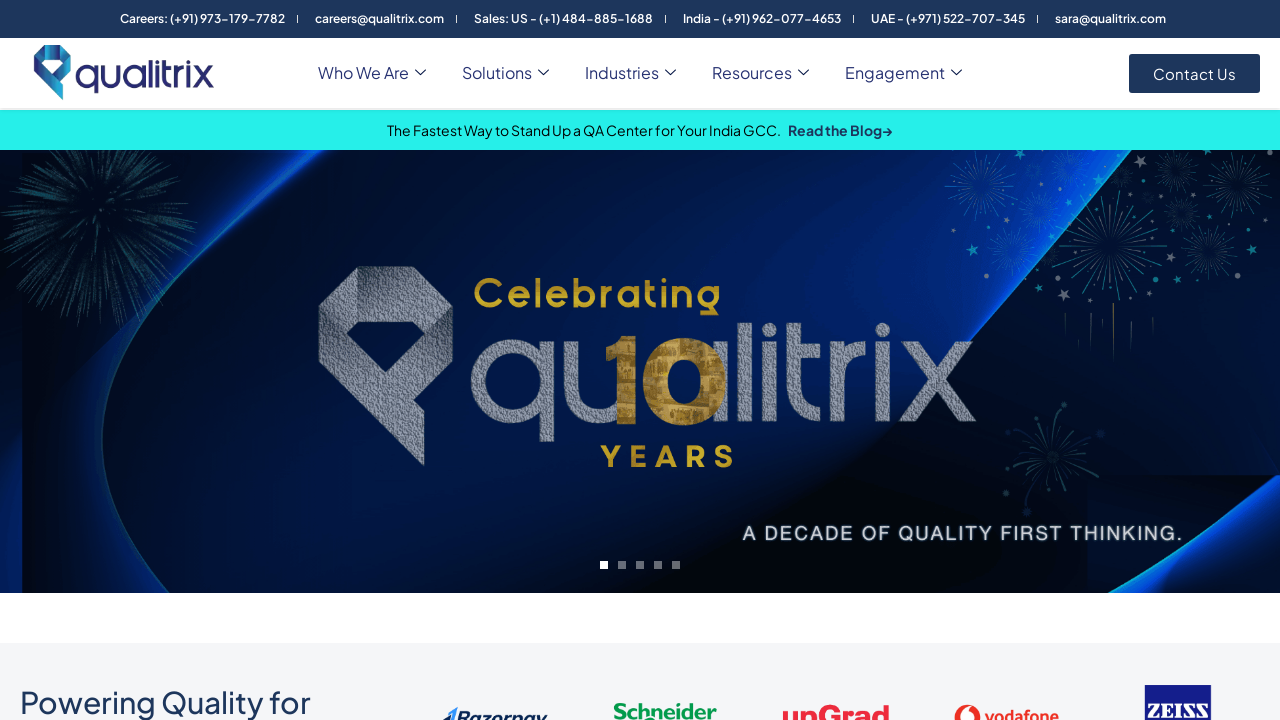

Accessed link 129: ''
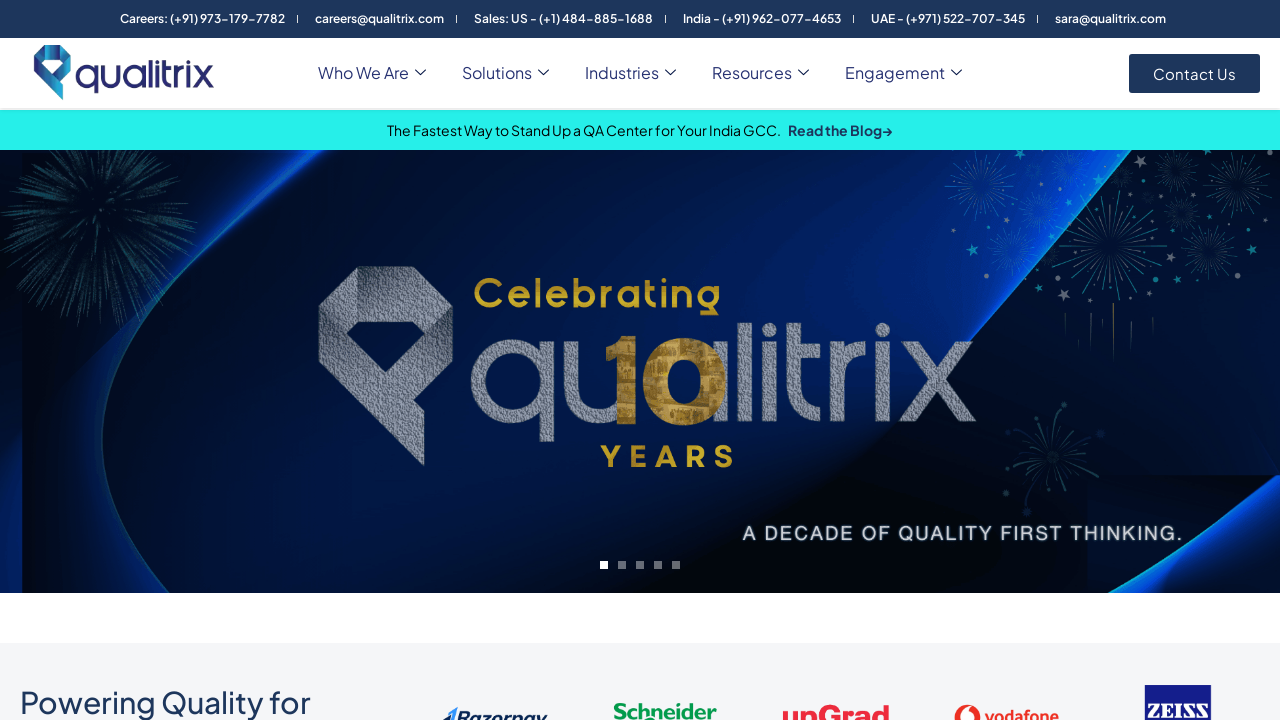

Accessed link 130: 'Industries'
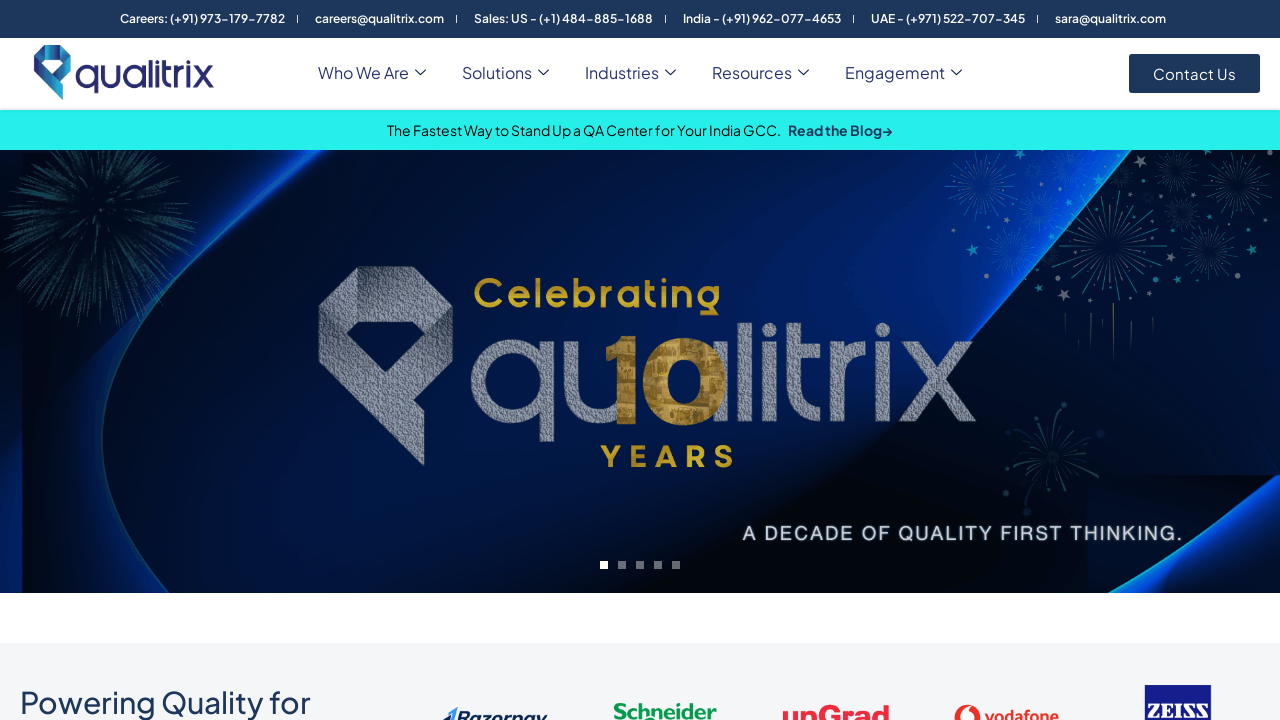

Accessed link 131: 'Financial Services'
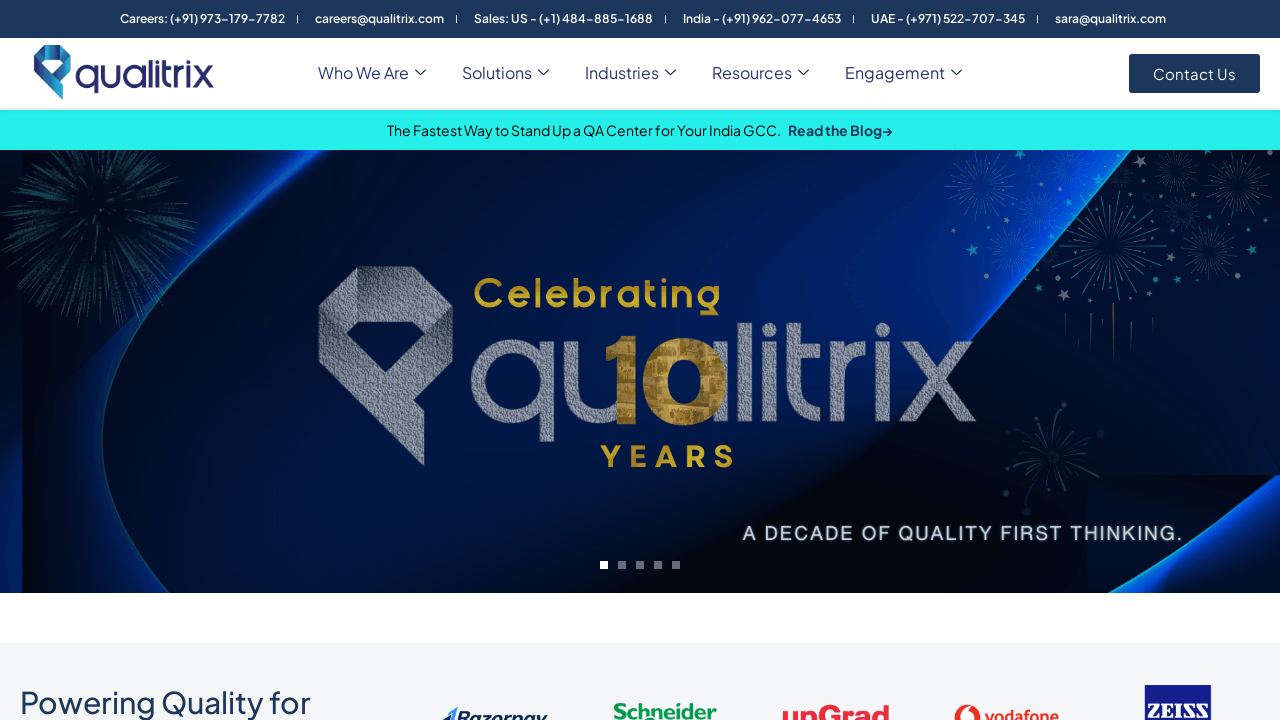

Accessed link 132: 'Comms., Media & Internet'
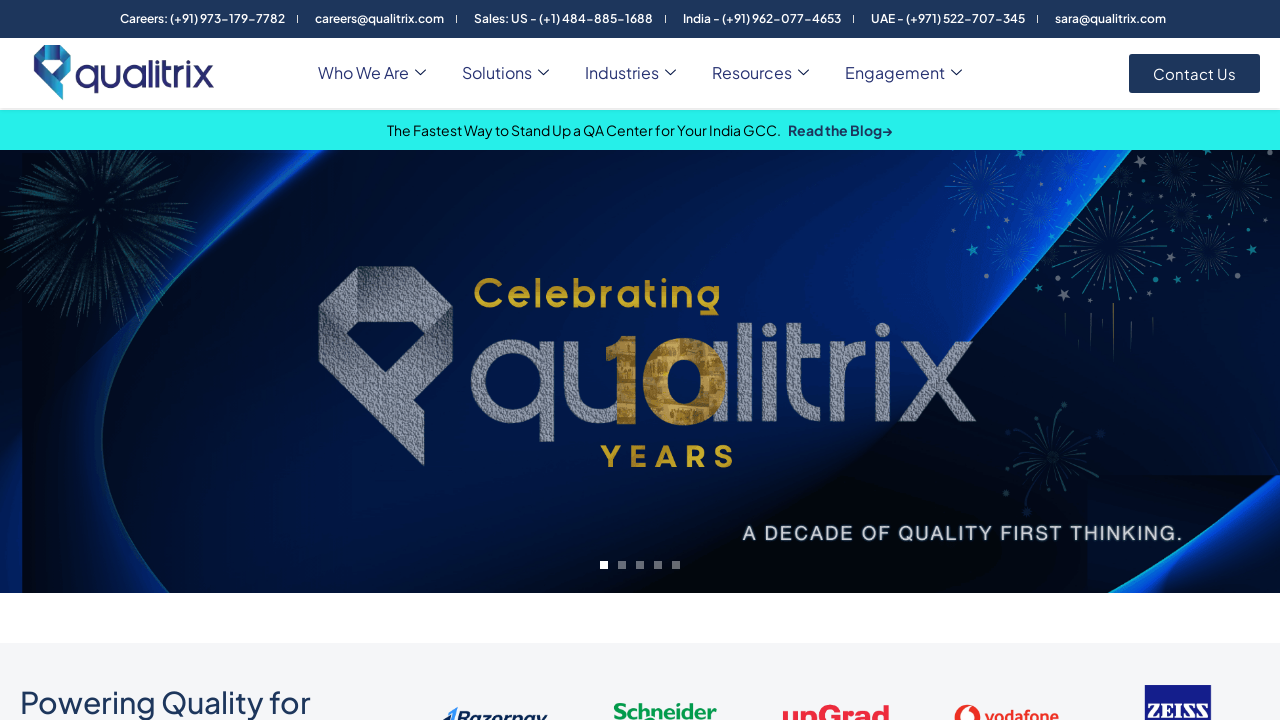

Accessed link 133: 'Healthcare'
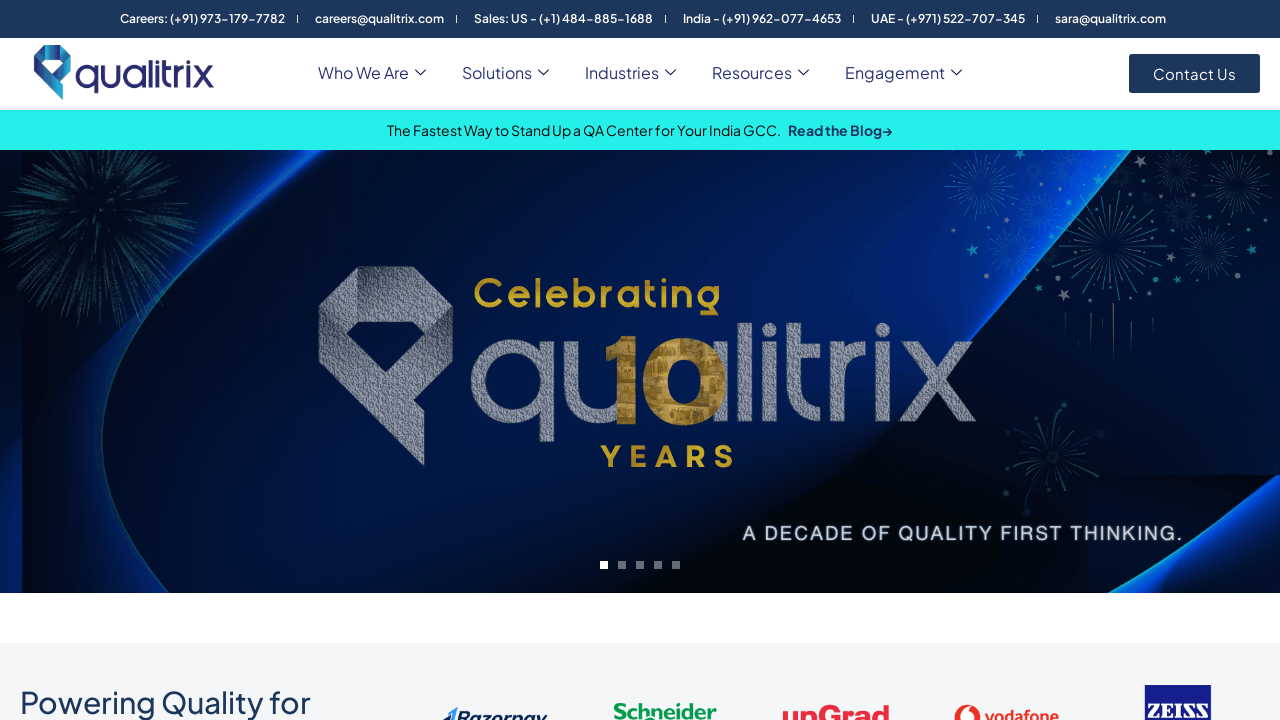

Accessed link 134: 'Global Capability Centers (GCC)'
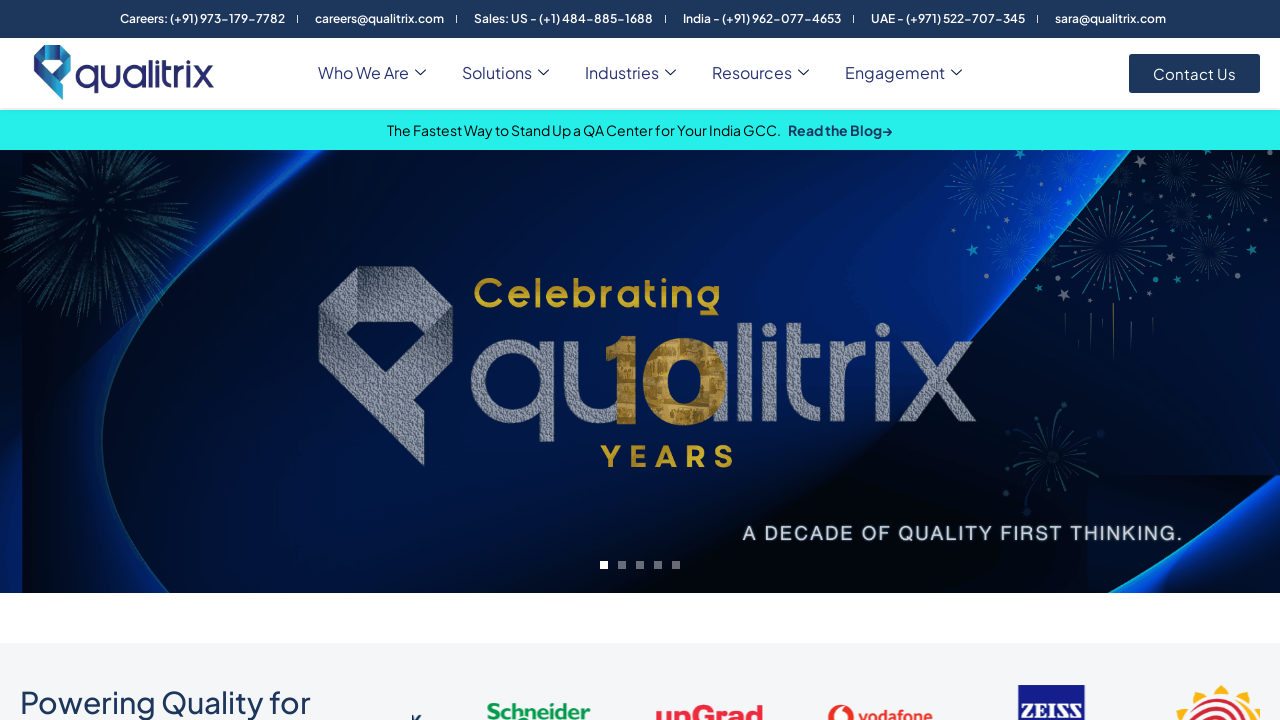

Accessed link 135: 'Govt. Tech & Education'
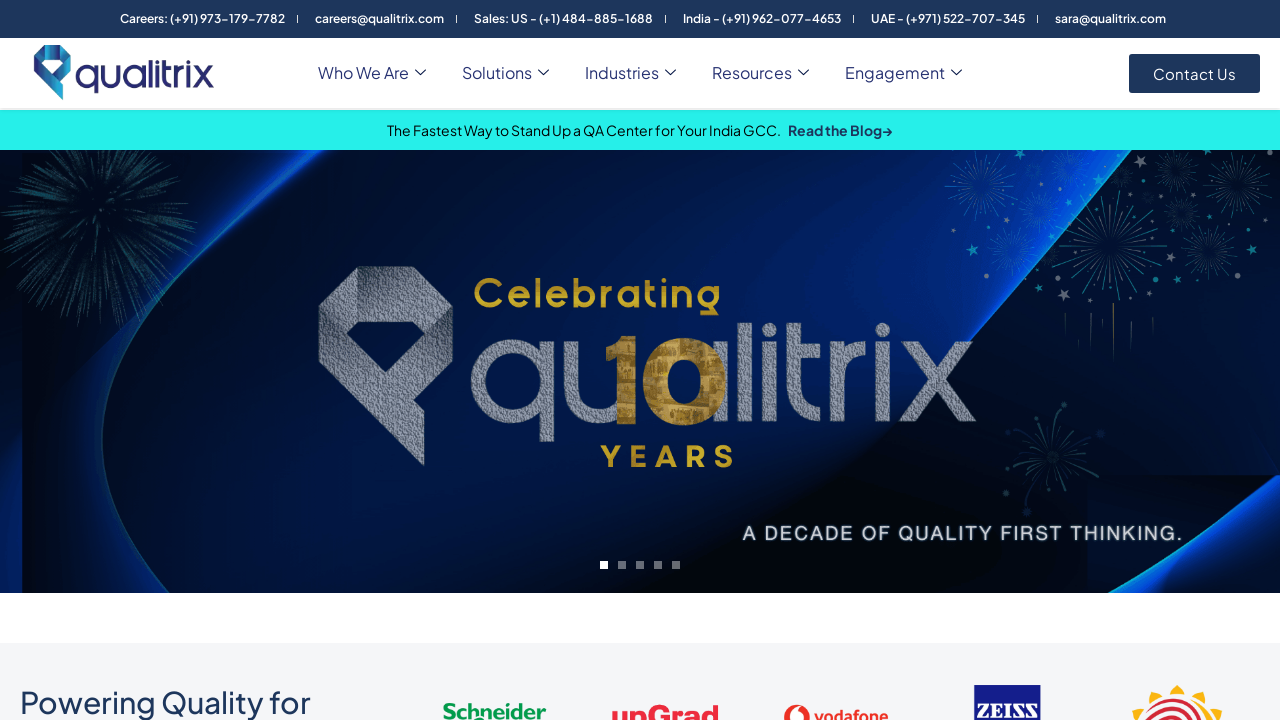

Accessed link 136: 'Resources'
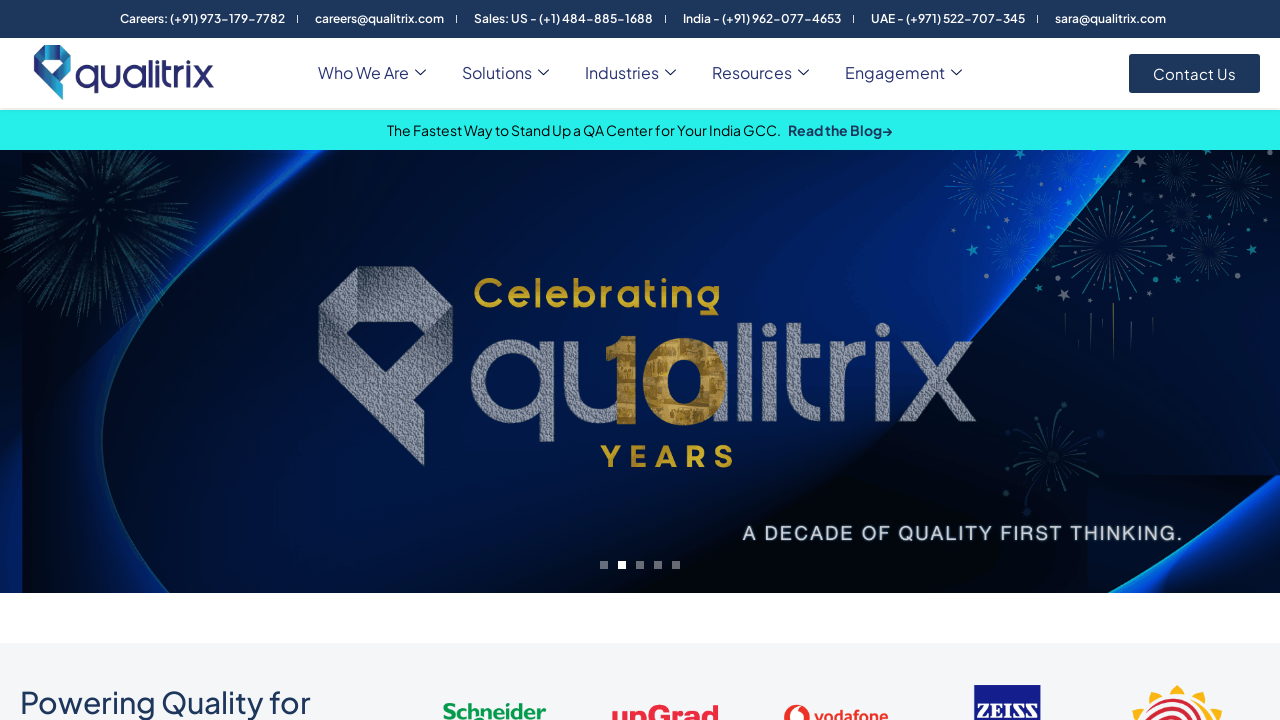

Accessed link 137: 'Blogs'
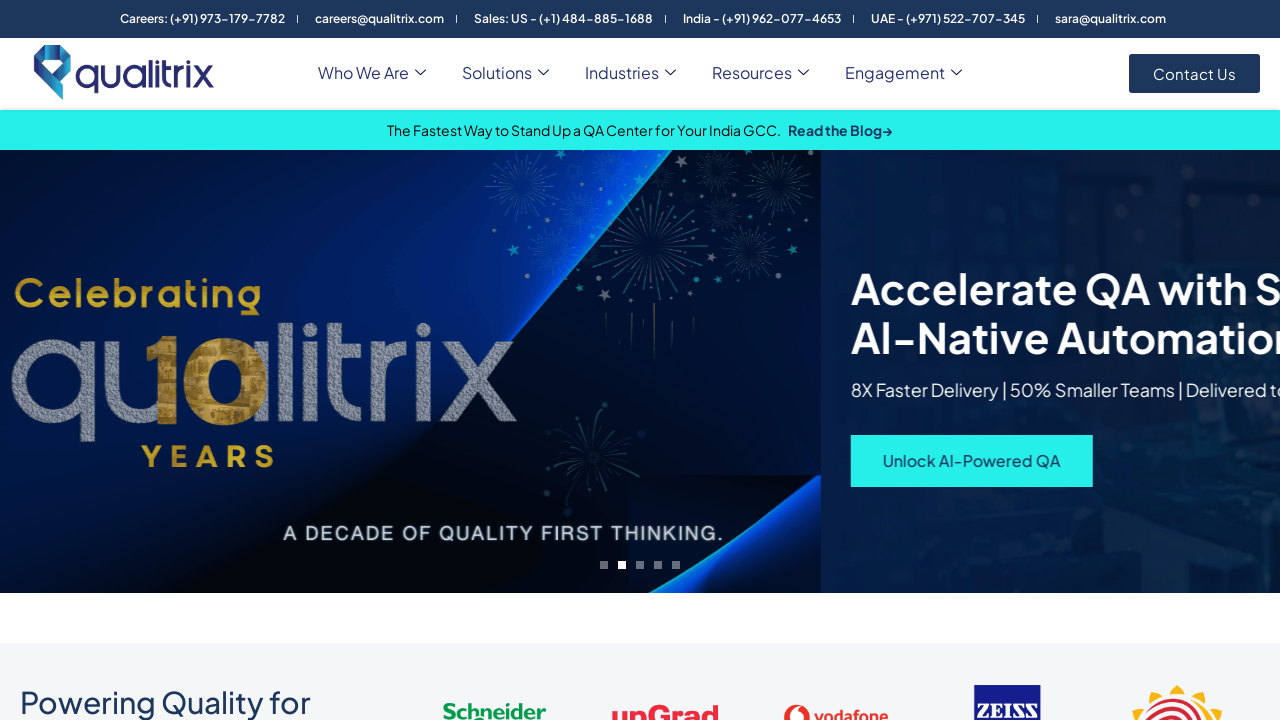

Accessed link 138: 'Case Studies'
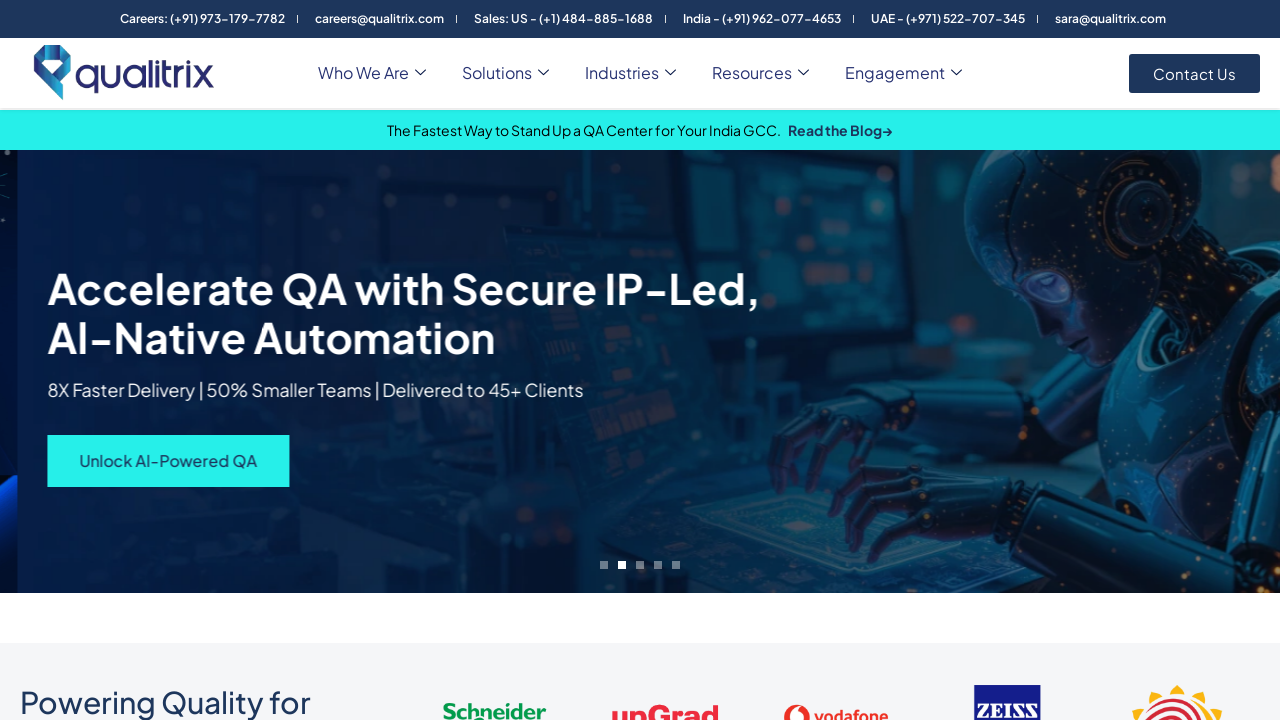

Accessed link 139: 'Whitepaper/Reports'
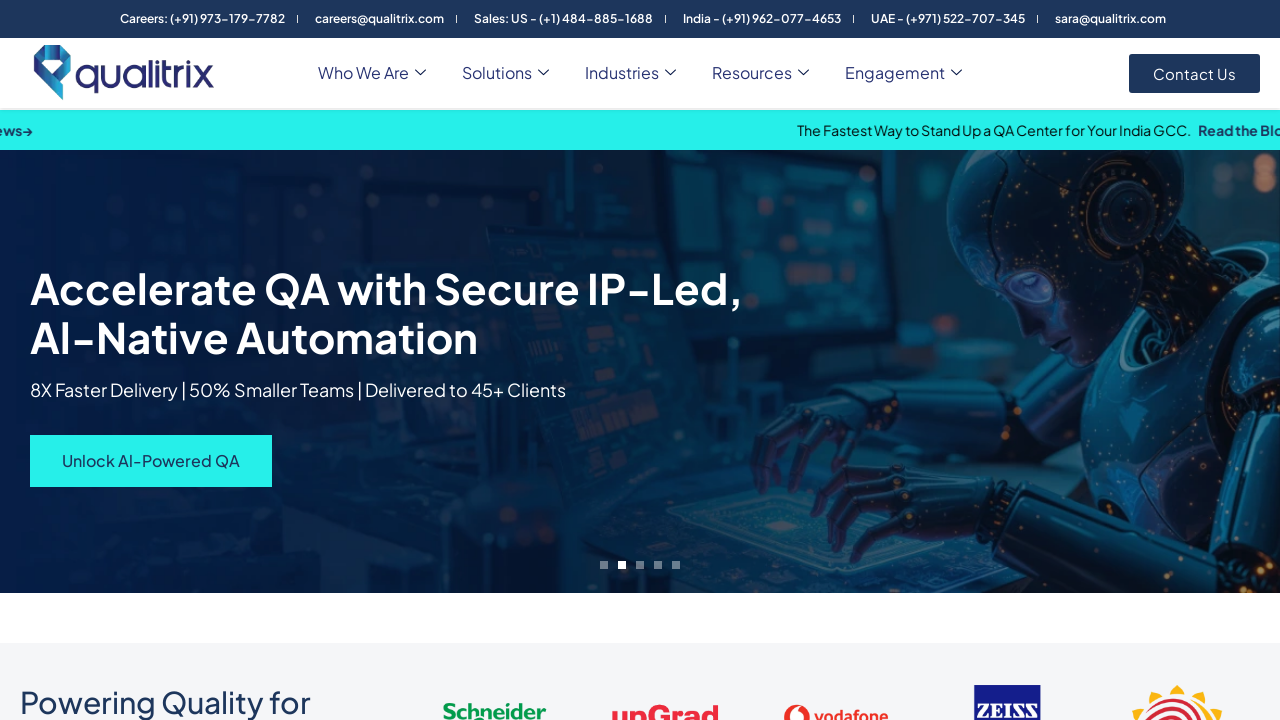

Accessed link 140: 'News & Events'
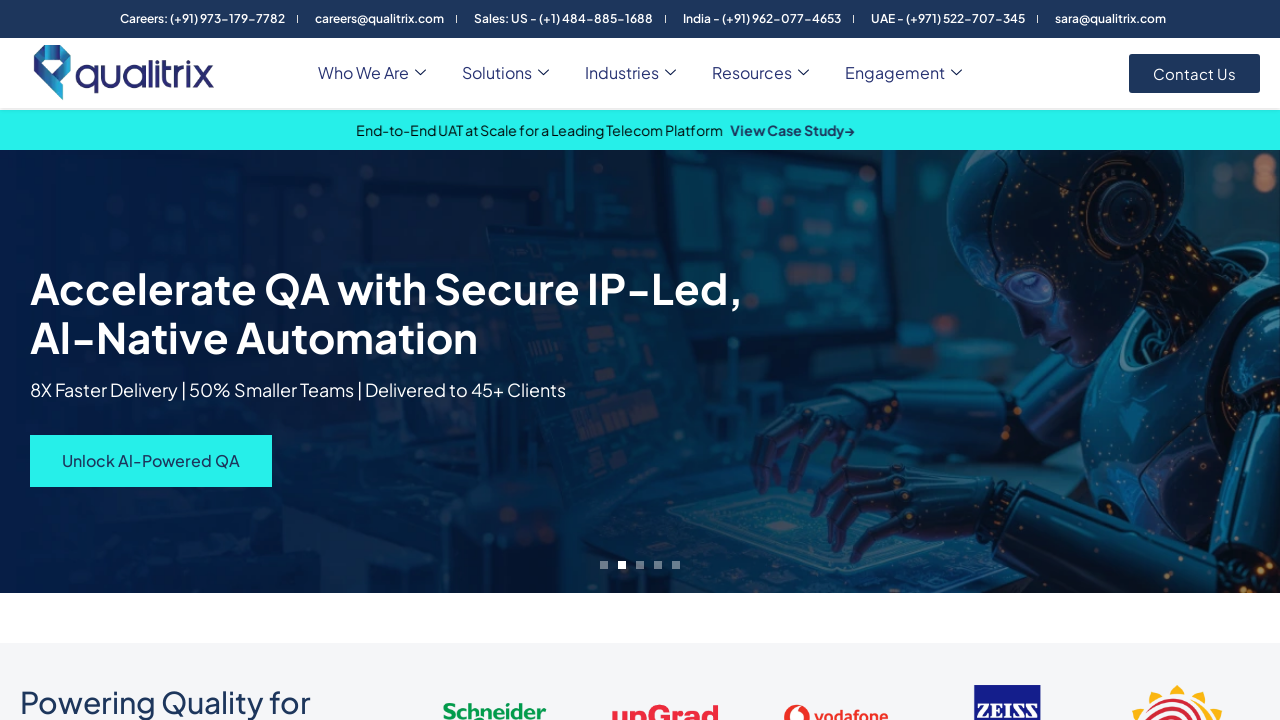

Accessed link 141: 'Engagement'
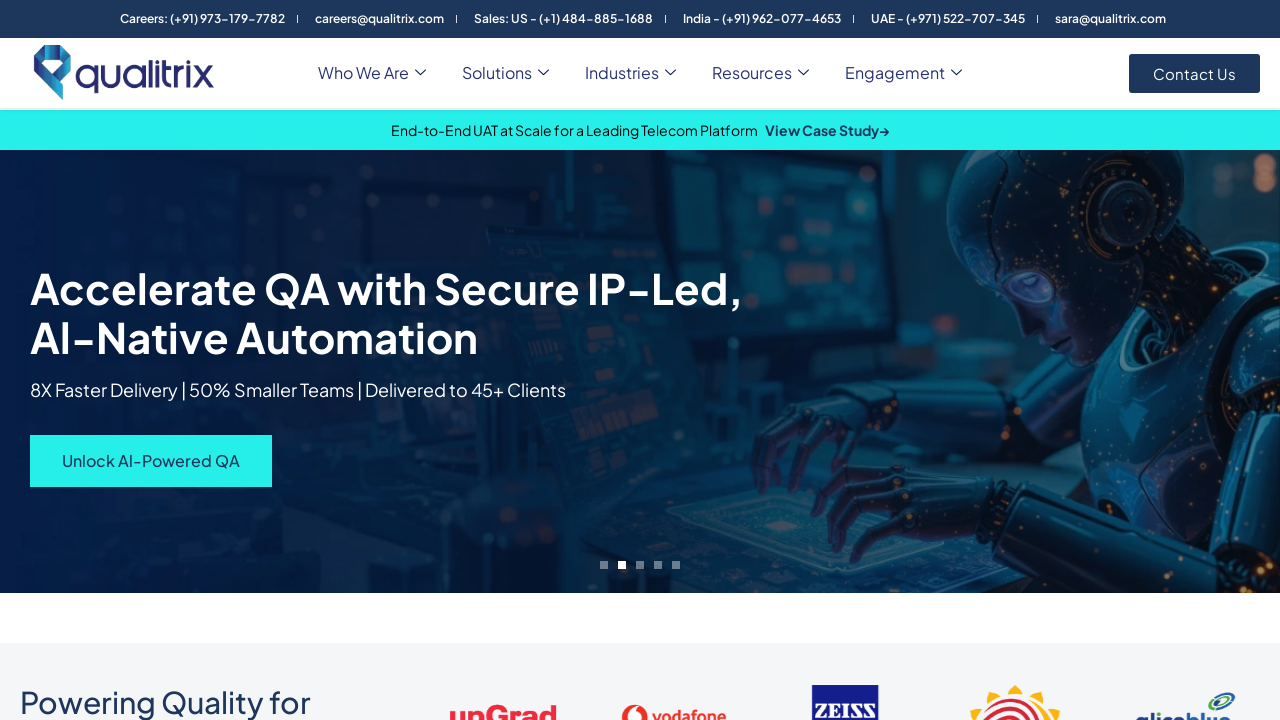

Accessed link 142: 'TCoE Setup & Modernization'
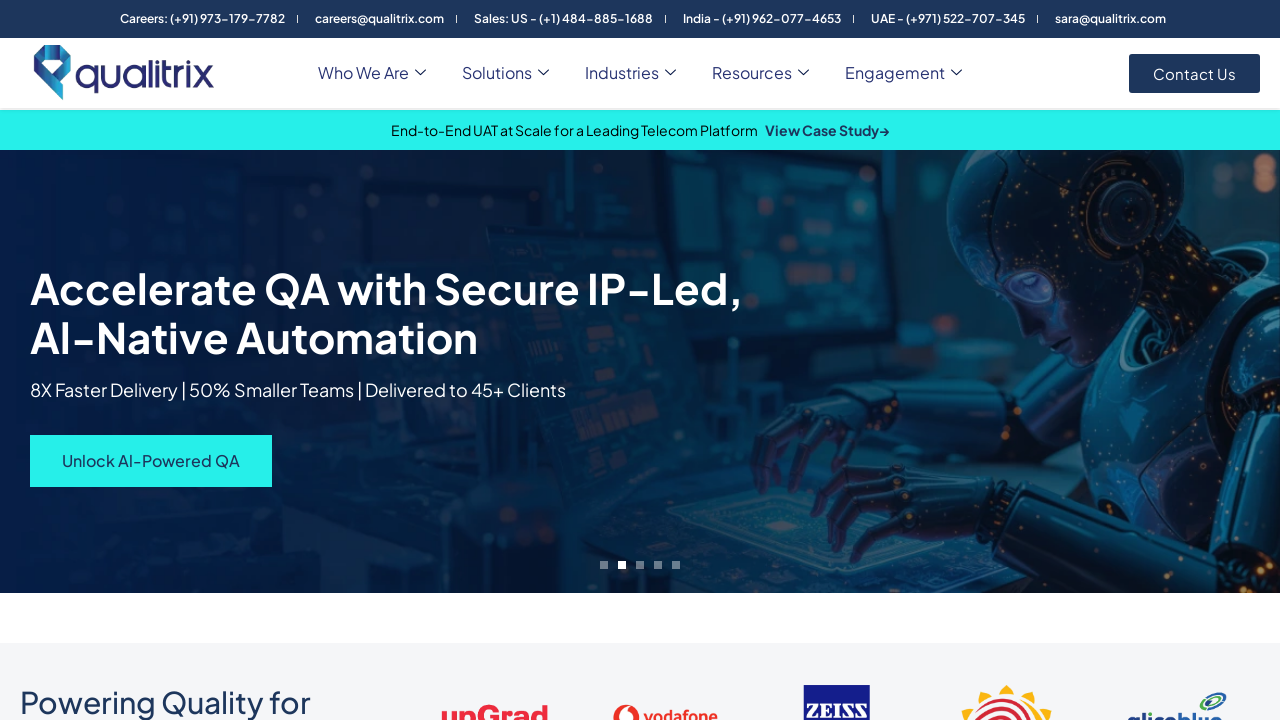

Accessed link 143: 'Managed Capacity'
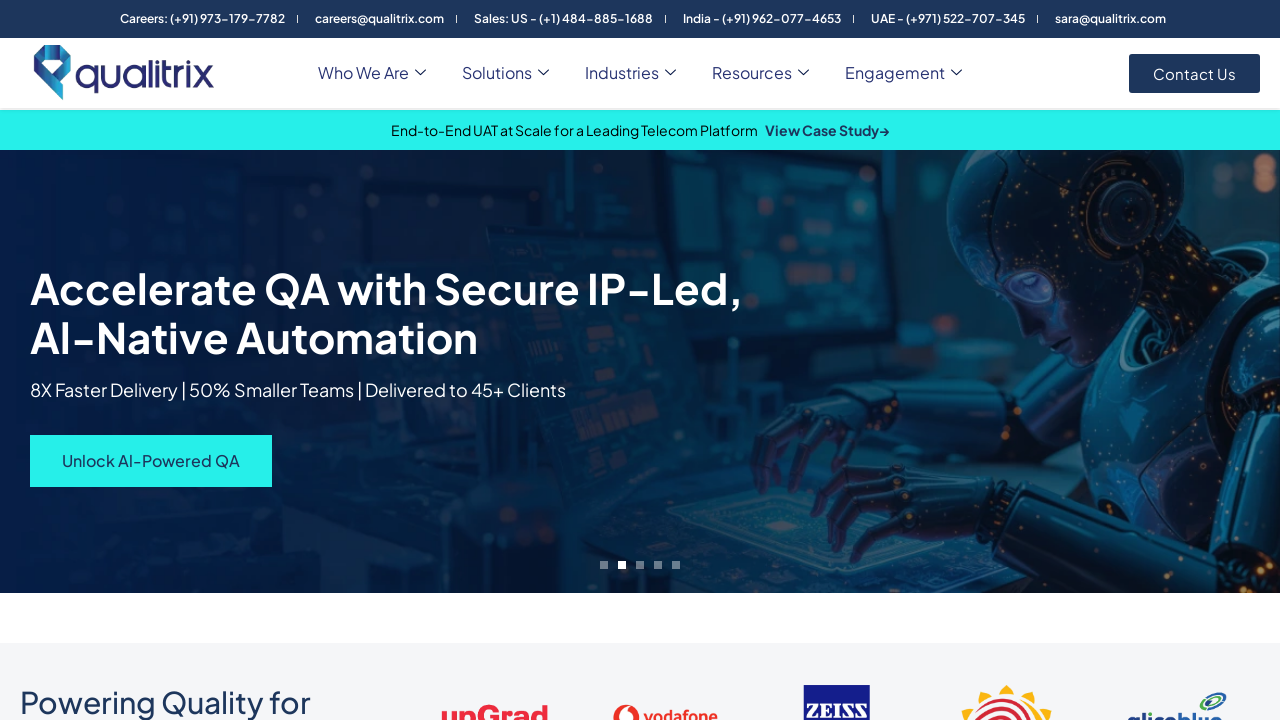

Accessed link 144: 'Managed Services'
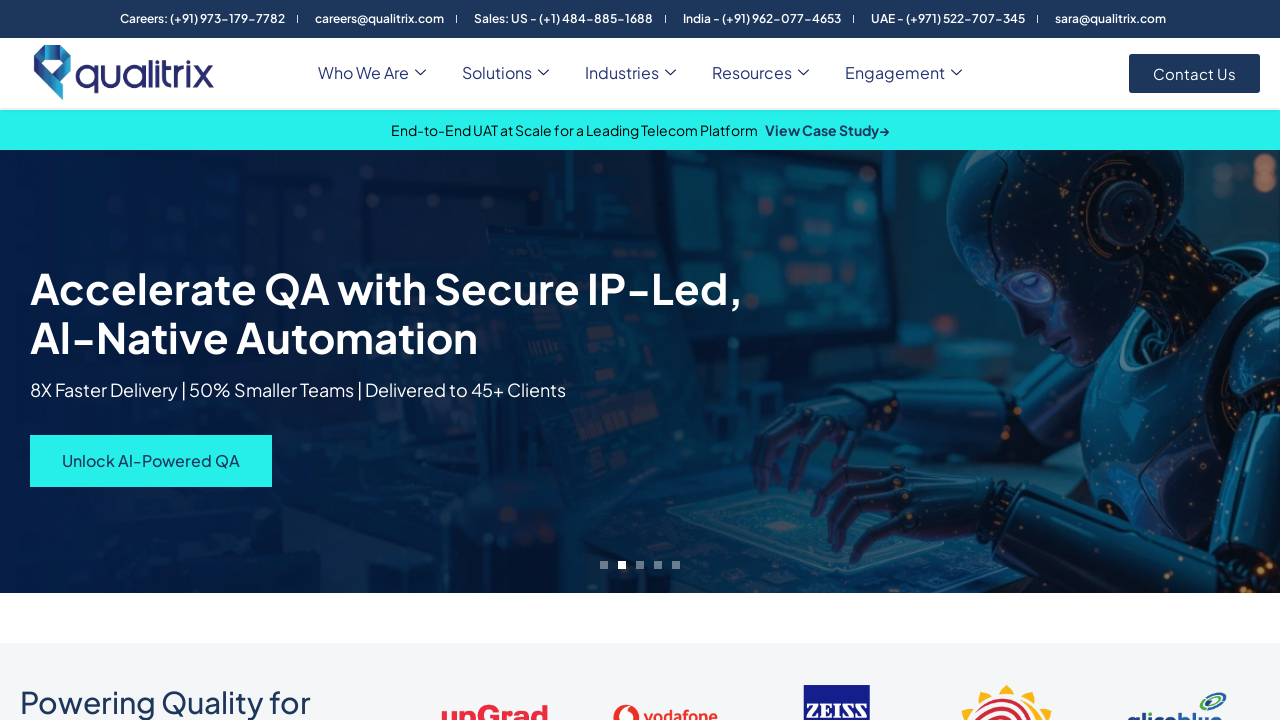

Accessed link 145: 'Professional Services'
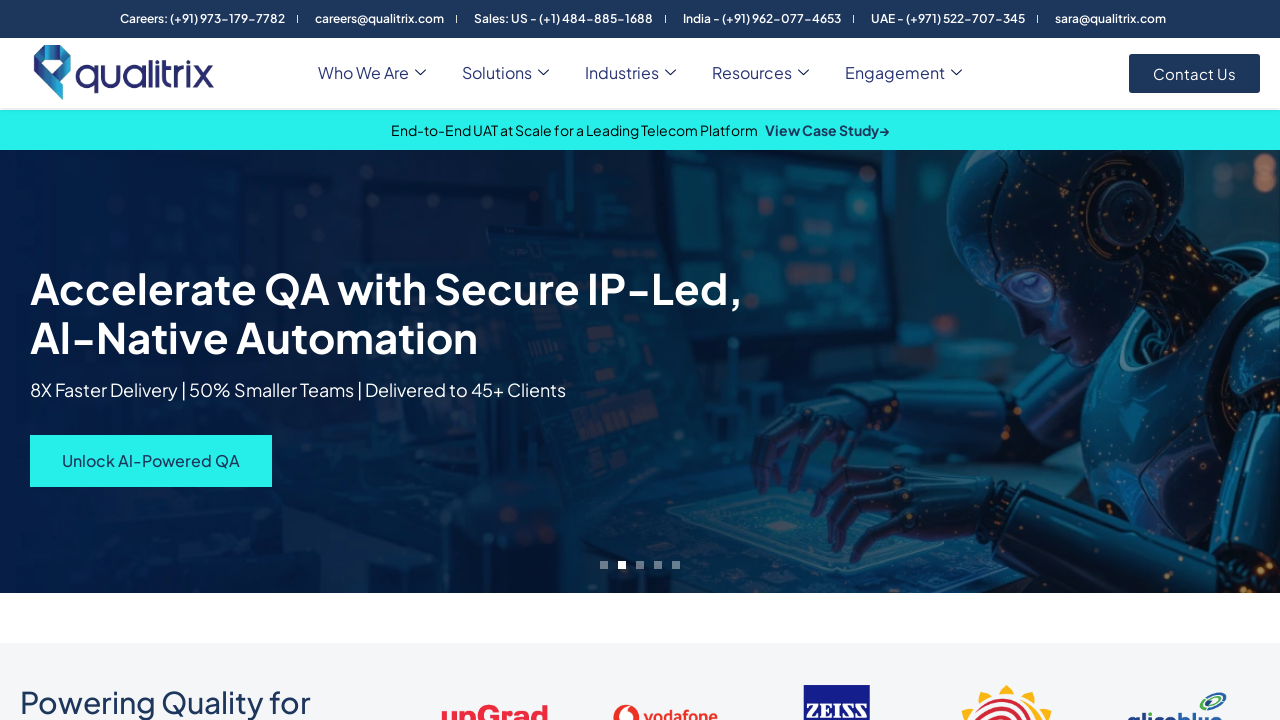

Accessed link 146: 'TCoE Setup & Modernization'
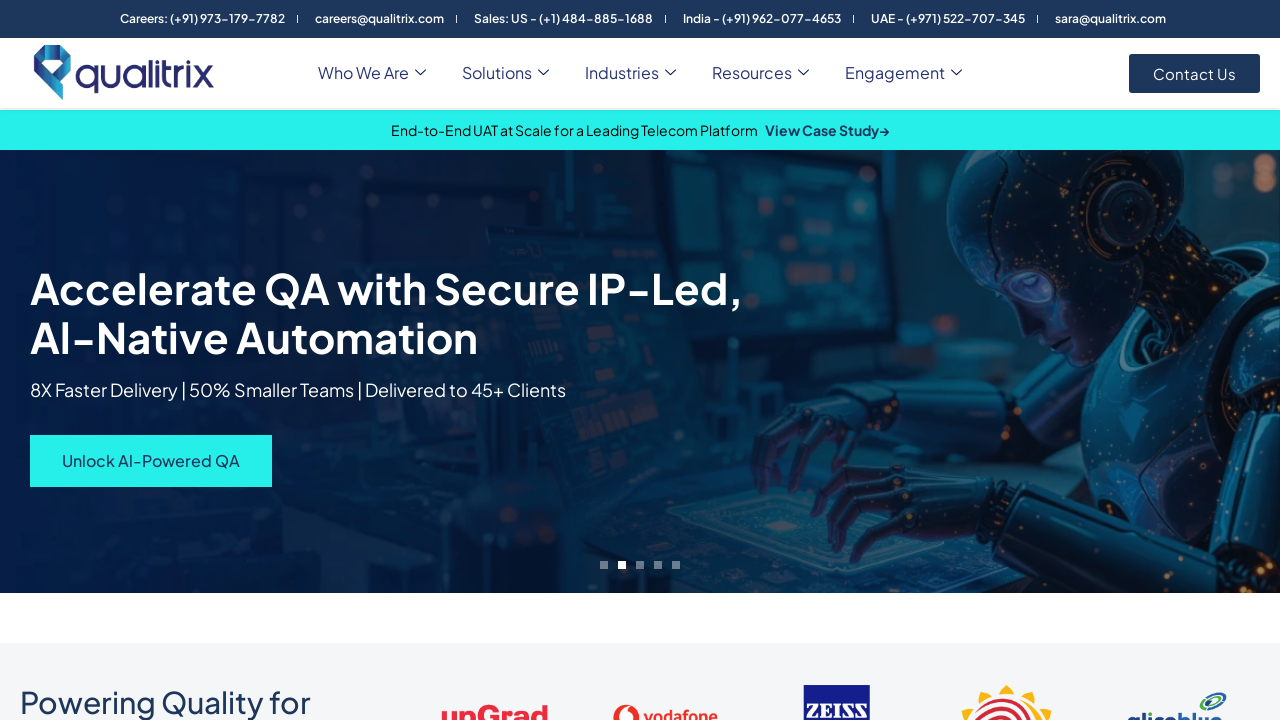

Accessed link 147: 'Managed Capacity'
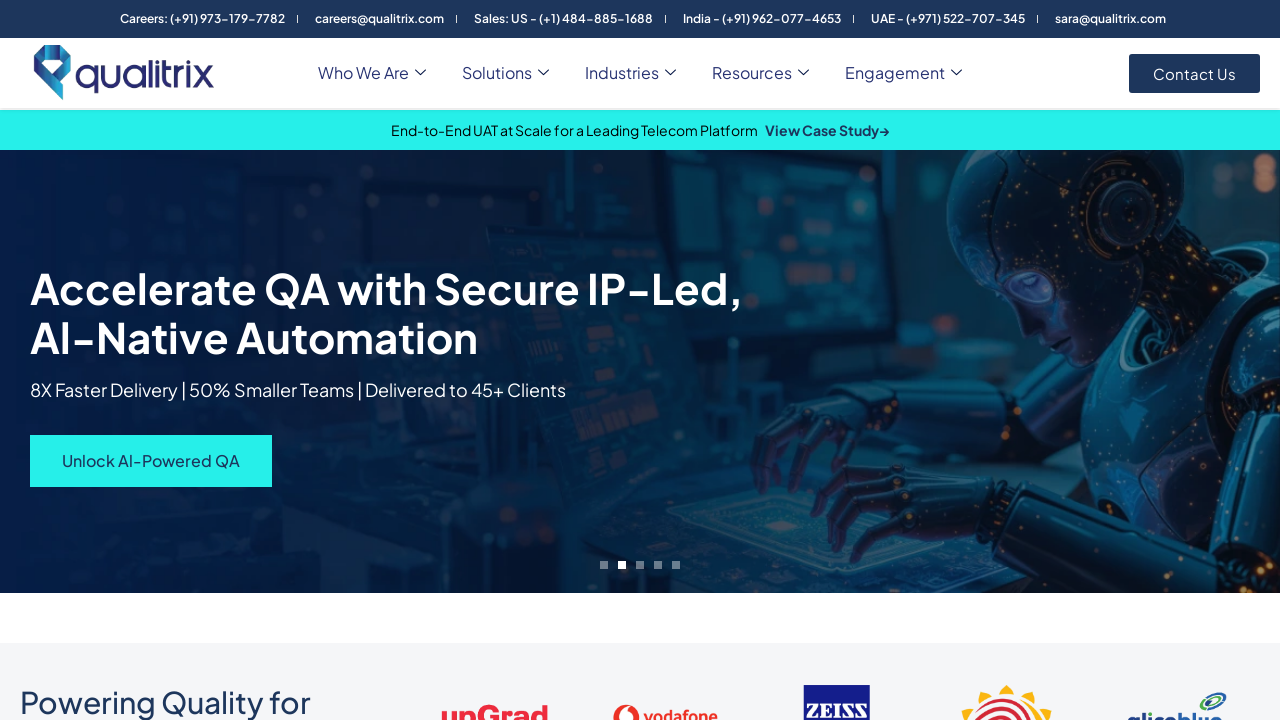

Accessed link 148: 'Managed Services'
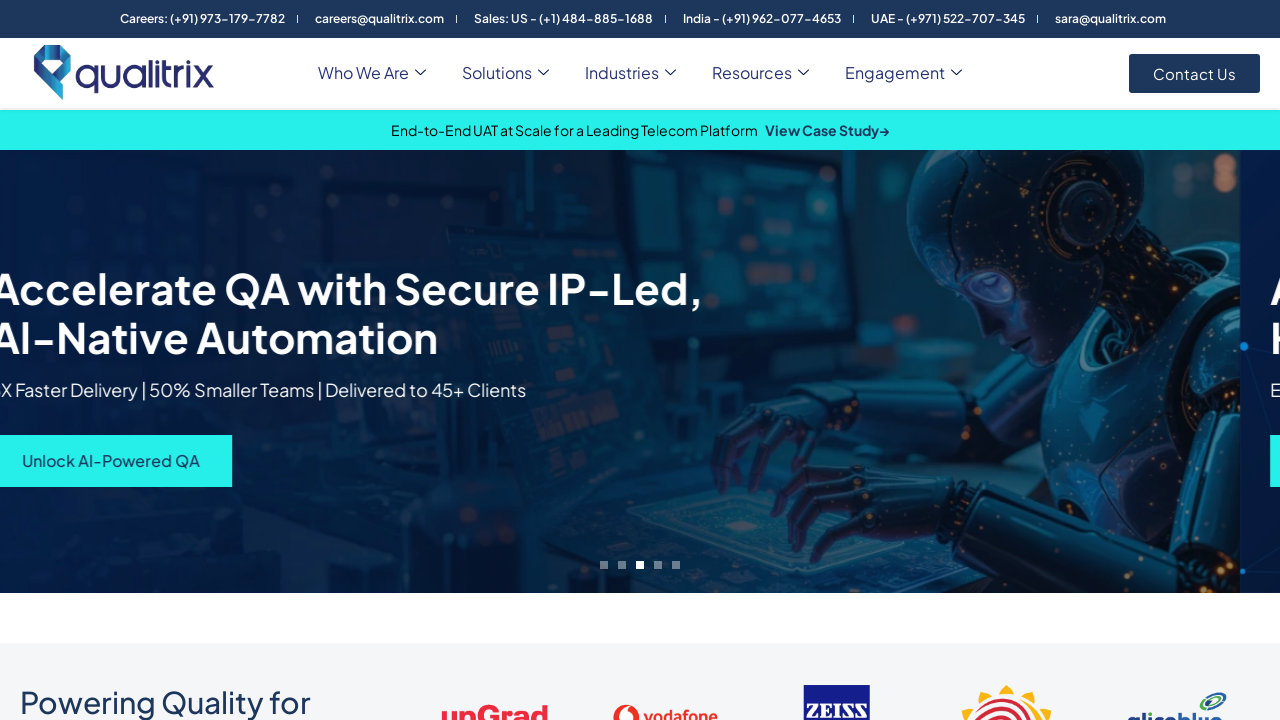

Accessed link 149: 'Professional Services'
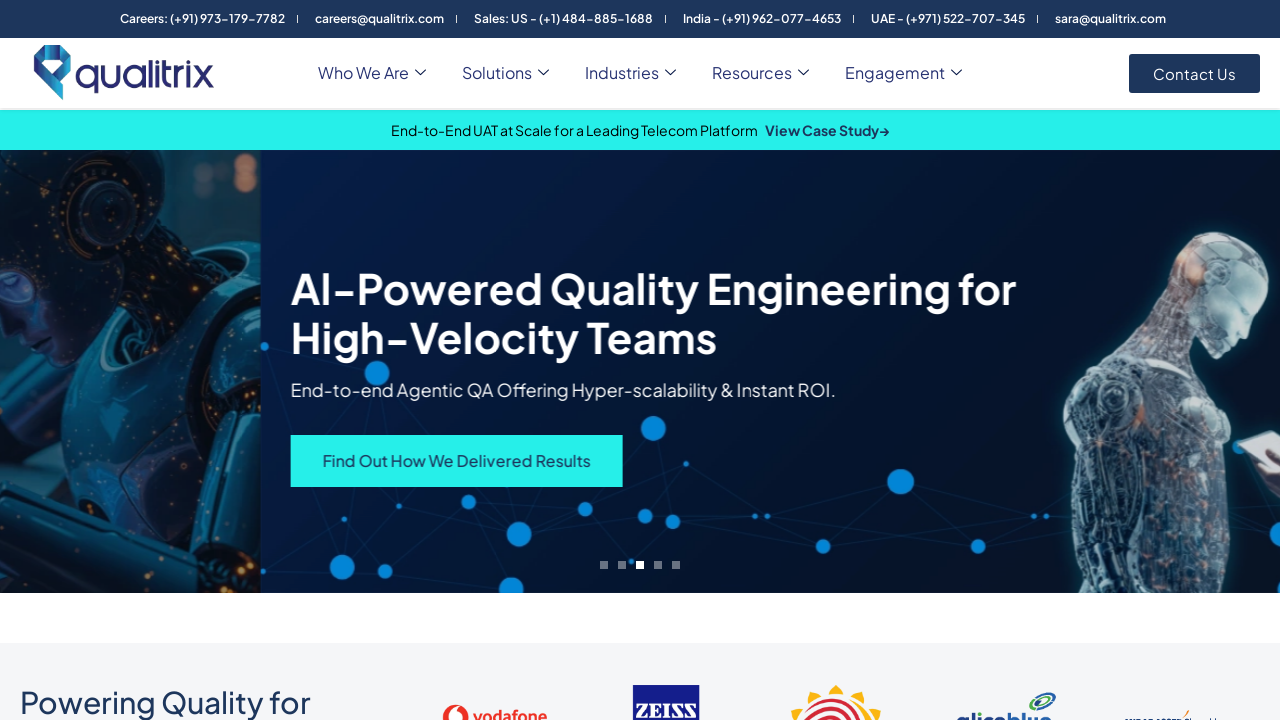

Accessed link 150: 'Contact Us'
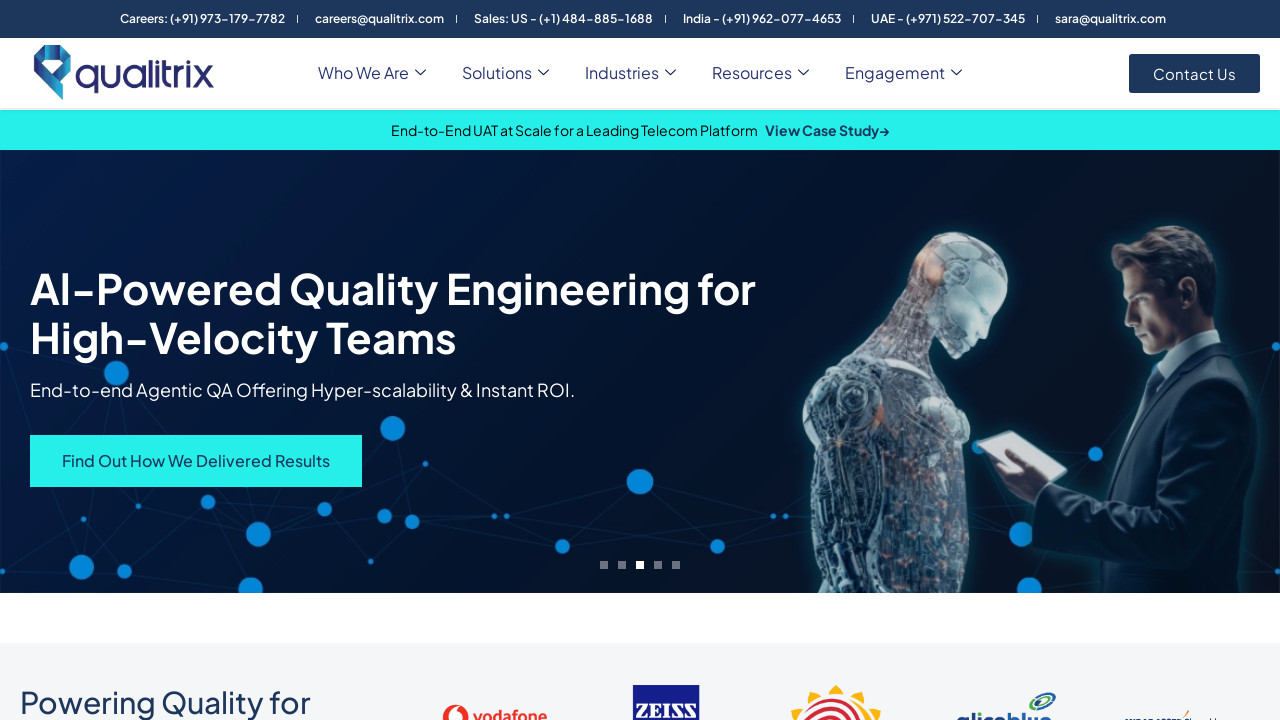

Accessed link 151: ''
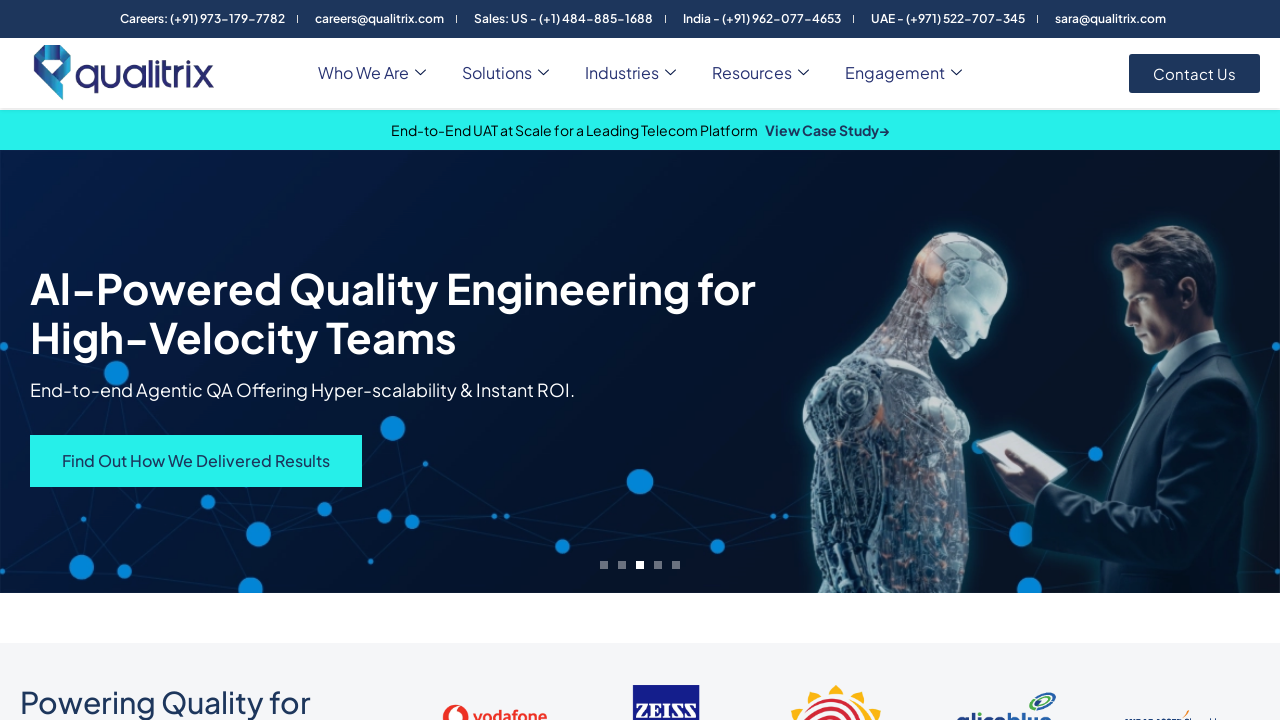

Accessed link 152: 'View Case Study→'
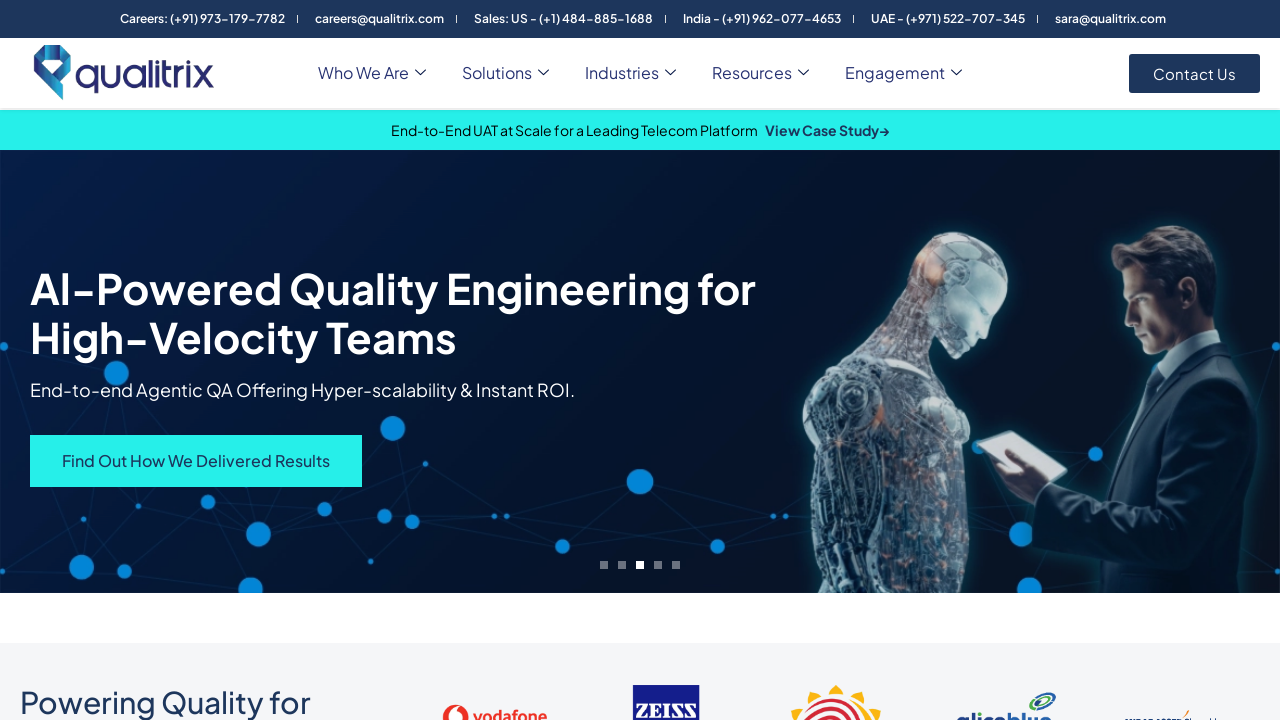

Accessed link 153: 'View News→'
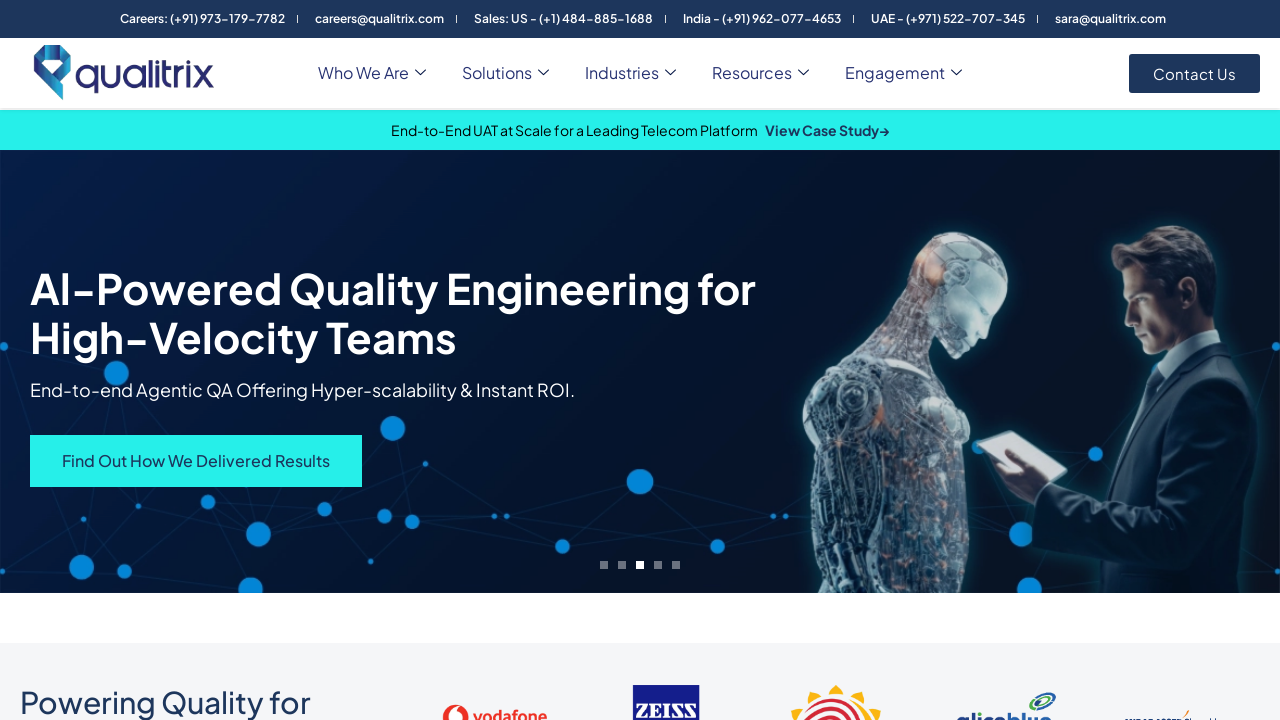

Accessed link 154: 'Read the Blog→'
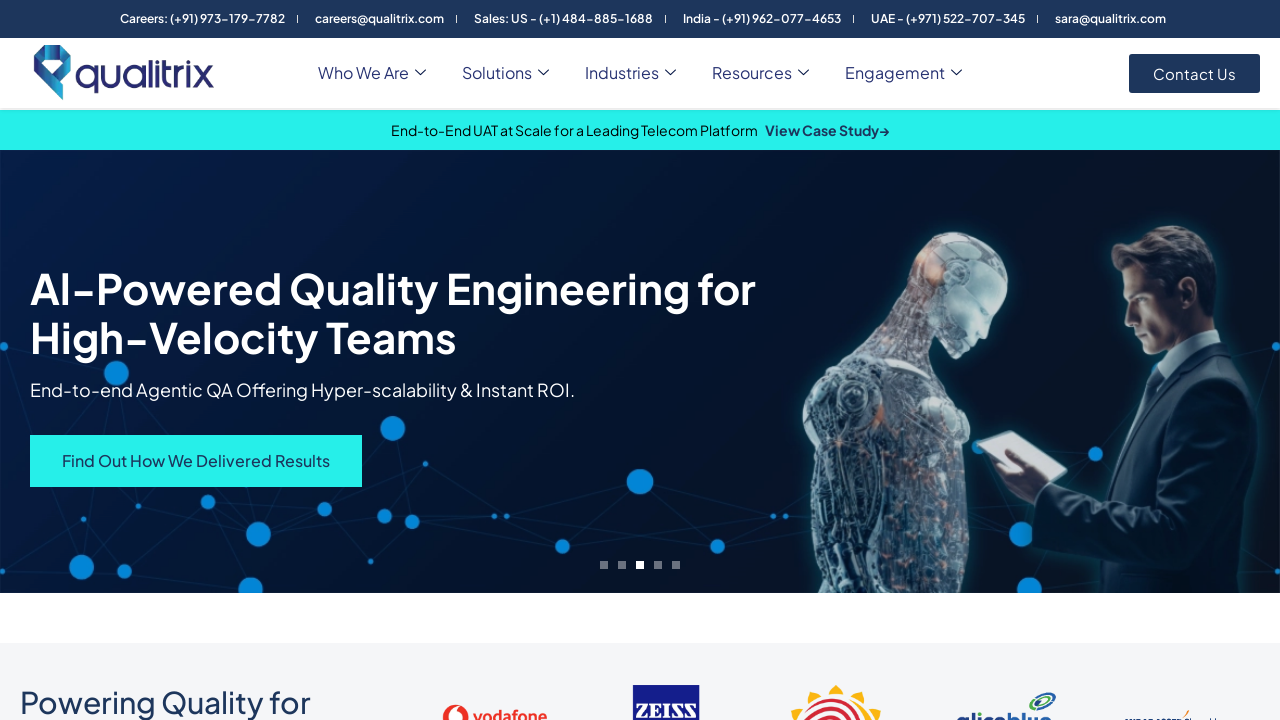

Accessed link 155: 'Unlock Al-Powered QA'
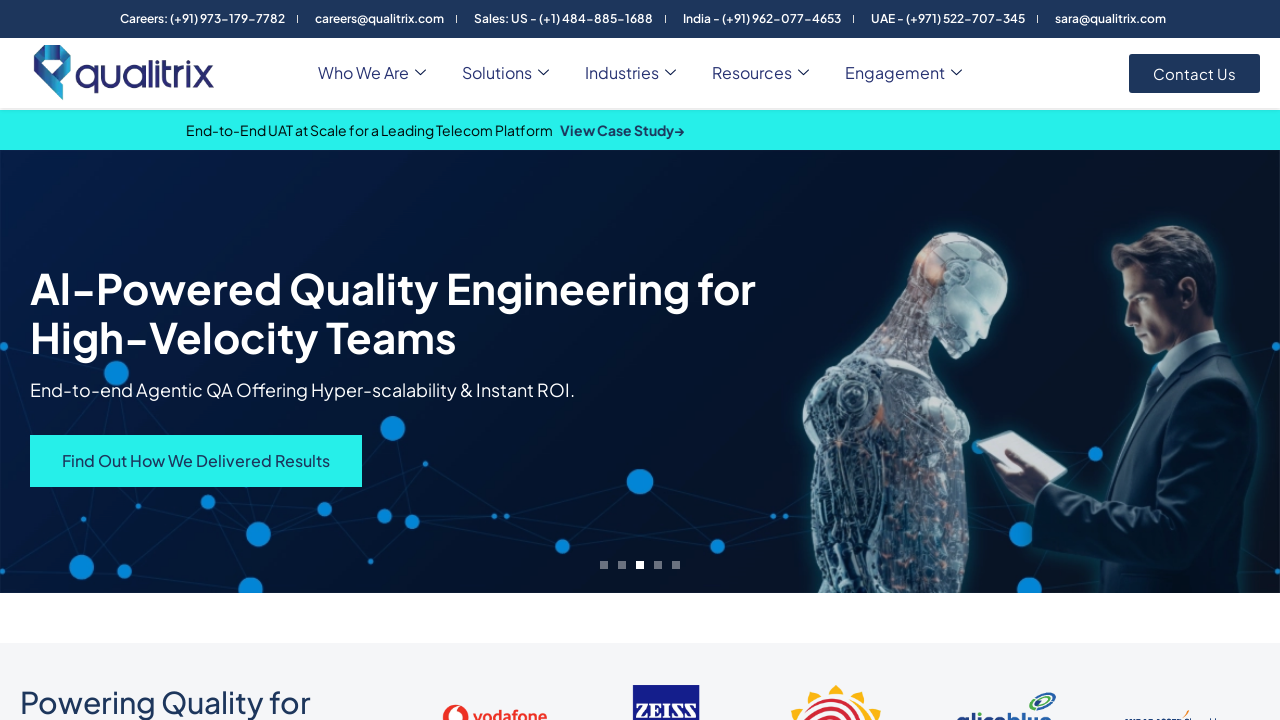

Accessed link 156: 'Find Out How We Delivered Results'
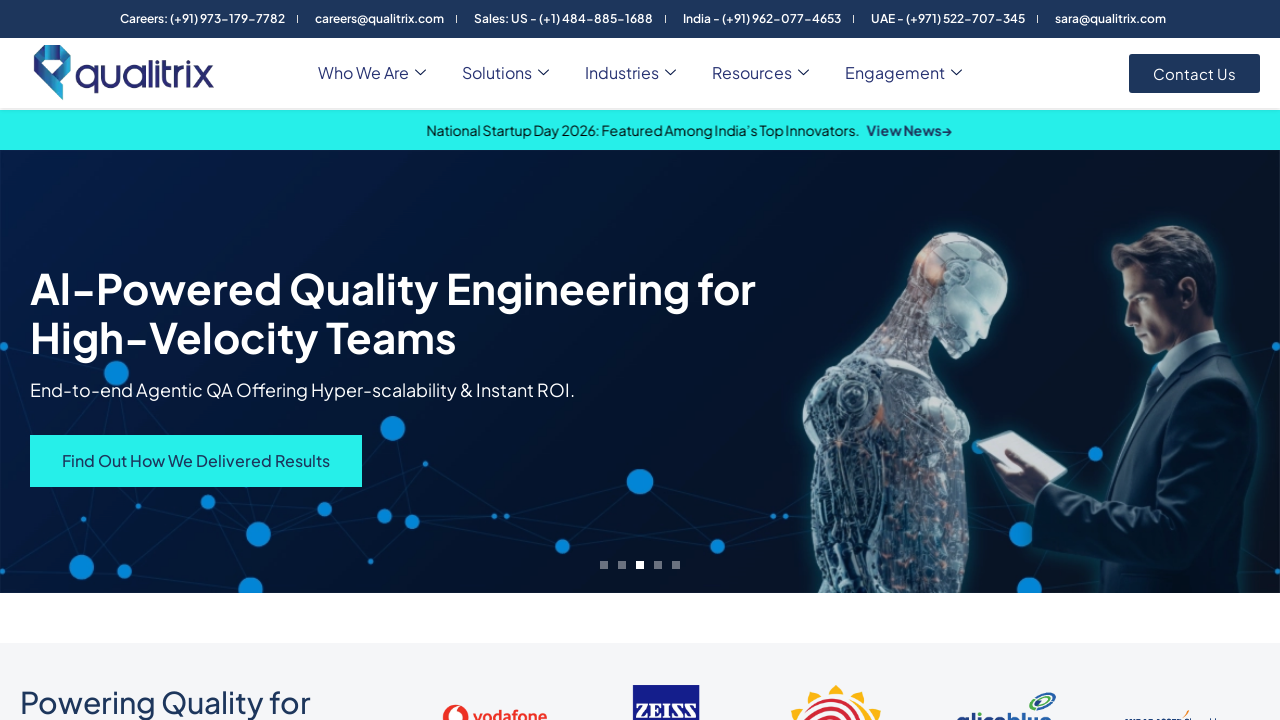

Accessed link 157: 'Transform Your QA Strategy'
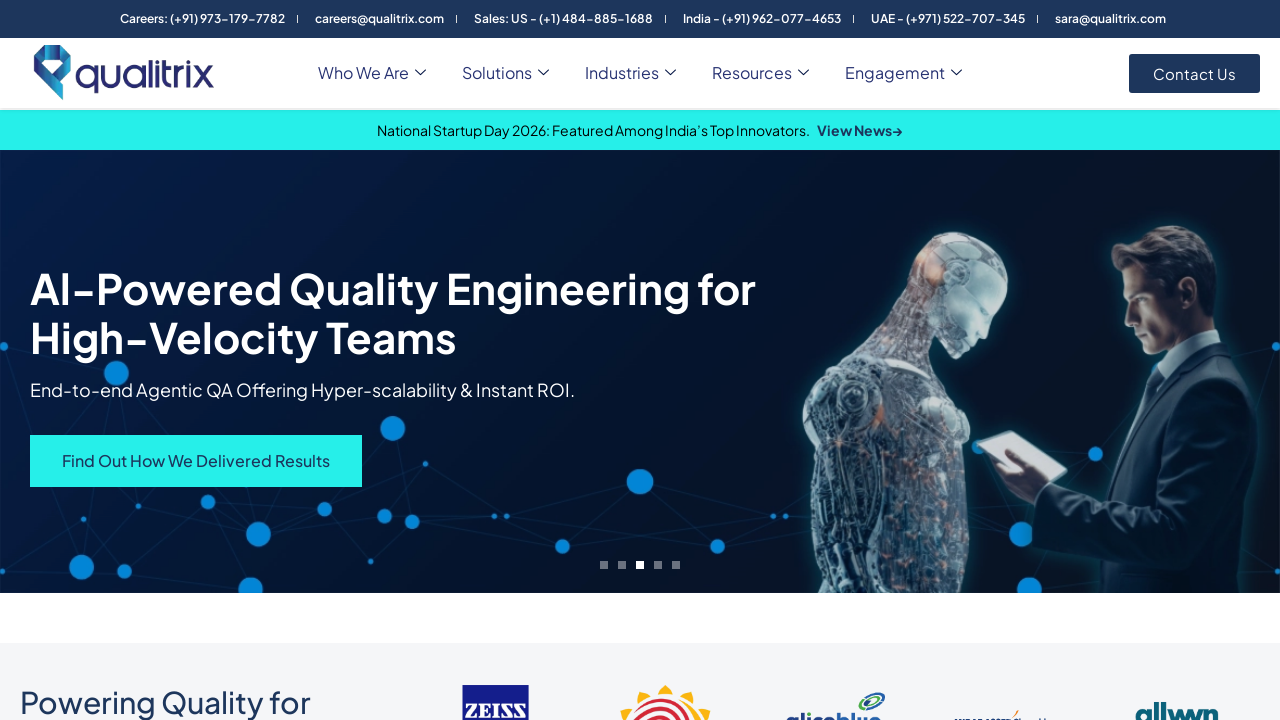

Accessed link 158: 'Browse All Solutions'
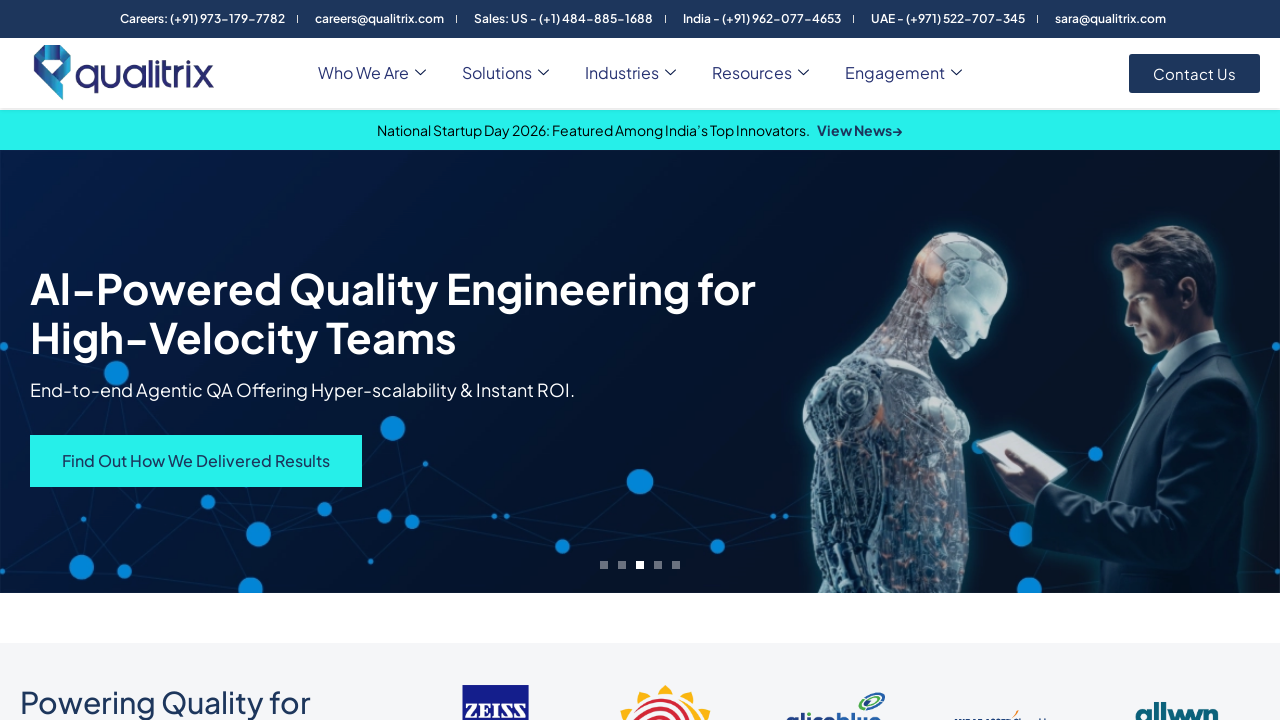

Accessed link 159: 'Learn More'
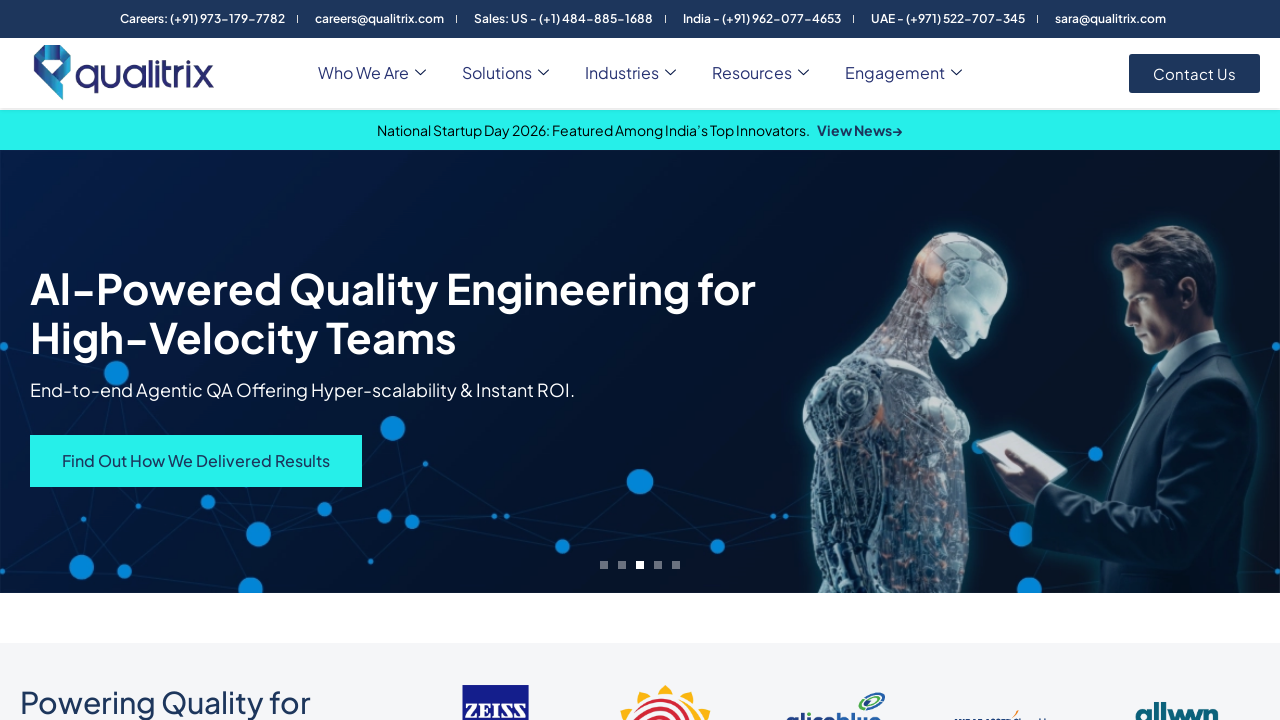

Accessed link 160: 'Learn More'
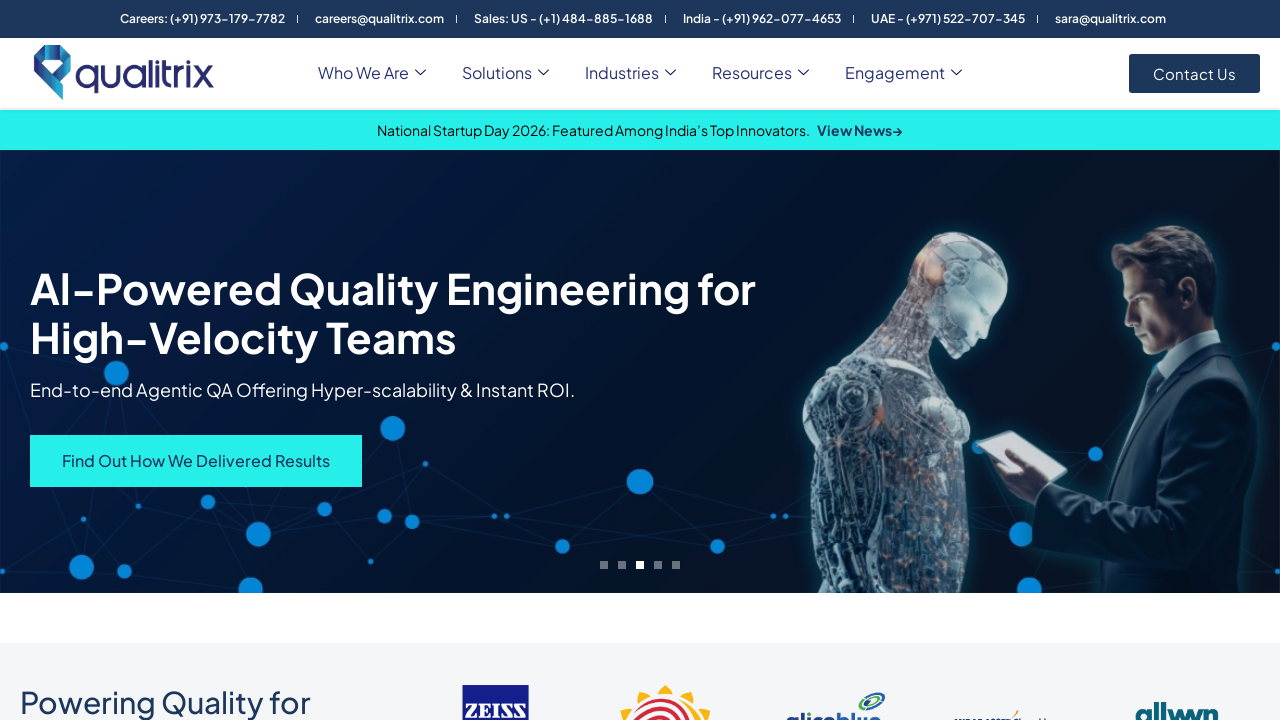

Accessed link 161: 'Learn More'
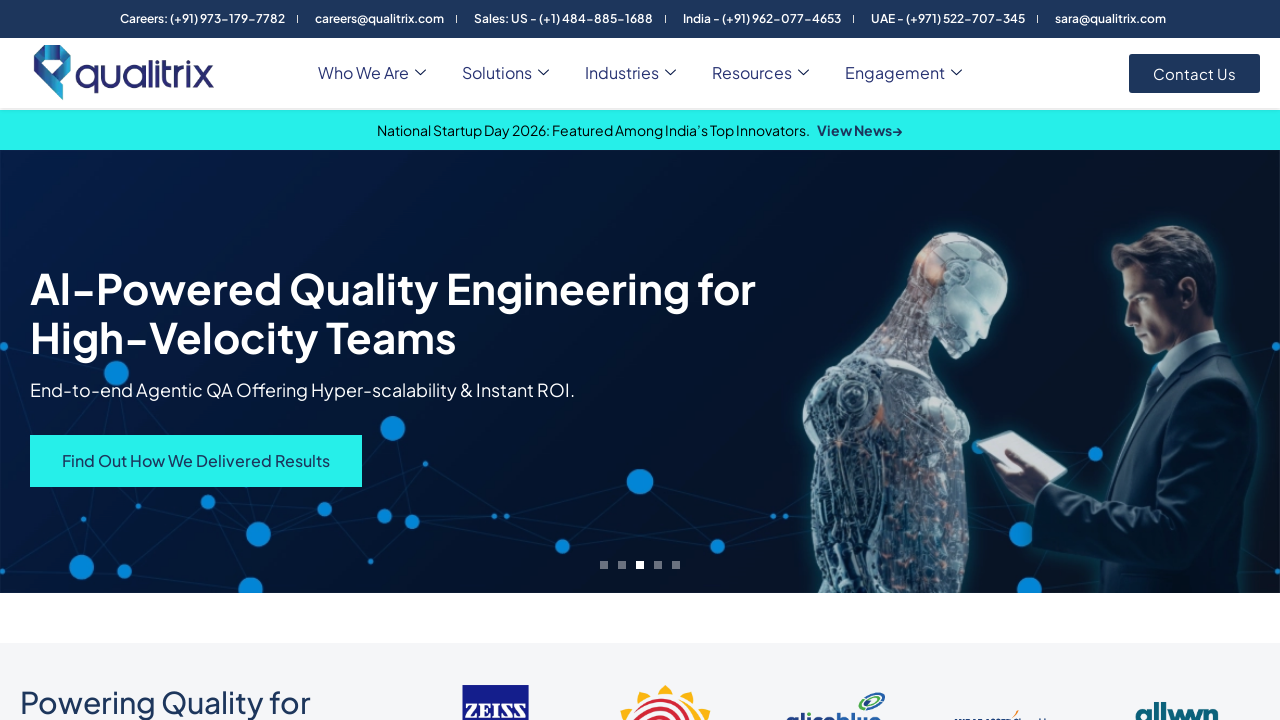

Accessed link 162: 'Learn More'
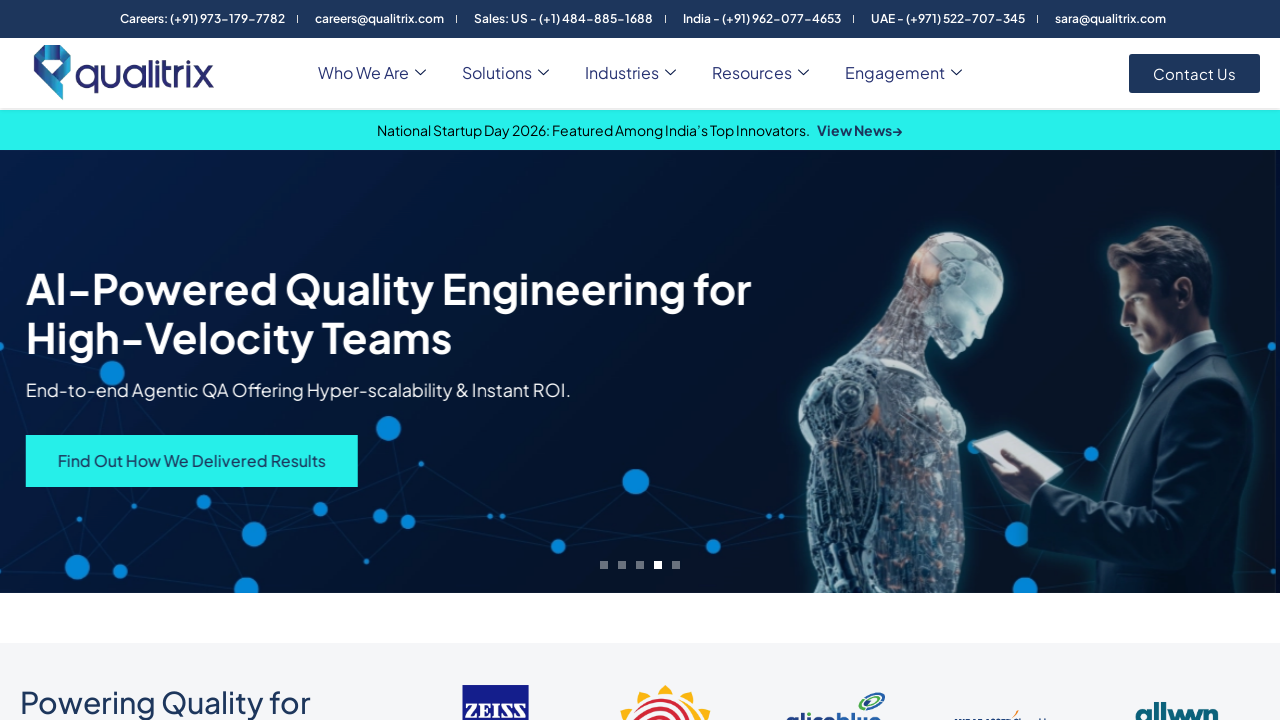

Accessed link 163: 'Explore Case studies'
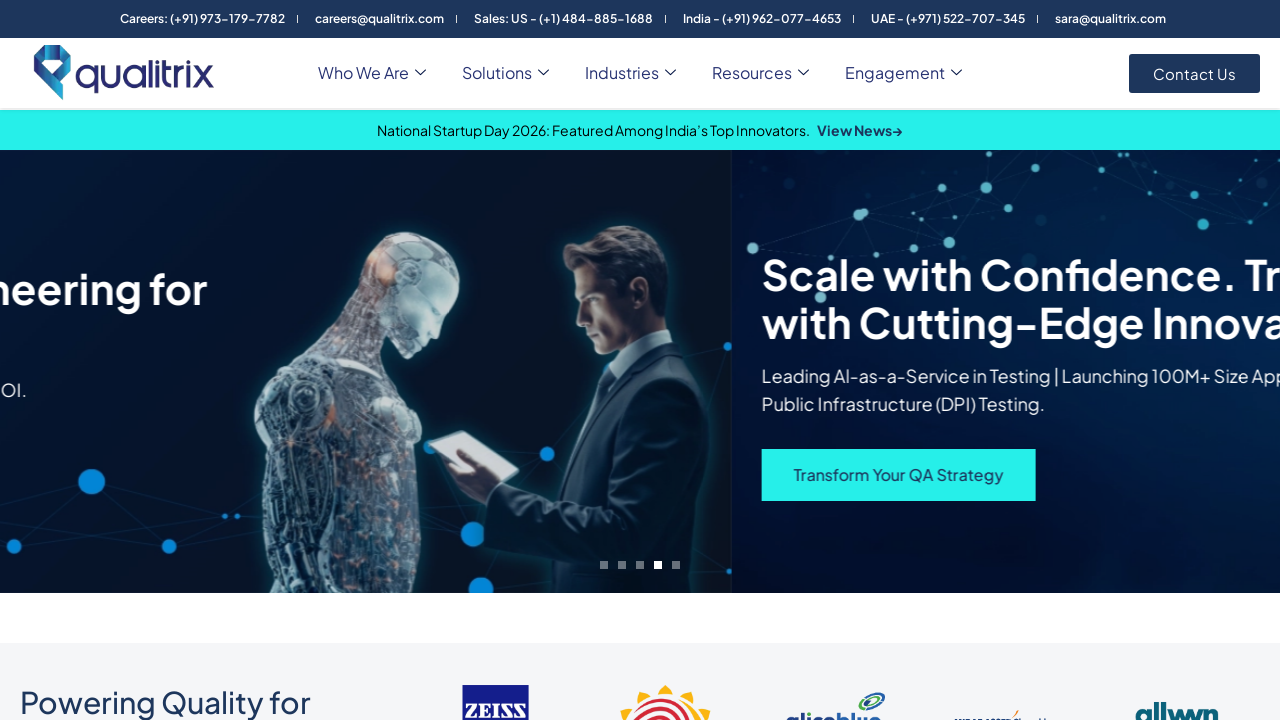

Accessed link 164: 'Explore Case studies'
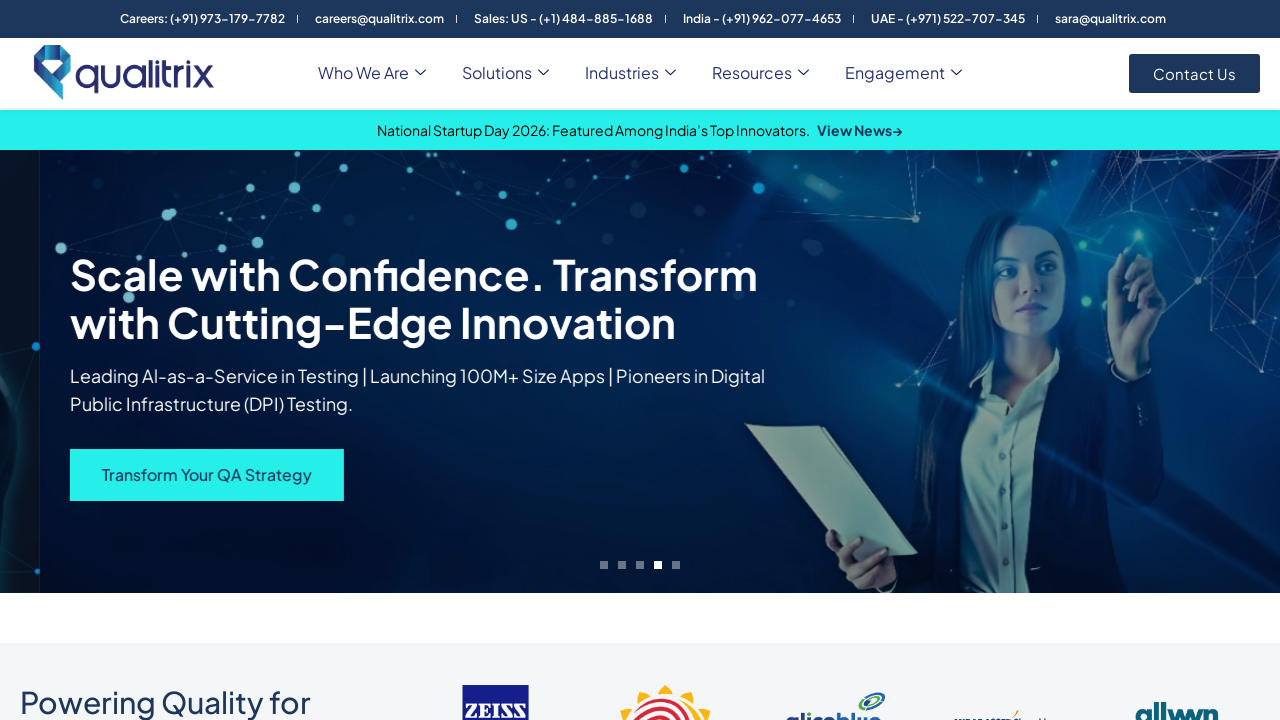

Accessed link 165: 'Contact Us'
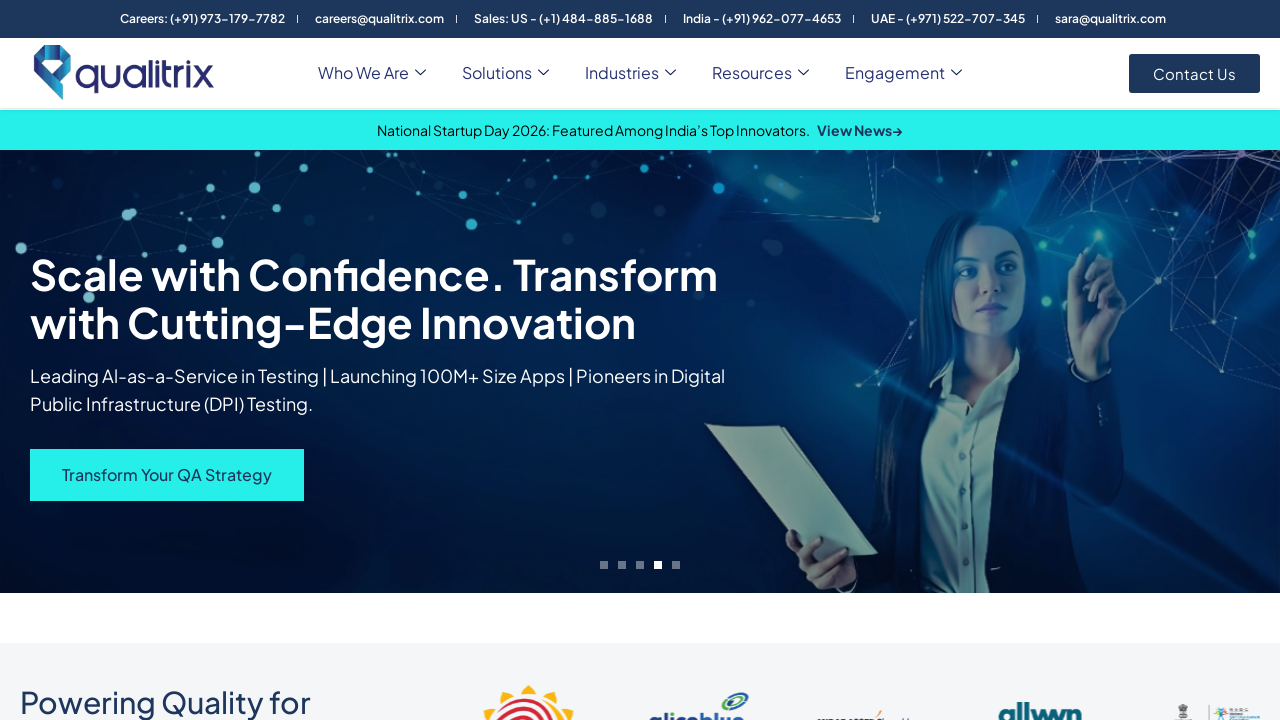

Accessed link 166: 'View All Industries'
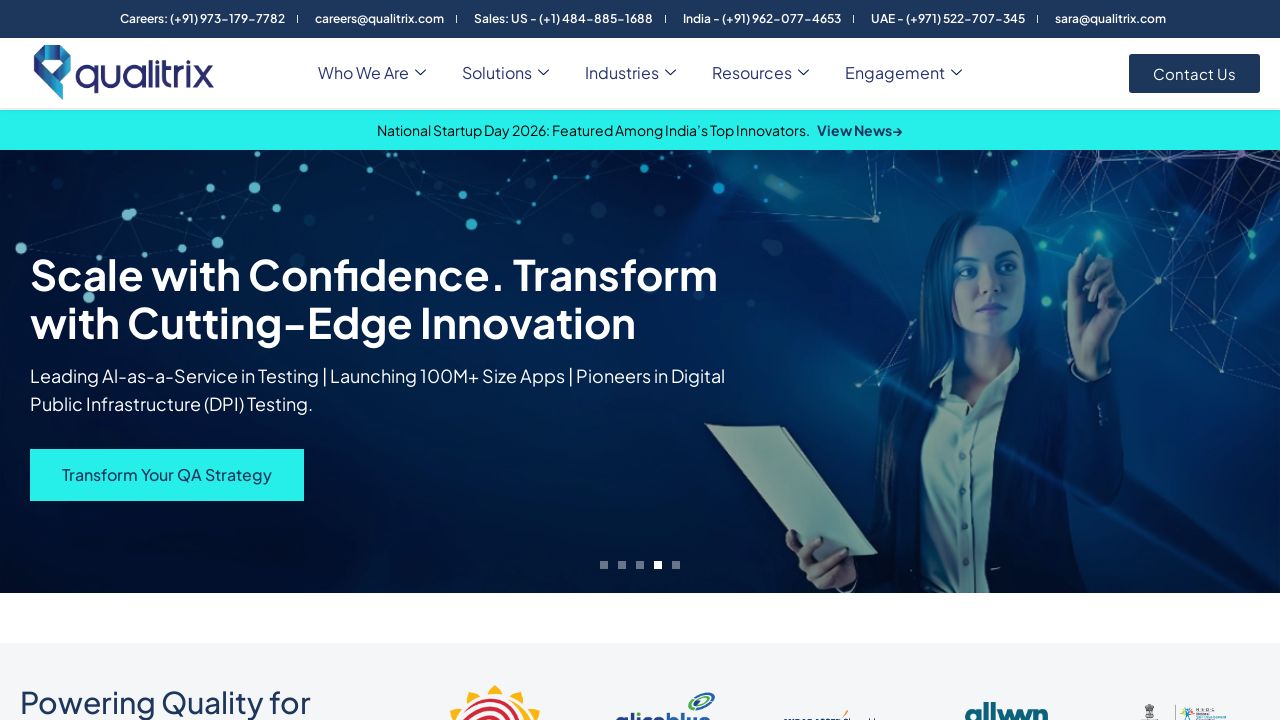

Accessed link 167: 'Financial Services'
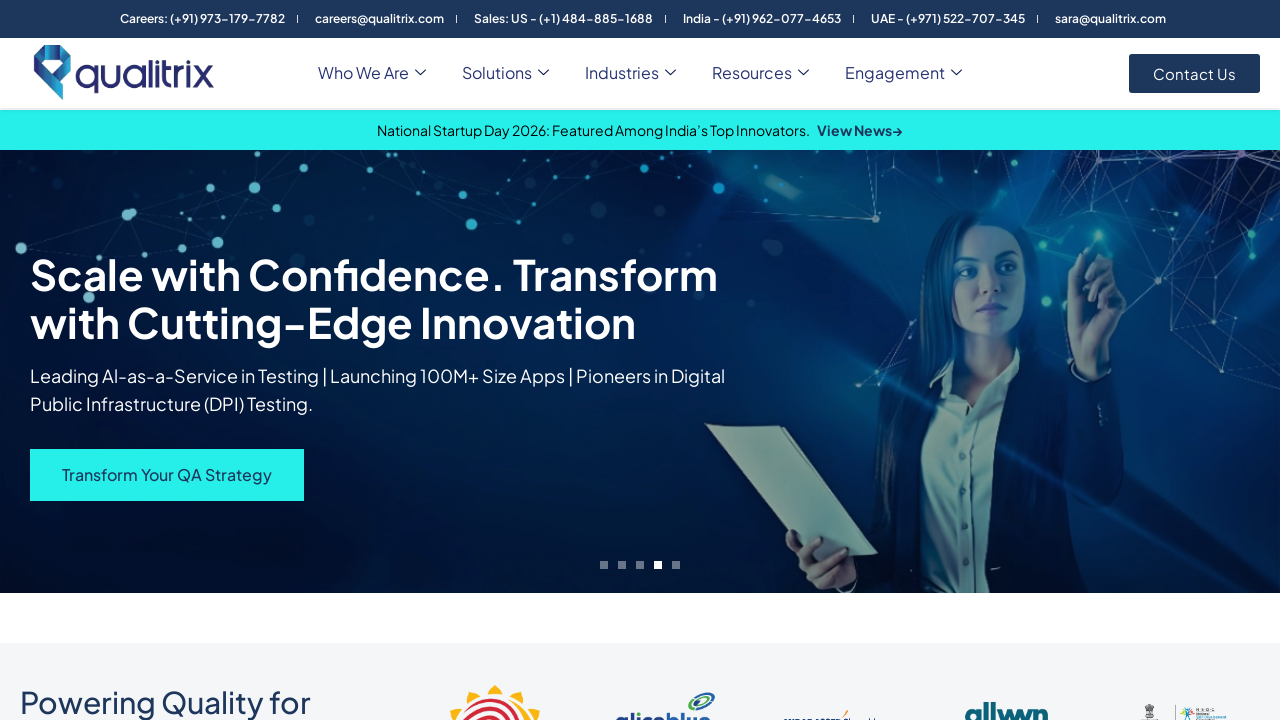

Accessed link 168: 'Media & Internet'
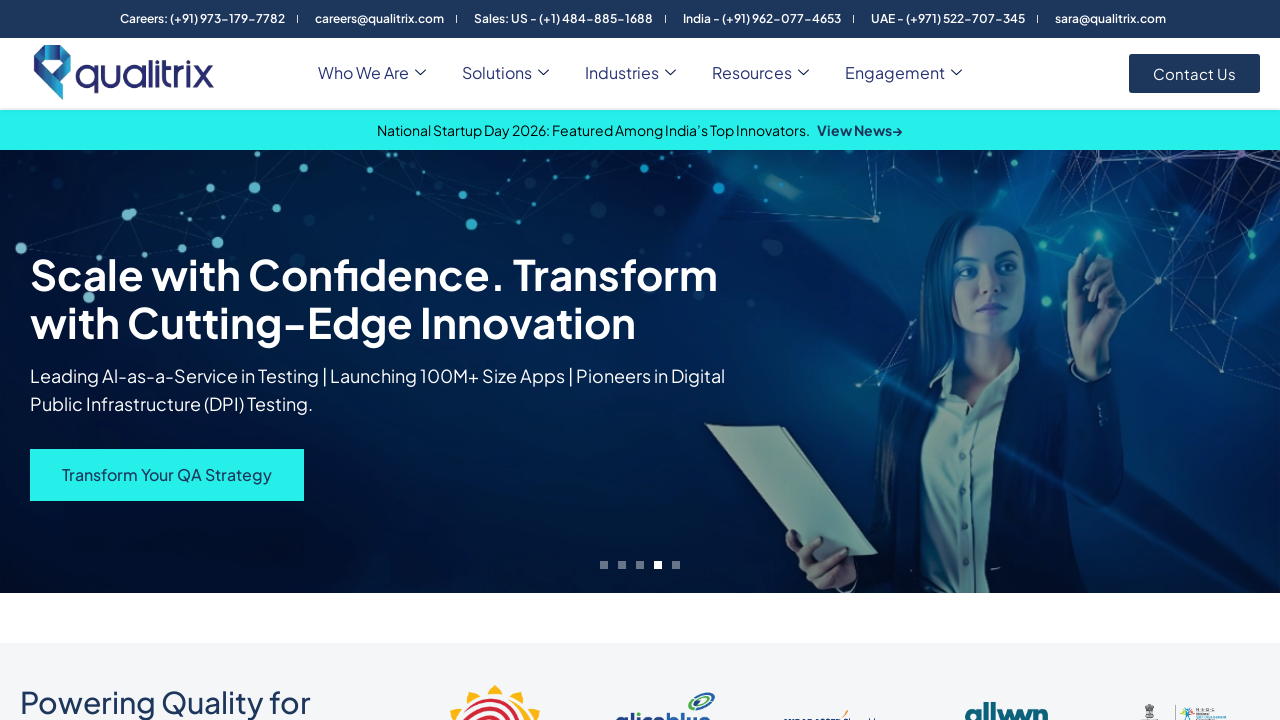

Accessed link 169: 'Financial Services'
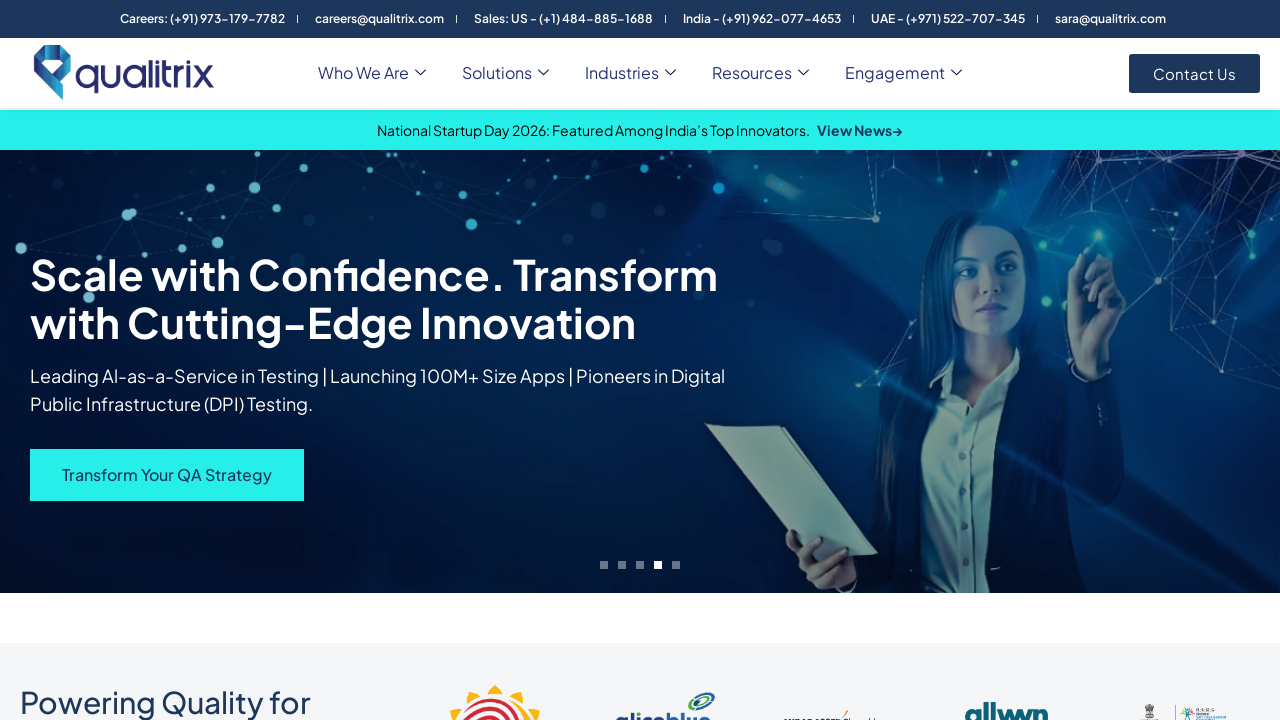

Accessed link 170: 'Media & Internet'
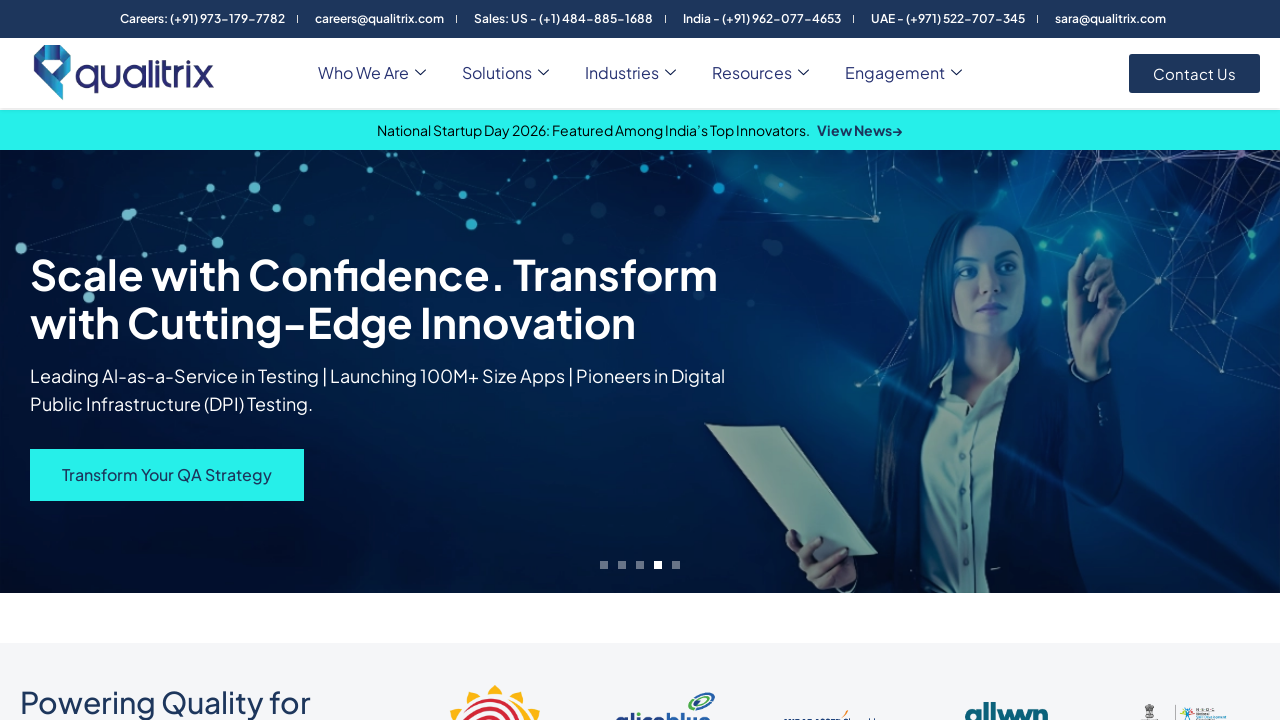

Accessed link 171: 'GovTech & Education'
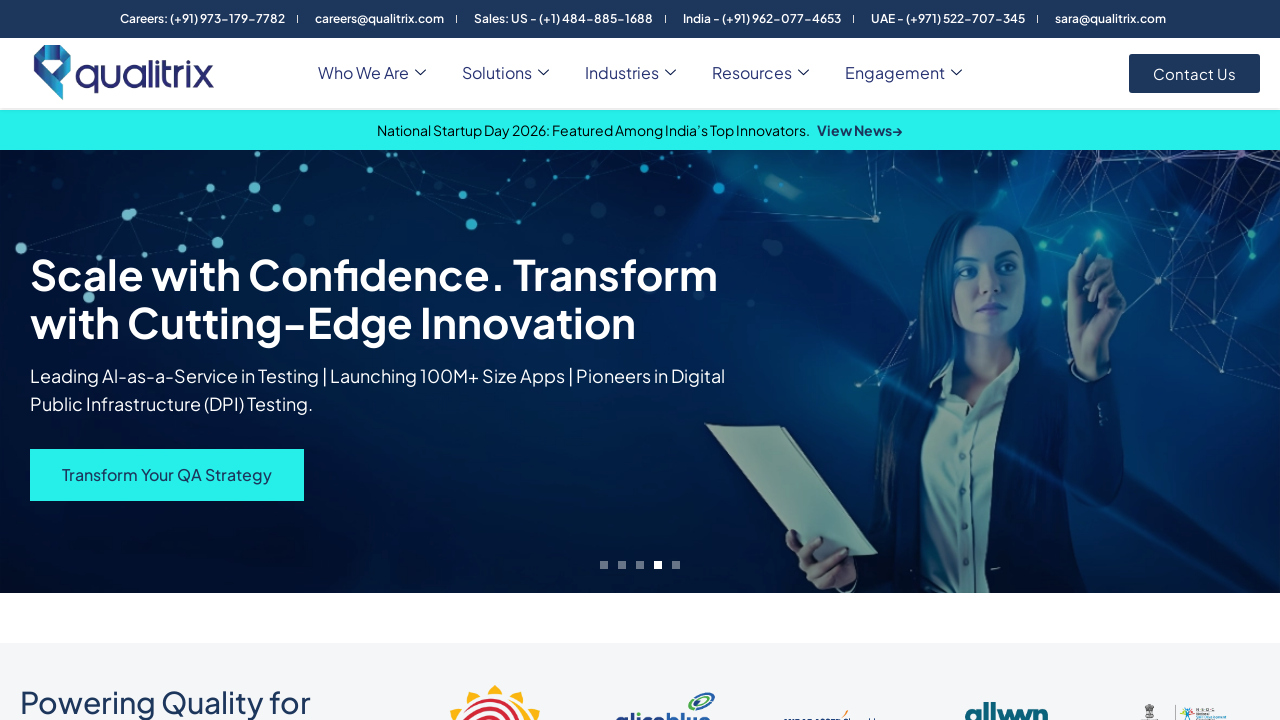

Accessed link 172: 'HealthCare & GCCs'
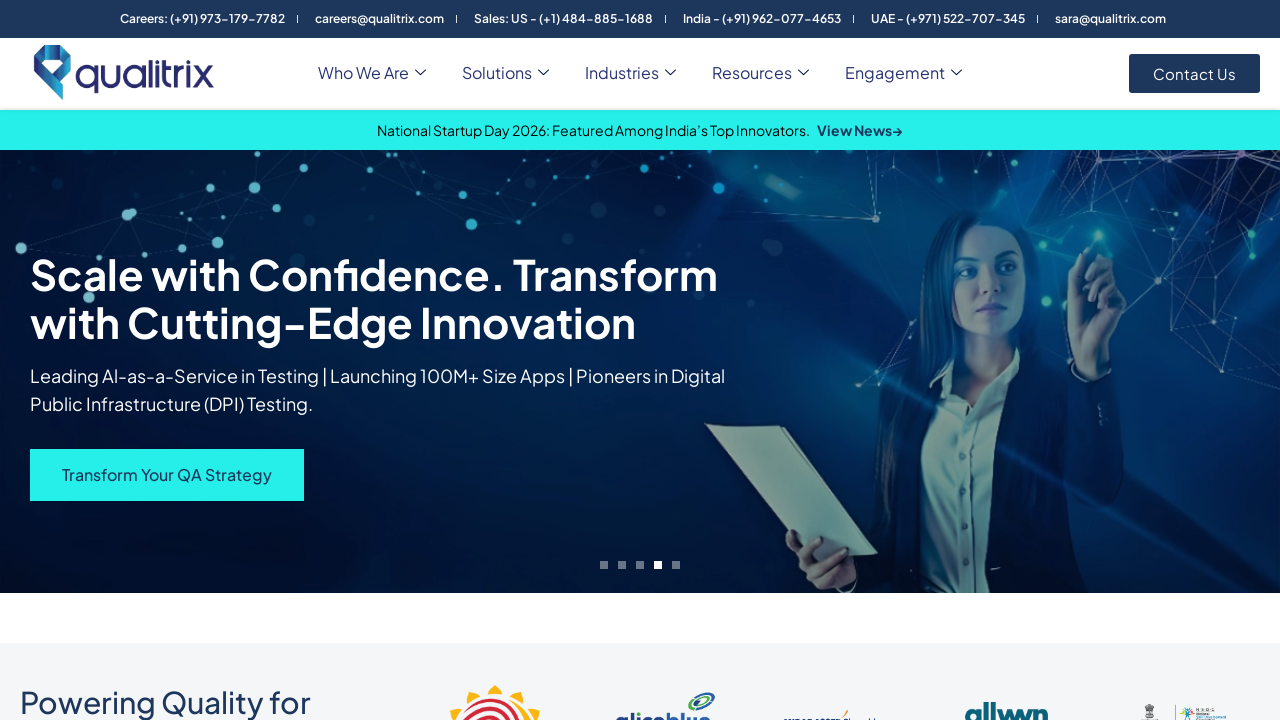

Accessed link 173: ''
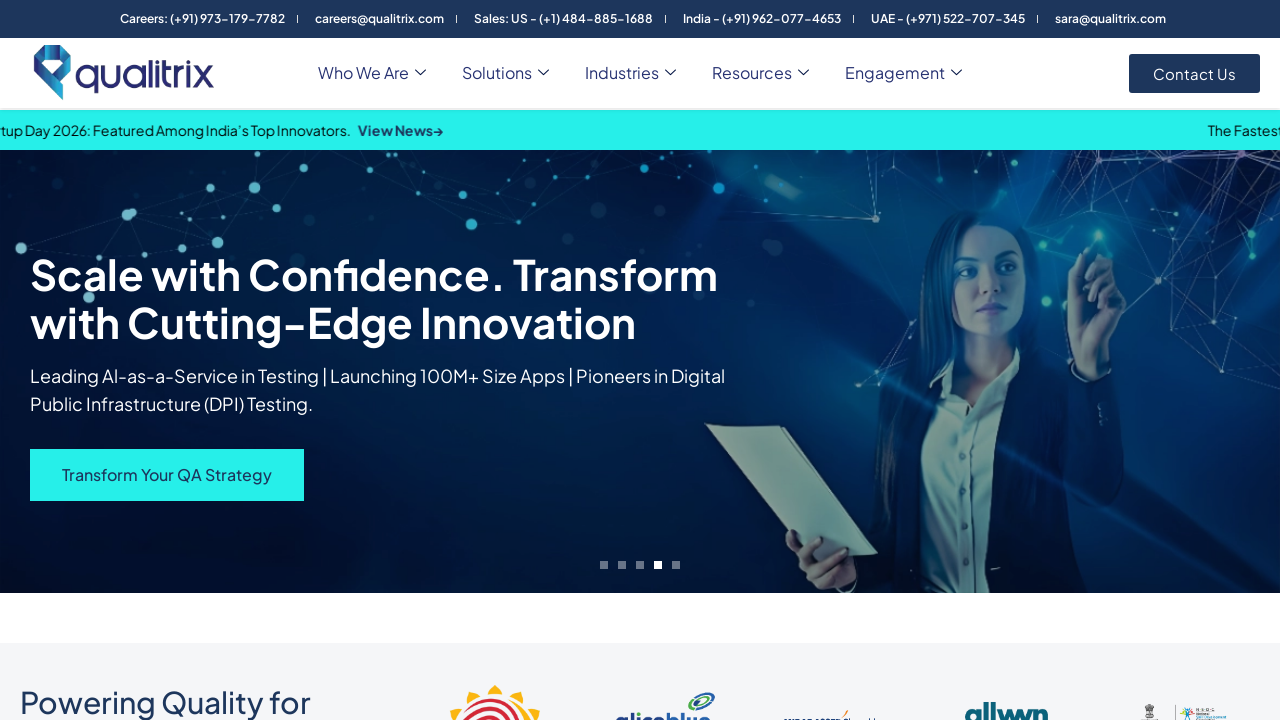

Accessed link 174: ''
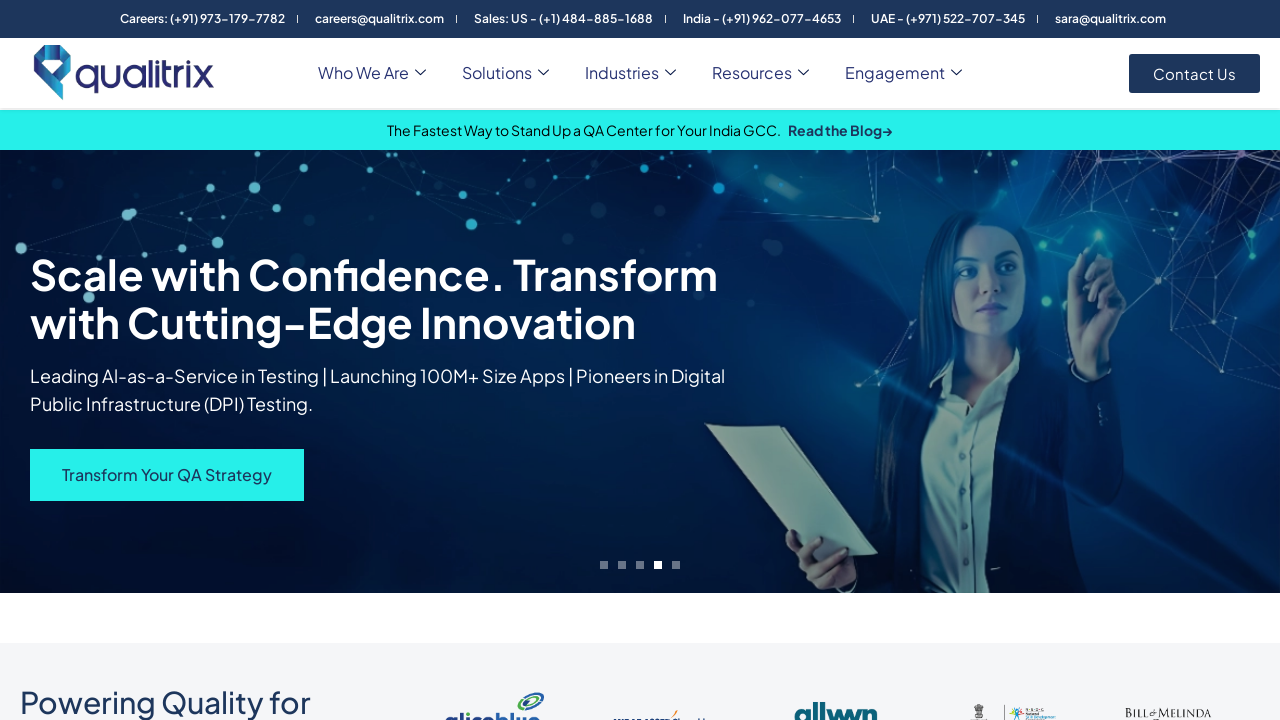

Accessed link 175: 'Enterprise QA Automation: Reducing Regression Time by 40% for a Global SaaS Leader'
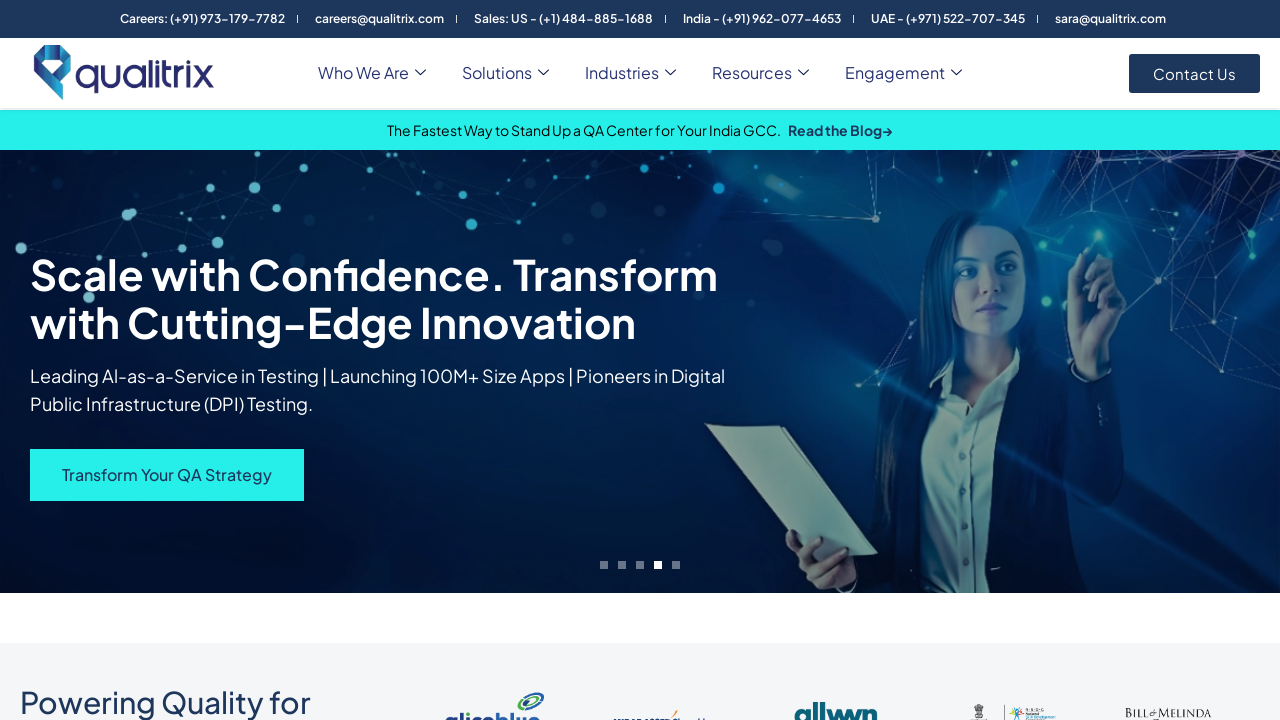

Accessed link 176: ''
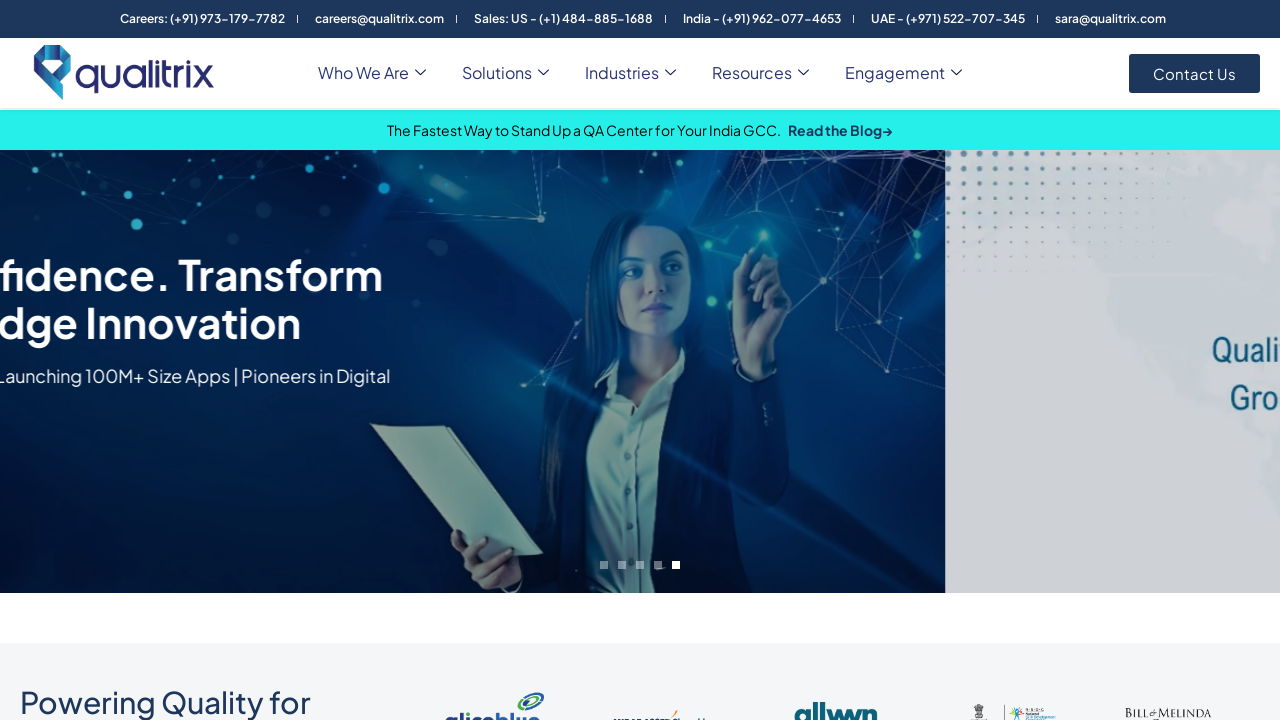

Accessed link 177: 'Accelerating Time-to-Market: A Global Mobile App Testing Success Story'
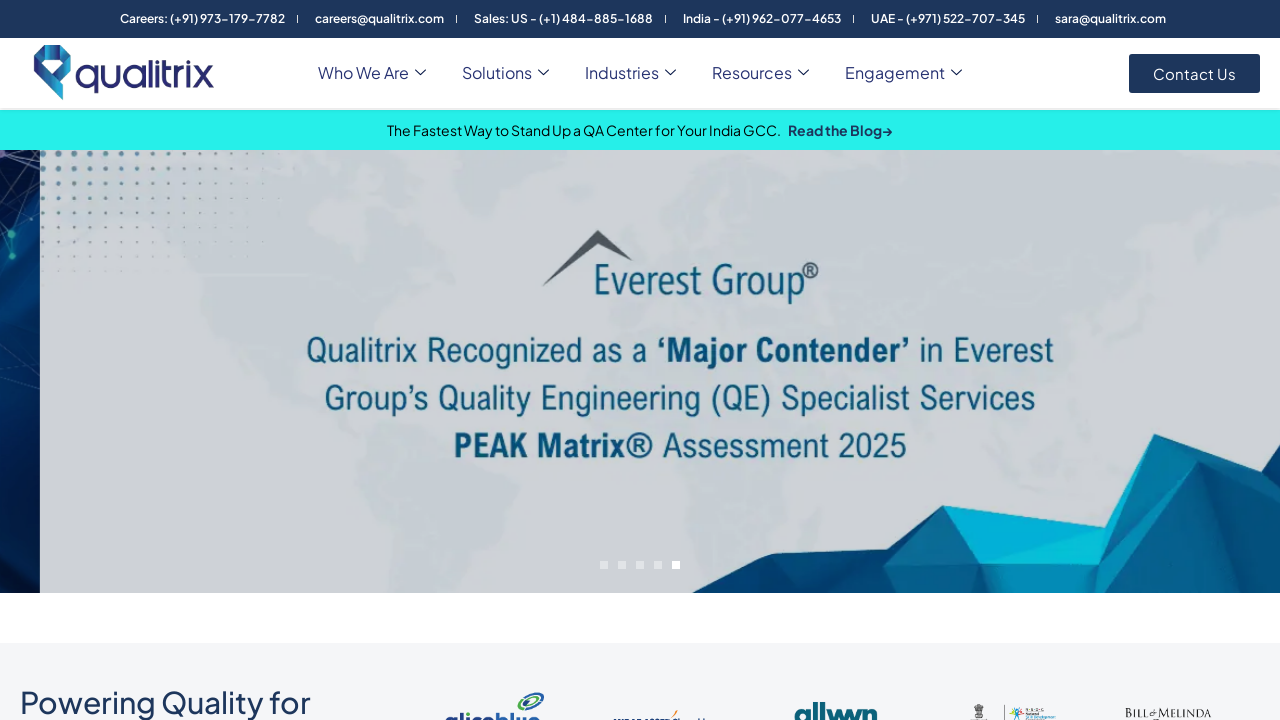

Accessed link 178: 'Read More'
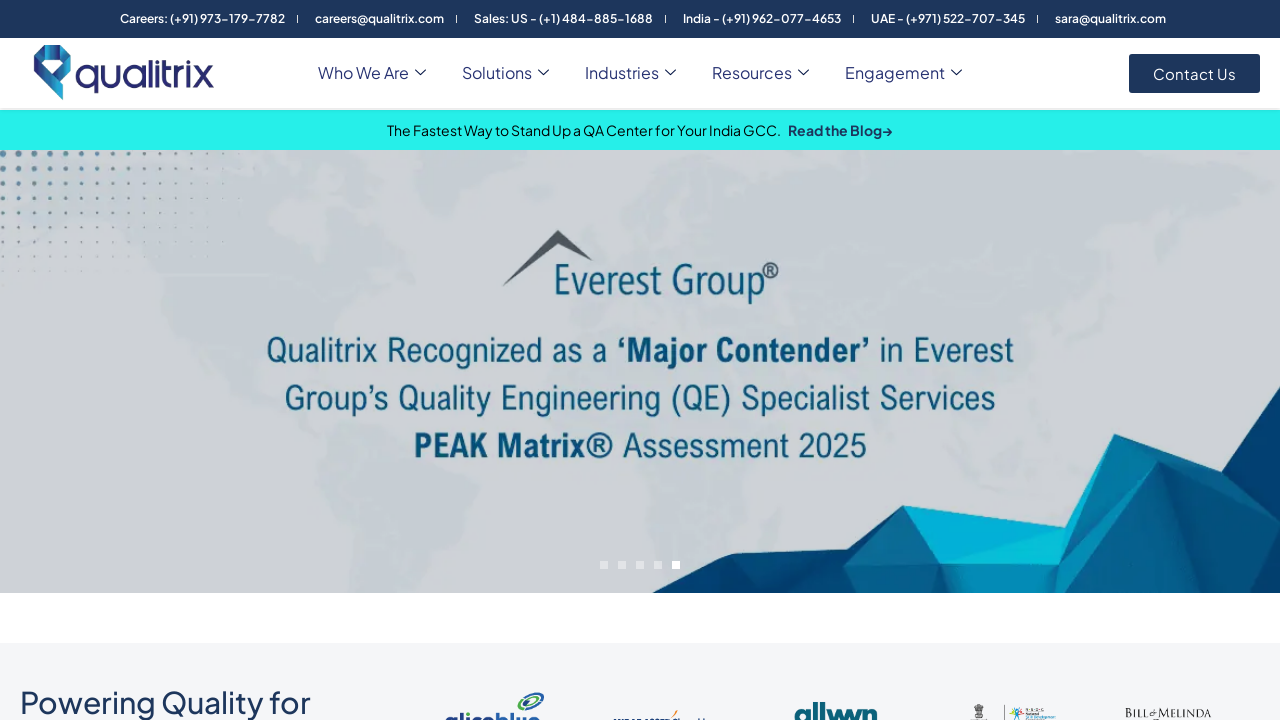

Accessed link 179: ''
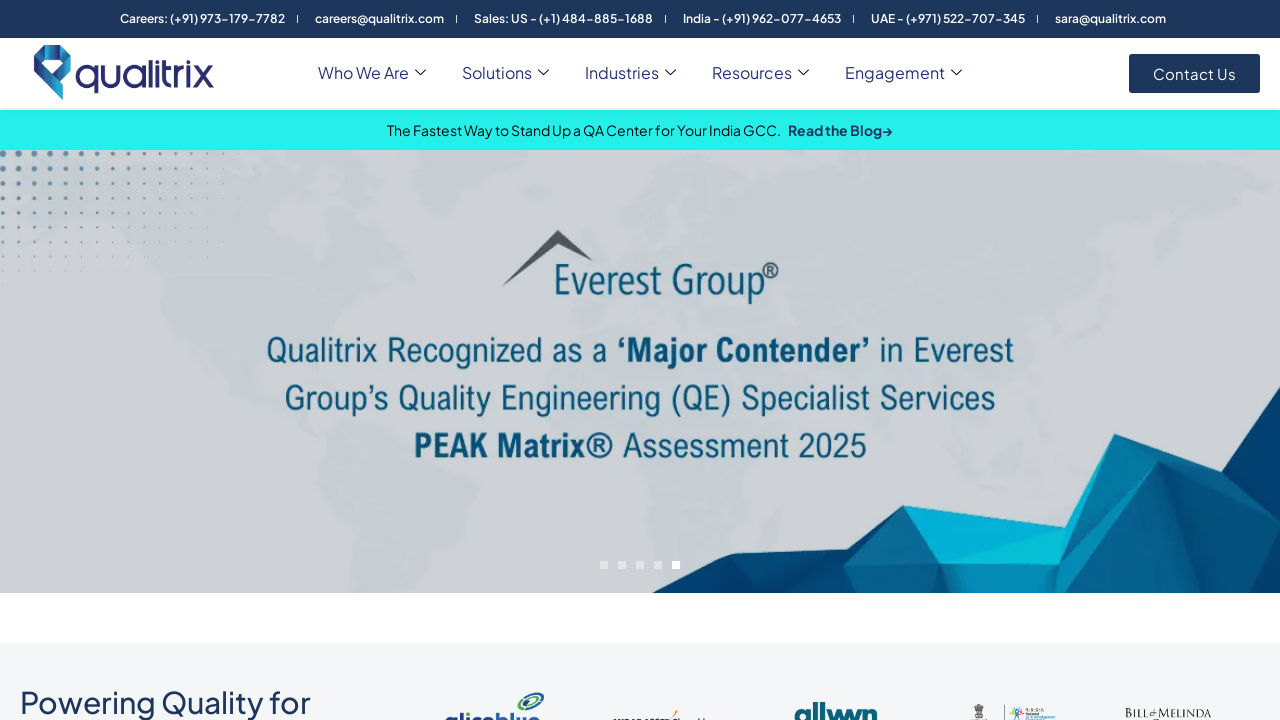

Accessed link 180: '5 Days of Work Compressed into 30 Minutes: High-Accuracy Test Design for India’s leading power trading platform'
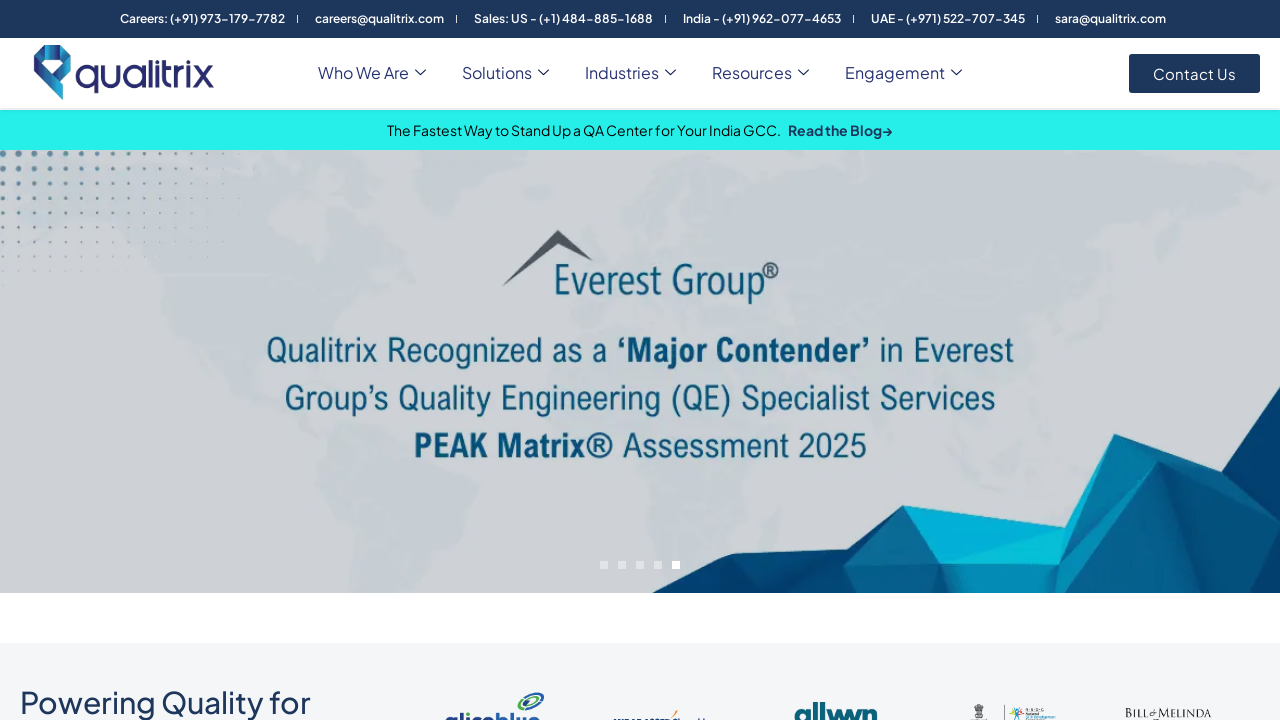

Accessed link 181: 'Read More'
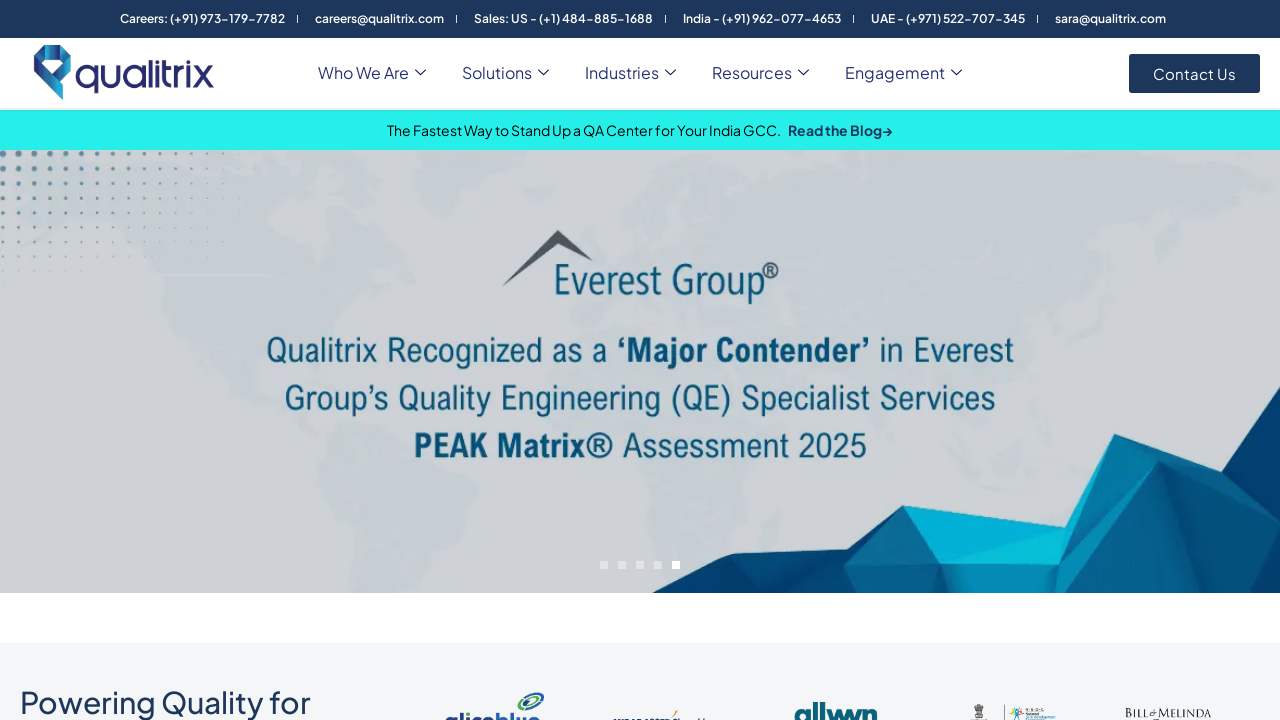

Accessed link 182: ''
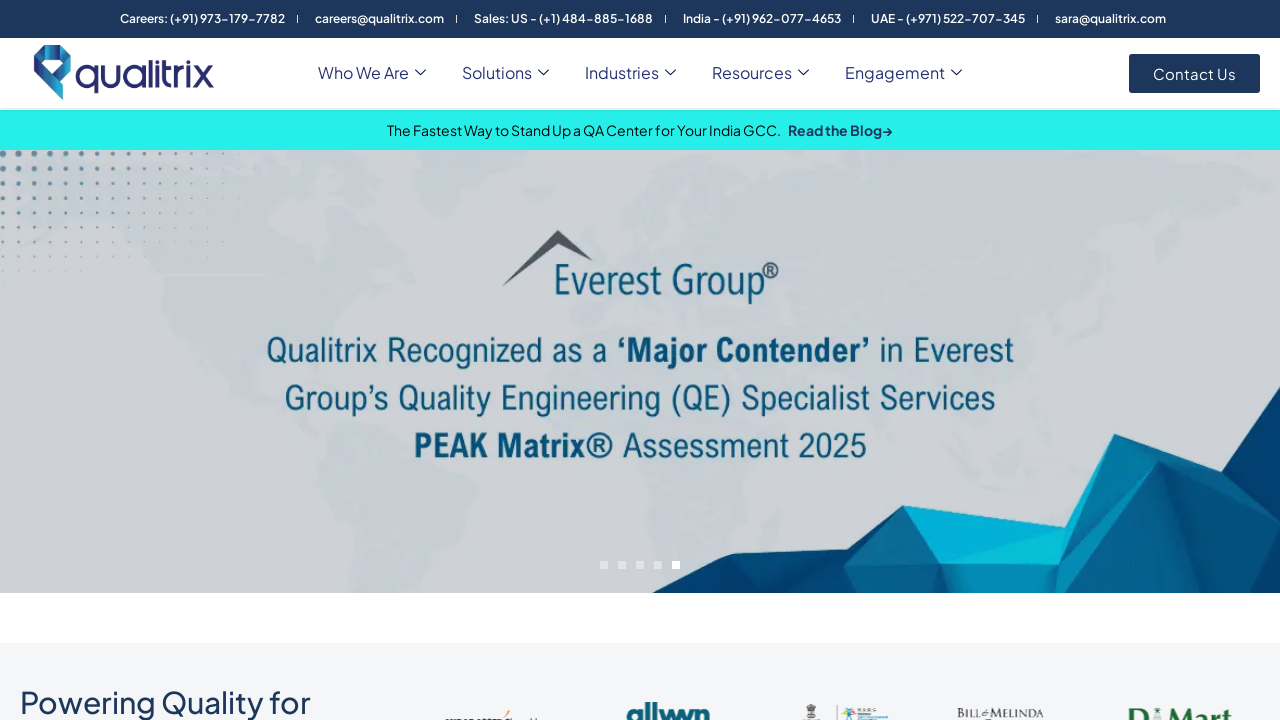

Accessed link 183: ''
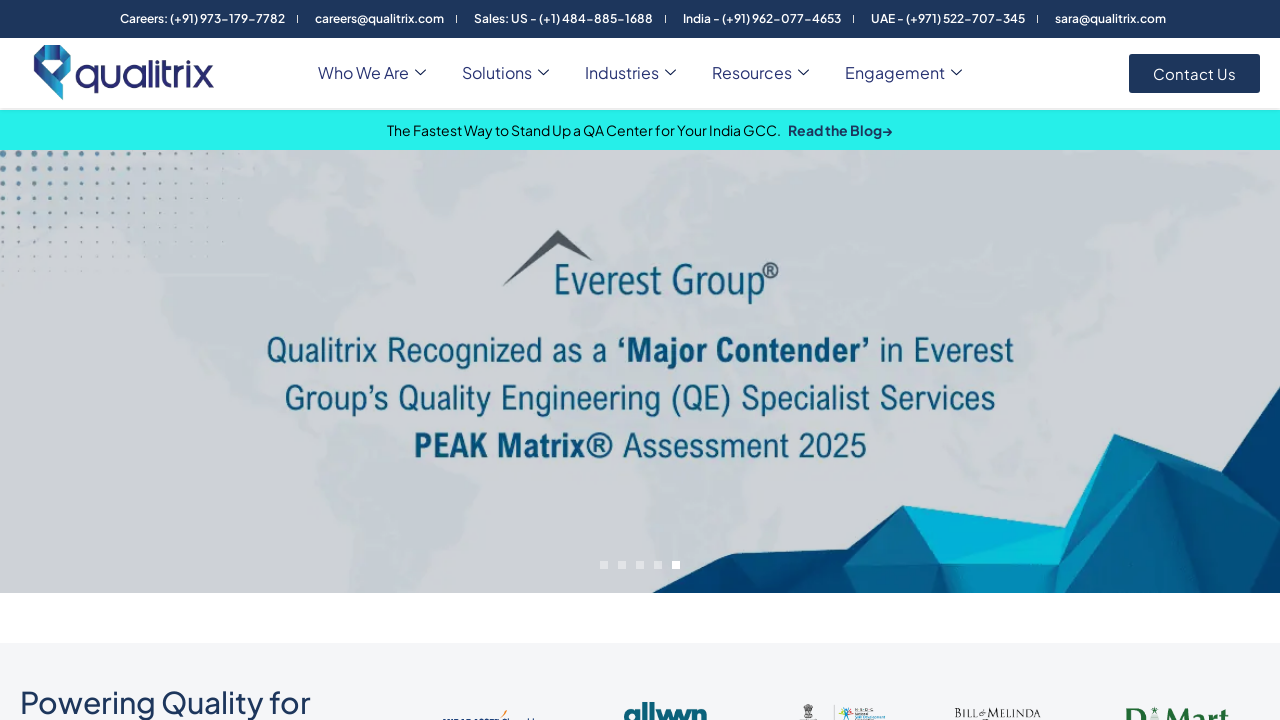

Accessed link 184: ''
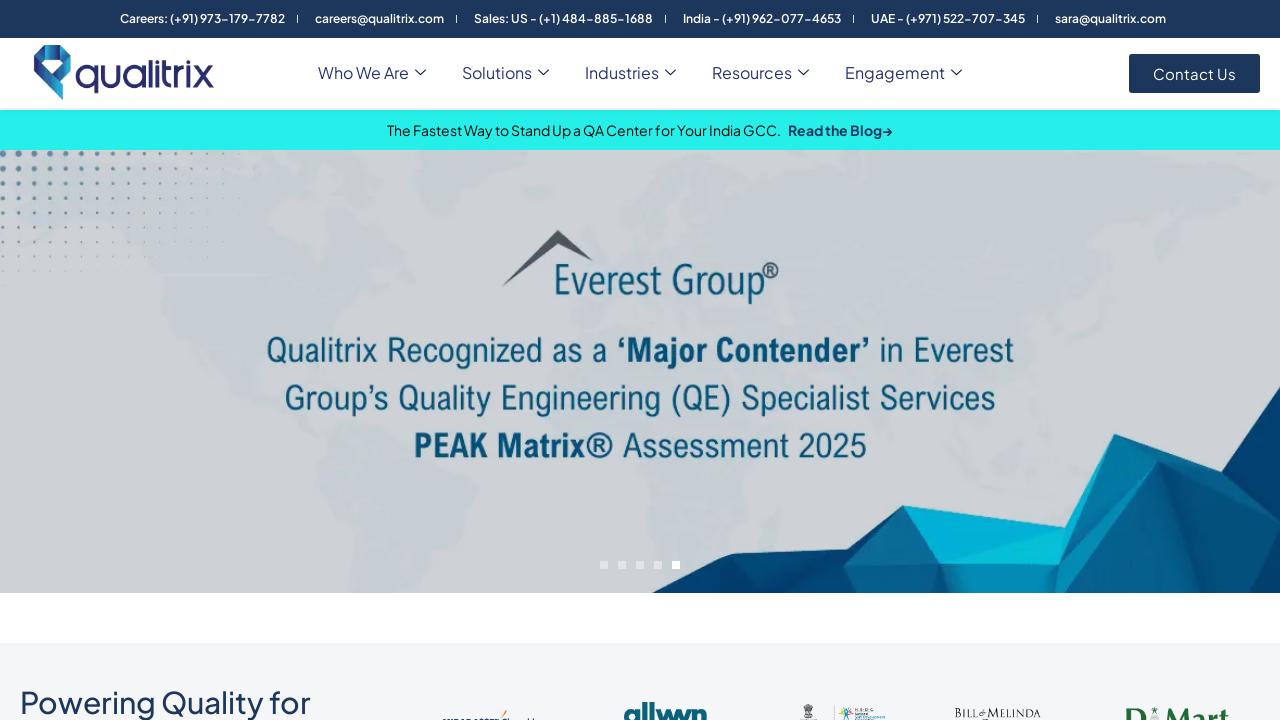

Accessed link 185: ''
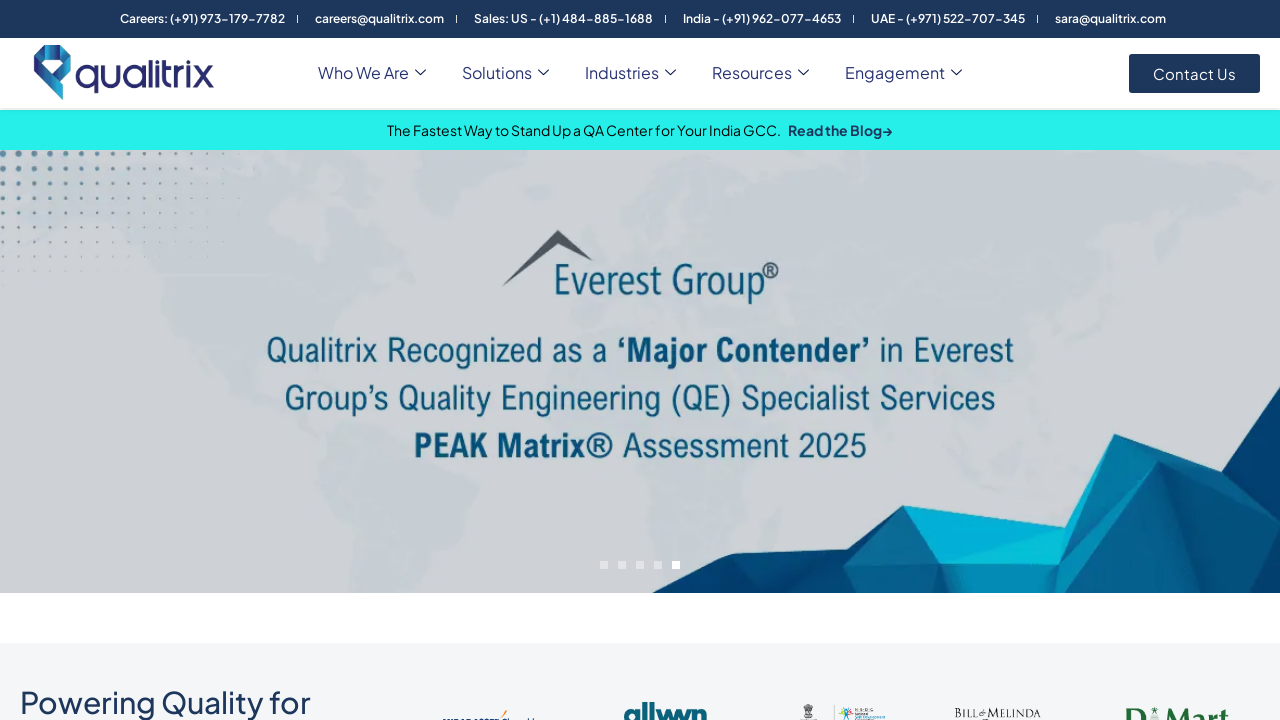

Accessed link 186: ''
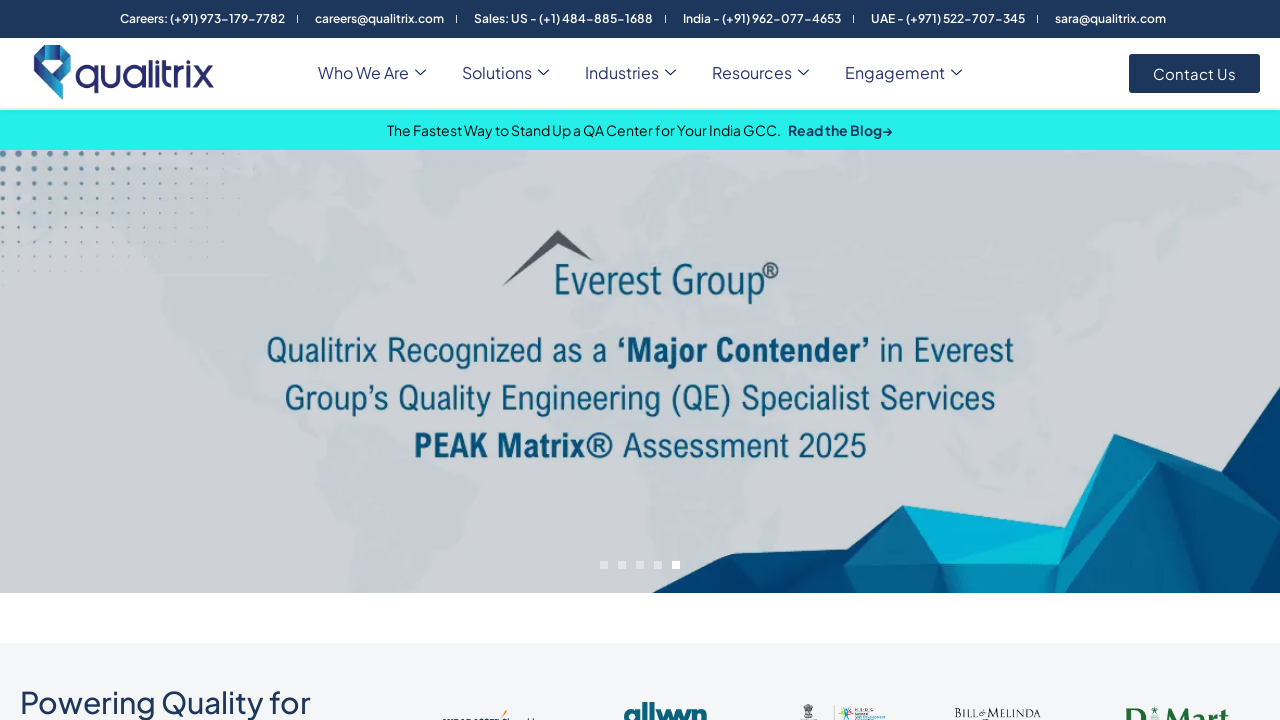

Accessed link 187: ''
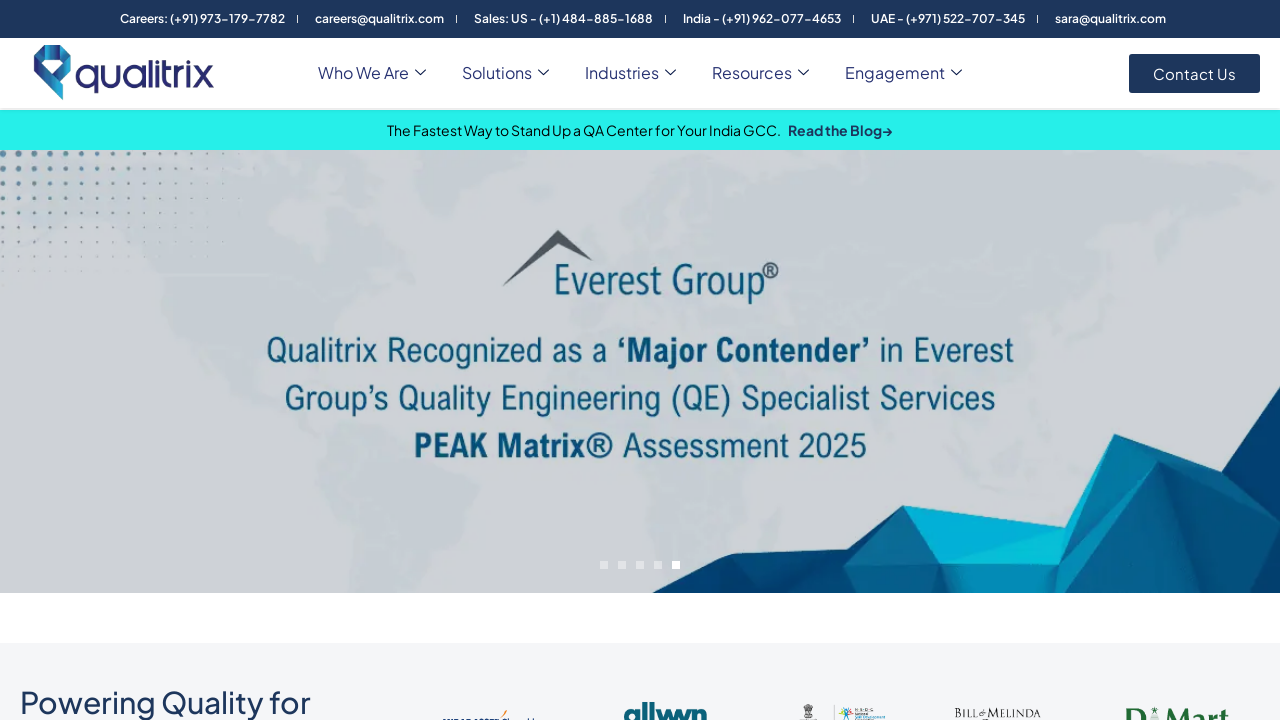

Accessed link 188: 'About Us'
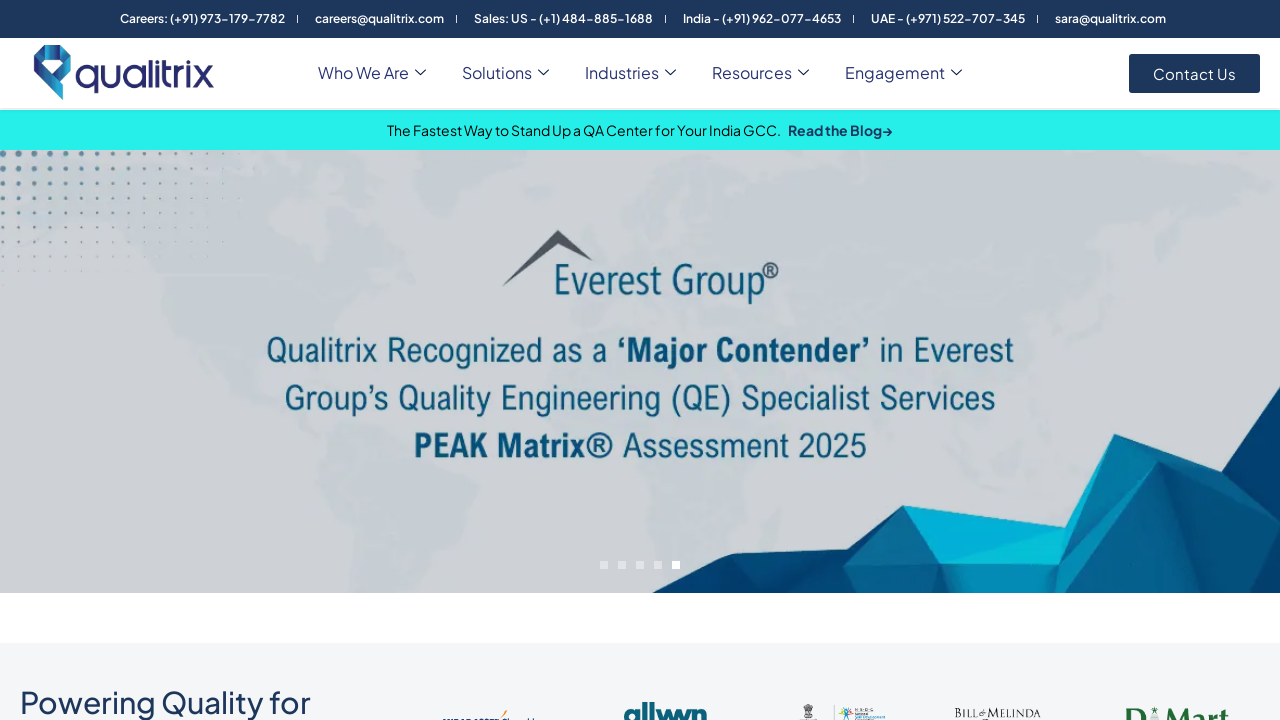

Accessed link 189: 'Leadership'
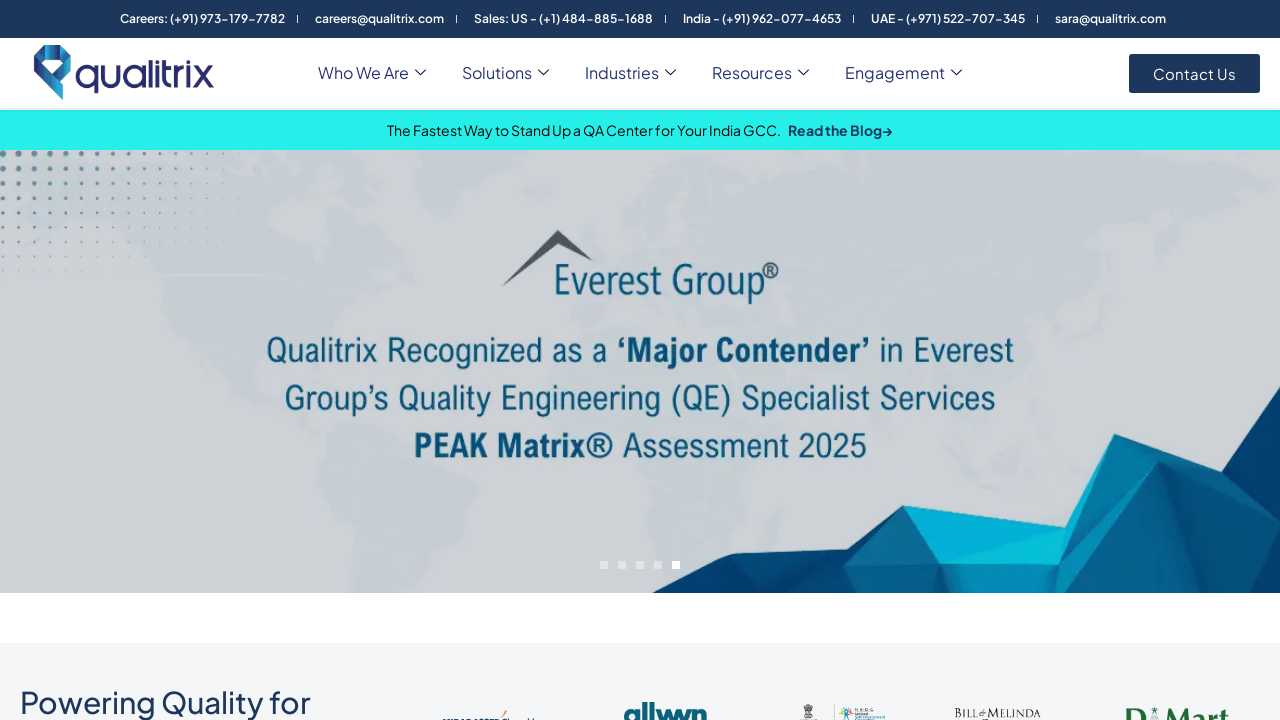

Accessed link 190: 'Blogs'
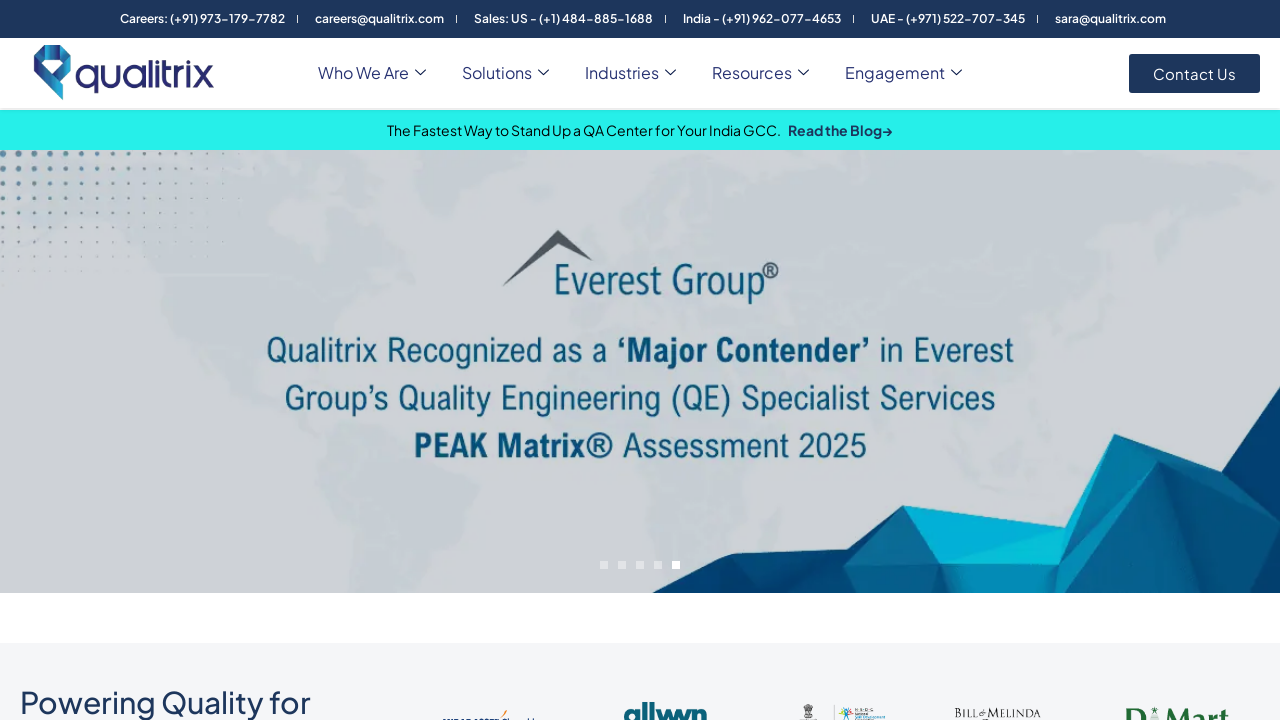

Accessed link 191: 'Case Studies'
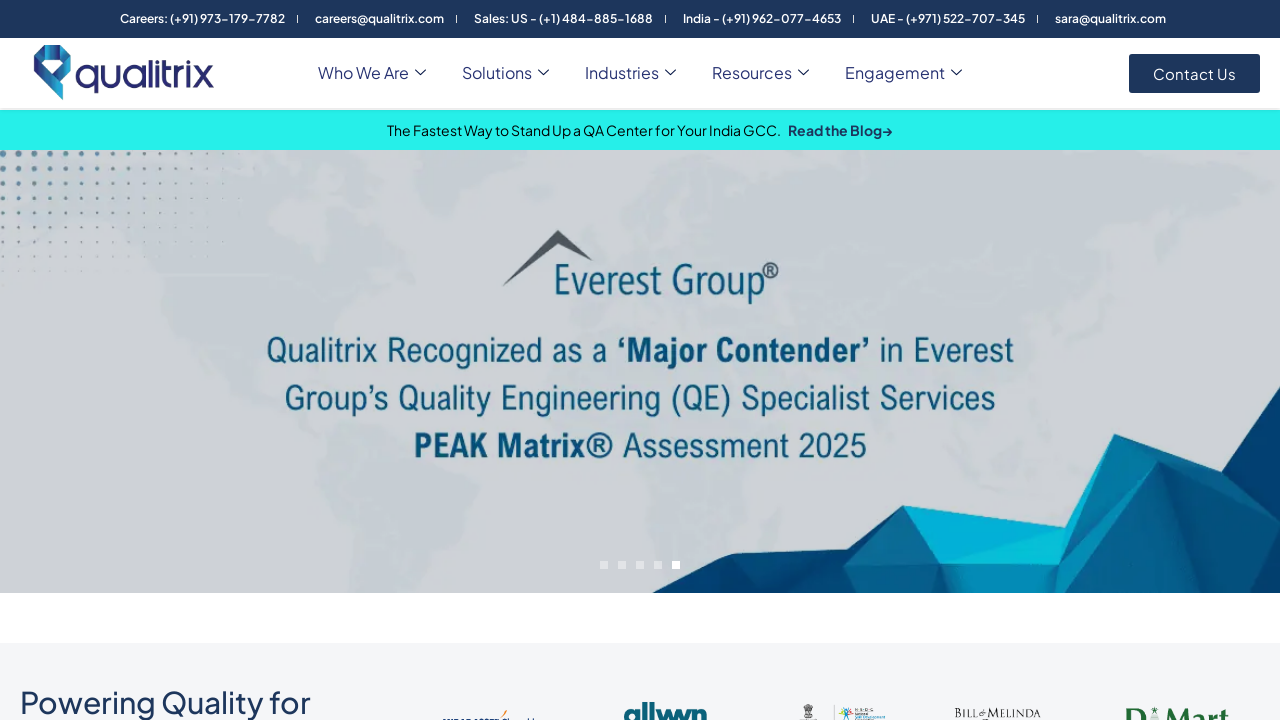

Accessed link 192: 'Our Clients'
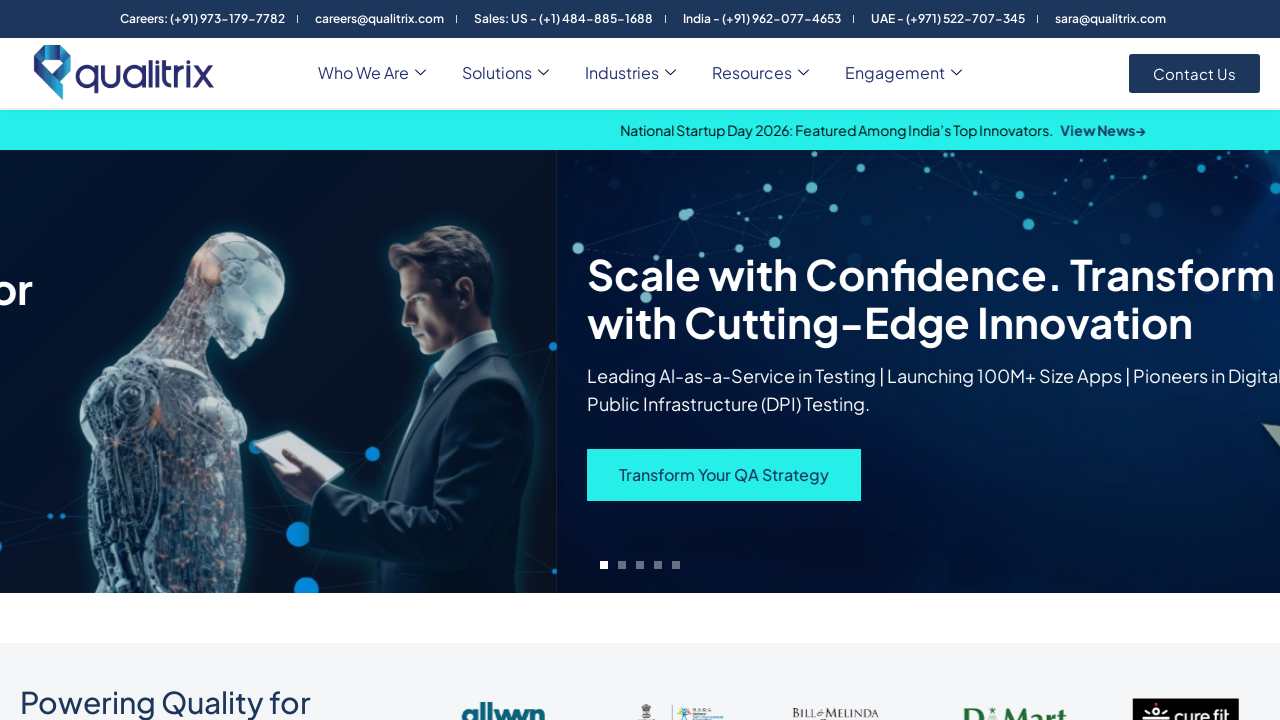

Accessed link 193: 'Industries'
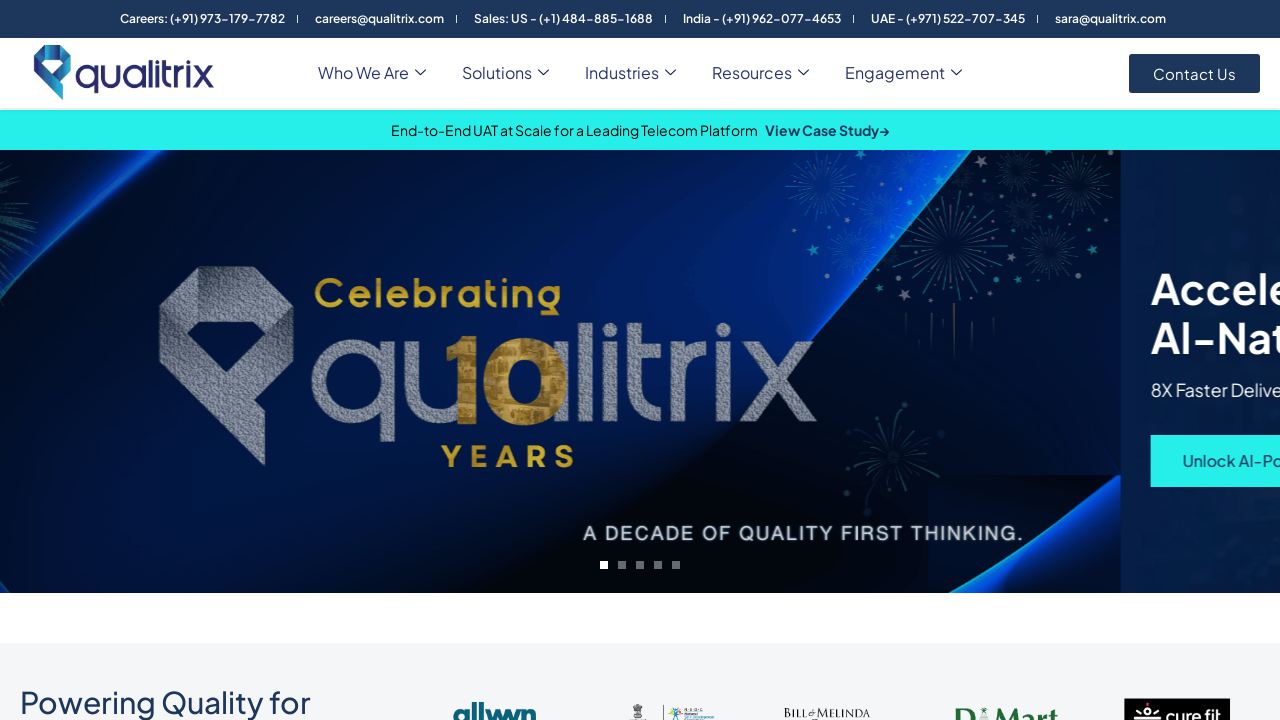

Accessed link 194: 'Our Partners'
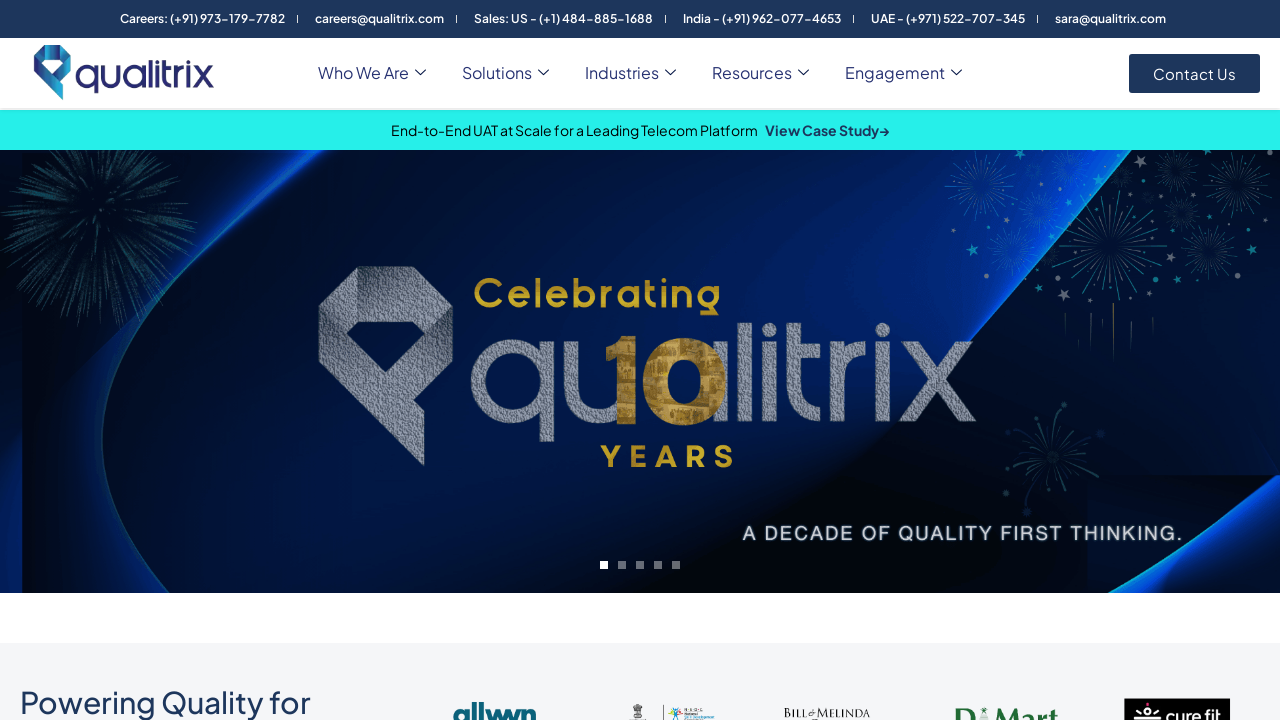

Accessed link 195: 'Consulting'
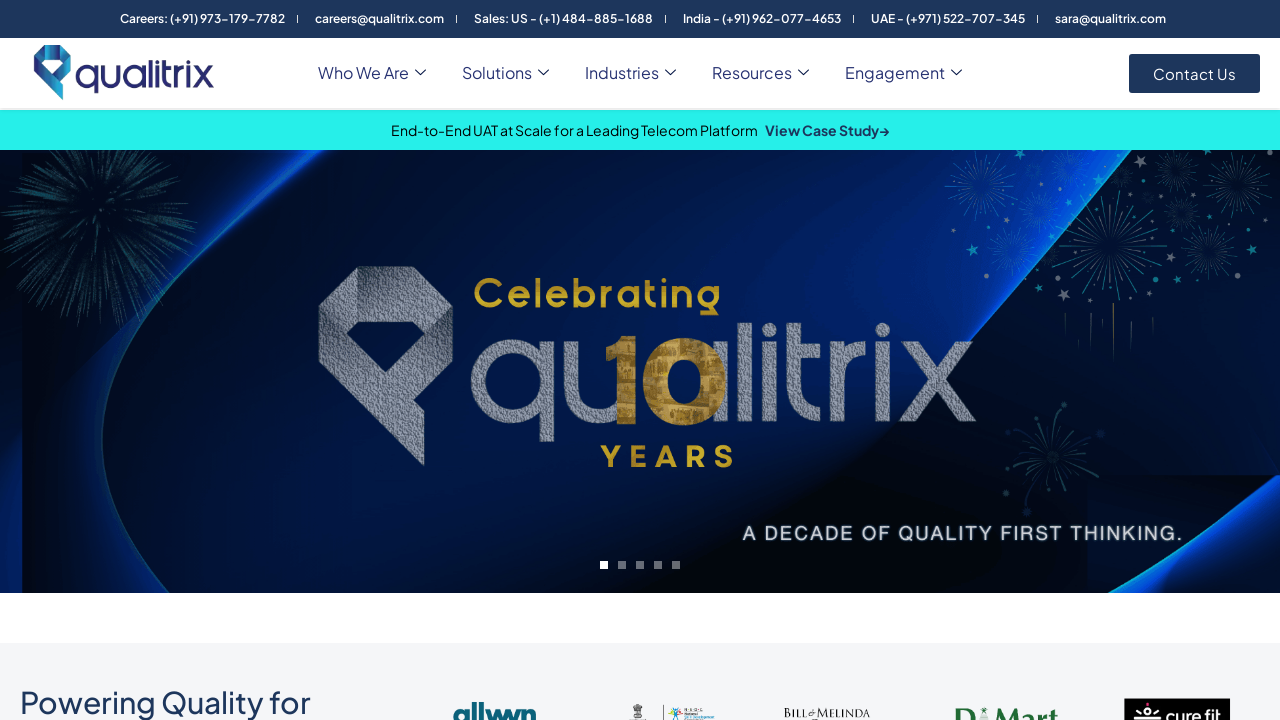

Accessed link 196: 'Modernization Consulting'
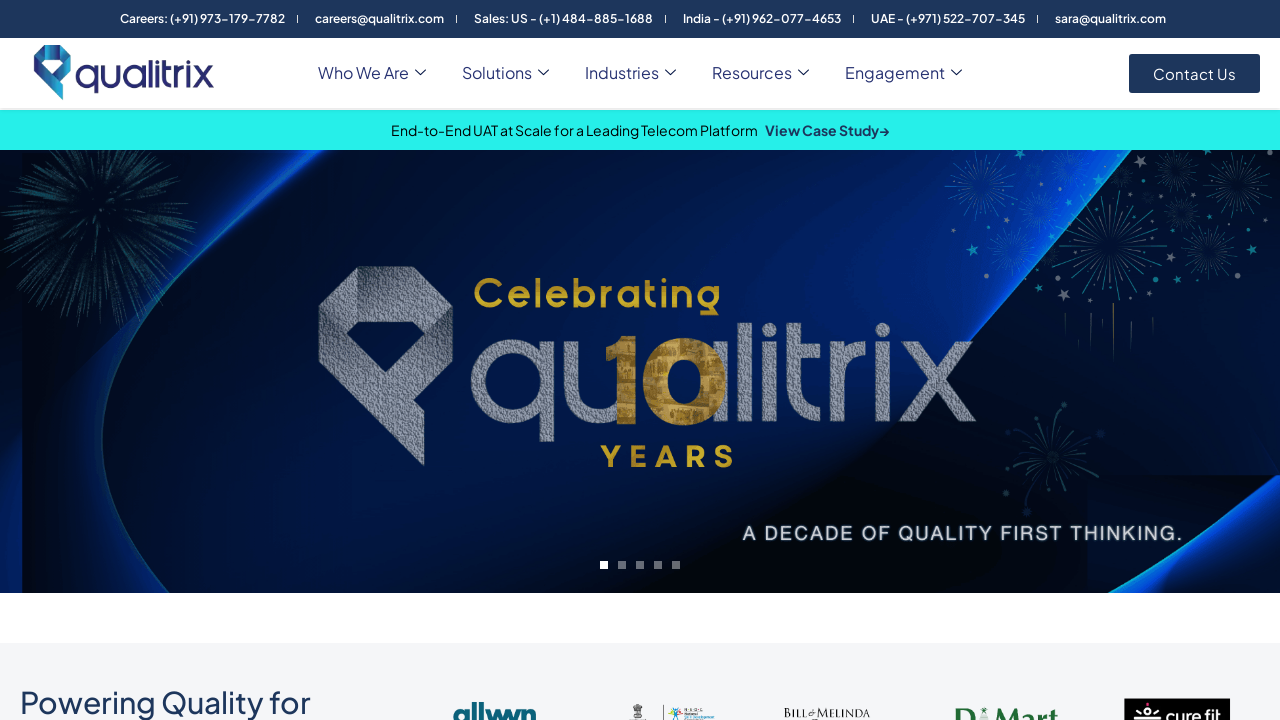

Accessed link 197: 'AI & Automation'
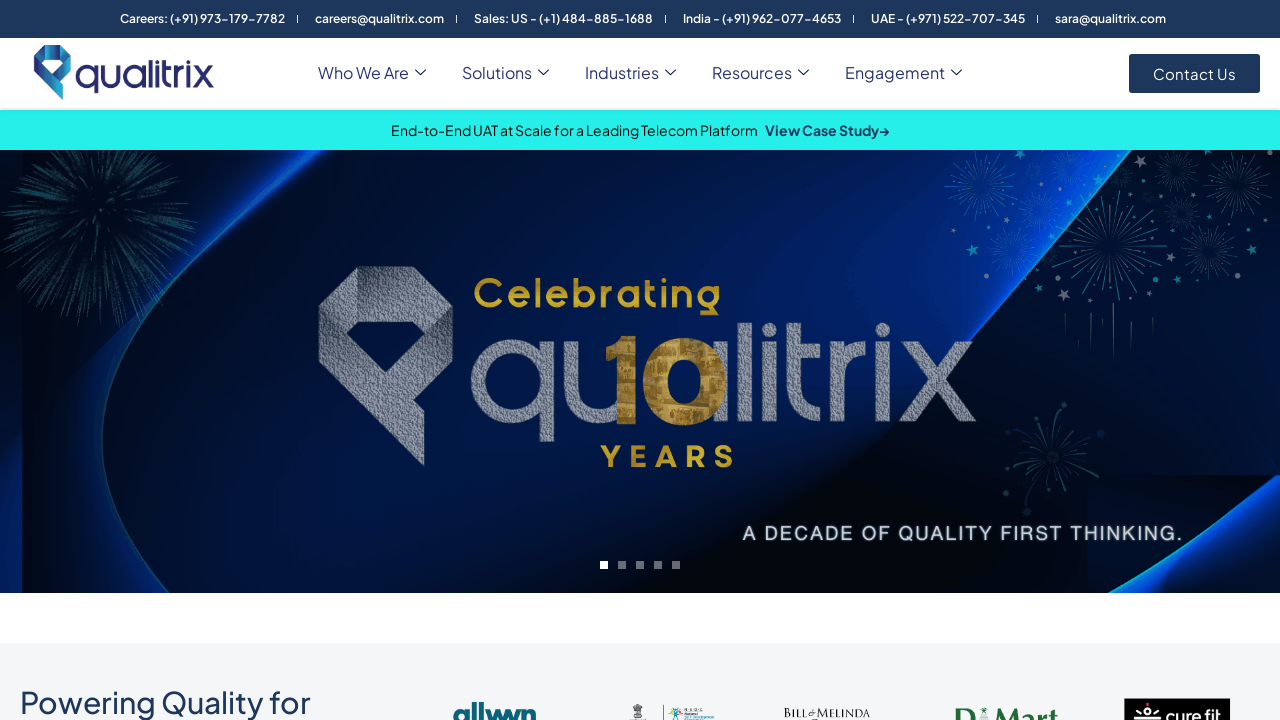

Accessed link 198: 'Crowd Testing'
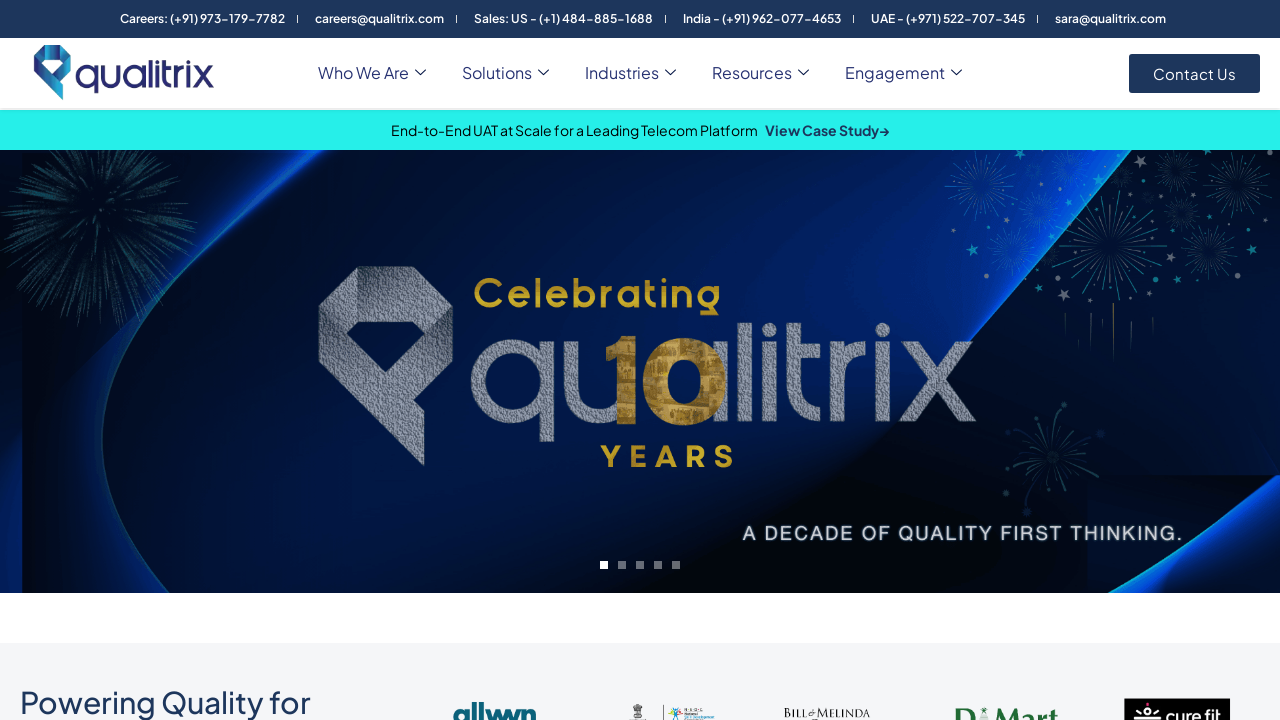

Accessed link 199: 'Performance & Security'
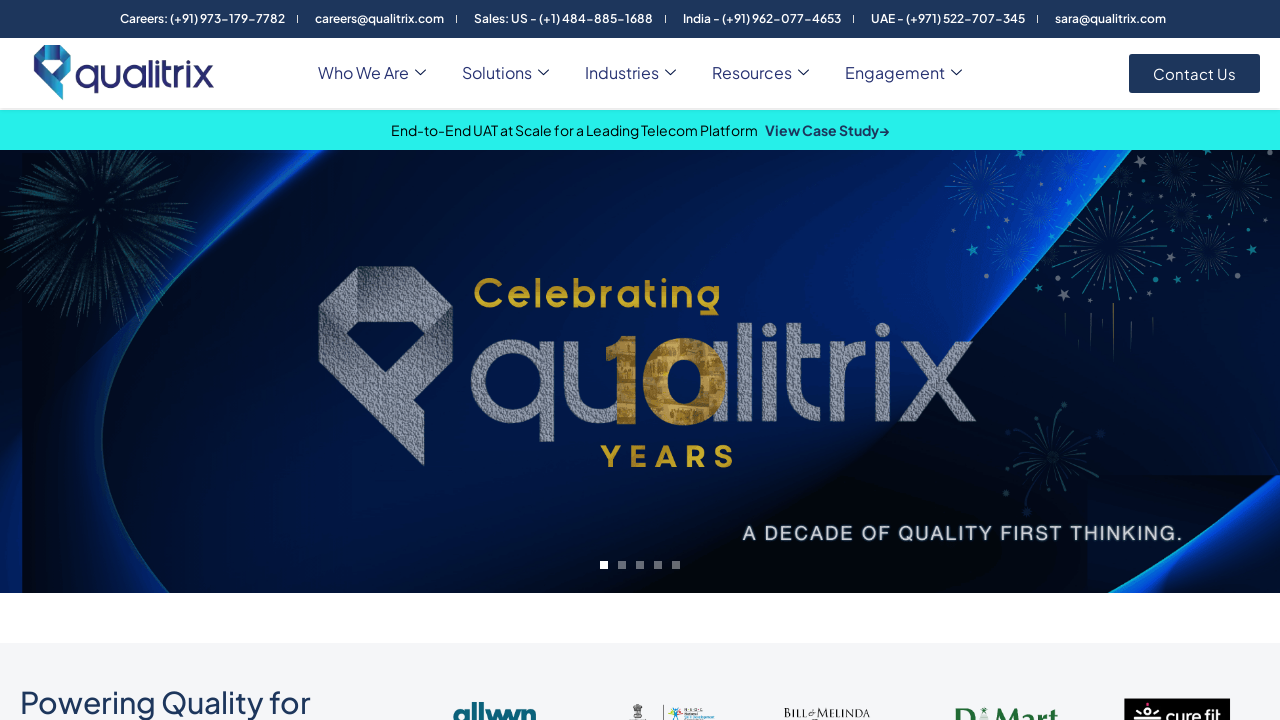

Accessed link 200: 'Contact Us'
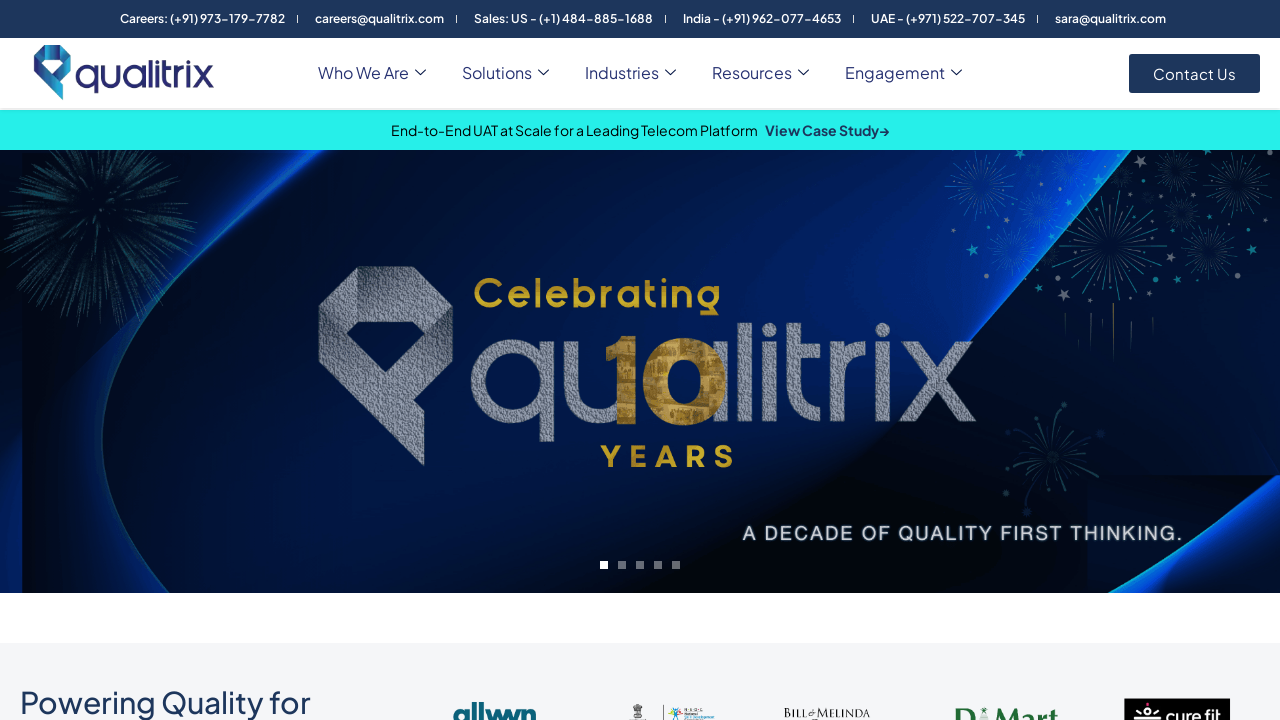

Accessed link 201: 'Book a Consultation'
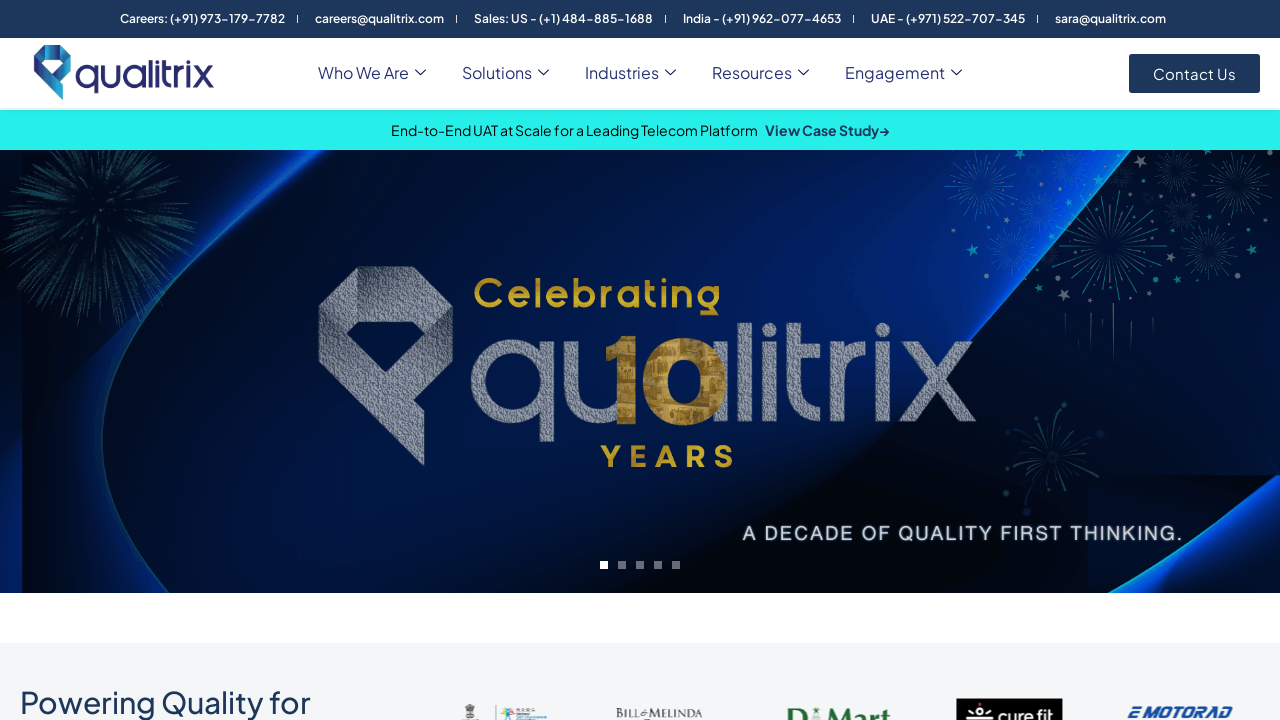

Accessed link 202: 'Career'
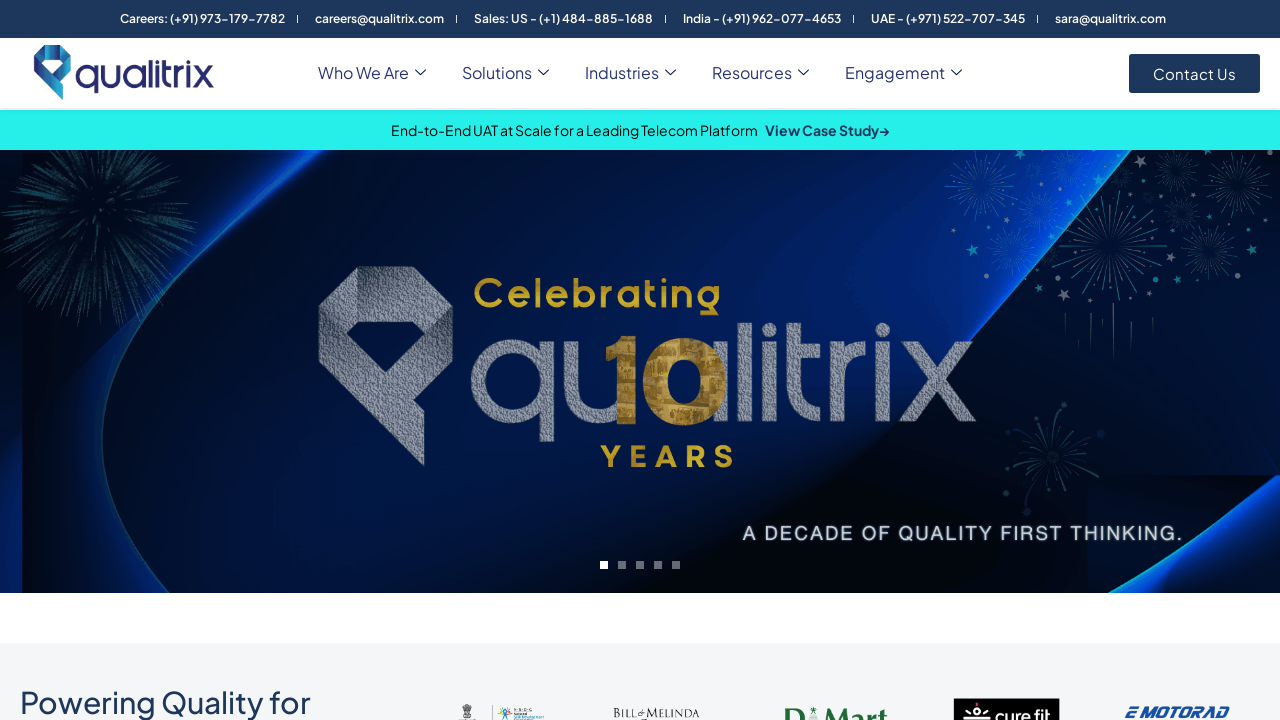

Accessed link 203: 'Privacy Policy'
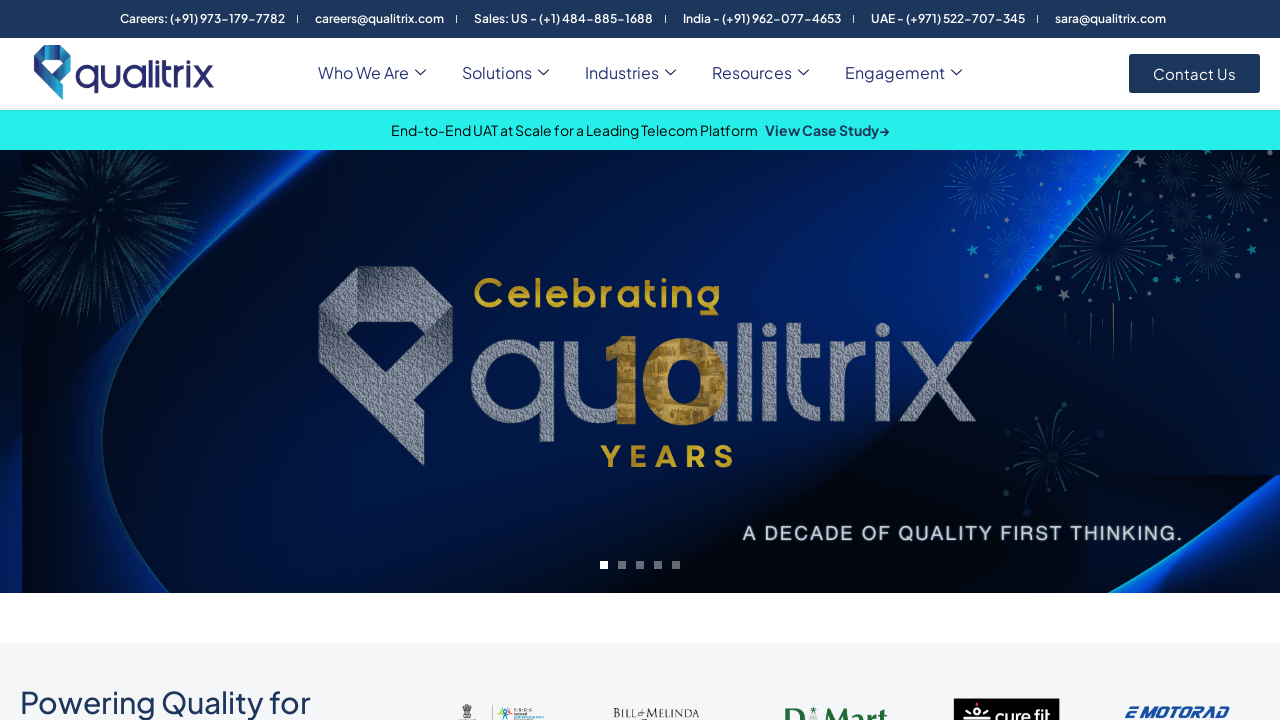

Accessed link 204: 'Qualitrix'
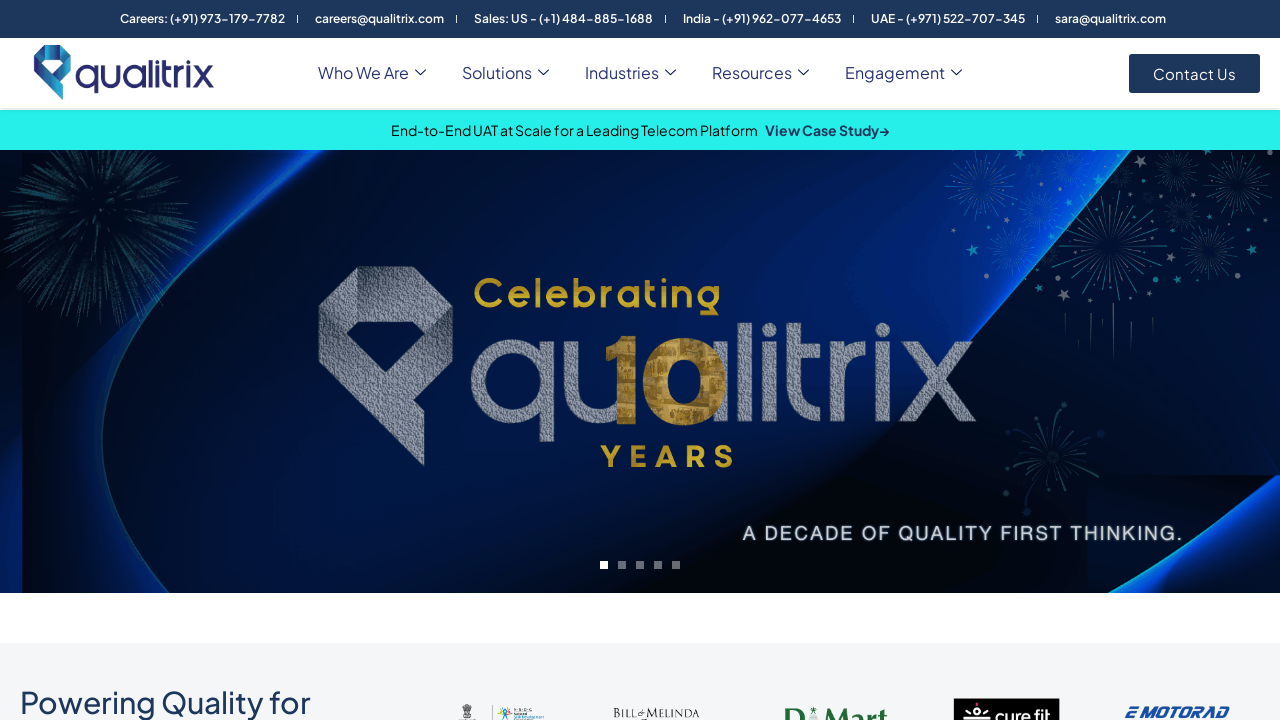

Accessed link 205: ''
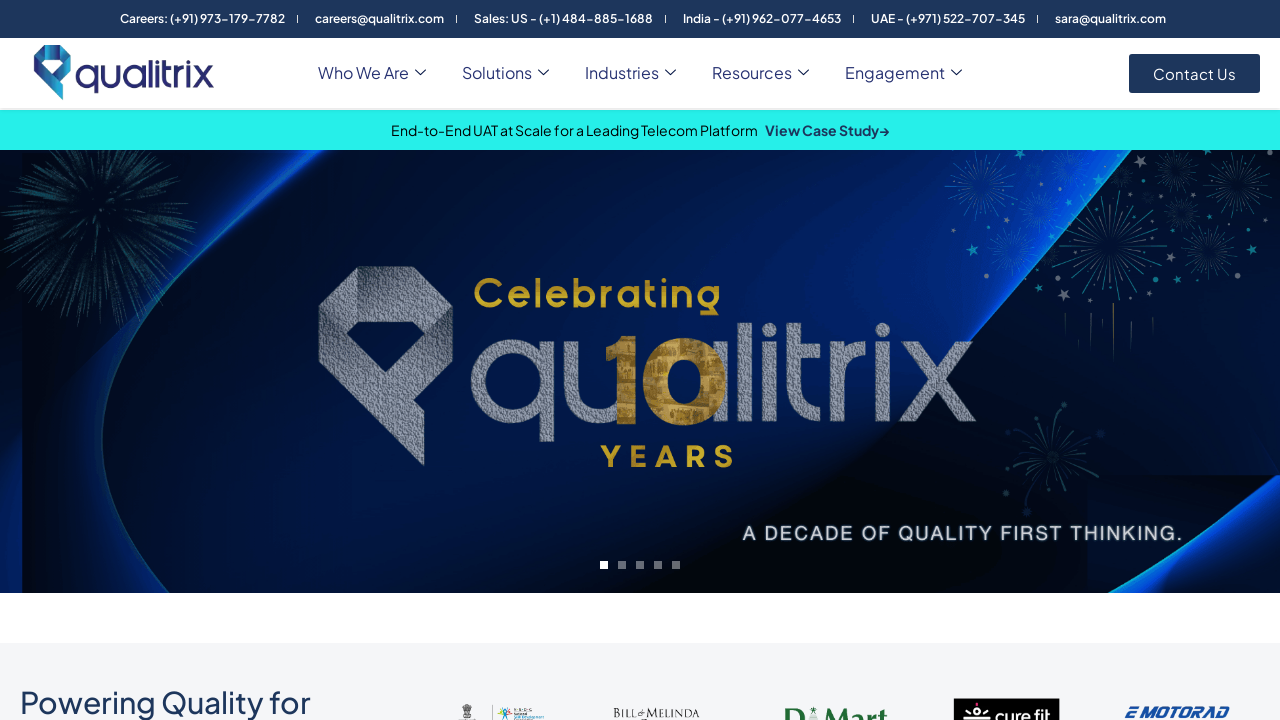

Accessed link 206: ''
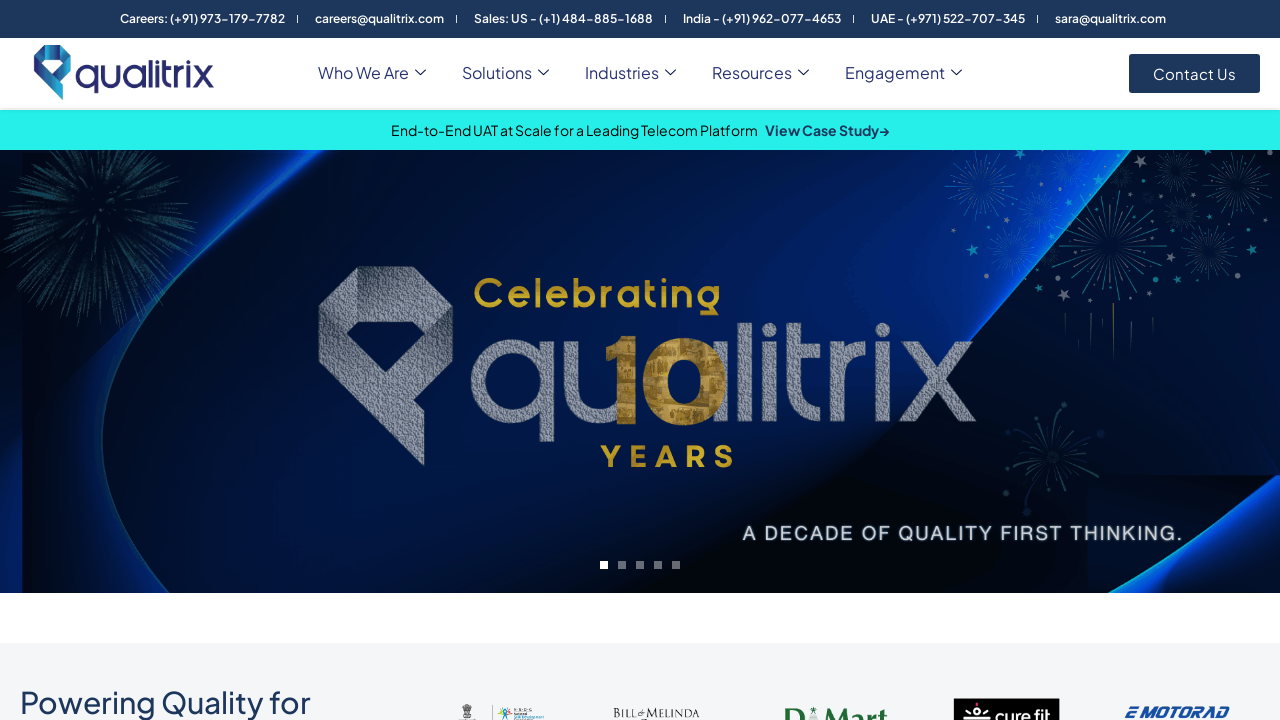

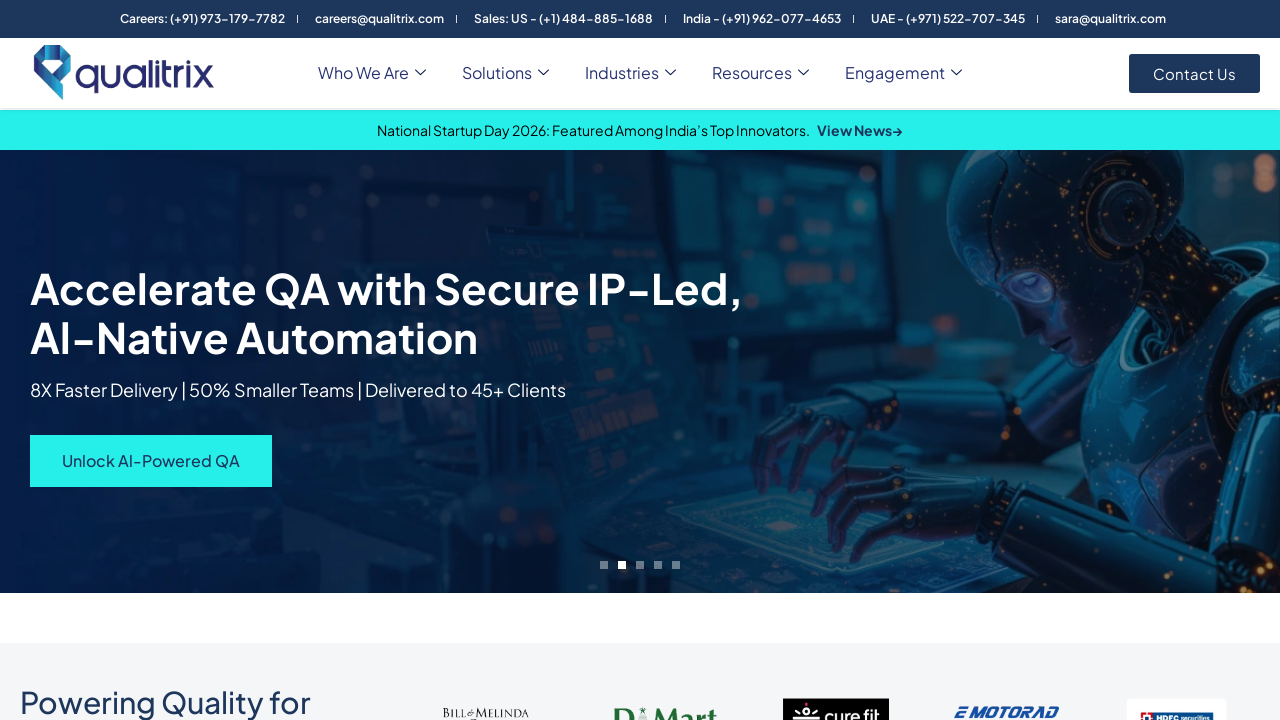